Tests todo list functionality by adding 100 todo items and then deleting the odd-numbered ones

Starting URL: https://material.playwrightvn.com

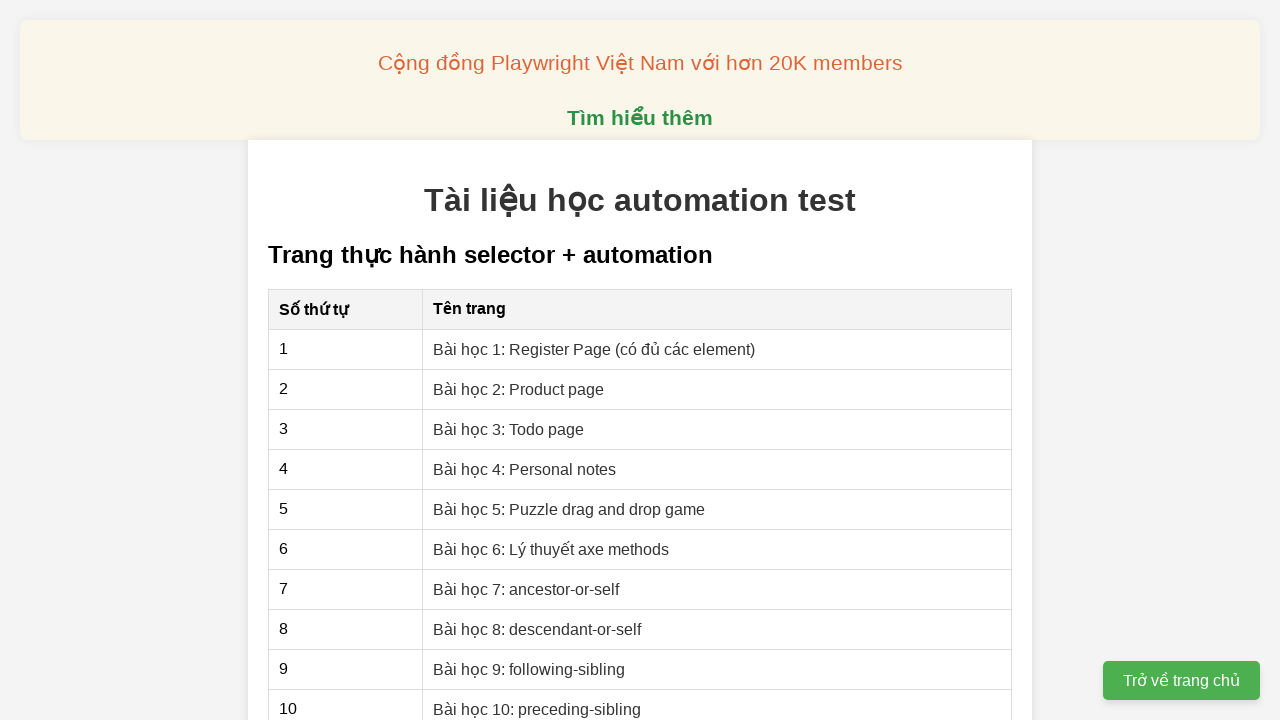

Clicked link to navigate to Todo List page at (509, 429) on xpath=//a[@href="03-xpath-todo-list.html"]
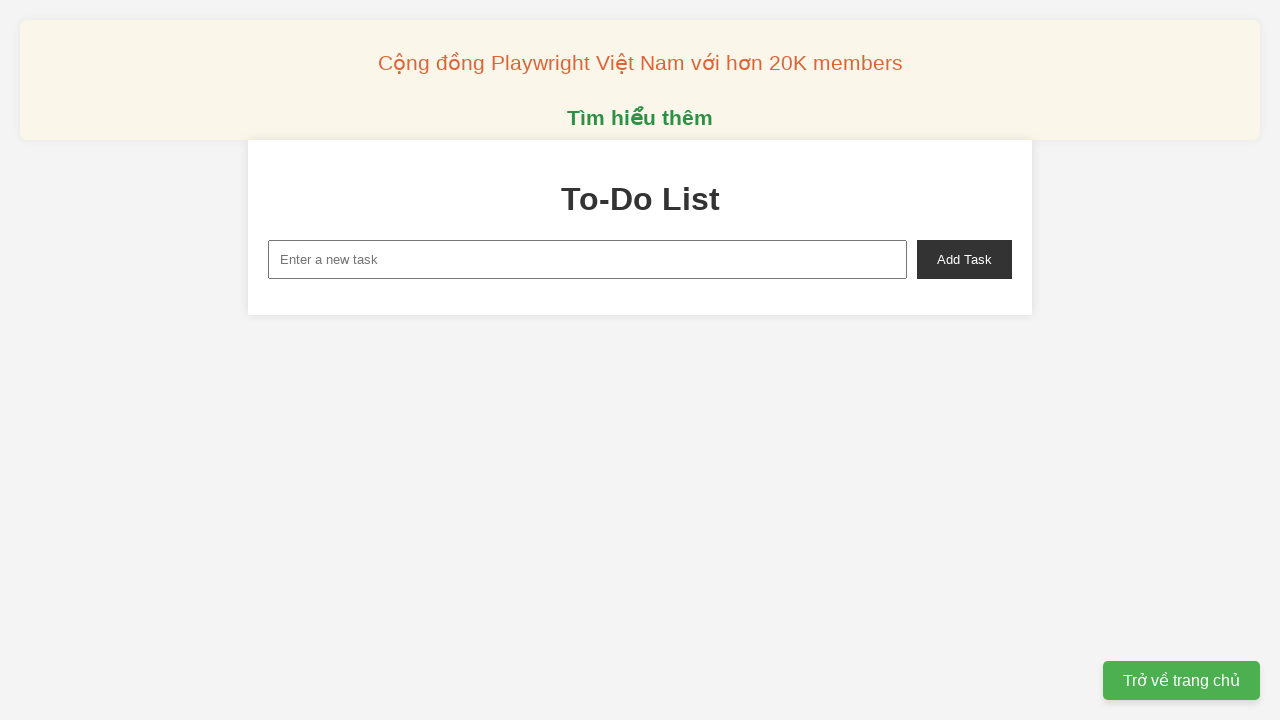

Filled new task input with 'Todo 1' on xpath=//input[@id="new-task"]
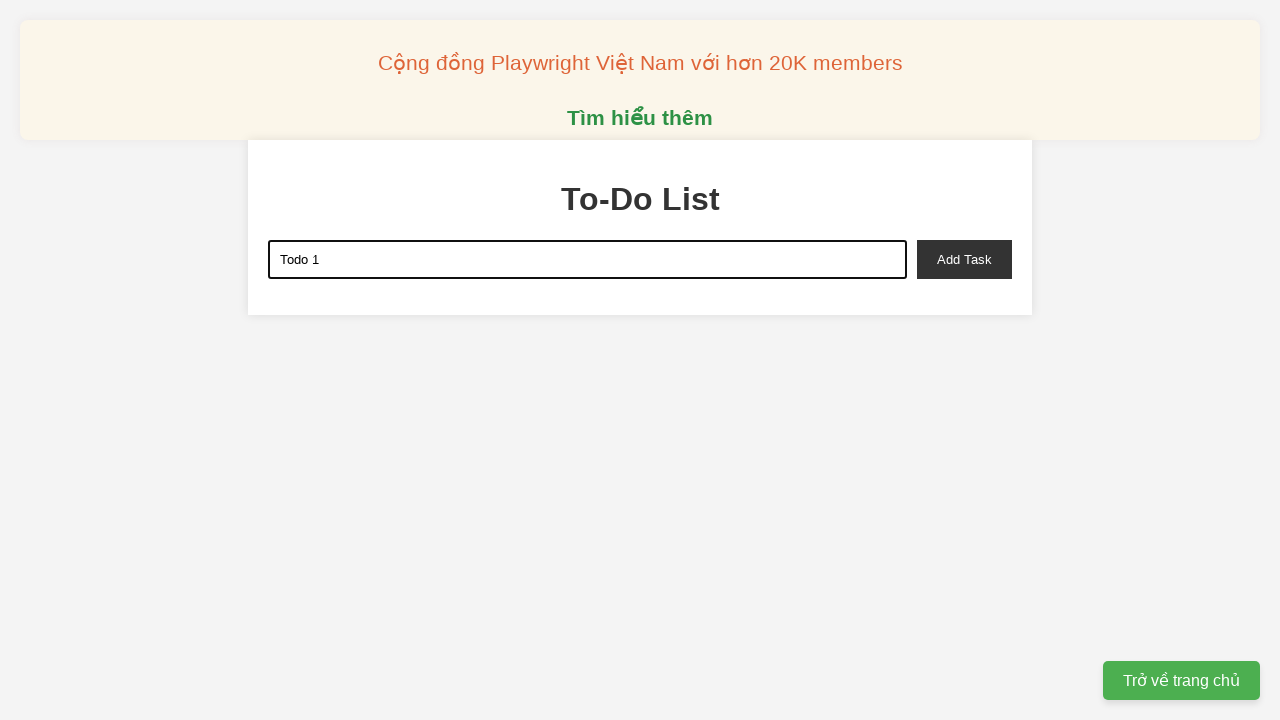

Clicked add task button to add 'Todo 1' at (964, 259) on xpath=//button[@id="add-task"]
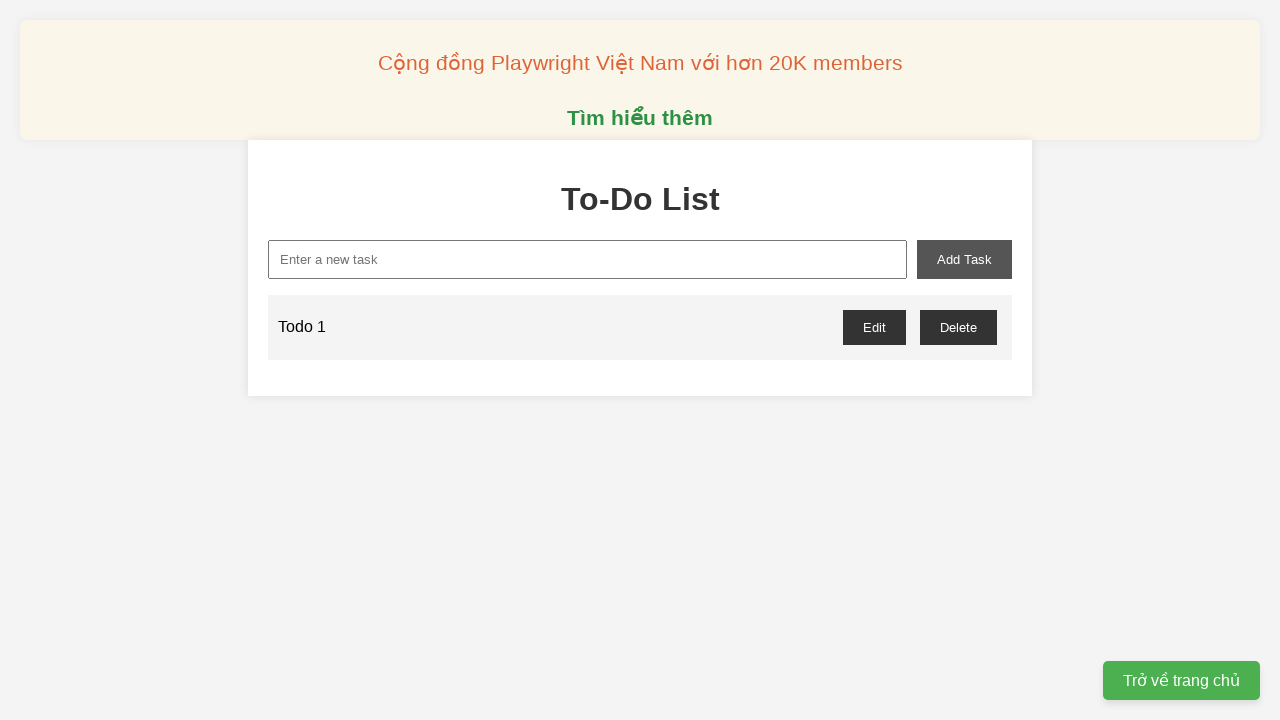

Filled new task input with 'Todo 2' on xpath=//input[@id="new-task"]
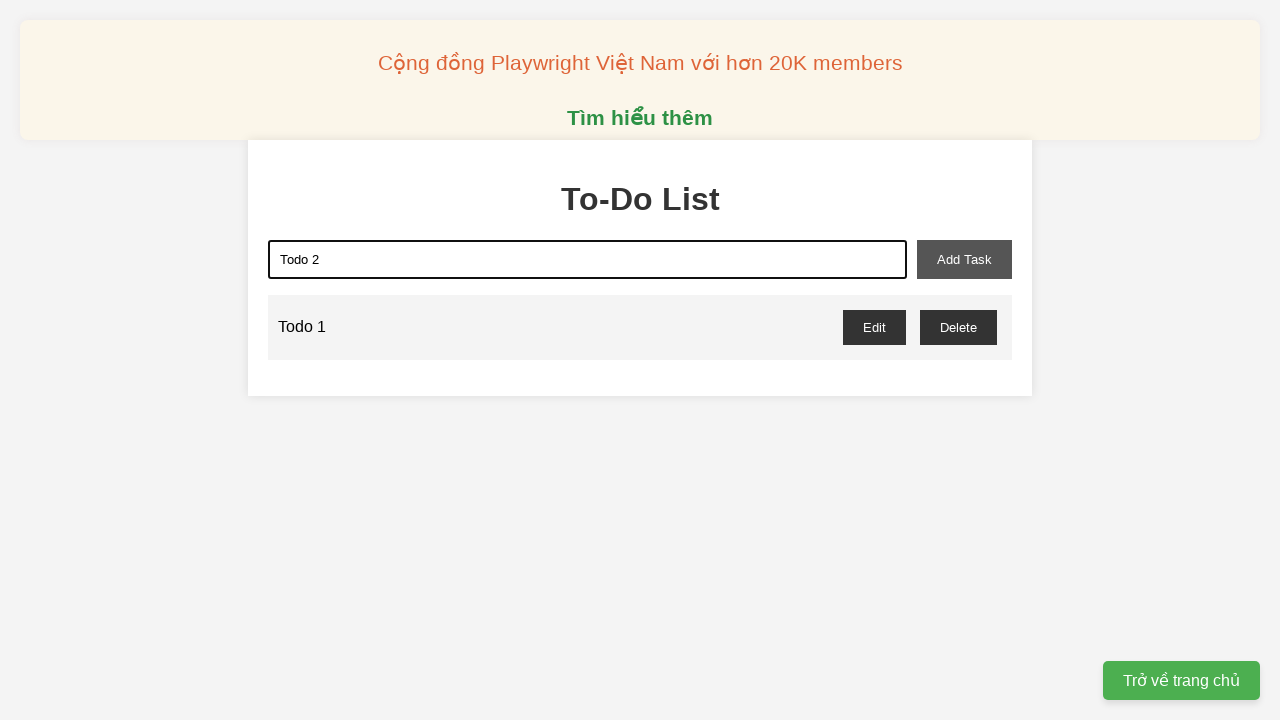

Clicked add task button to add 'Todo 2' at (964, 259) on xpath=//button[@id="add-task"]
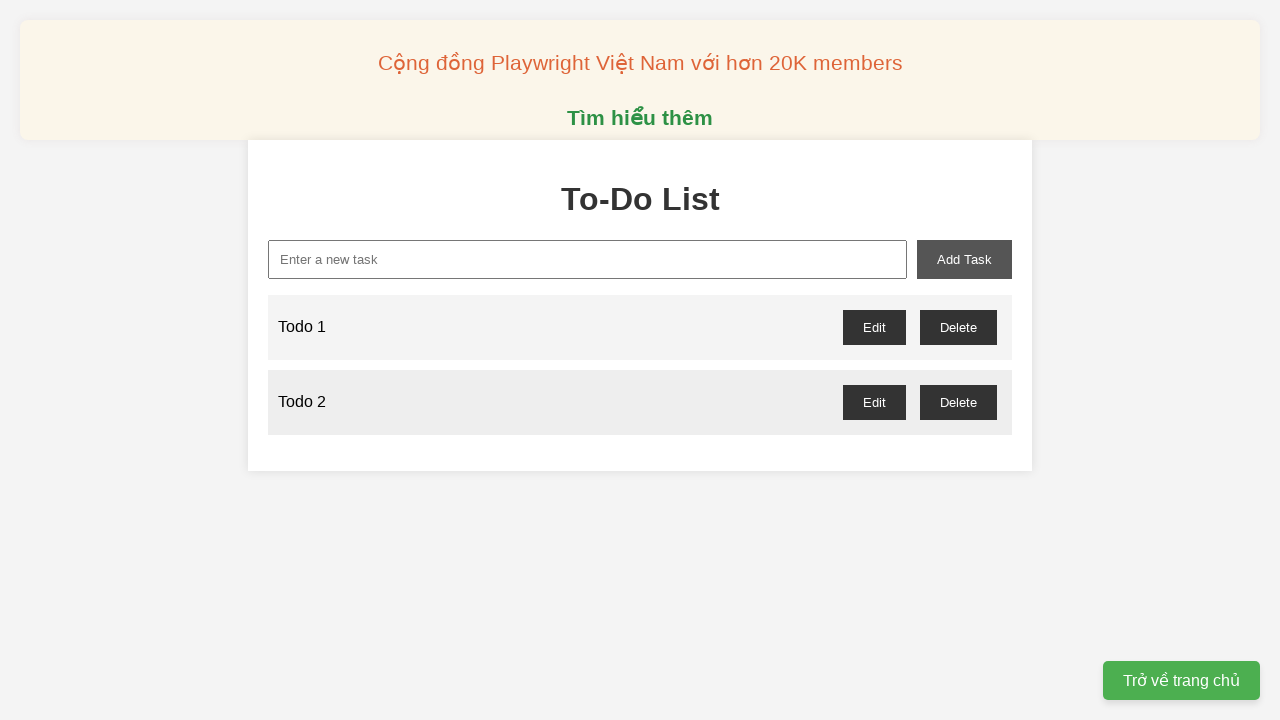

Filled new task input with 'Todo 3' on xpath=//input[@id="new-task"]
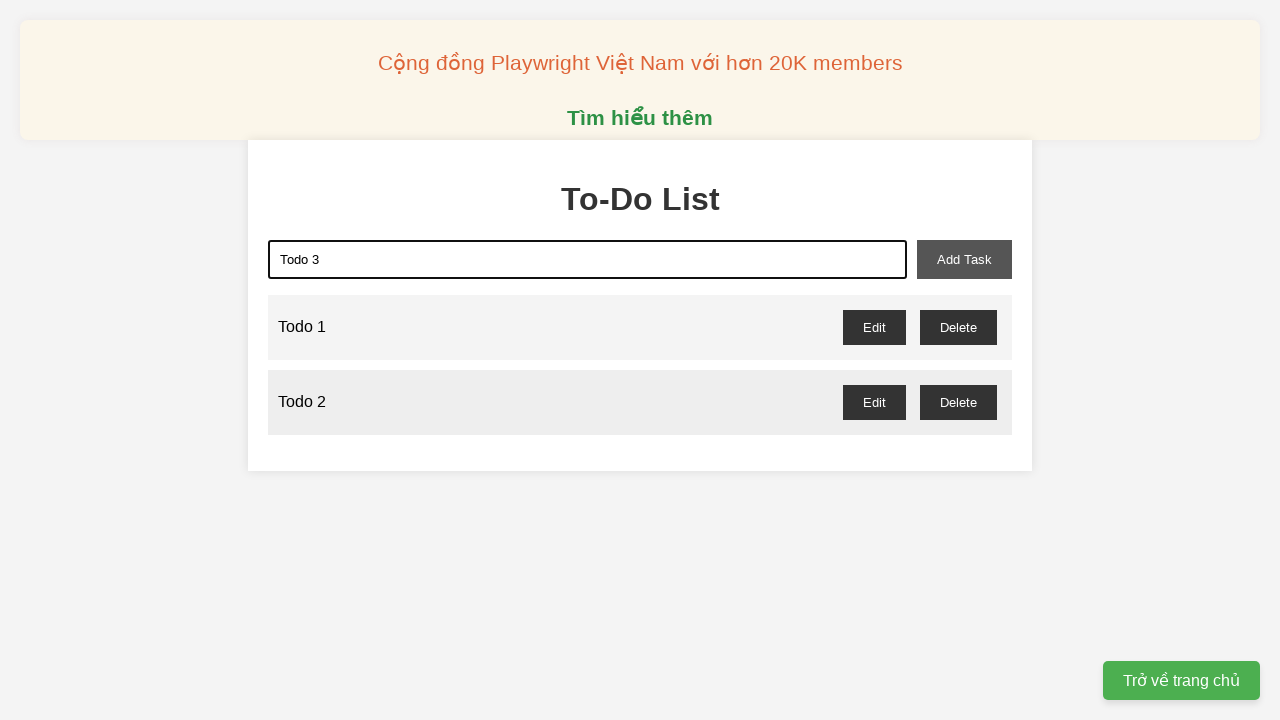

Clicked add task button to add 'Todo 3' at (964, 259) on xpath=//button[@id="add-task"]
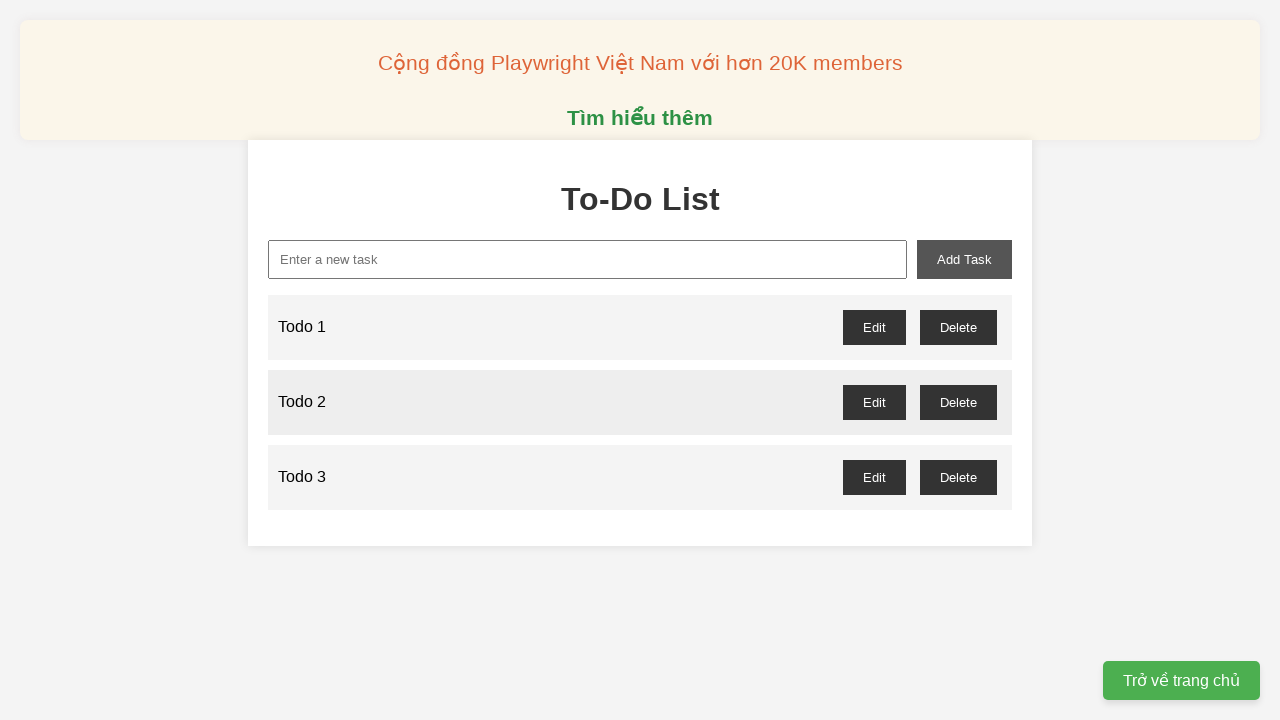

Filled new task input with 'Todo 4' on xpath=//input[@id="new-task"]
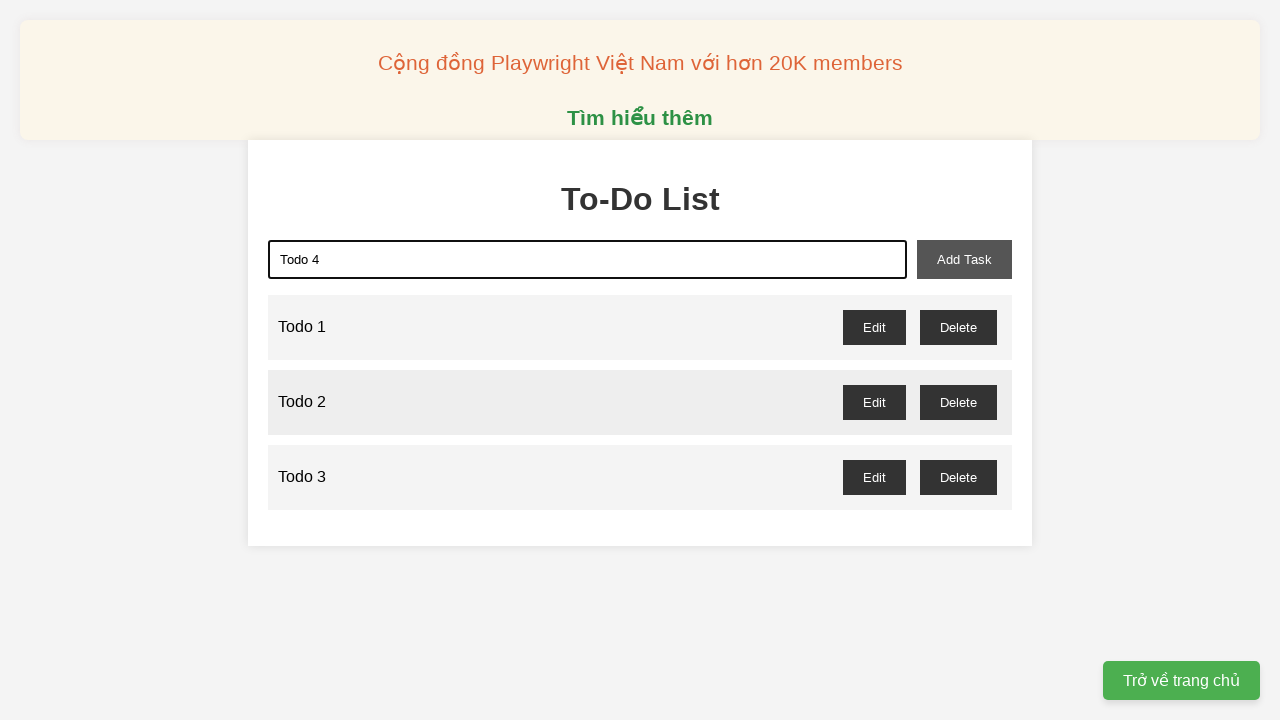

Clicked add task button to add 'Todo 4' at (964, 259) on xpath=//button[@id="add-task"]
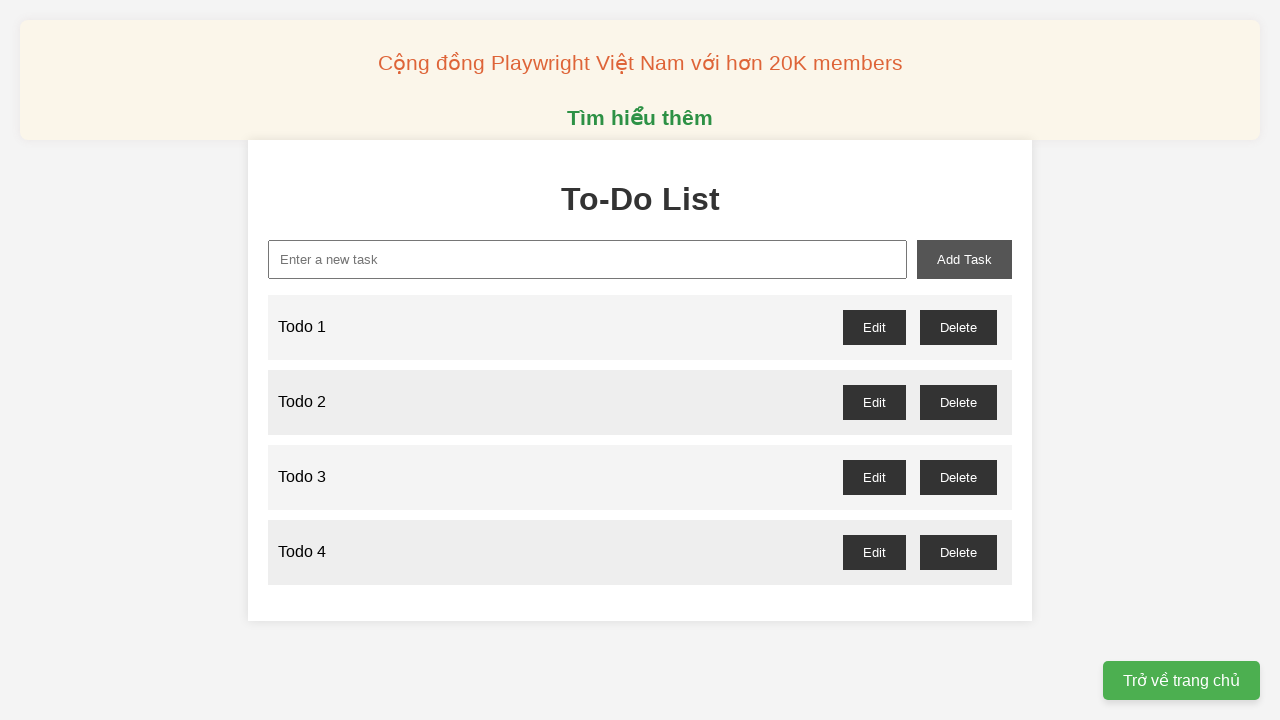

Filled new task input with 'Todo 5' on xpath=//input[@id="new-task"]
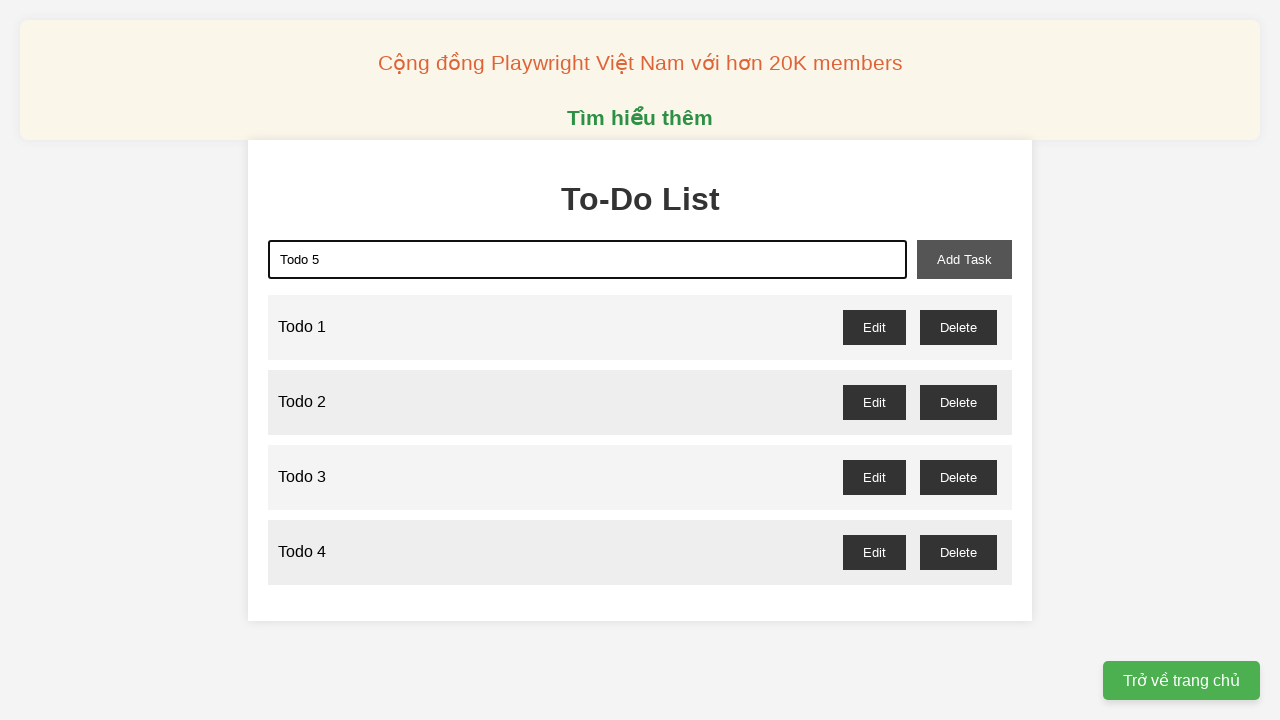

Clicked add task button to add 'Todo 5' at (964, 259) on xpath=//button[@id="add-task"]
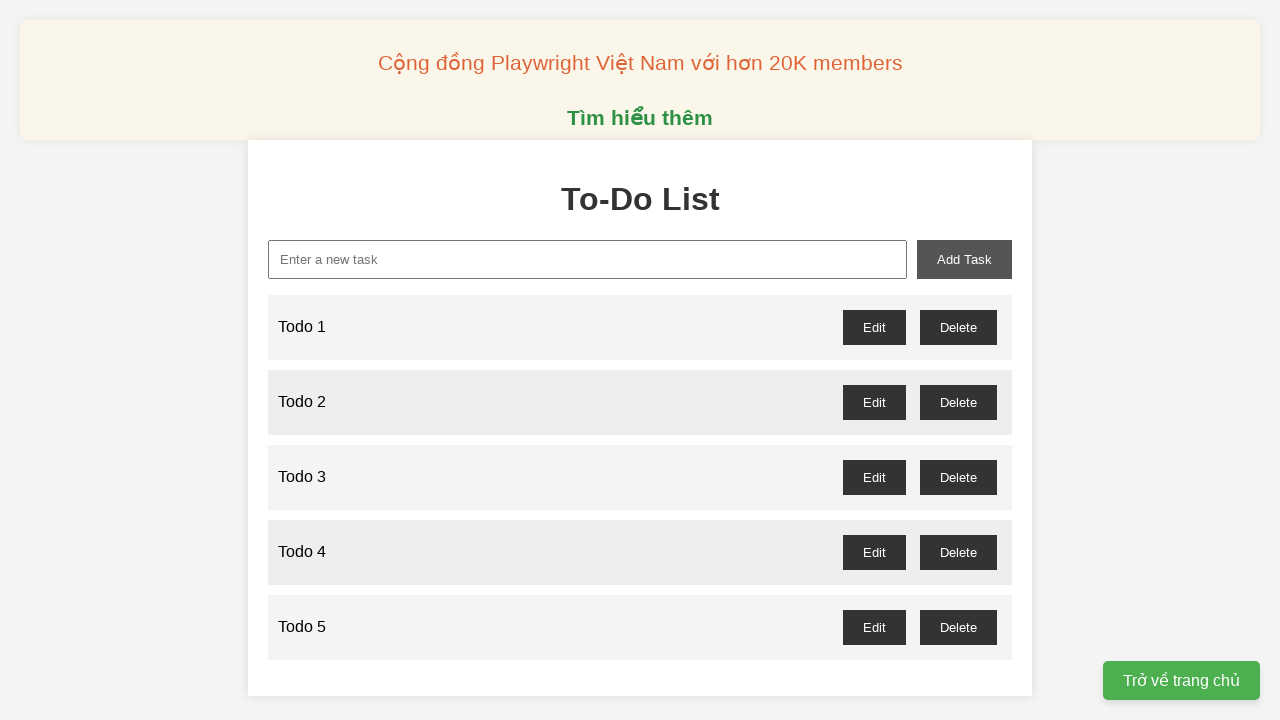

Filled new task input with 'Todo 6' on xpath=//input[@id="new-task"]
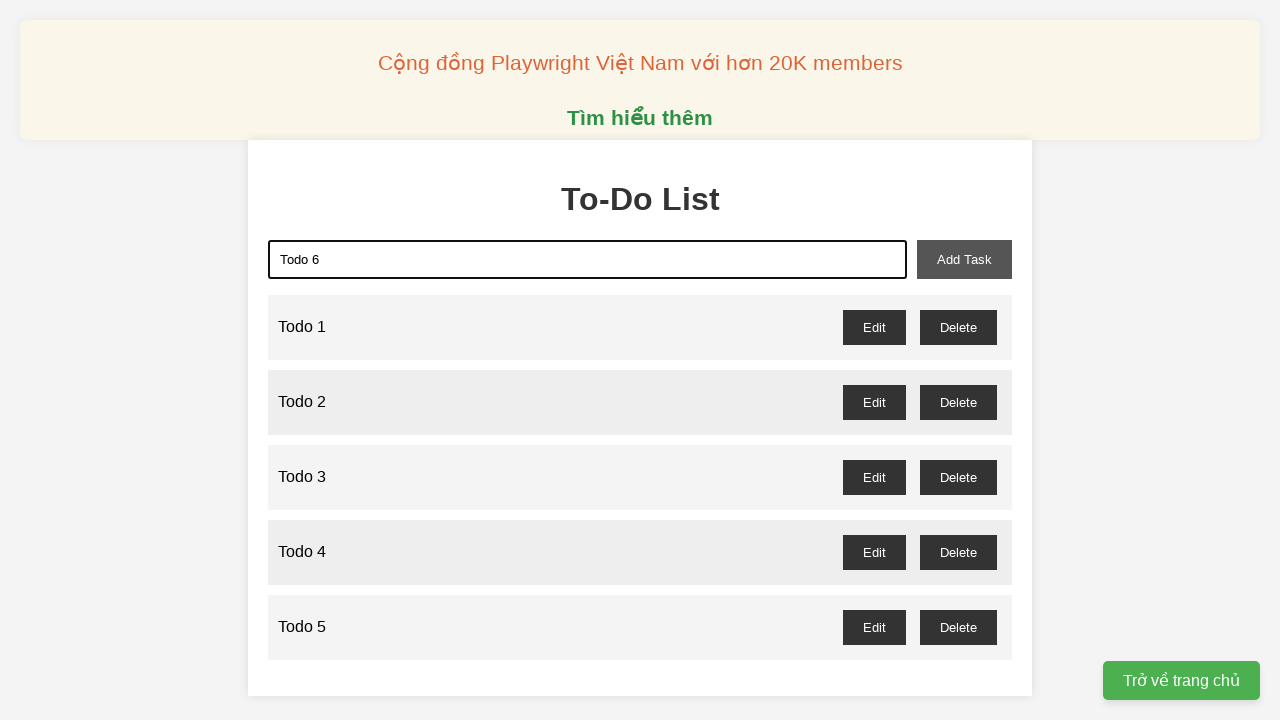

Clicked add task button to add 'Todo 6' at (964, 259) on xpath=//button[@id="add-task"]
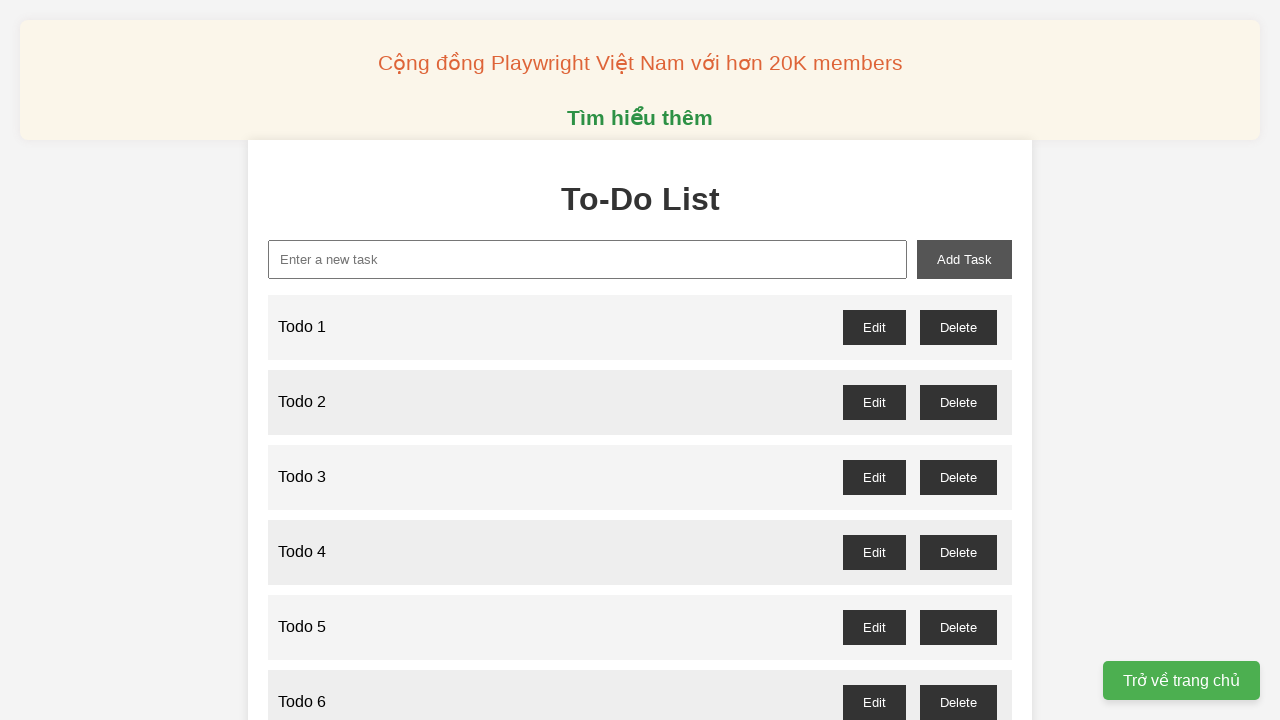

Filled new task input with 'Todo 7' on xpath=//input[@id="new-task"]
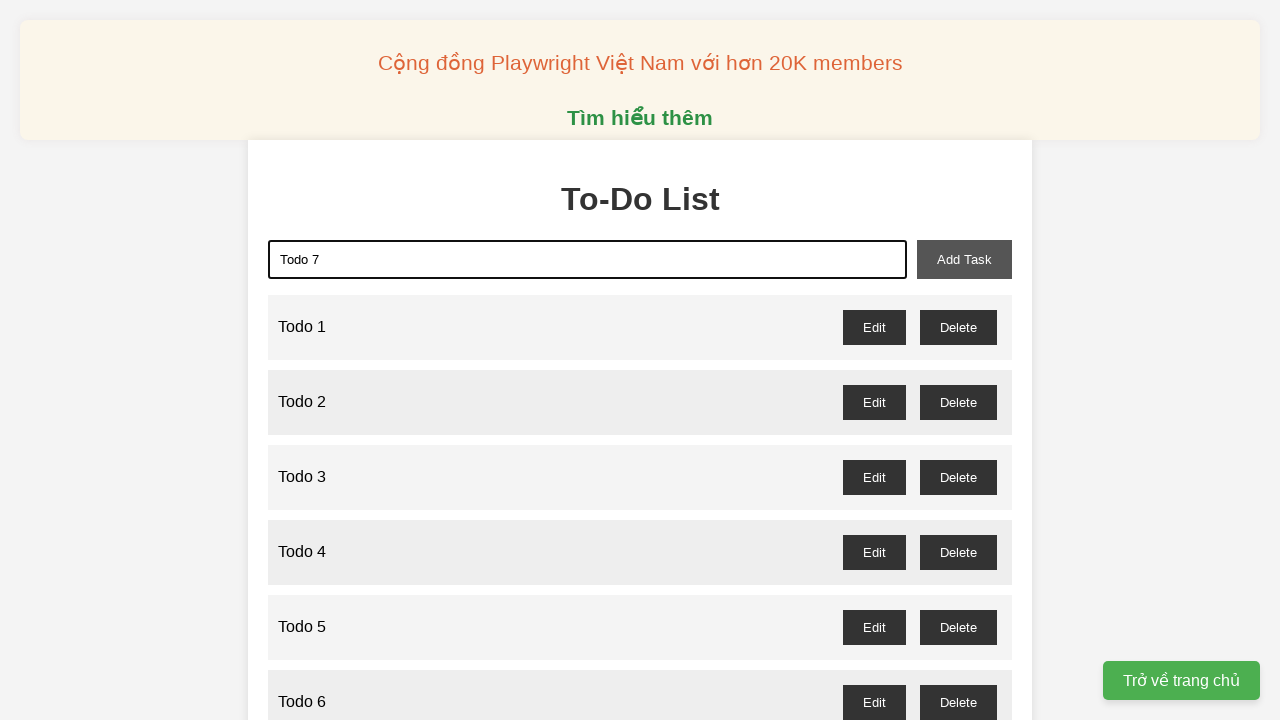

Clicked add task button to add 'Todo 7' at (964, 259) on xpath=//button[@id="add-task"]
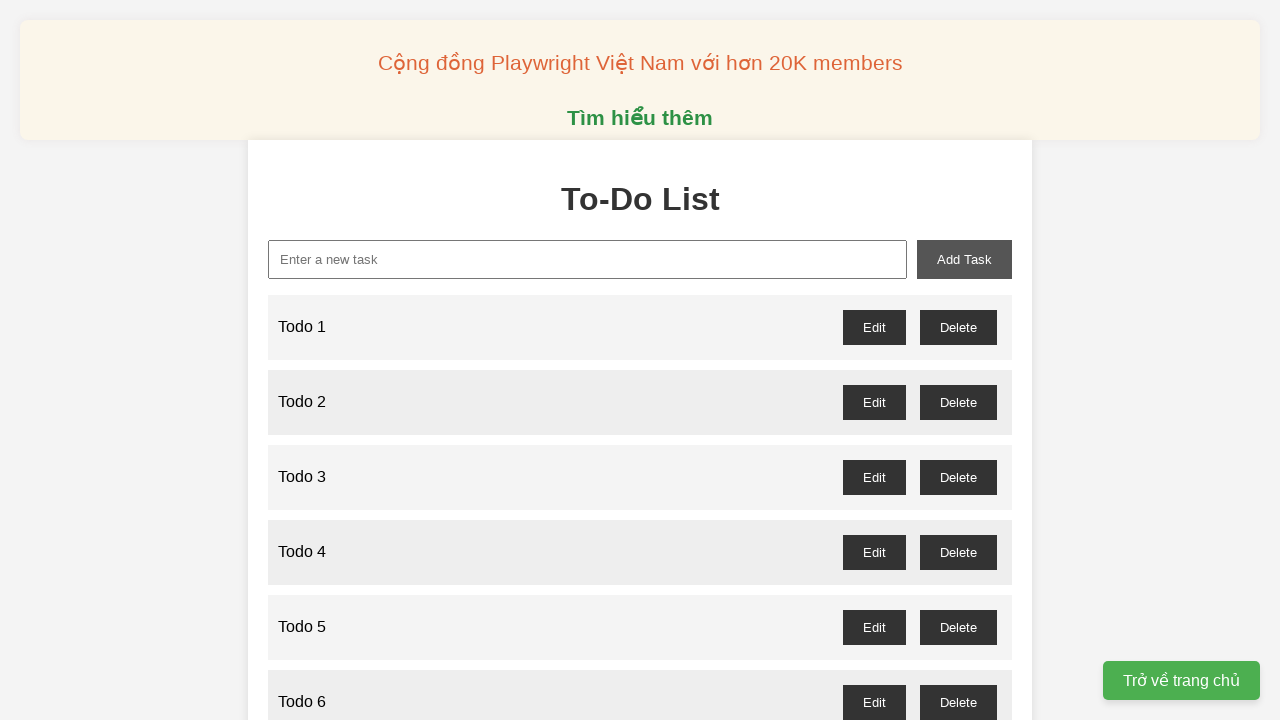

Filled new task input with 'Todo 8' on xpath=//input[@id="new-task"]
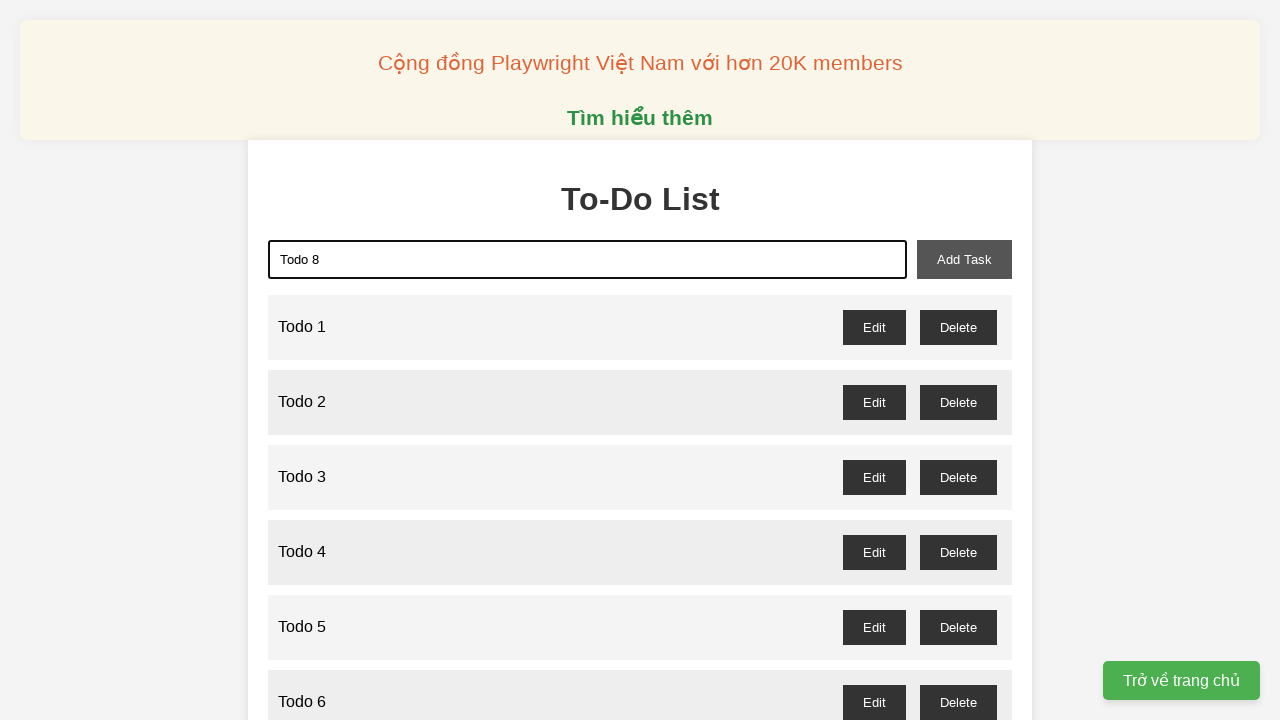

Clicked add task button to add 'Todo 8' at (964, 259) on xpath=//button[@id="add-task"]
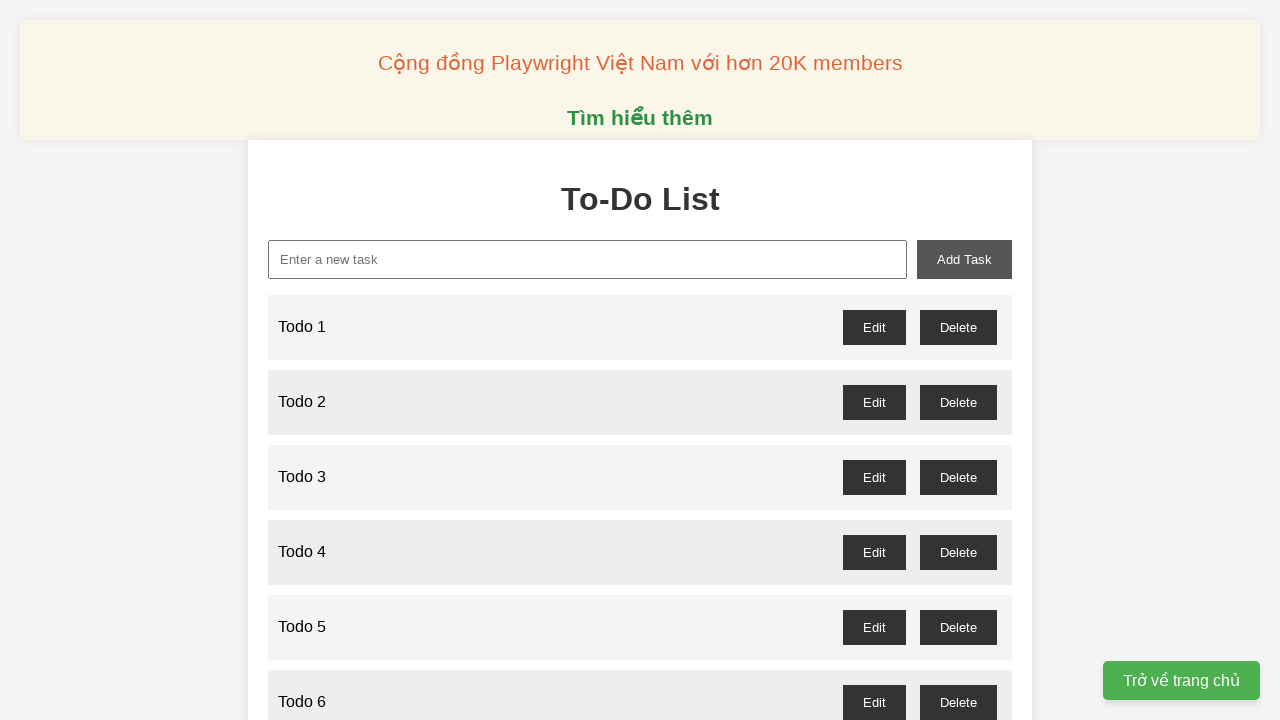

Filled new task input with 'Todo 9' on xpath=//input[@id="new-task"]
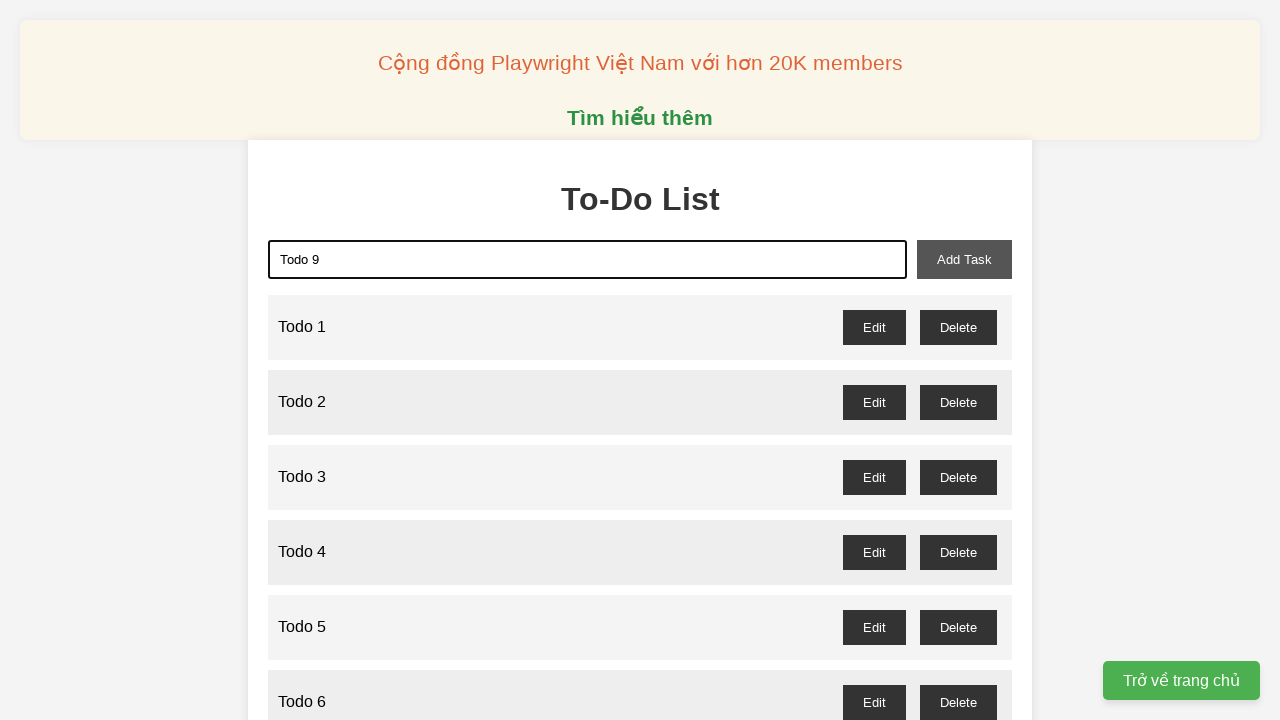

Clicked add task button to add 'Todo 9' at (964, 259) on xpath=//button[@id="add-task"]
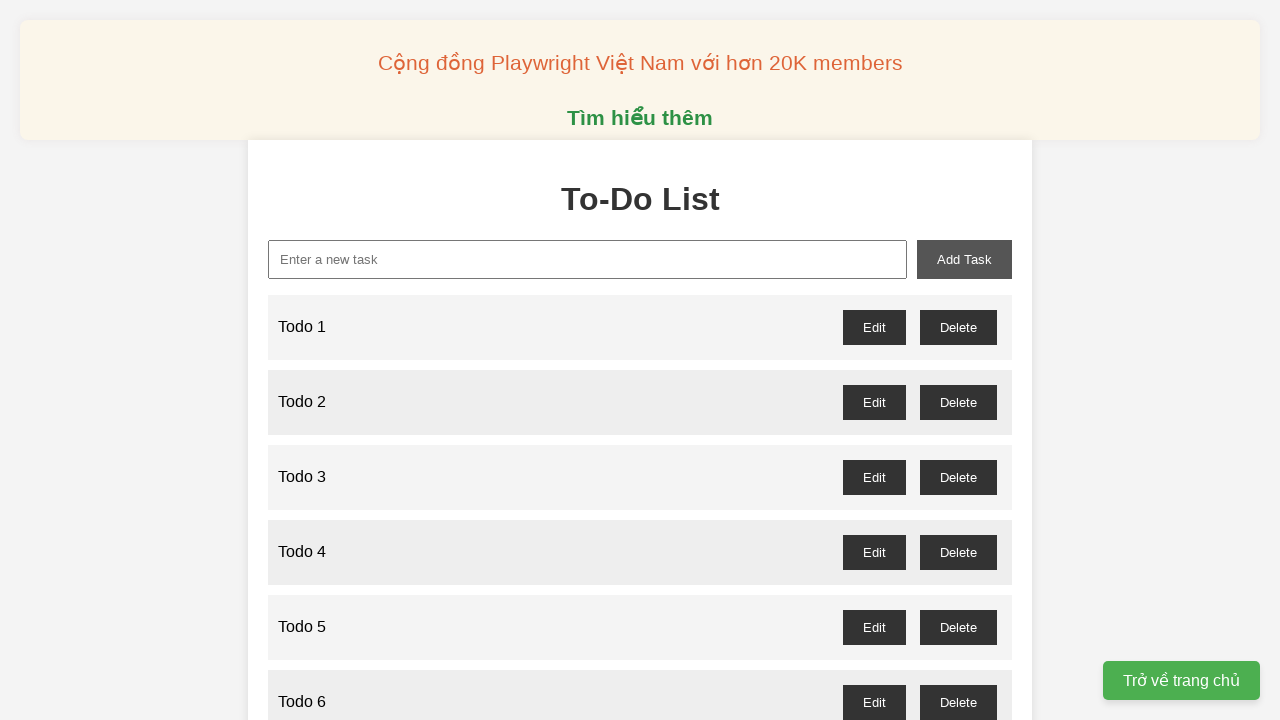

Filled new task input with 'Todo 10' on xpath=//input[@id="new-task"]
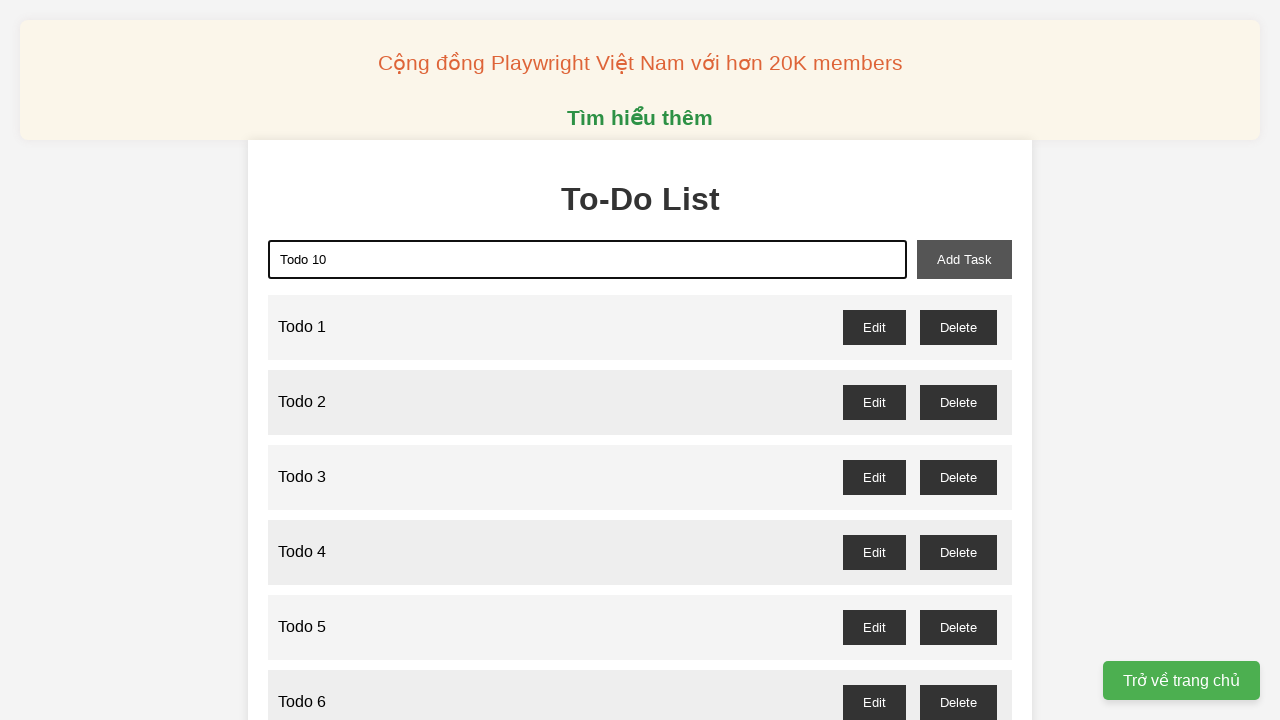

Clicked add task button to add 'Todo 10' at (964, 259) on xpath=//button[@id="add-task"]
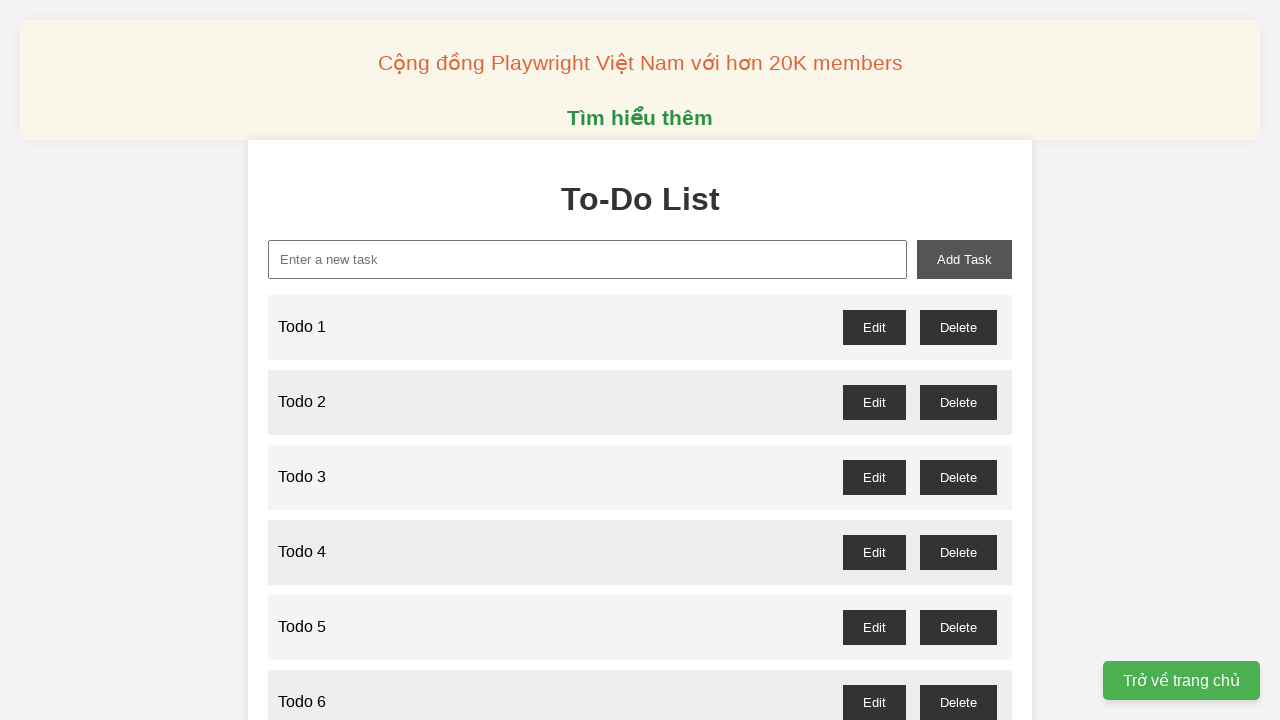

Filled new task input with 'Todo 11' on xpath=//input[@id="new-task"]
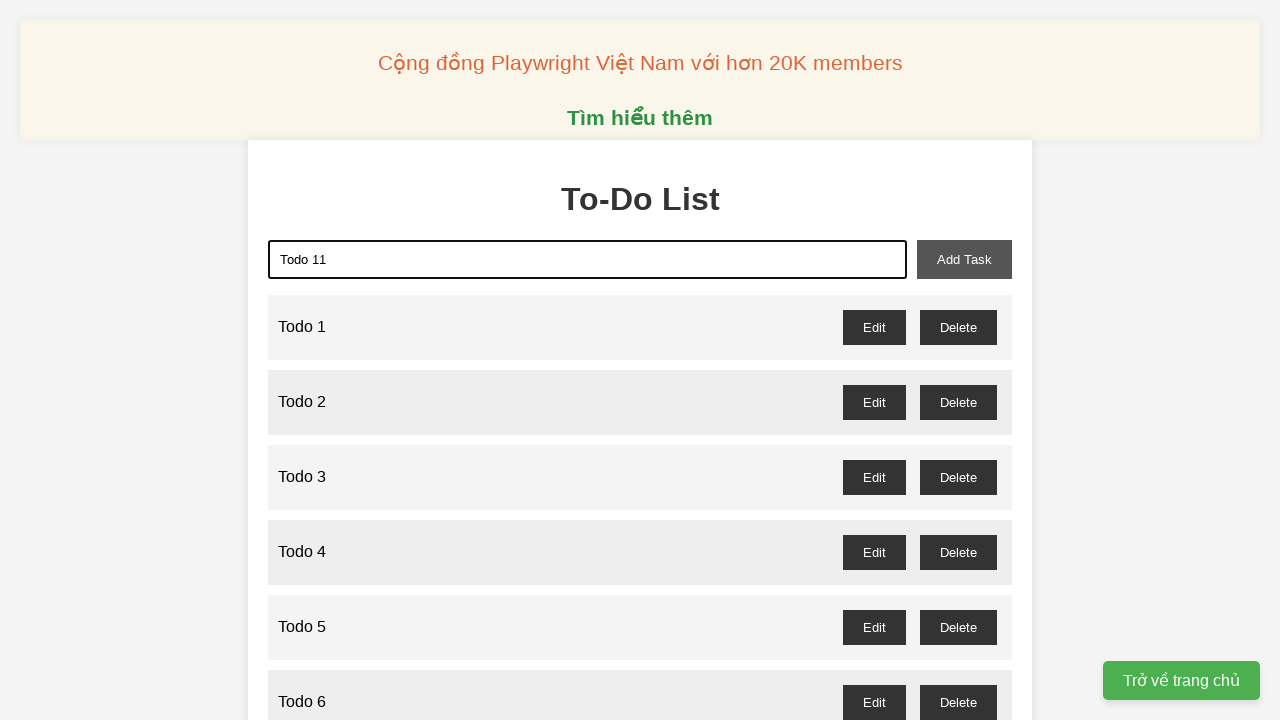

Clicked add task button to add 'Todo 11' at (964, 259) on xpath=//button[@id="add-task"]
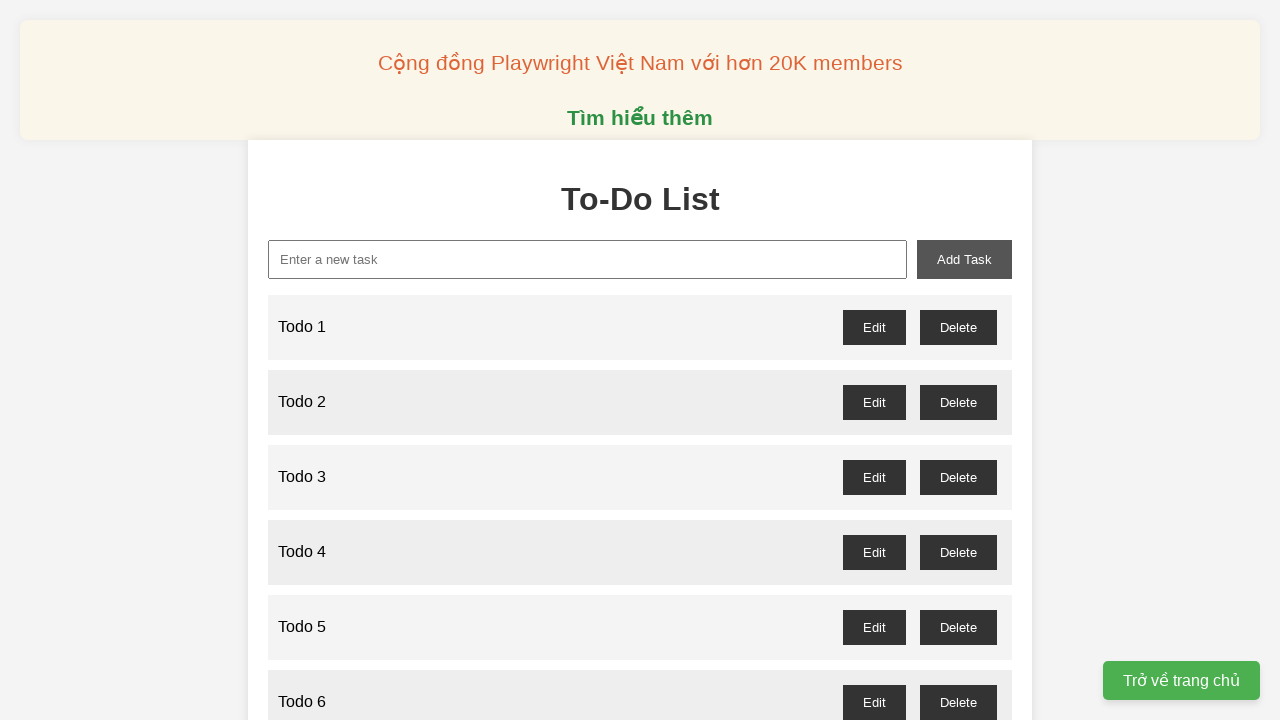

Filled new task input with 'Todo 12' on xpath=//input[@id="new-task"]
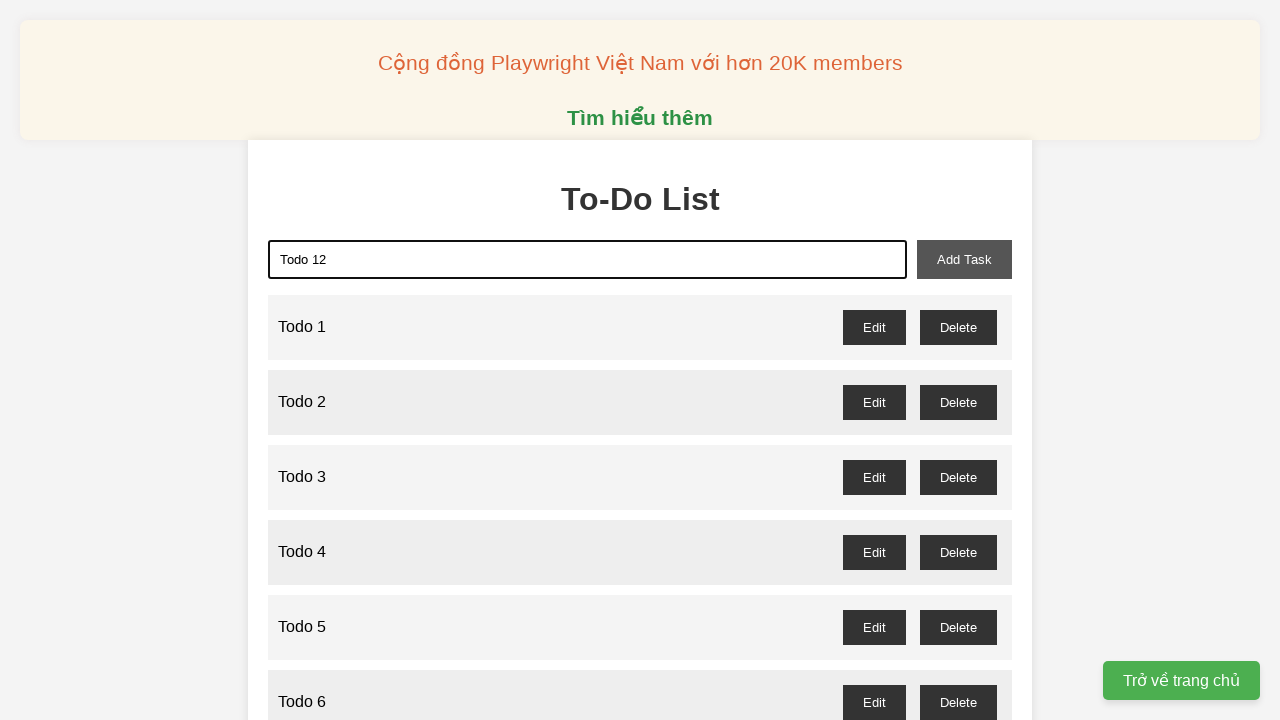

Clicked add task button to add 'Todo 12' at (964, 259) on xpath=//button[@id="add-task"]
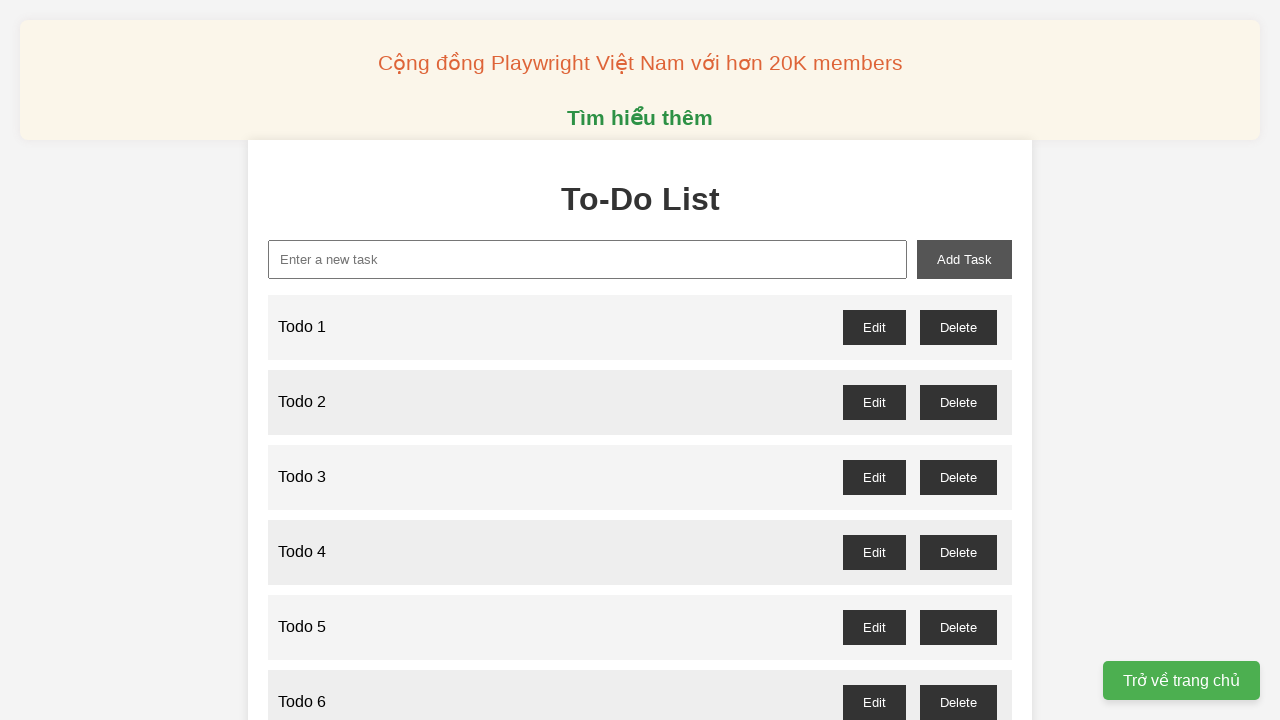

Filled new task input with 'Todo 13' on xpath=//input[@id="new-task"]
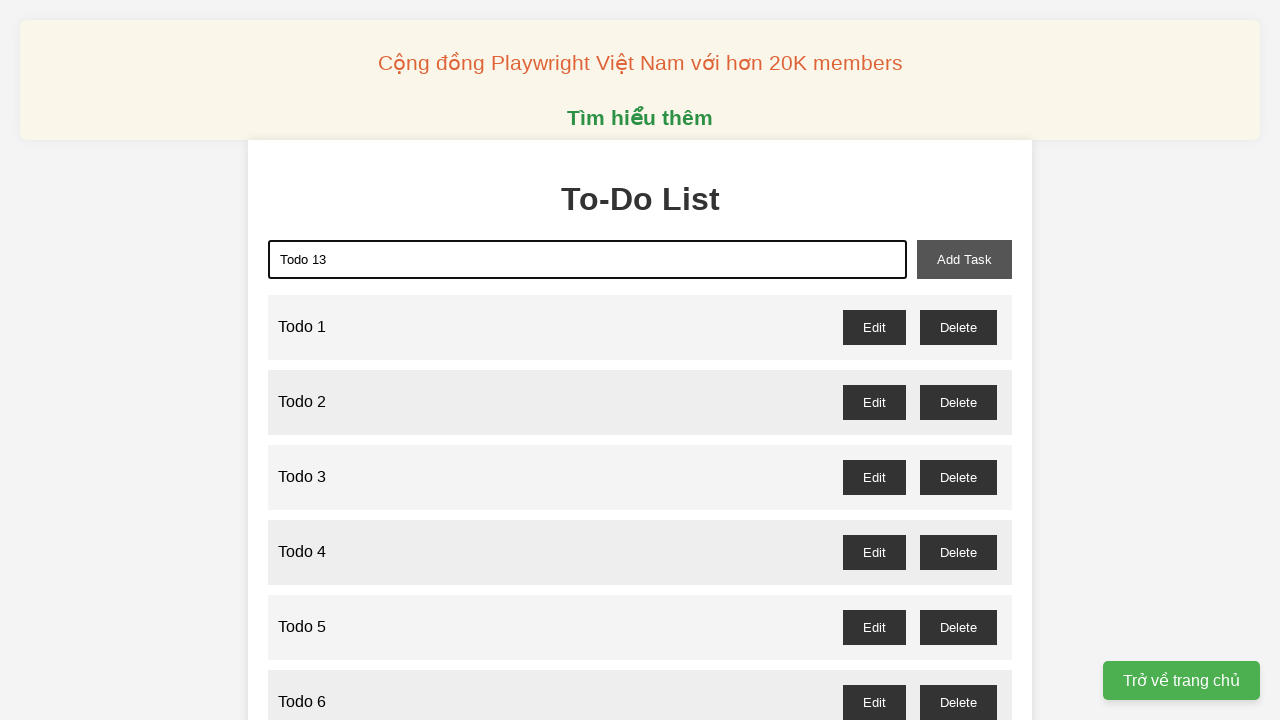

Clicked add task button to add 'Todo 13' at (964, 259) on xpath=//button[@id="add-task"]
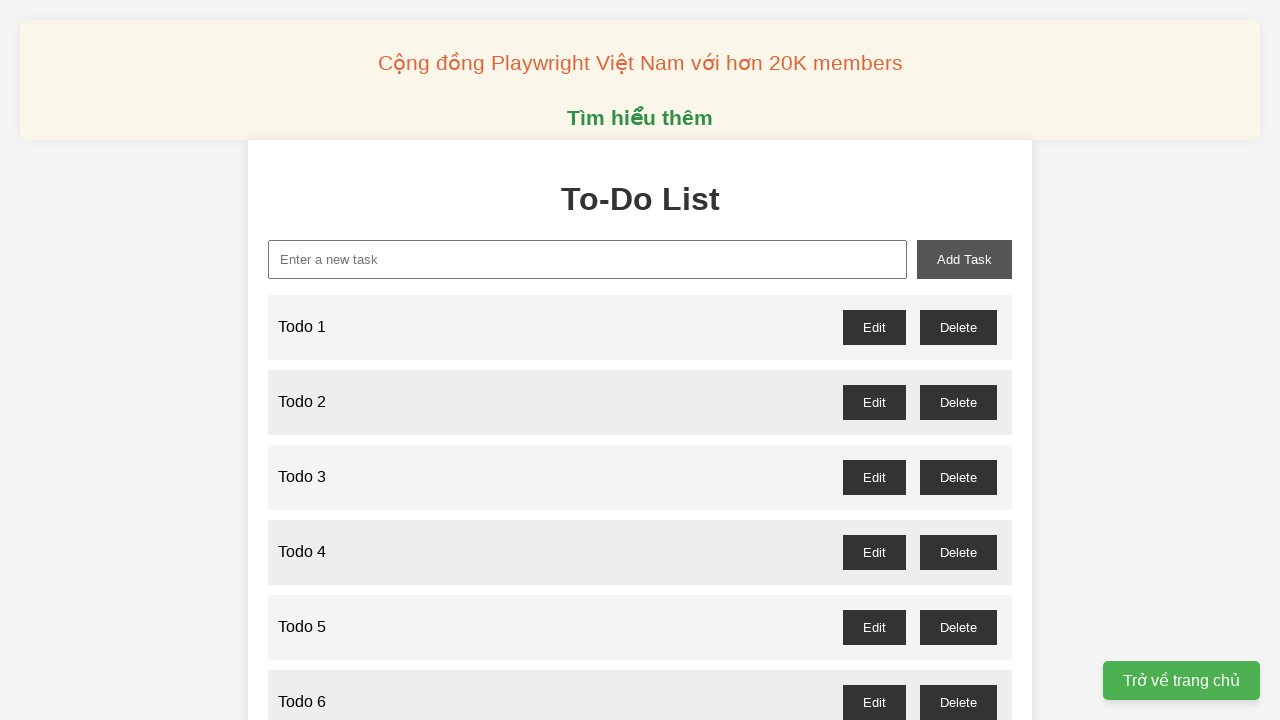

Filled new task input with 'Todo 14' on xpath=//input[@id="new-task"]
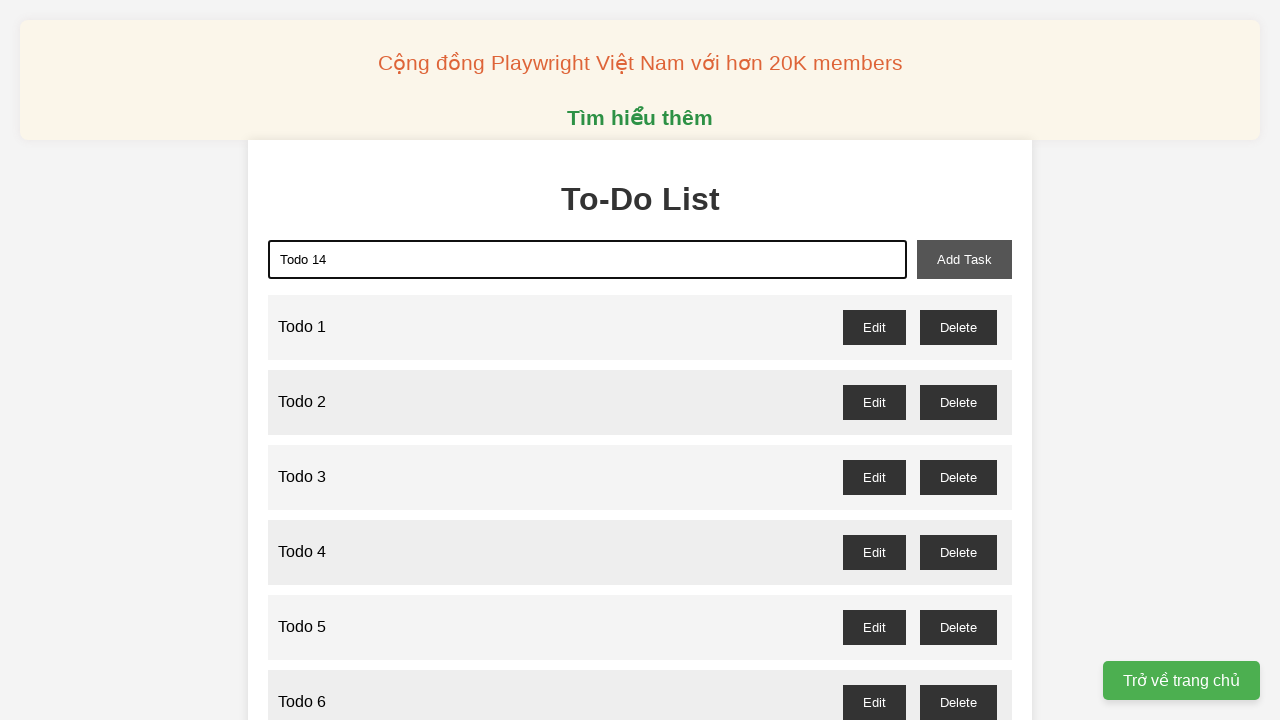

Clicked add task button to add 'Todo 14' at (964, 259) on xpath=//button[@id="add-task"]
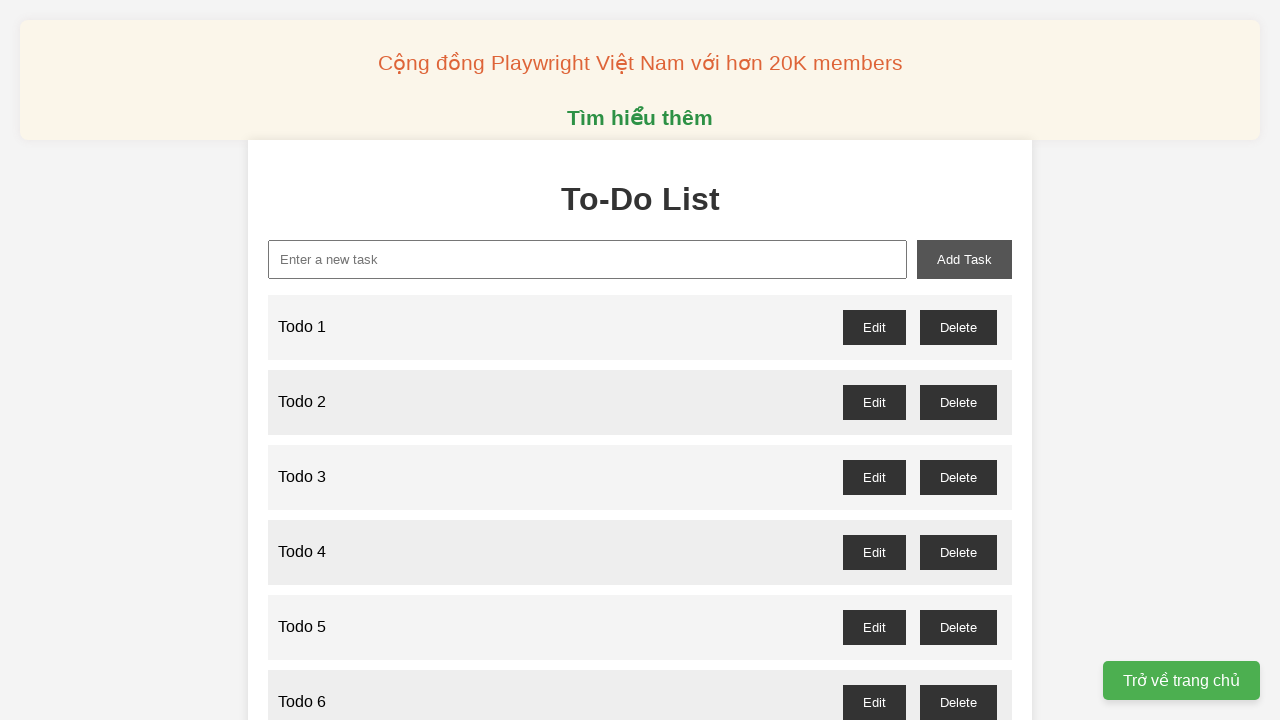

Filled new task input with 'Todo 15' on xpath=//input[@id="new-task"]
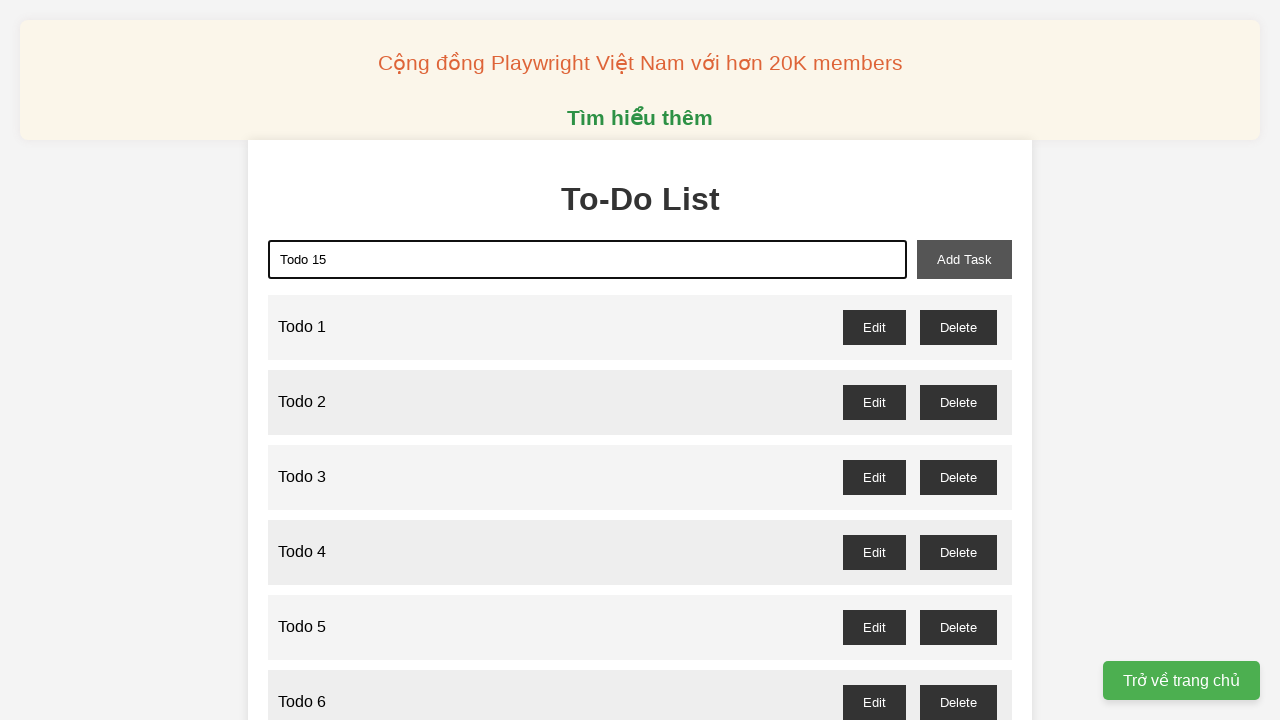

Clicked add task button to add 'Todo 15' at (964, 259) on xpath=//button[@id="add-task"]
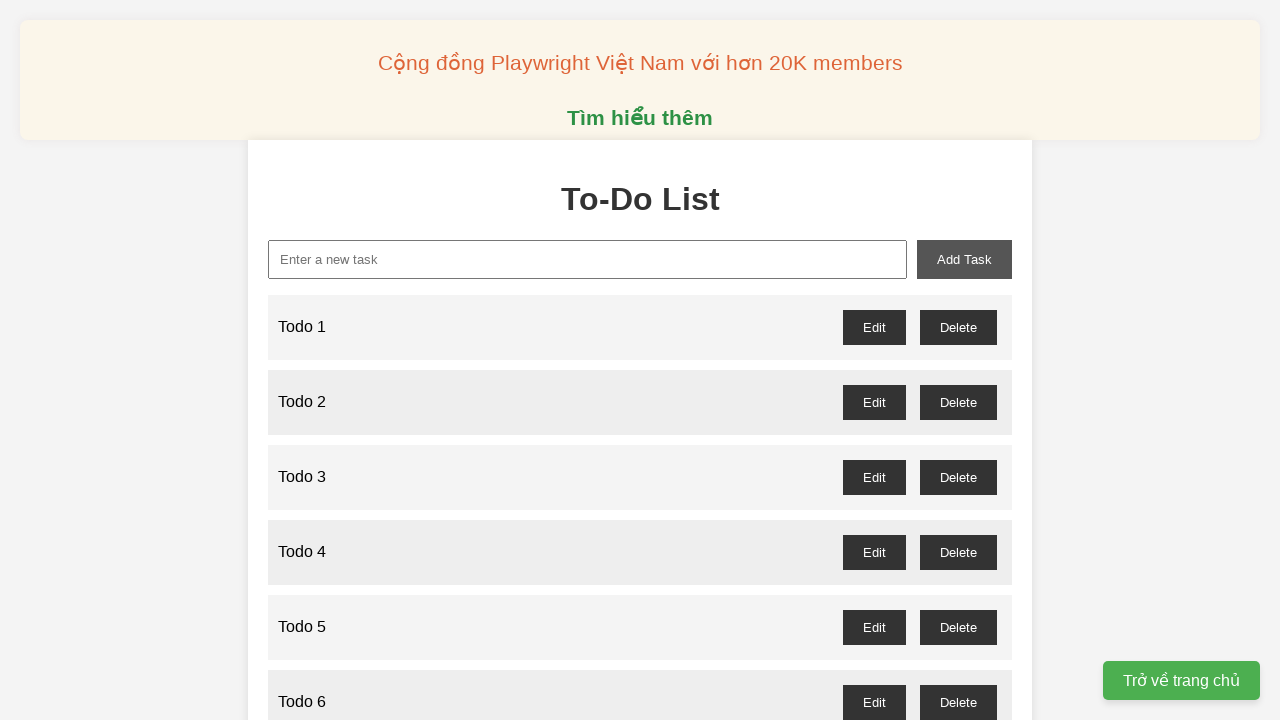

Filled new task input with 'Todo 16' on xpath=//input[@id="new-task"]
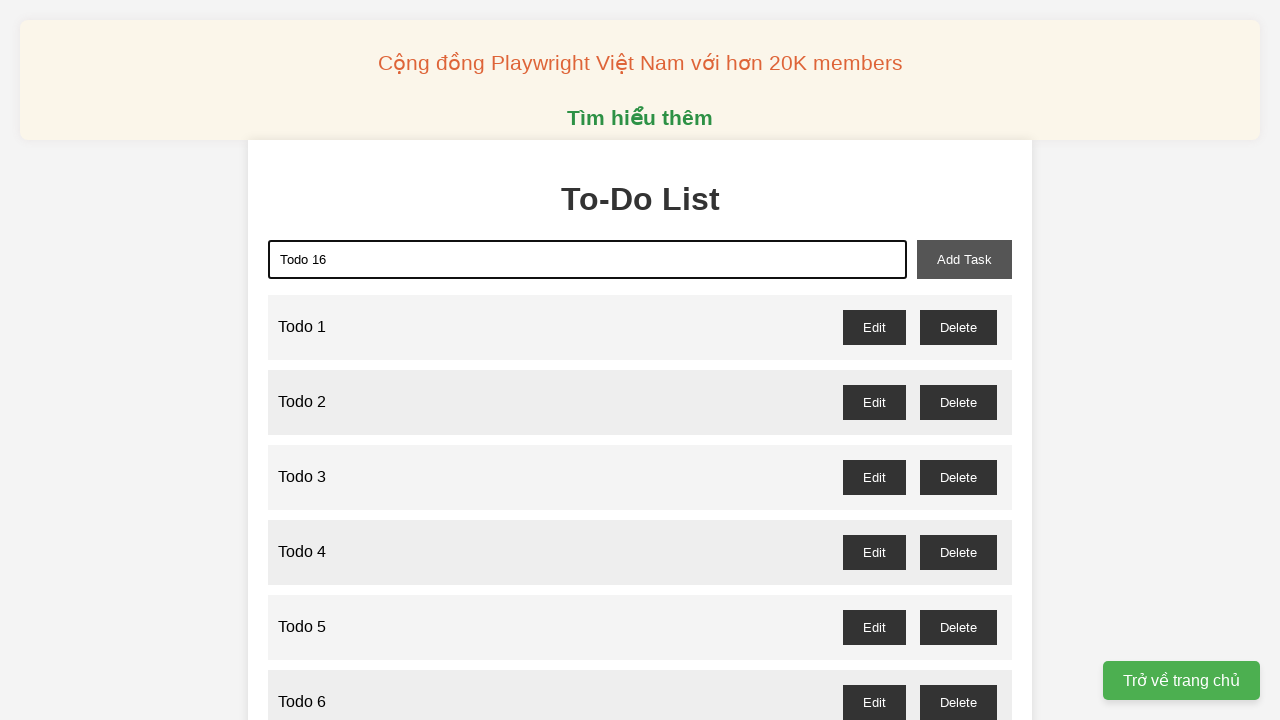

Clicked add task button to add 'Todo 16' at (964, 259) on xpath=//button[@id="add-task"]
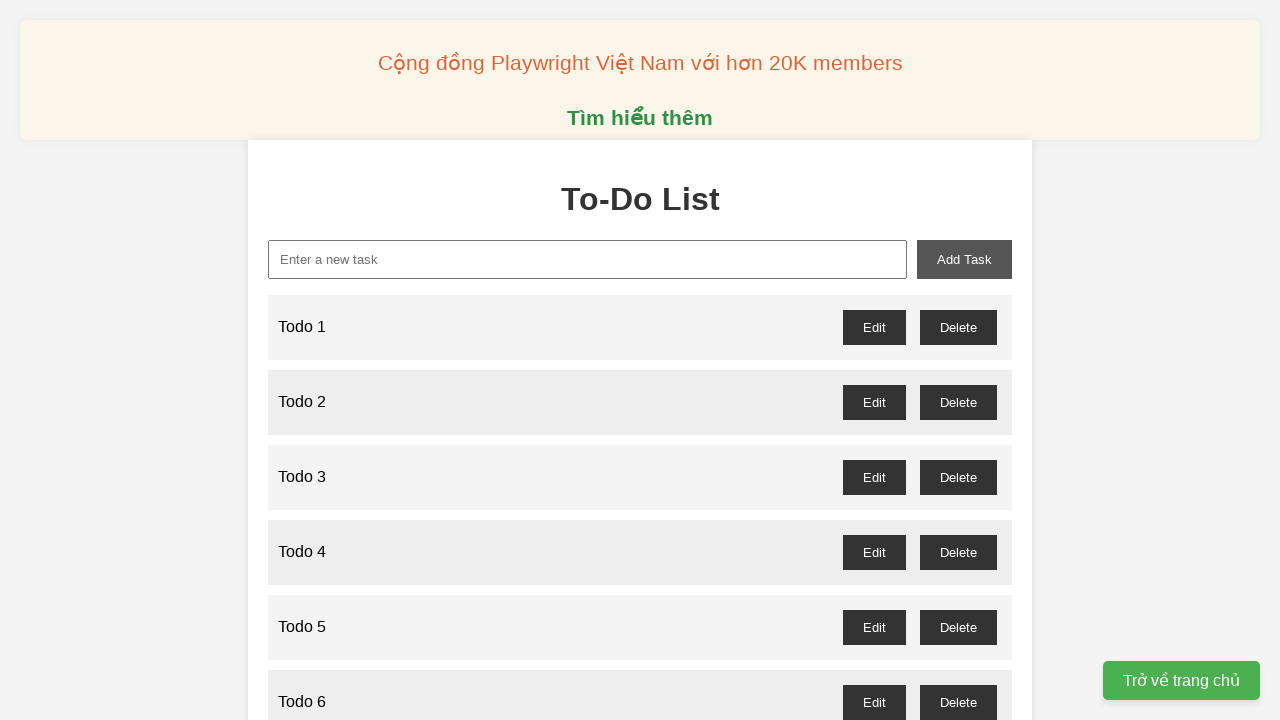

Filled new task input with 'Todo 17' on xpath=//input[@id="new-task"]
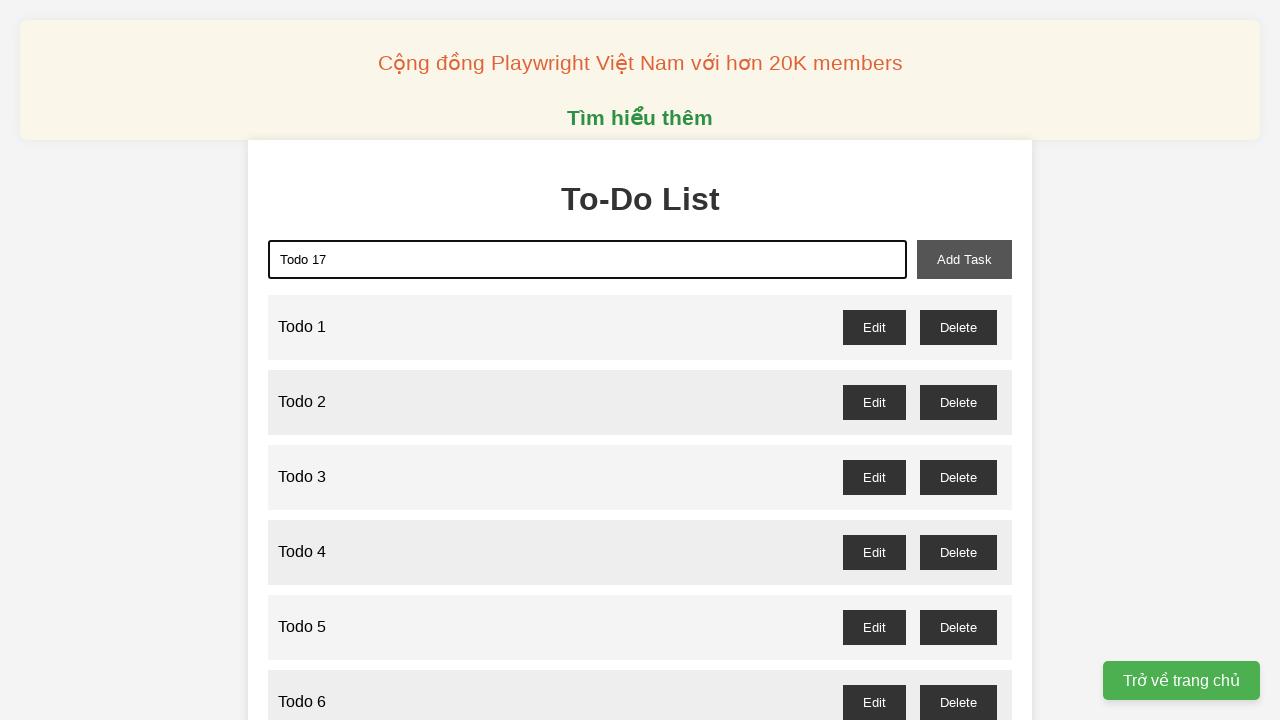

Clicked add task button to add 'Todo 17' at (964, 259) on xpath=//button[@id="add-task"]
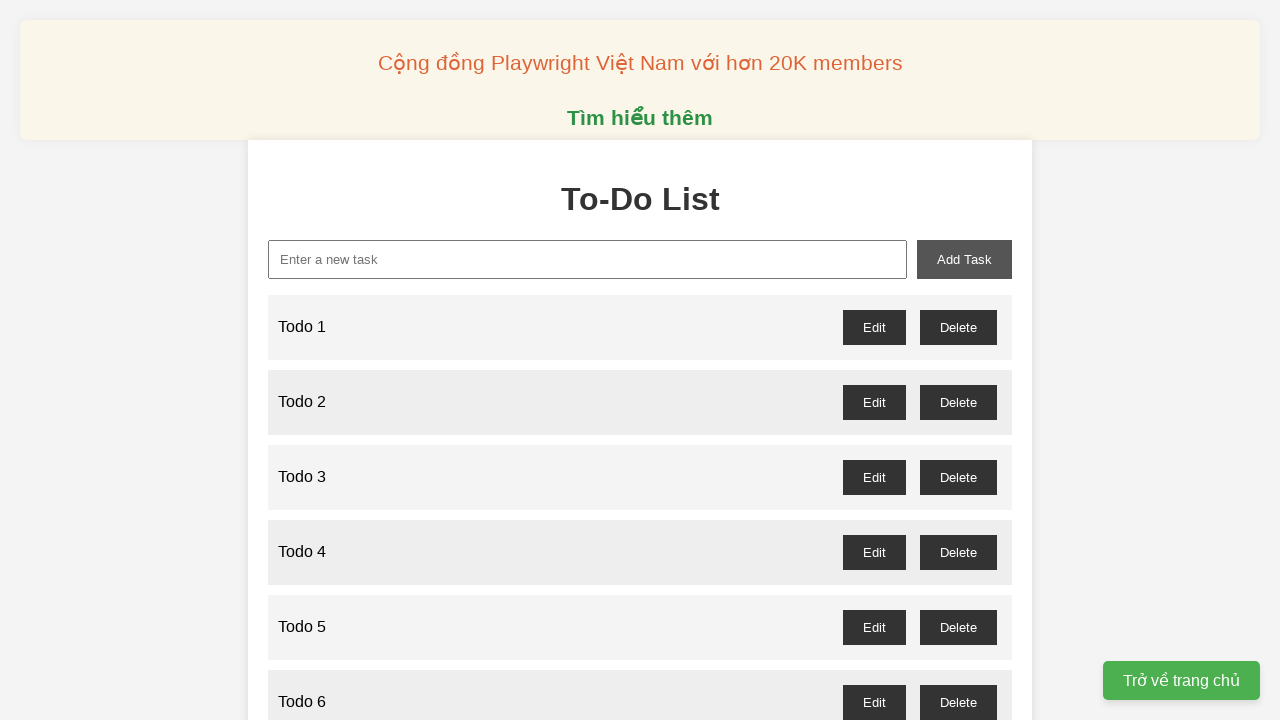

Filled new task input with 'Todo 18' on xpath=//input[@id="new-task"]
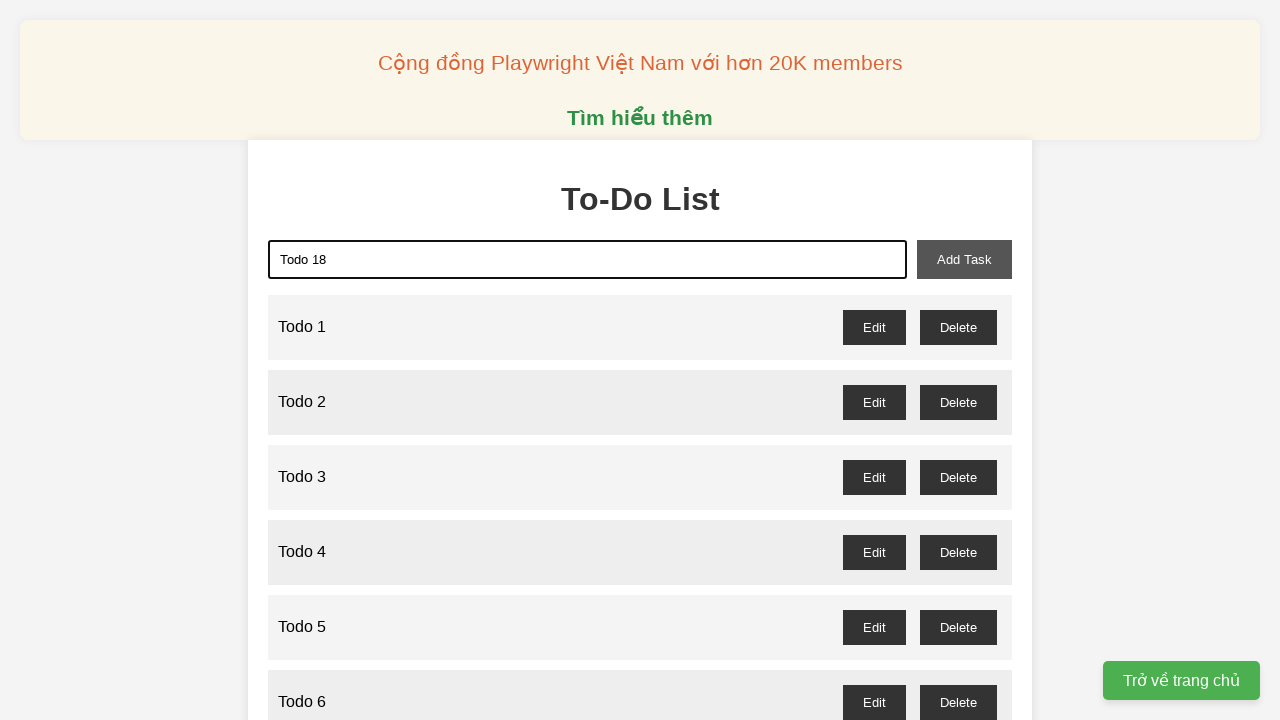

Clicked add task button to add 'Todo 18' at (964, 259) on xpath=//button[@id="add-task"]
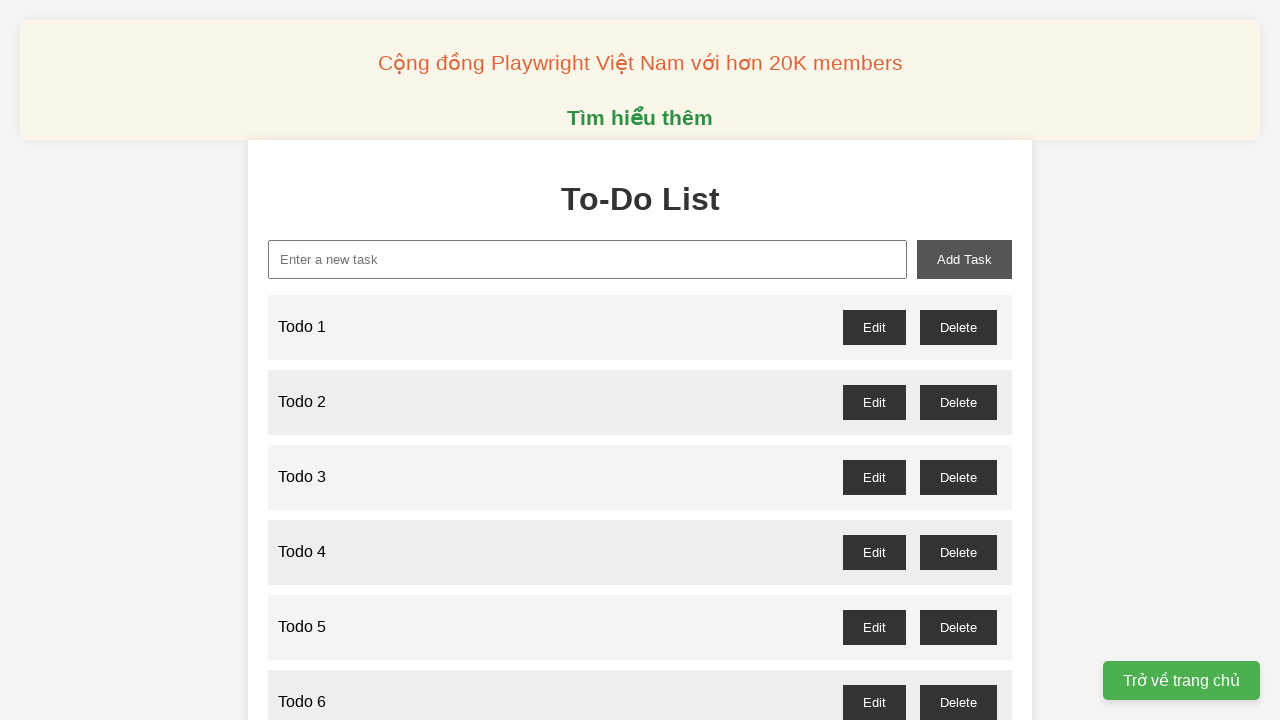

Filled new task input with 'Todo 19' on xpath=//input[@id="new-task"]
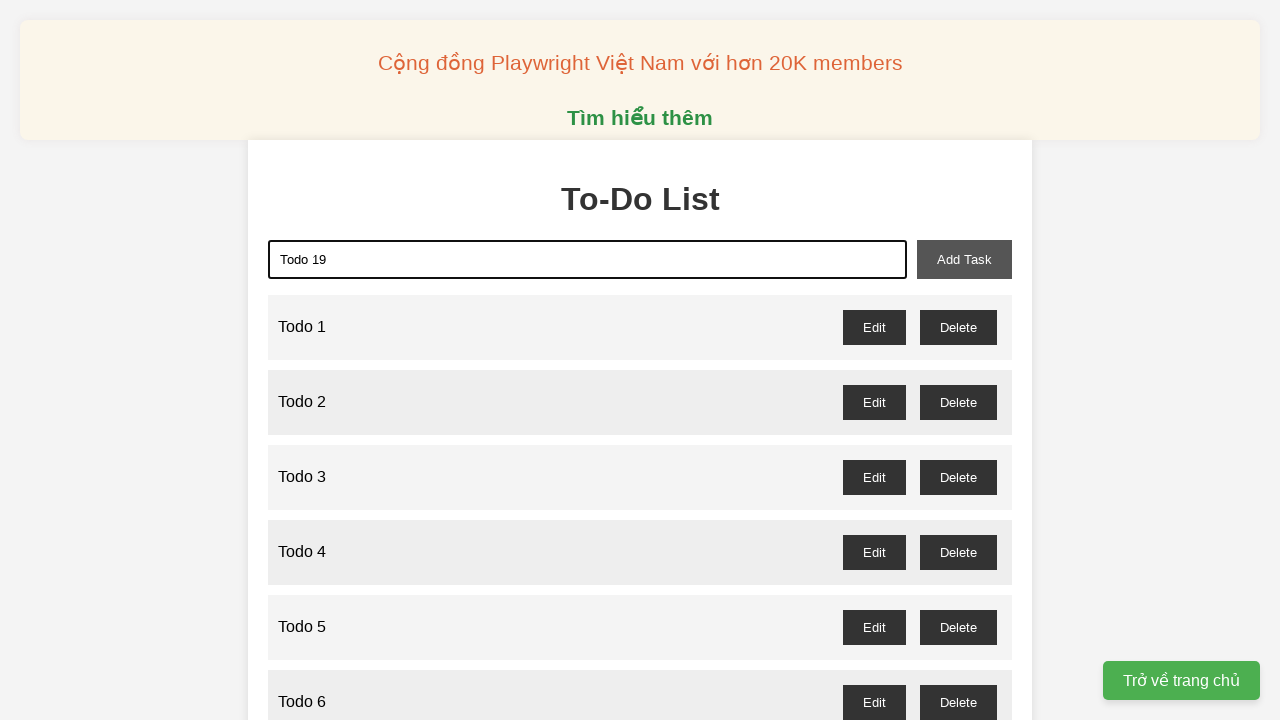

Clicked add task button to add 'Todo 19' at (964, 259) on xpath=//button[@id="add-task"]
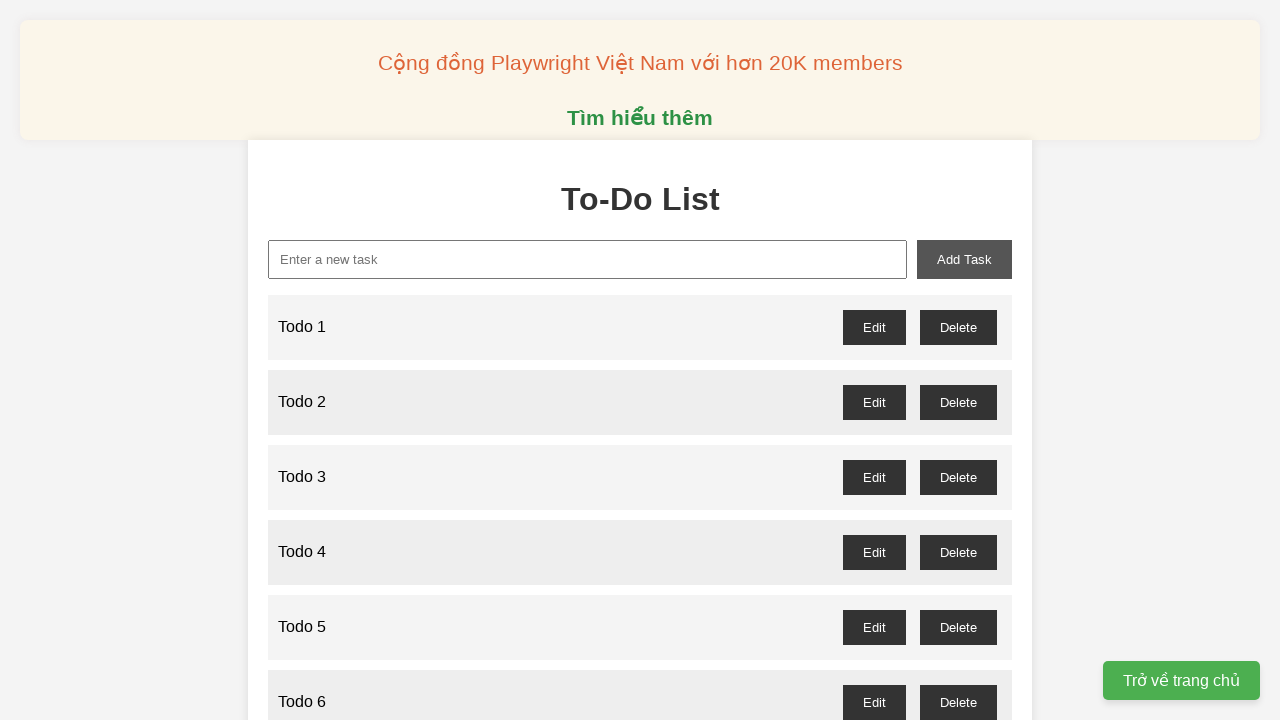

Filled new task input with 'Todo 20' on xpath=//input[@id="new-task"]
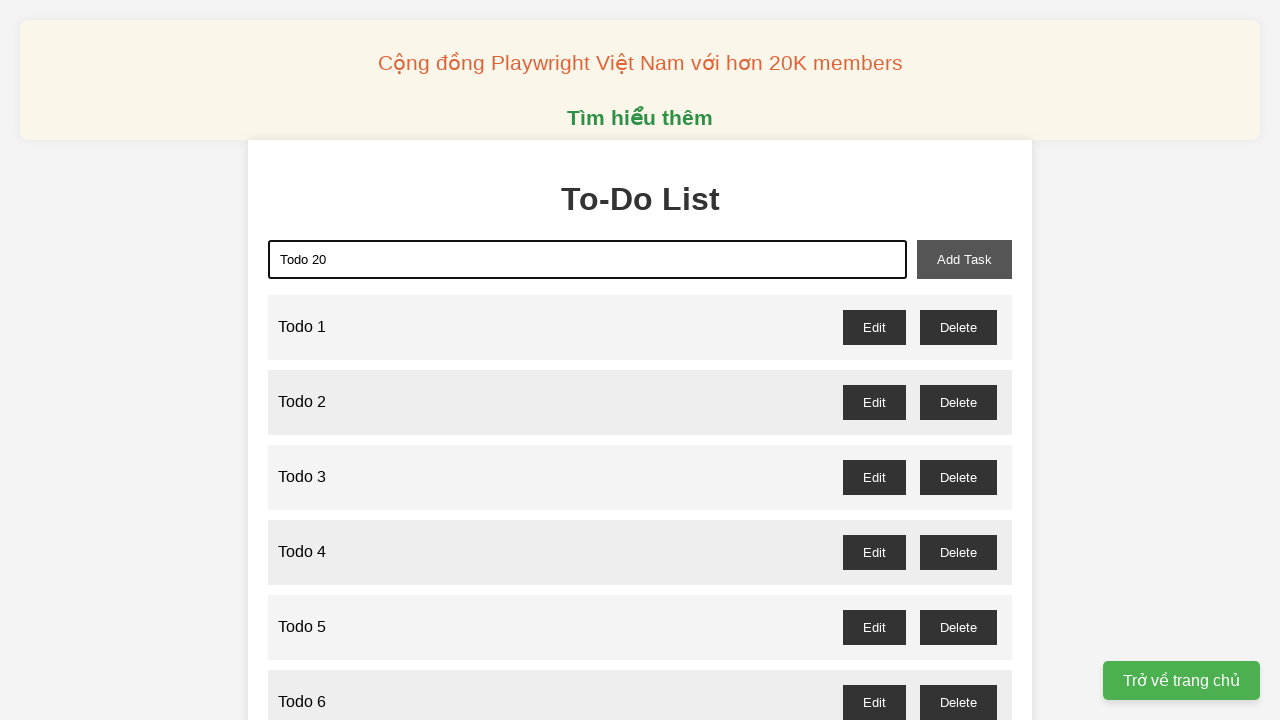

Clicked add task button to add 'Todo 20' at (964, 259) on xpath=//button[@id="add-task"]
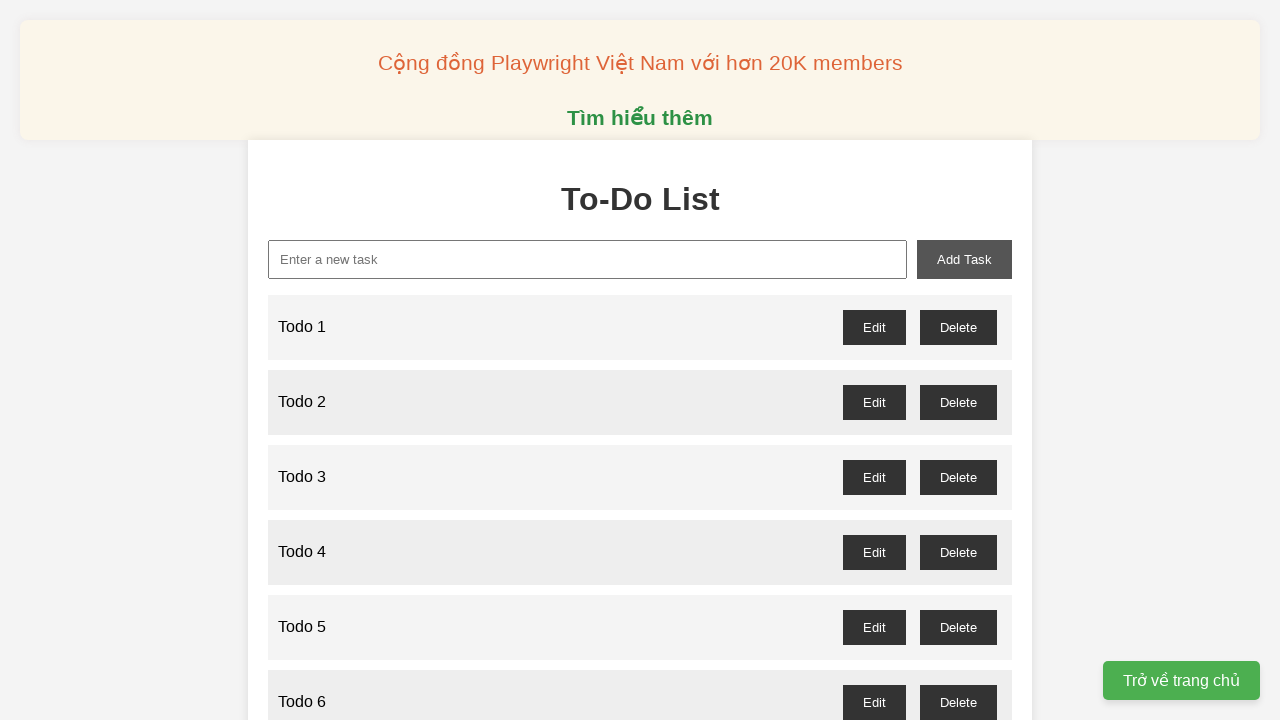

Filled new task input with 'Todo 21' on xpath=//input[@id="new-task"]
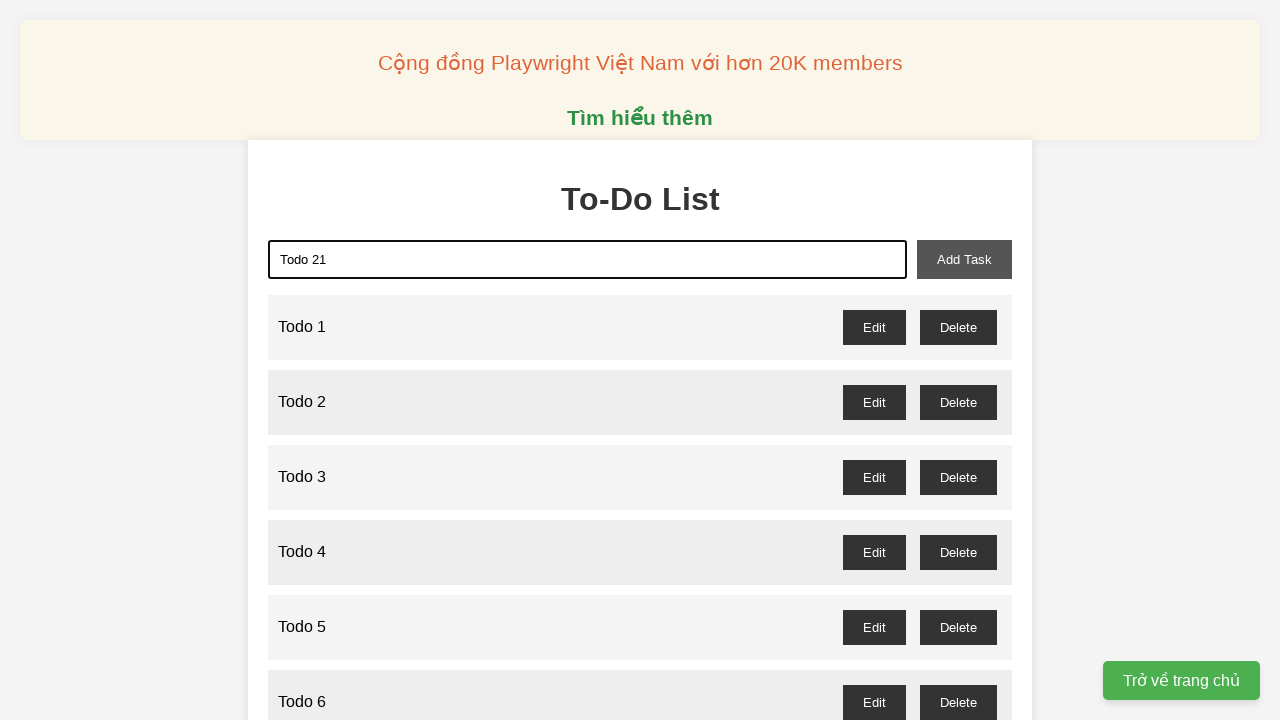

Clicked add task button to add 'Todo 21' at (964, 259) on xpath=//button[@id="add-task"]
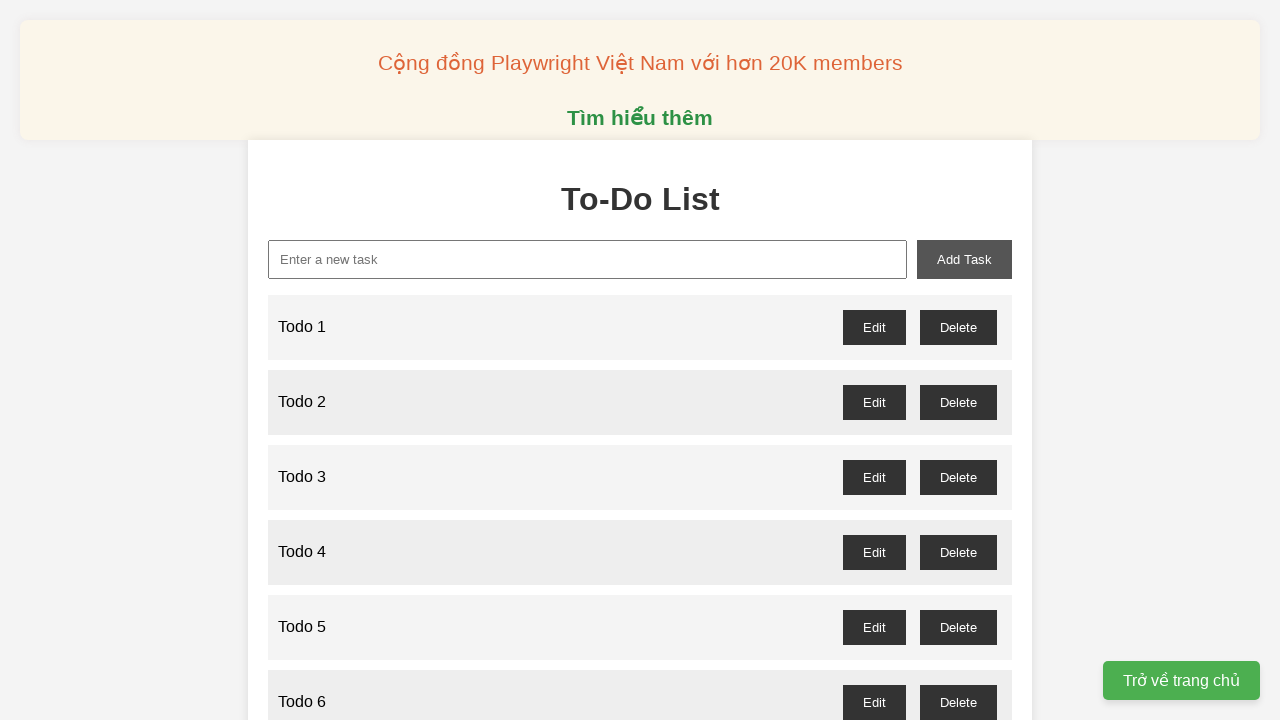

Filled new task input with 'Todo 22' on xpath=//input[@id="new-task"]
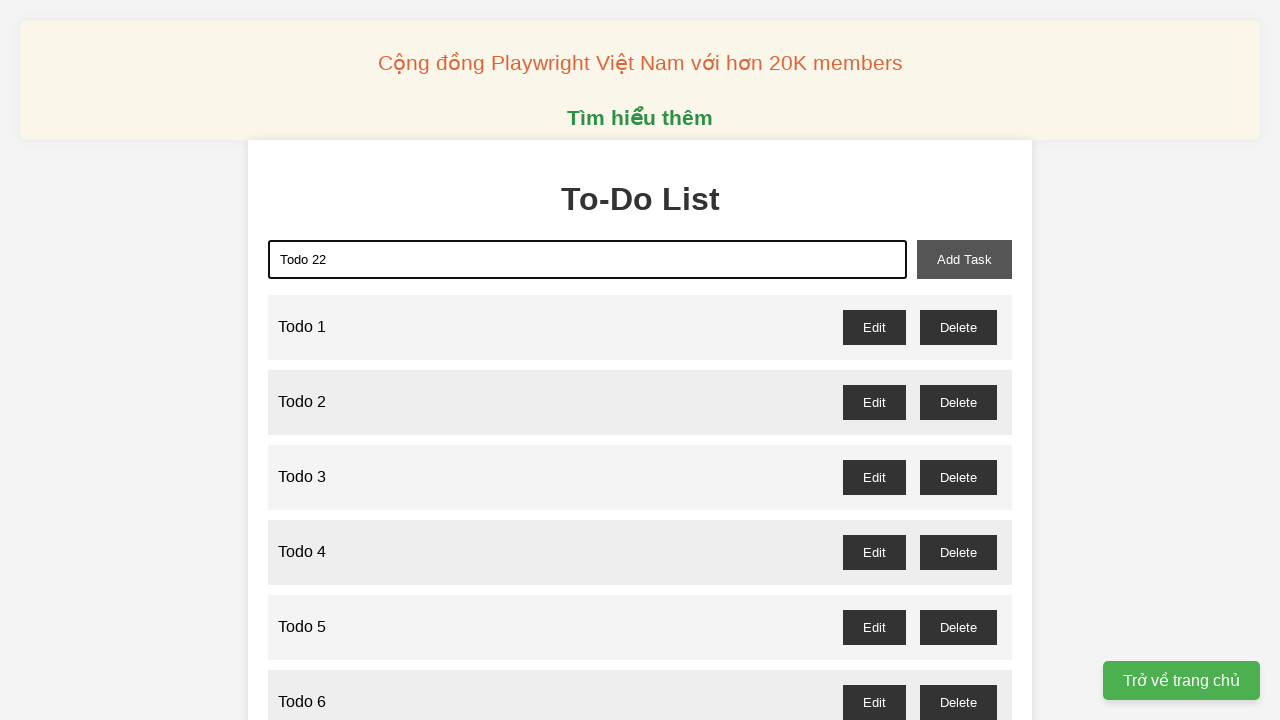

Clicked add task button to add 'Todo 22' at (964, 259) on xpath=//button[@id="add-task"]
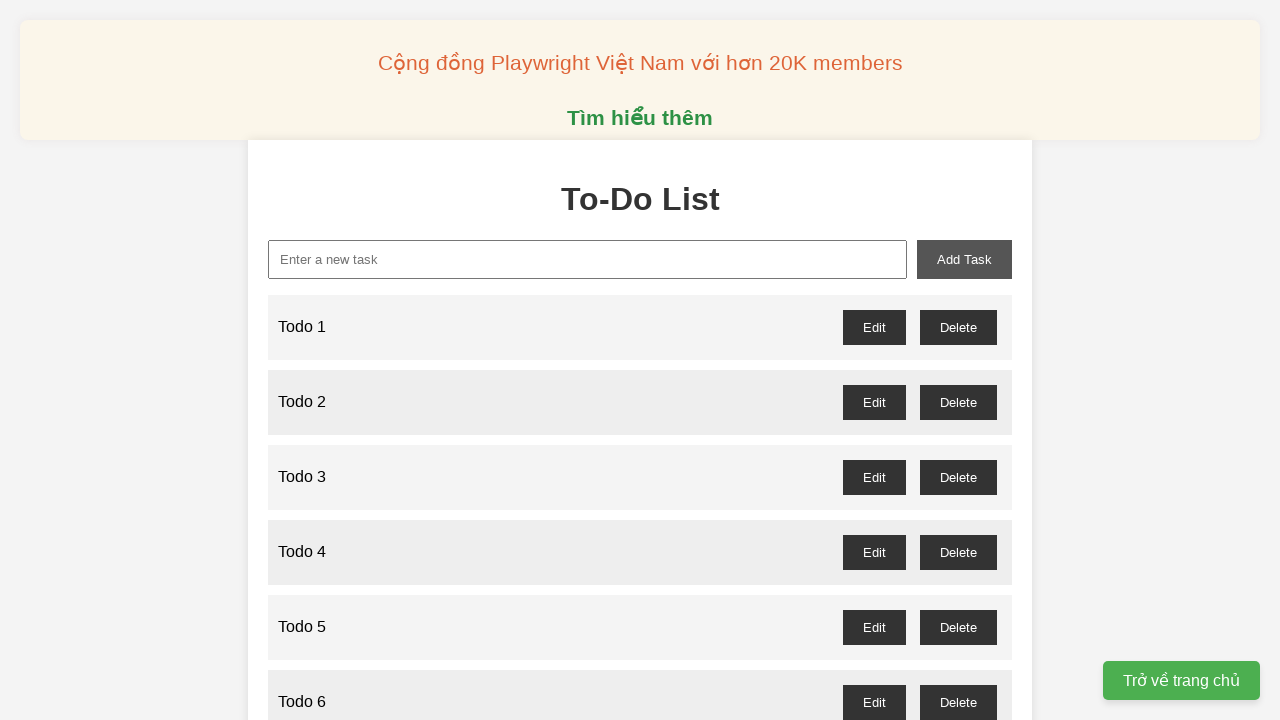

Filled new task input with 'Todo 23' on xpath=//input[@id="new-task"]
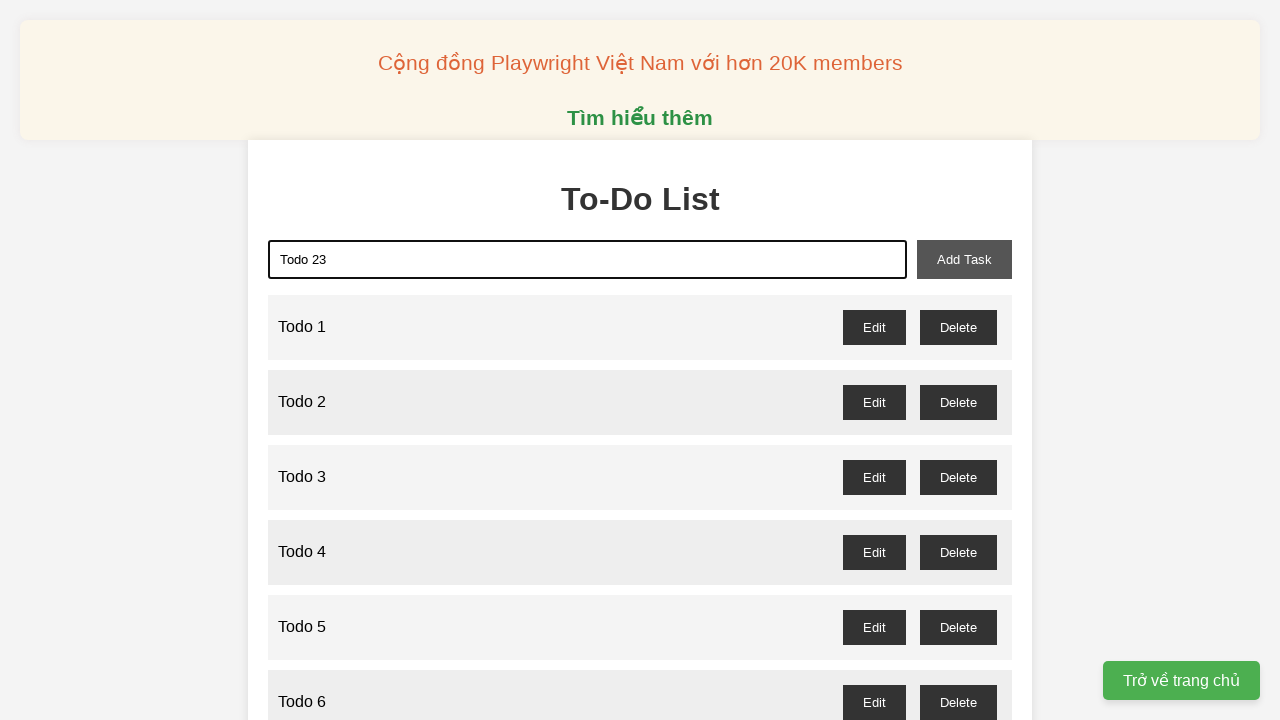

Clicked add task button to add 'Todo 23' at (964, 259) on xpath=//button[@id="add-task"]
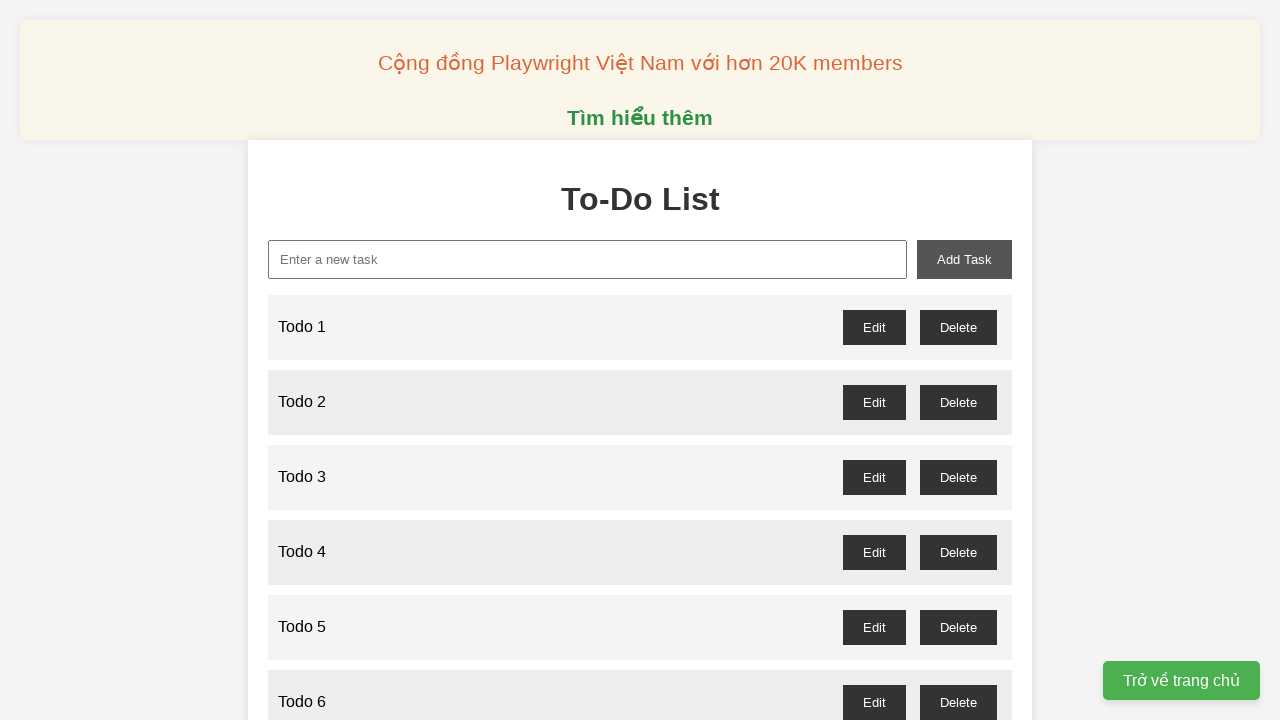

Filled new task input with 'Todo 24' on xpath=//input[@id="new-task"]
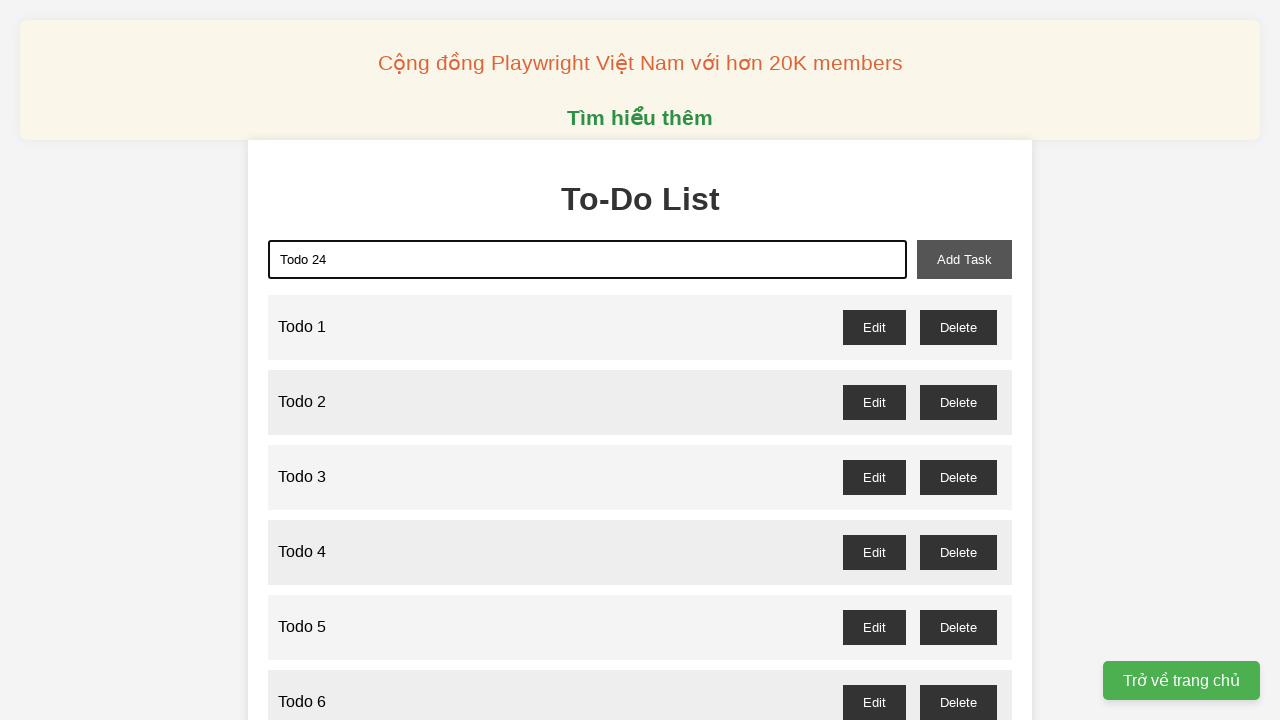

Clicked add task button to add 'Todo 24' at (964, 259) on xpath=//button[@id="add-task"]
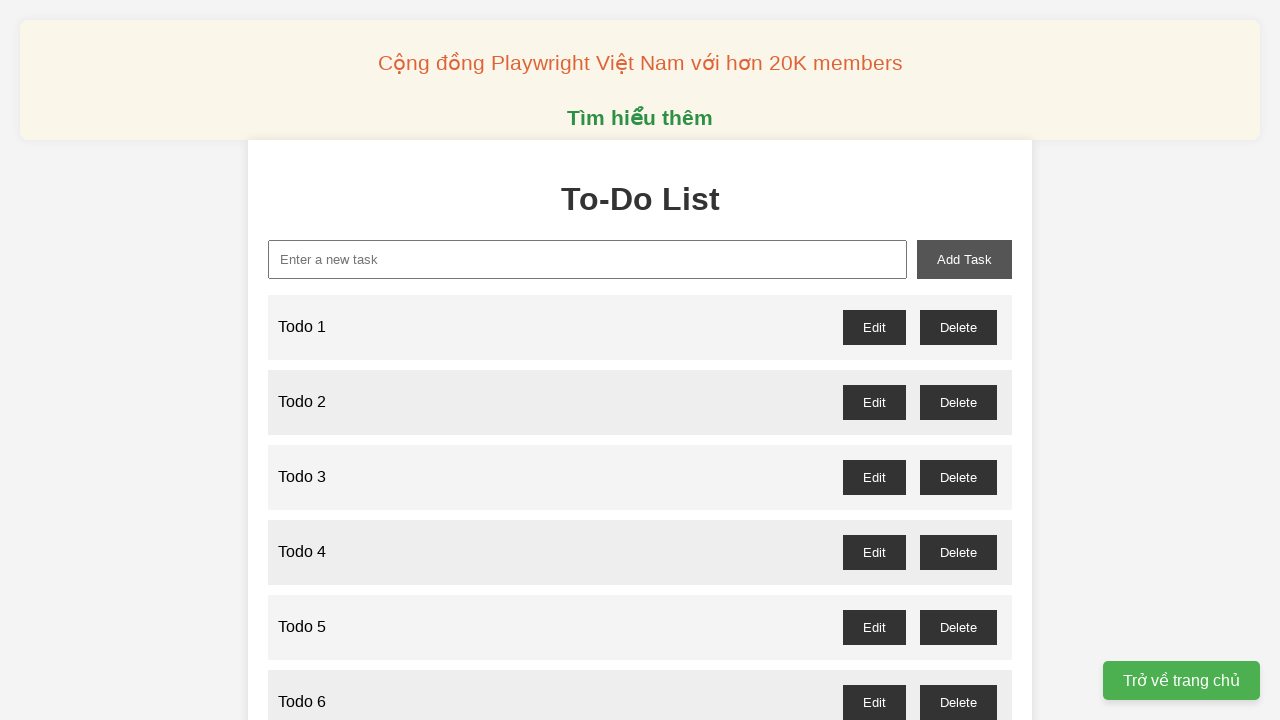

Filled new task input with 'Todo 25' on xpath=//input[@id="new-task"]
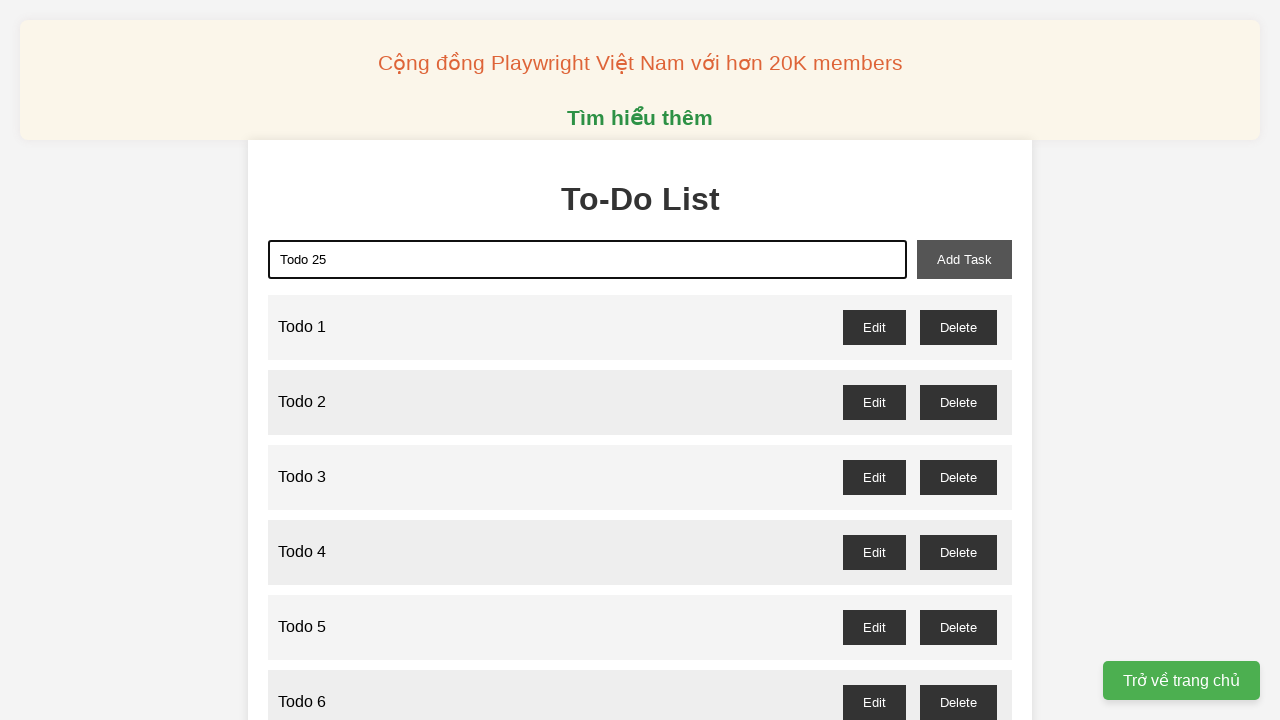

Clicked add task button to add 'Todo 25' at (964, 259) on xpath=//button[@id="add-task"]
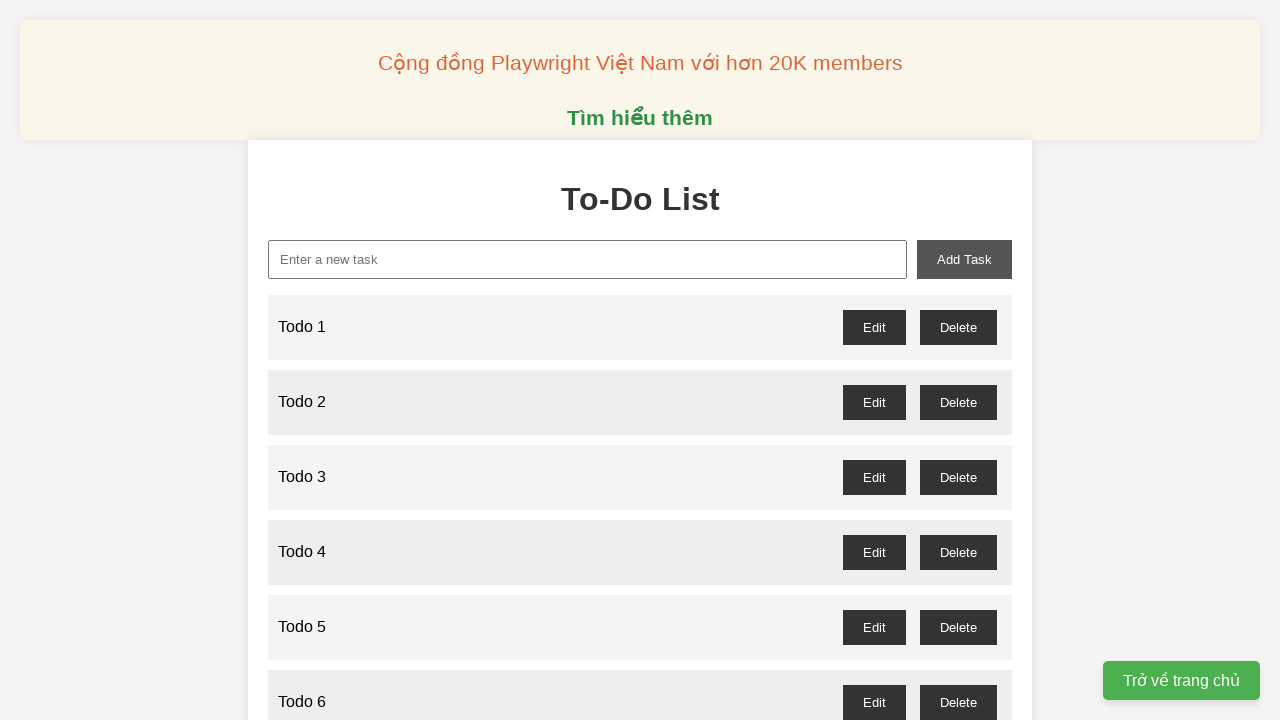

Filled new task input with 'Todo 26' on xpath=//input[@id="new-task"]
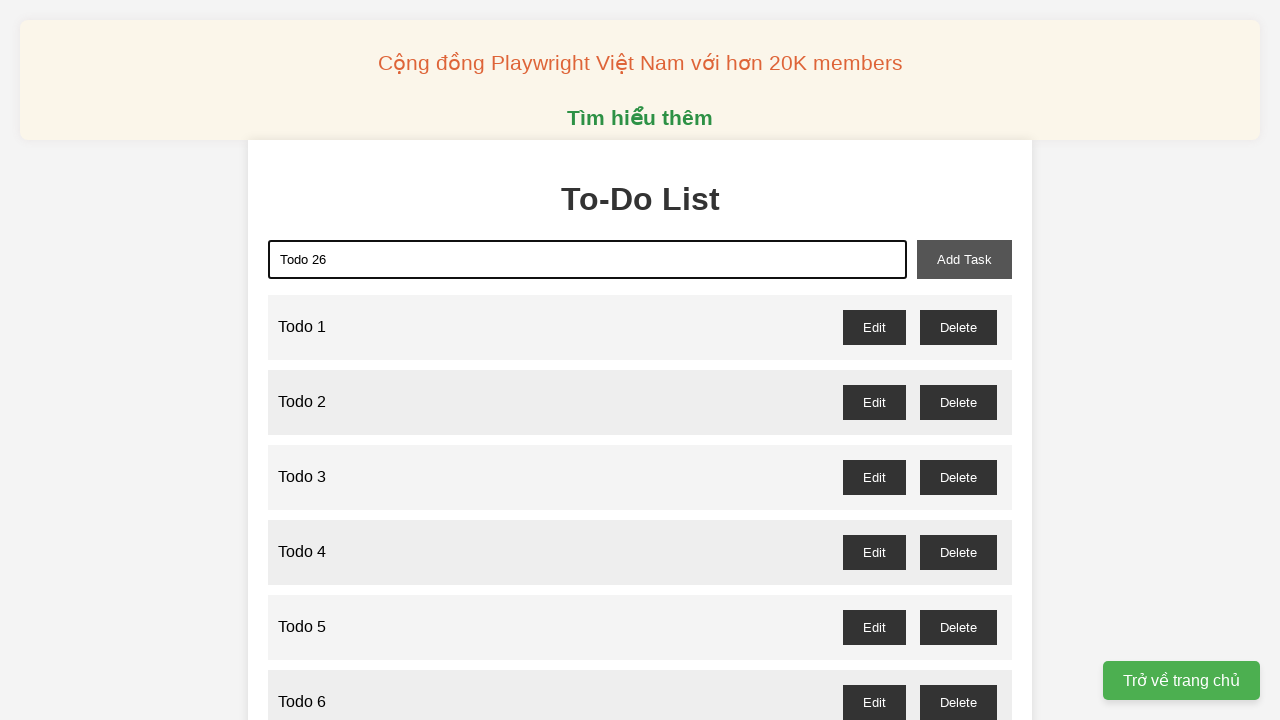

Clicked add task button to add 'Todo 26' at (964, 259) on xpath=//button[@id="add-task"]
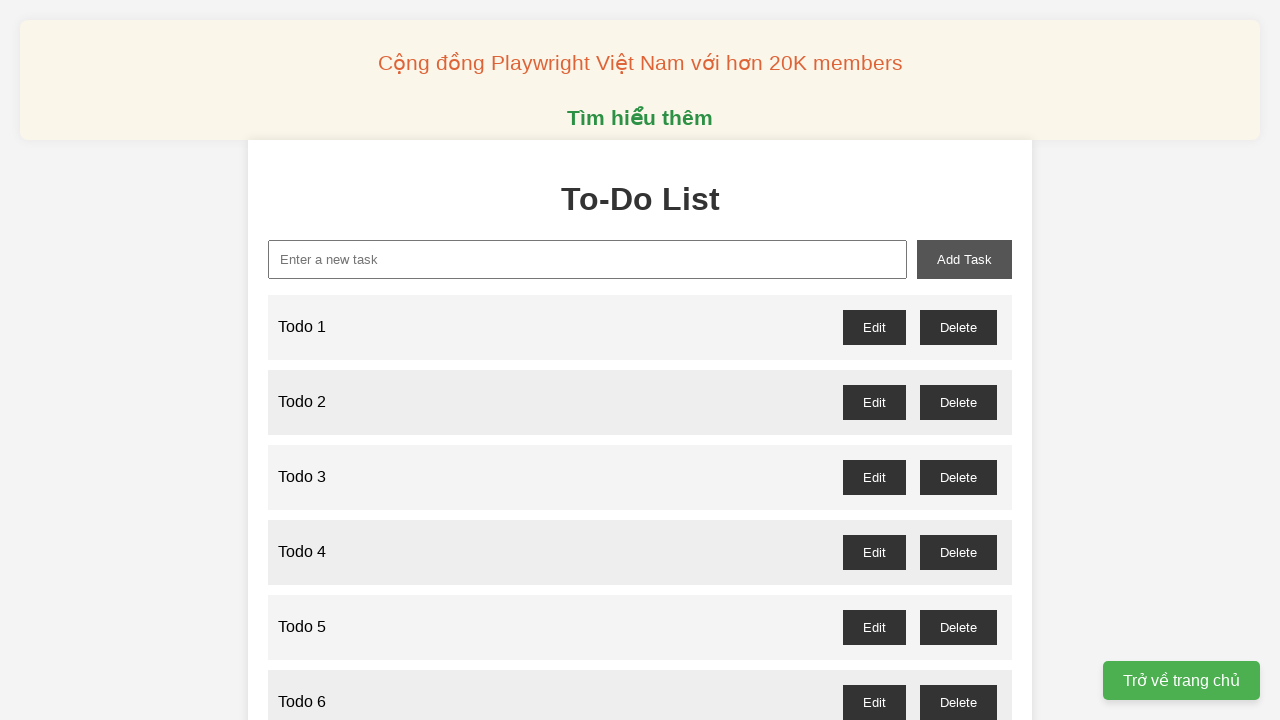

Filled new task input with 'Todo 27' on xpath=//input[@id="new-task"]
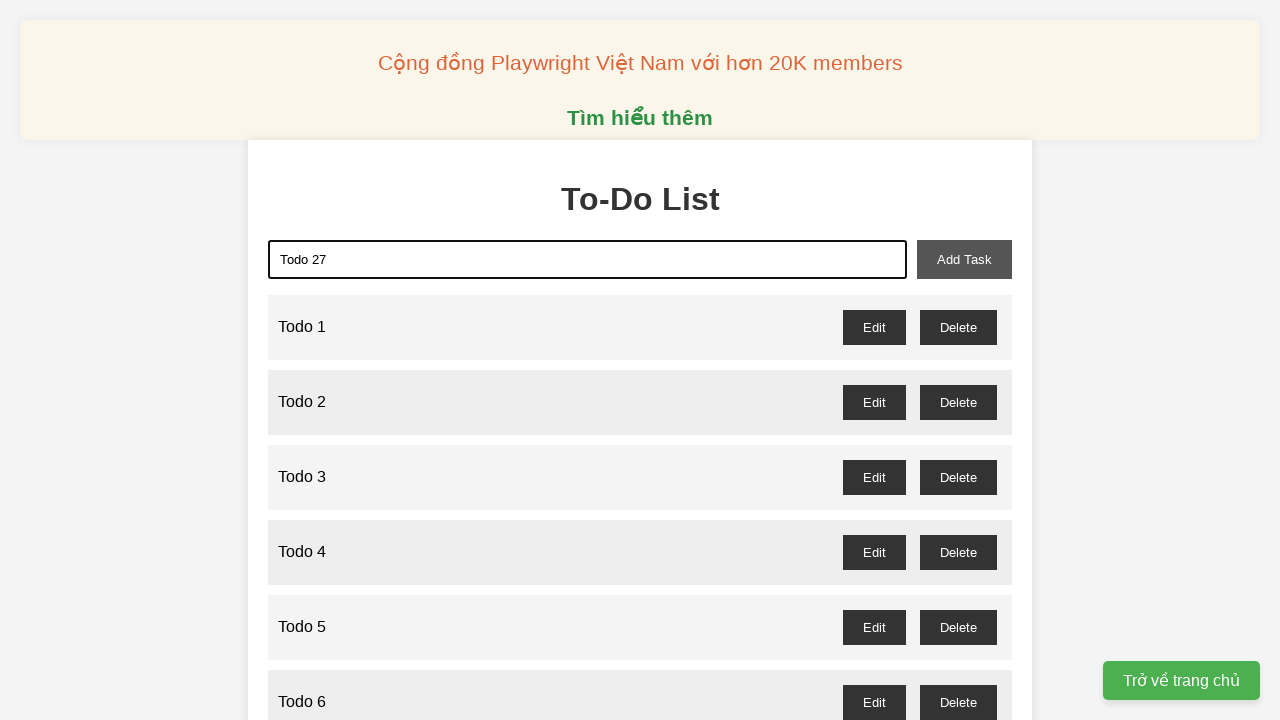

Clicked add task button to add 'Todo 27' at (964, 259) on xpath=//button[@id="add-task"]
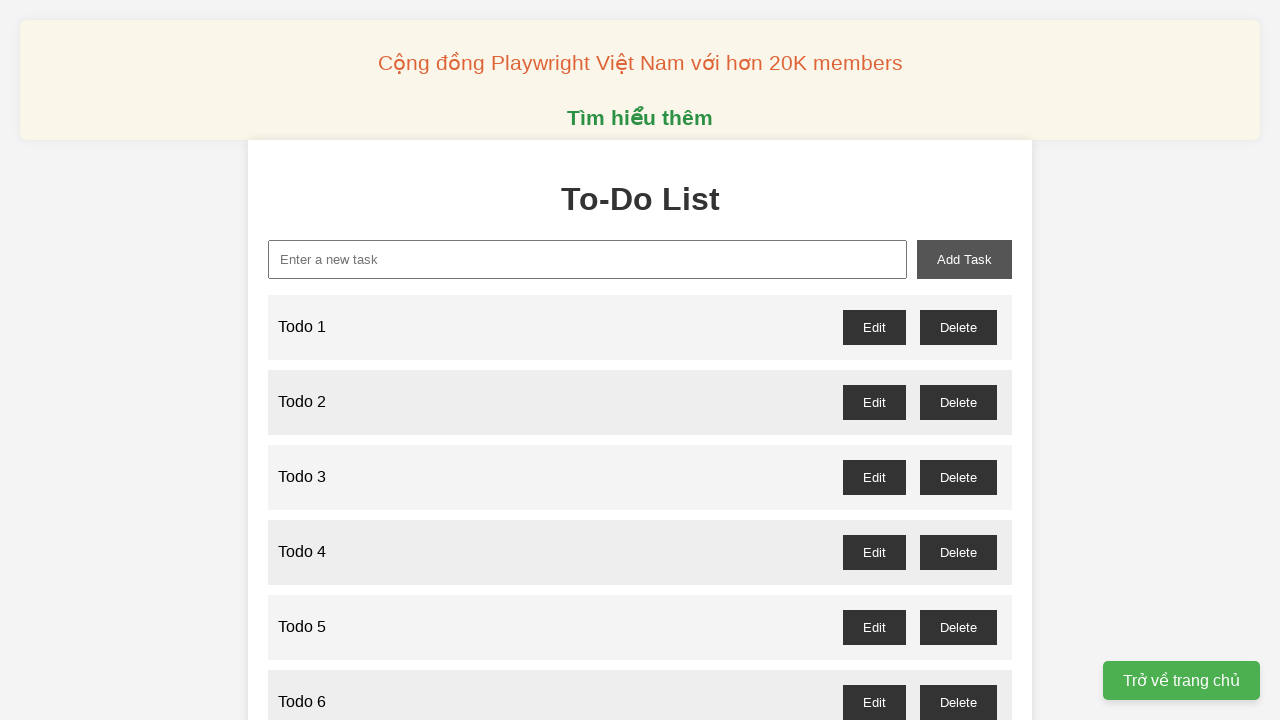

Filled new task input with 'Todo 28' on xpath=//input[@id="new-task"]
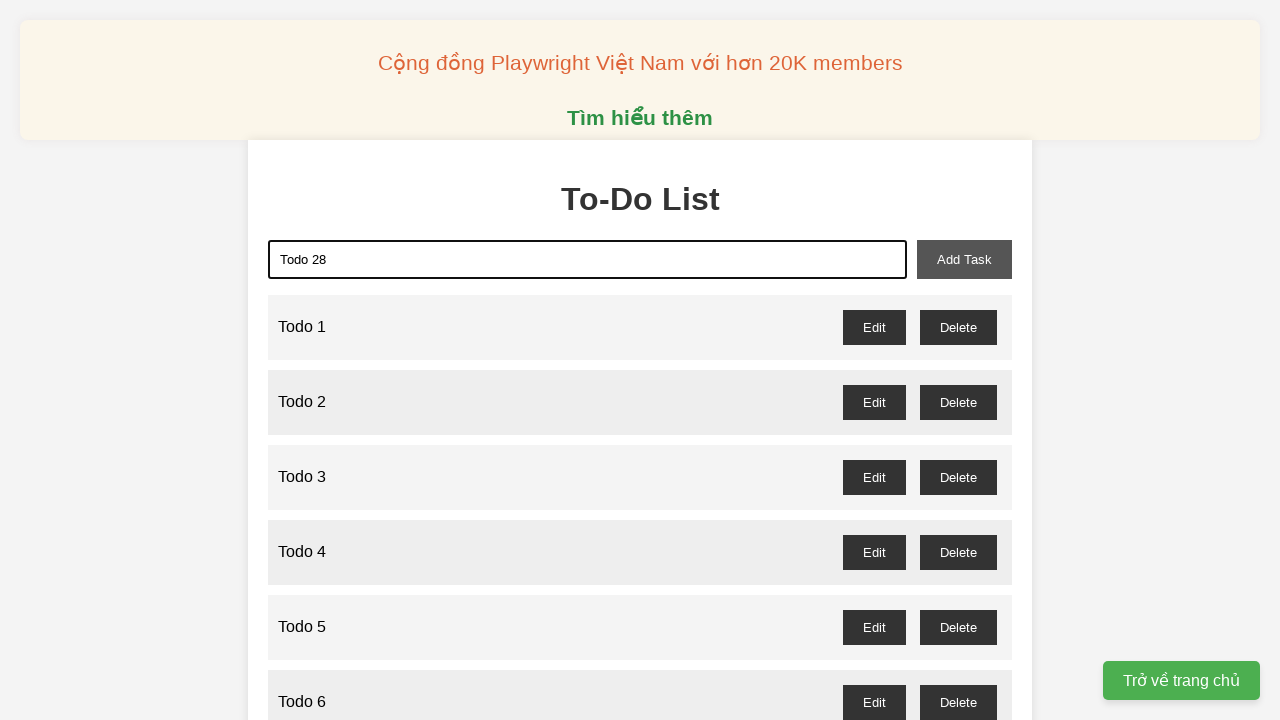

Clicked add task button to add 'Todo 28' at (964, 259) on xpath=//button[@id="add-task"]
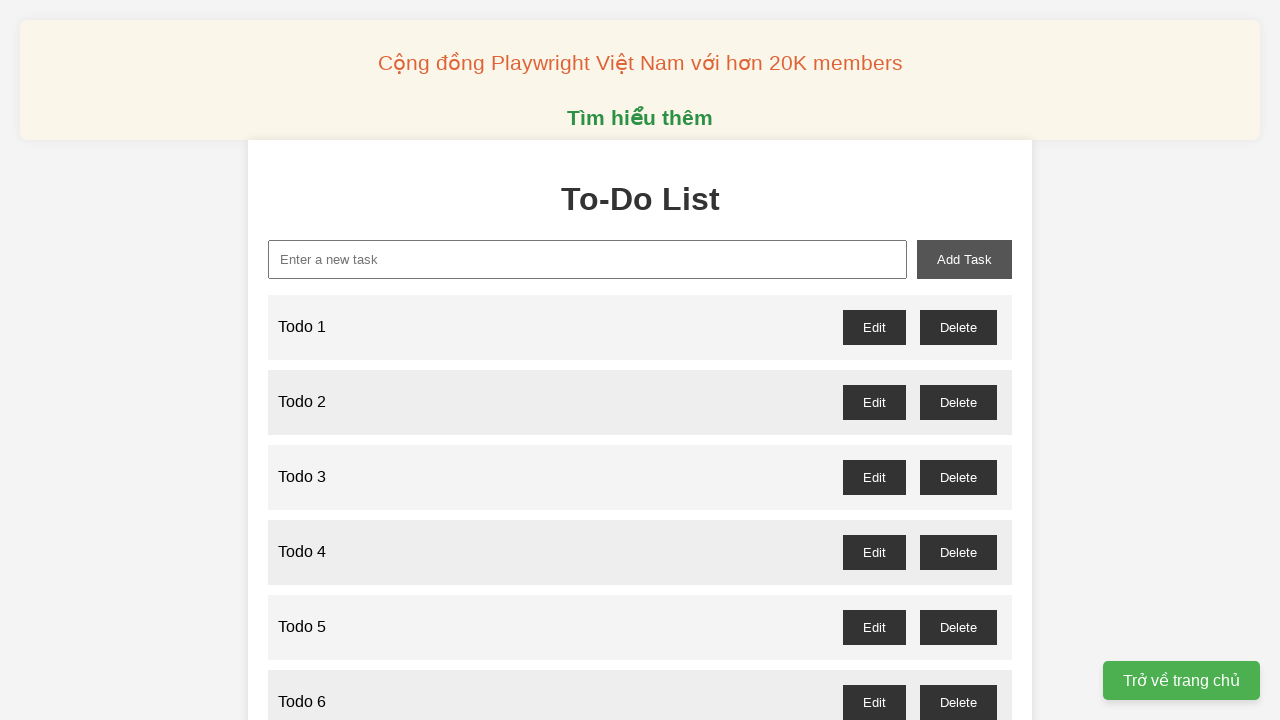

Filled new task input with 'Todo 29' on xpath=//input[@id="new-task"]
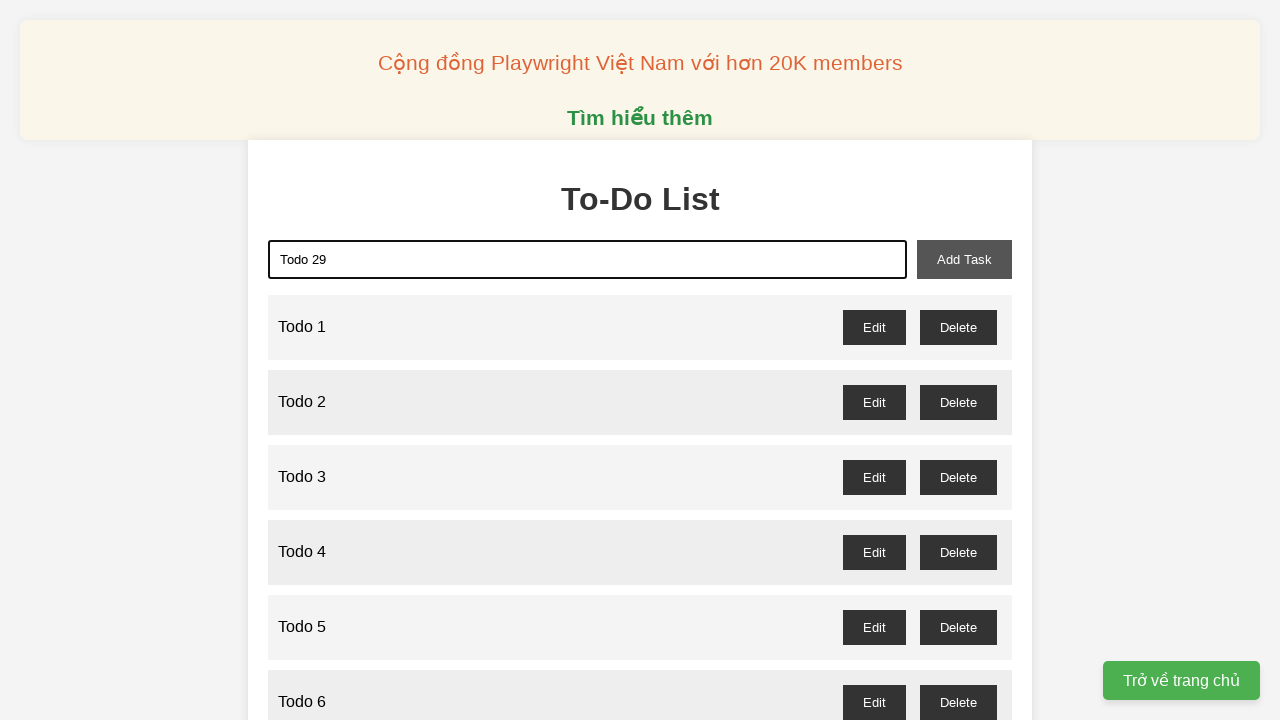

Clicked add task button to add 'Todo 29' at (964, 259) on xpath=//button[@id="add-task"]
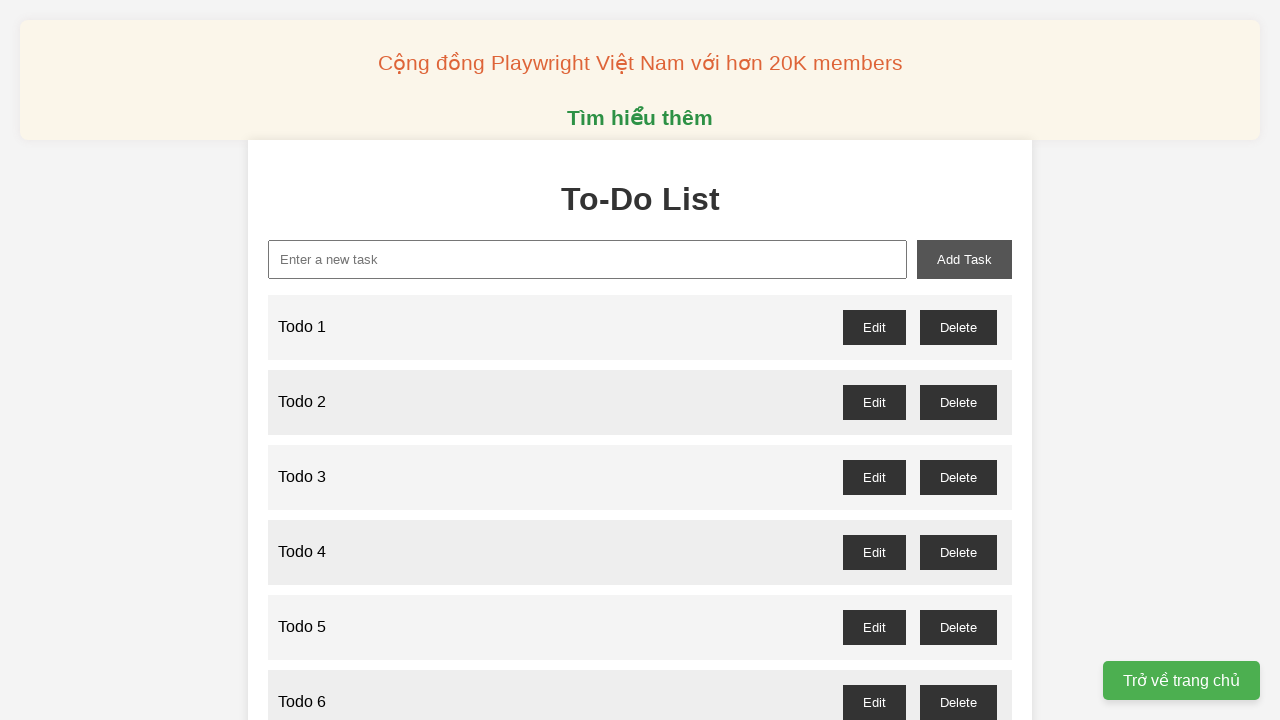

Filled new task input with 'Todo 30' on xpath=//input[@id="new-task"]
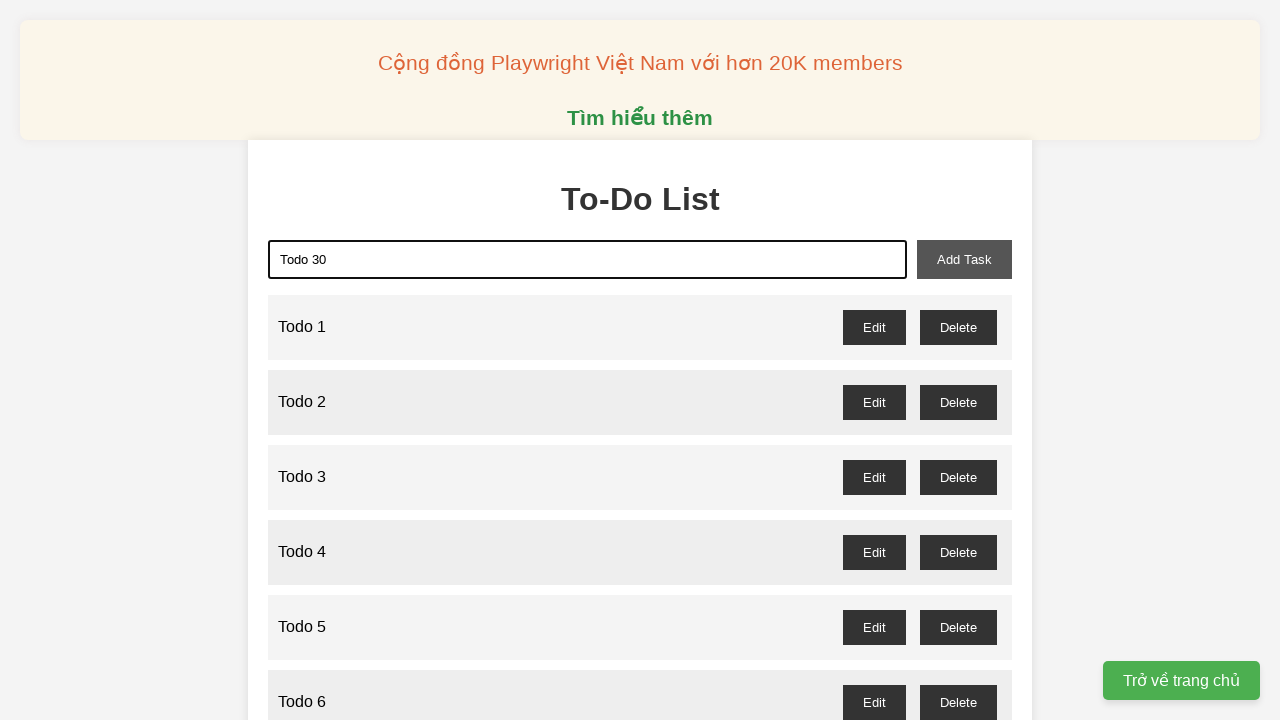

Clicked add task button to add 'Todo 30' at (964, 259) on xpath=//button[@id="add-task"]
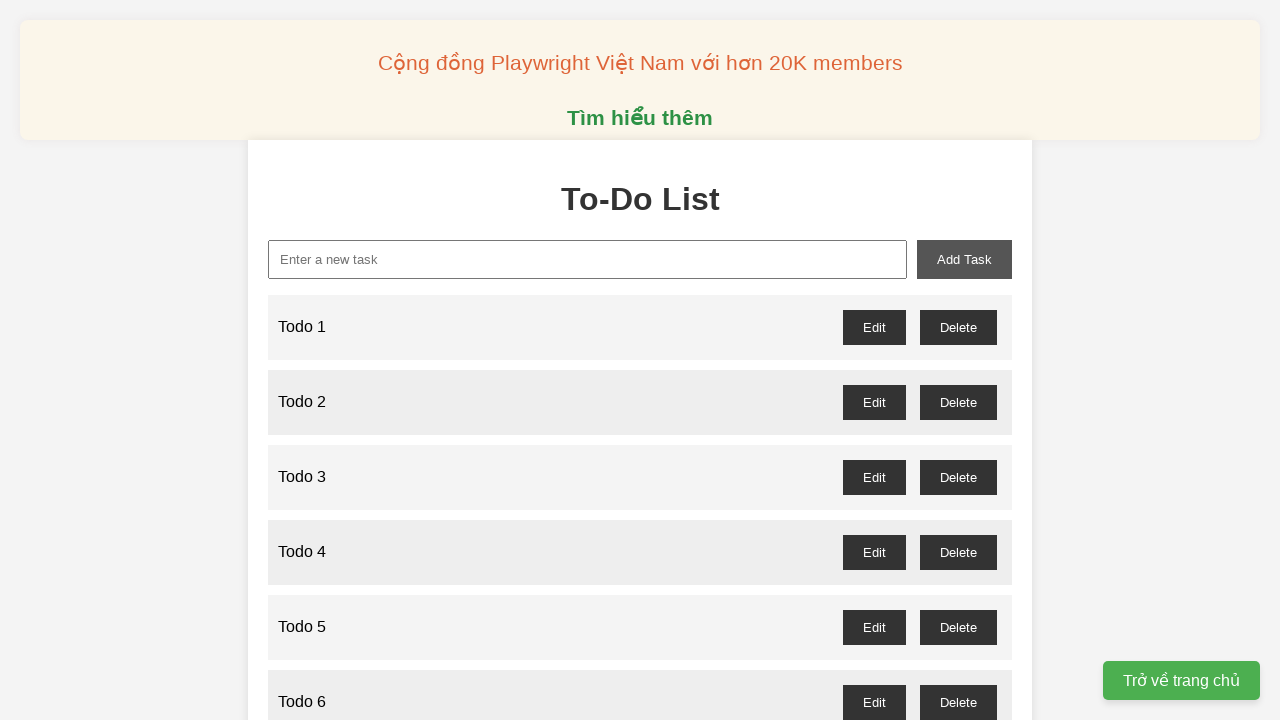

Filled new task input with 'Todo 31' on xpath=//input[@id="new-task"]
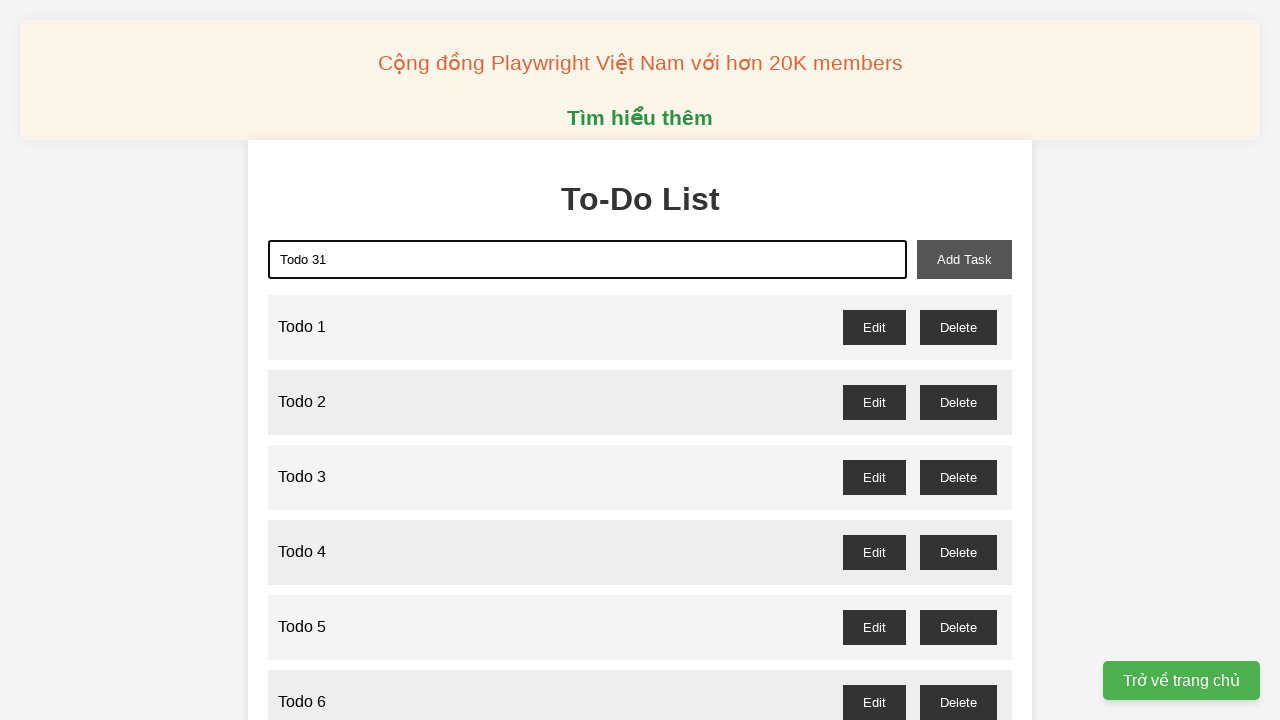

Clicked add task button to add 'Todo 31' at (964, 259) on xpath=//button[@id="add-task"]
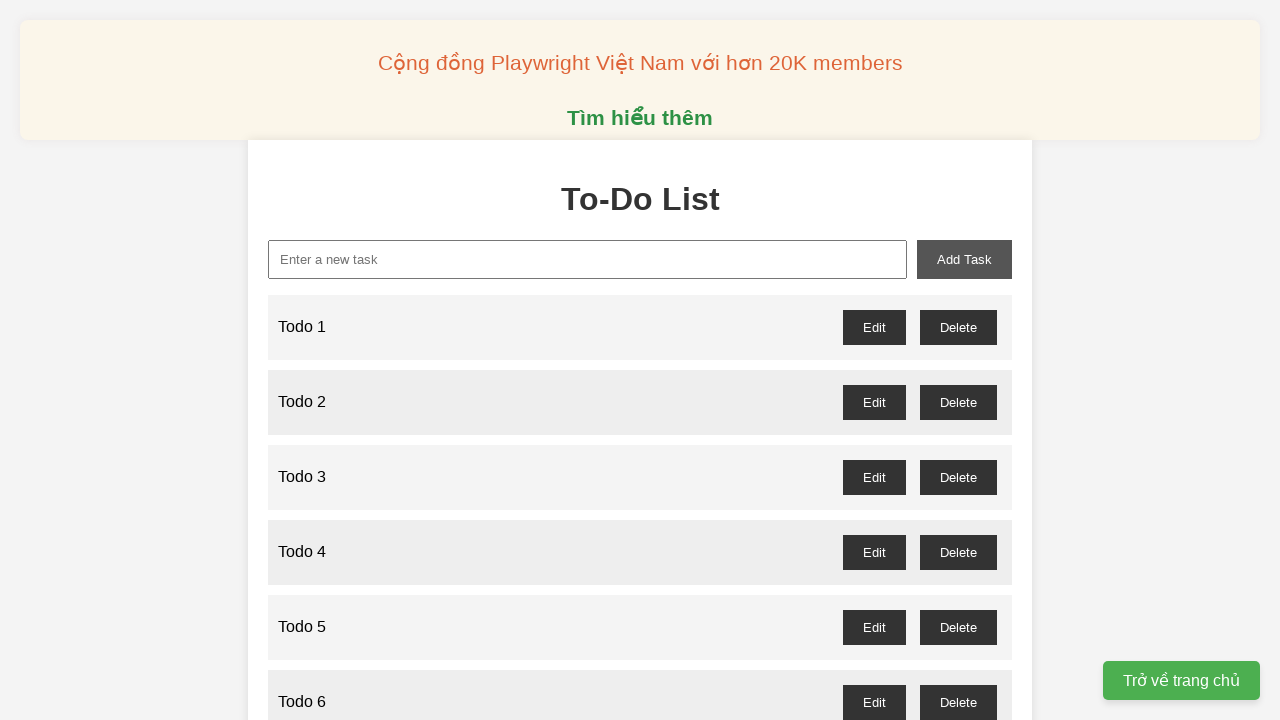

Filled new task input with 'Todo 32' on xpath=//input[@id="new-task"]
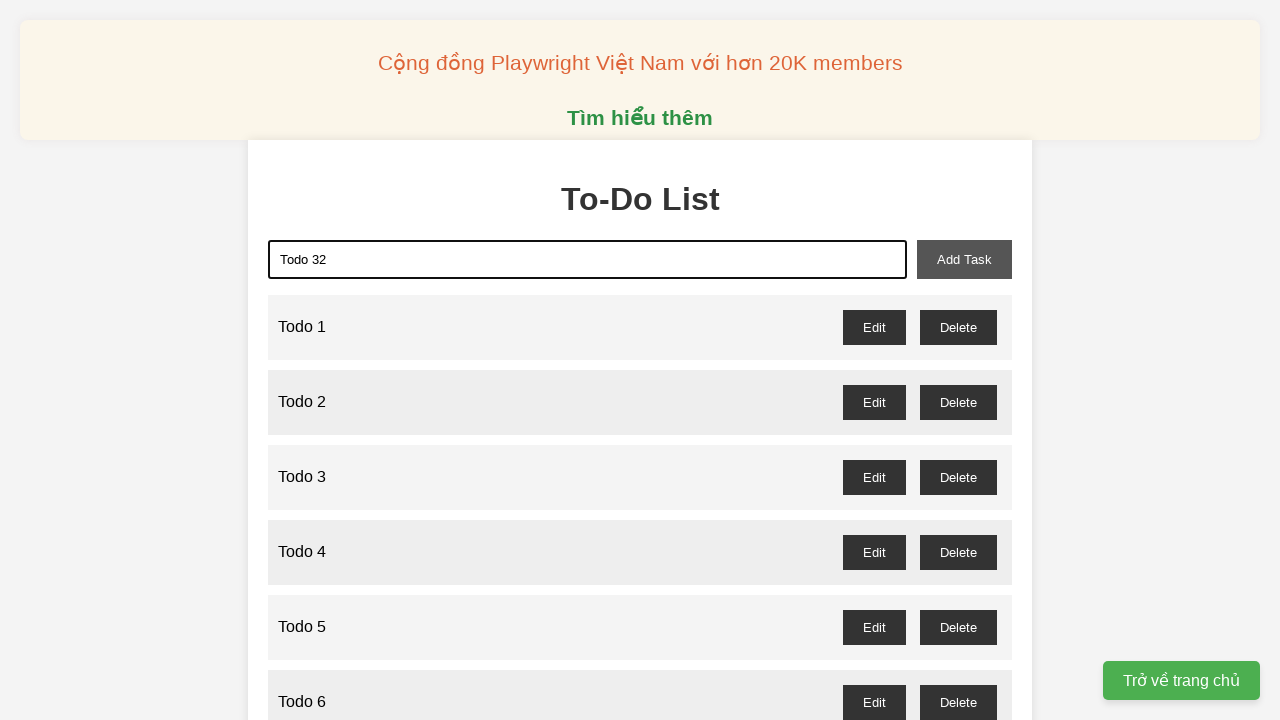

Clicked add task button to add 'Todo 32' at (964, 259) on xpath=//button[@id="add-task"]
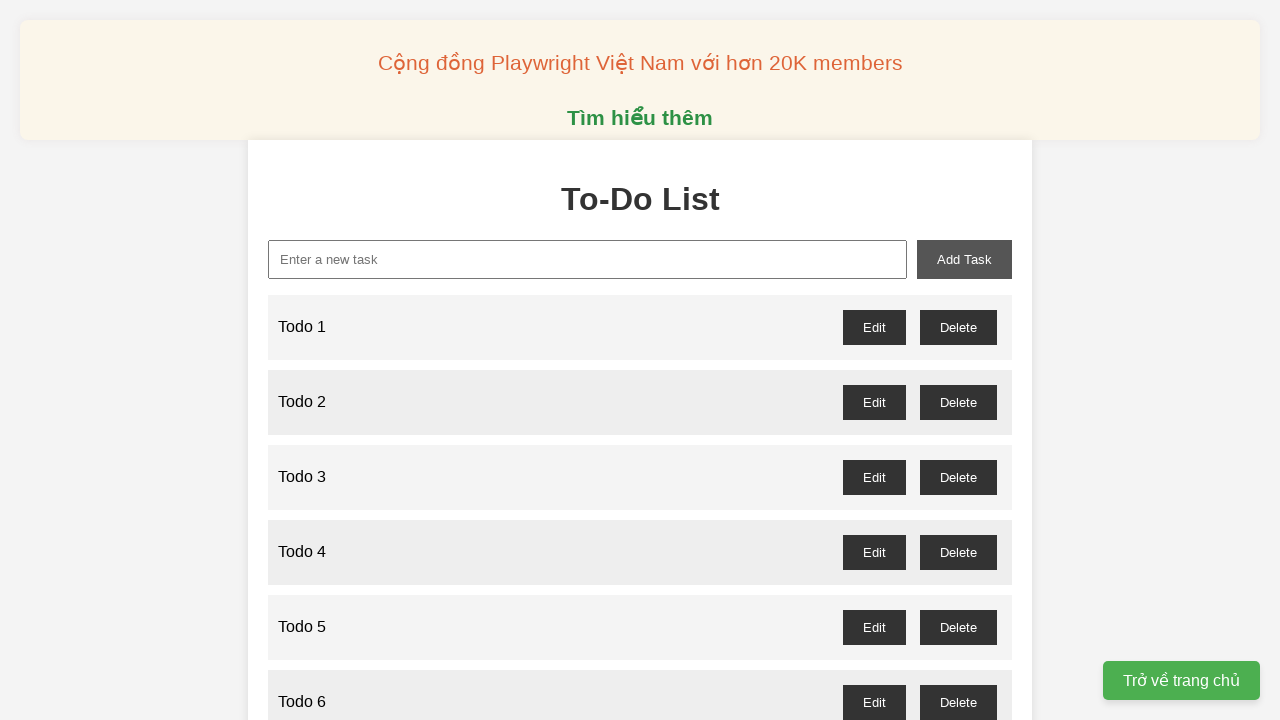

Filled new task input with 'Todo 33' on xpath=//input[@id="new-task"]
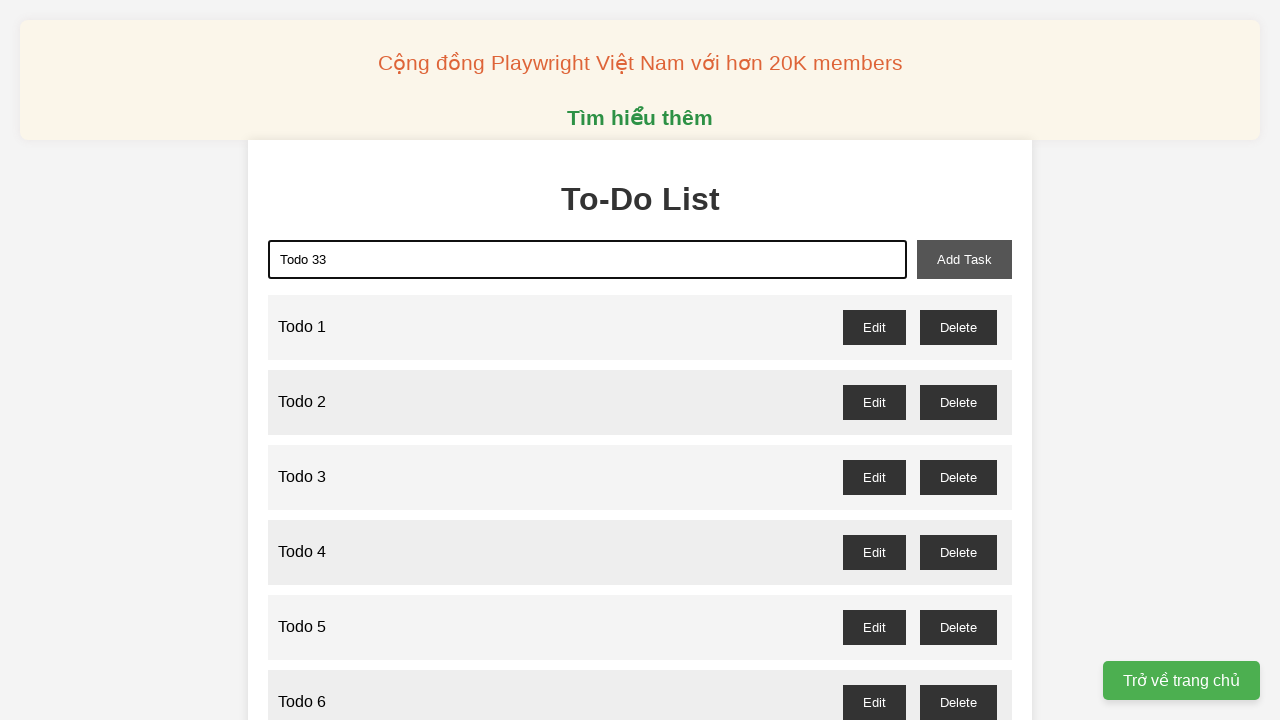

Clicked add task button to add 'Todo 33' at (964, 259) on xpath=//button[@id="add-task"]
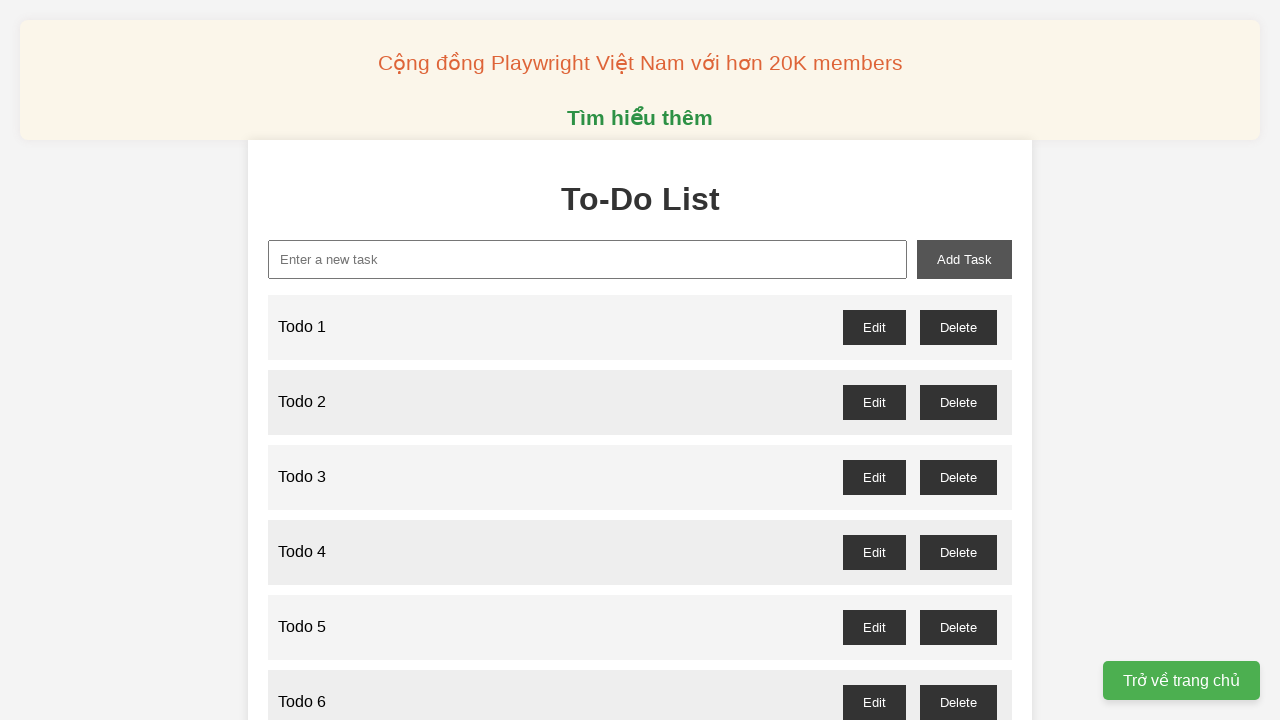

Filled new task input with 'Todo 34' on xpath=//input[@id="new-task"]
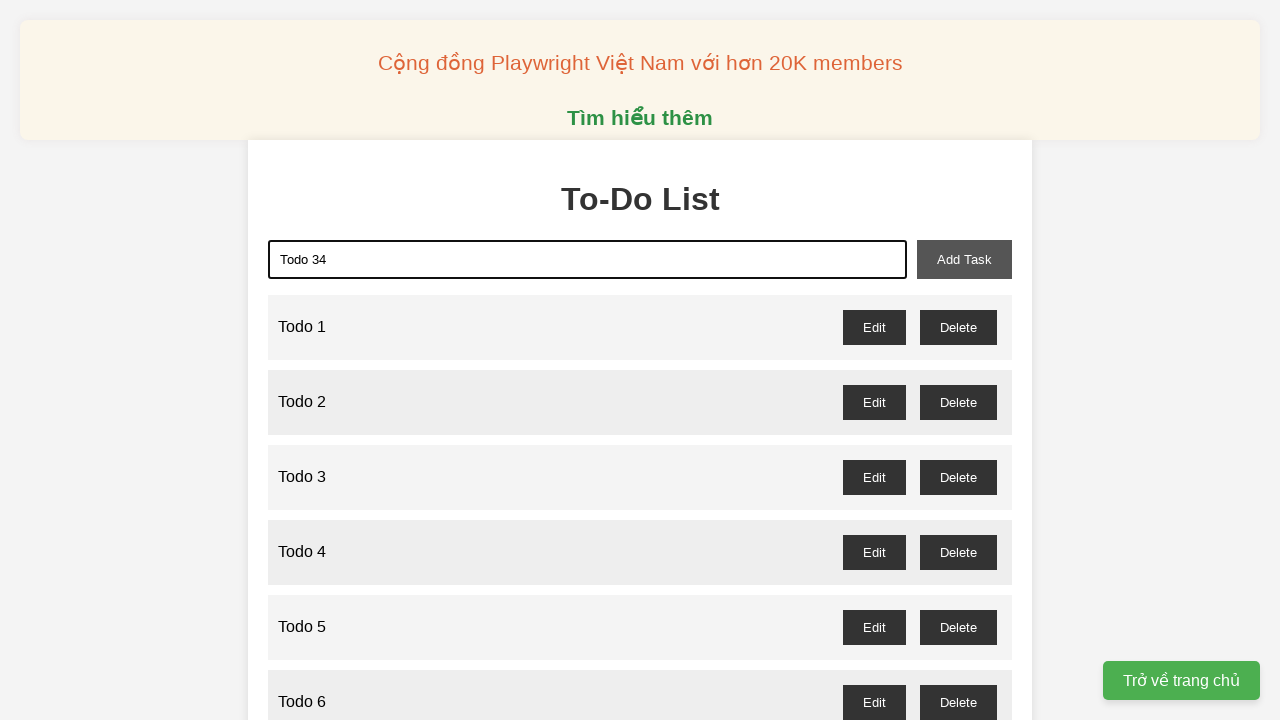

Clicked add task button to add 'Todo 34' at (964, 259) on xpath=//button[@id="add-task"]
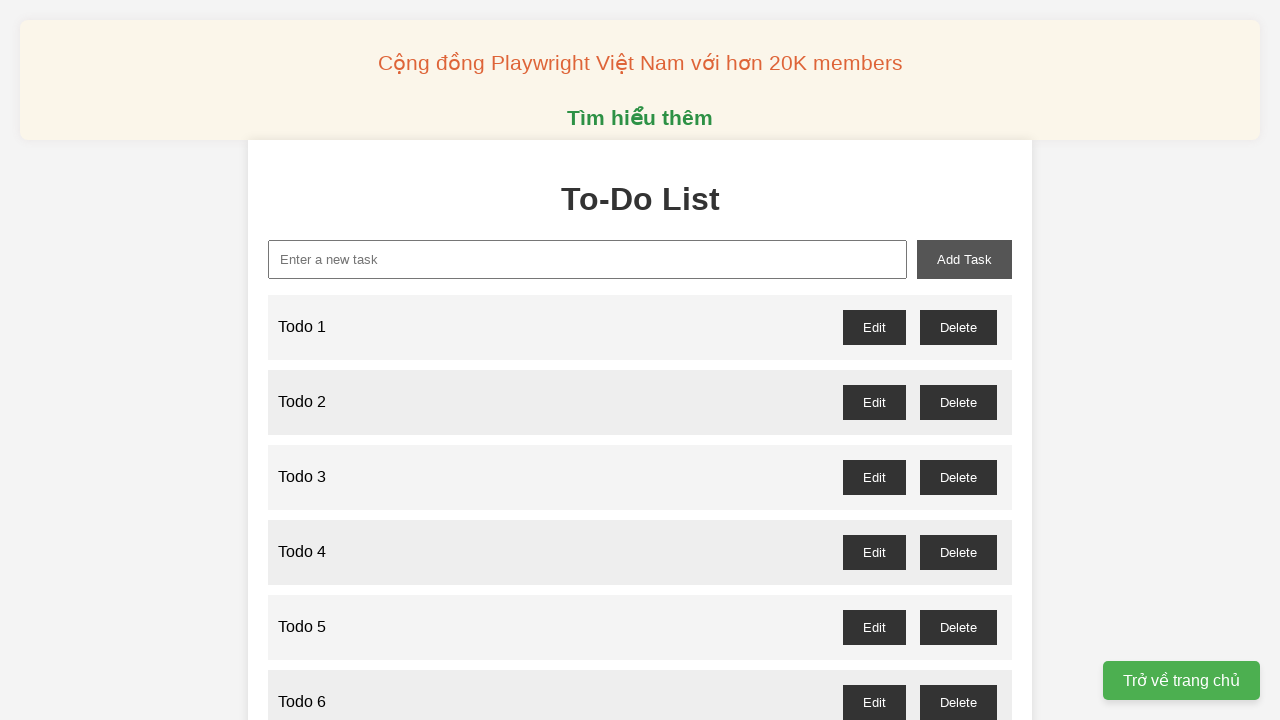

Filled new task input with 'Todo 35' on xpath=//input[@id="new-task"]
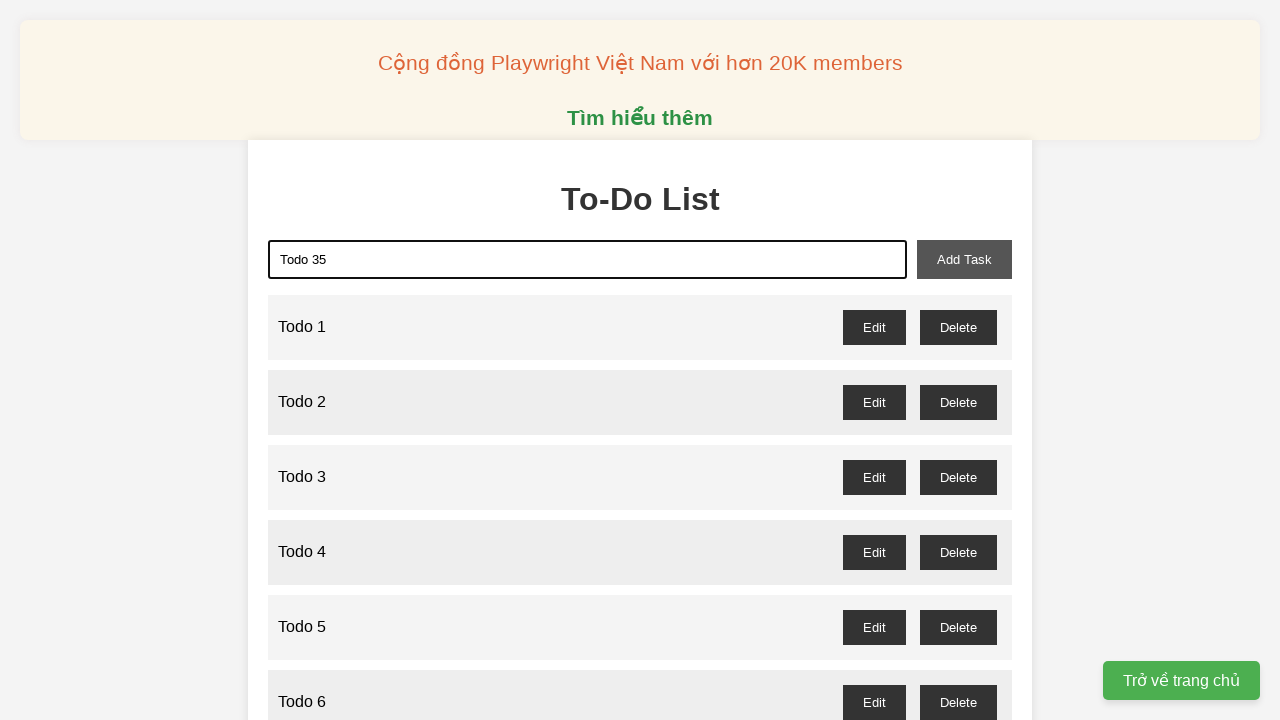

Clicked add task button to add 'Todo 35' at (964, 259) on xpath=//button[@id="add-task"]
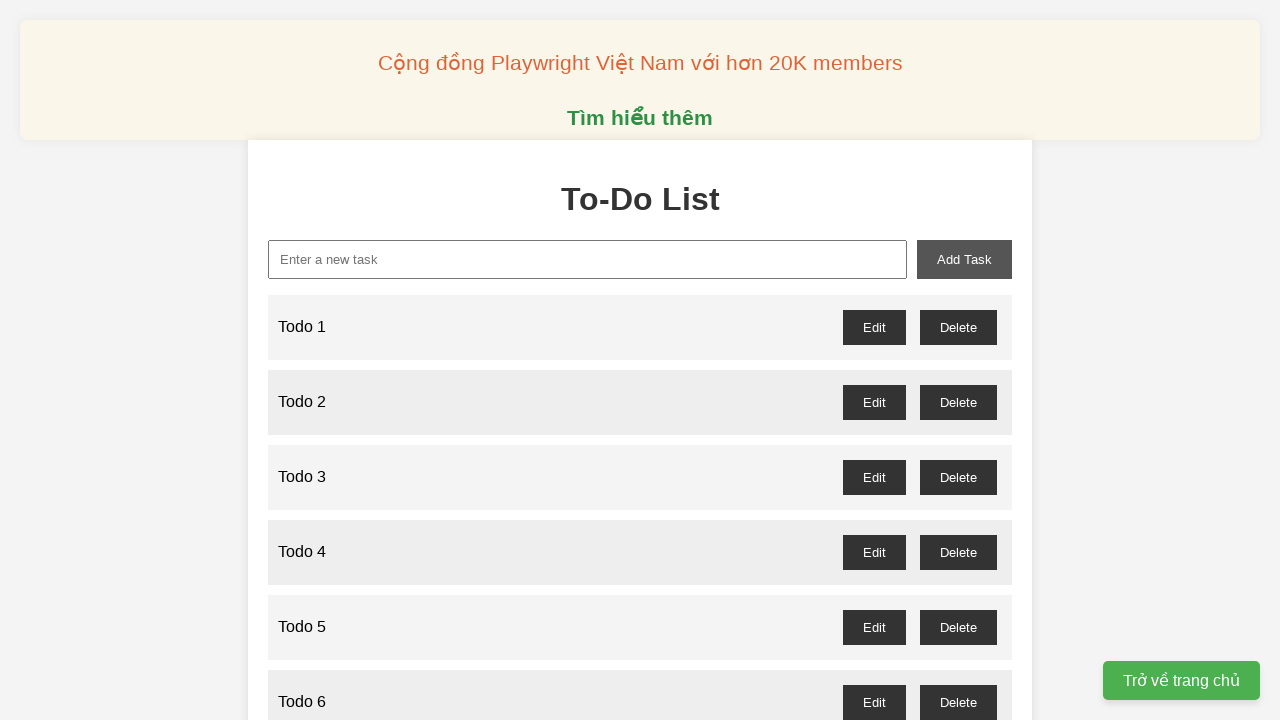

Filled new task input with 'Todo 36' on xpath=//input[@id="new-task"]
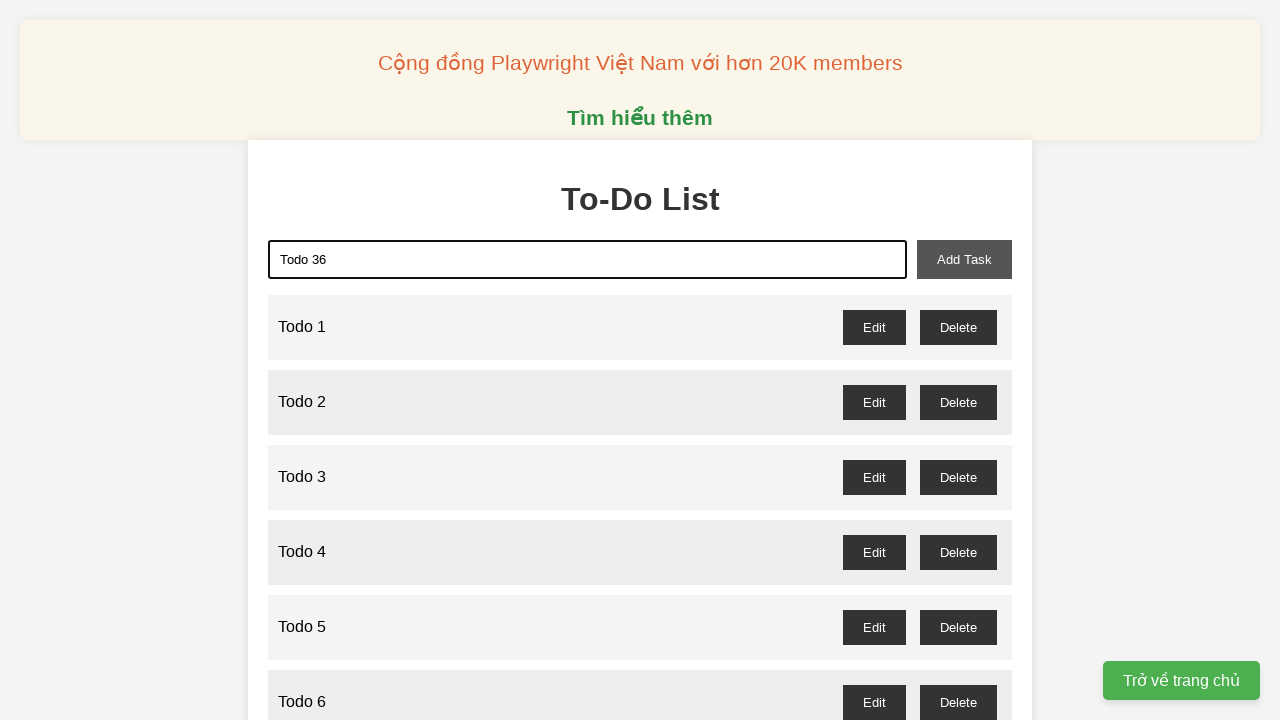

Clicked add task button to add 'Todo 36' at (964, 259) on xpath=//button[@id="add-task"]
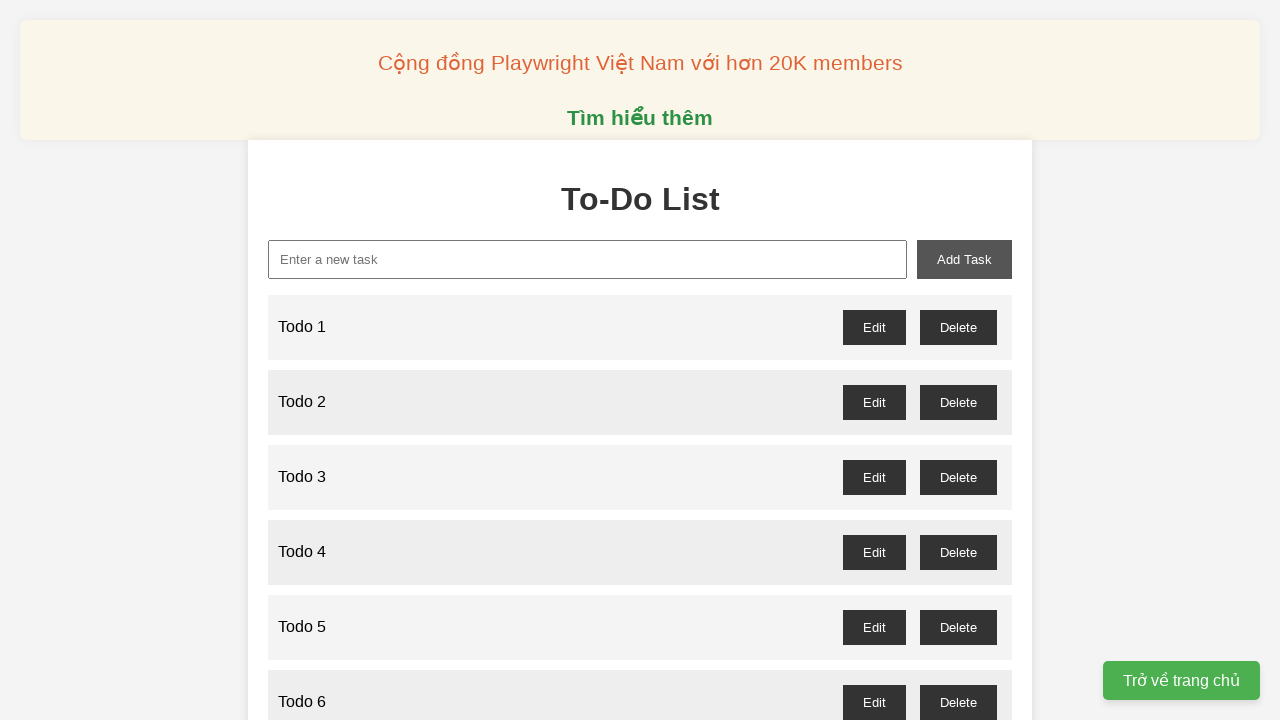

Filled new task input with 'Todo 37' on xpath=//input[@id="new-task"]
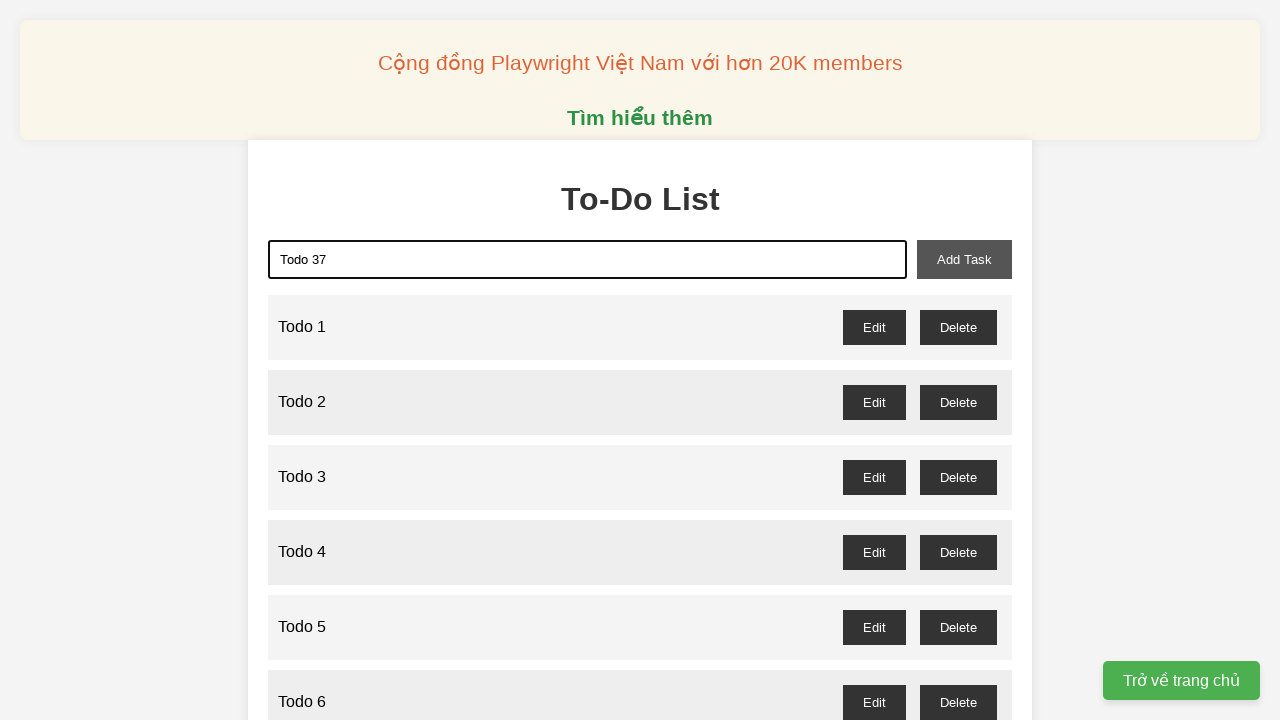

Clicked add task button to add 'Todo 37' at (964, 259) on xpath=//button[@id="add-task"]
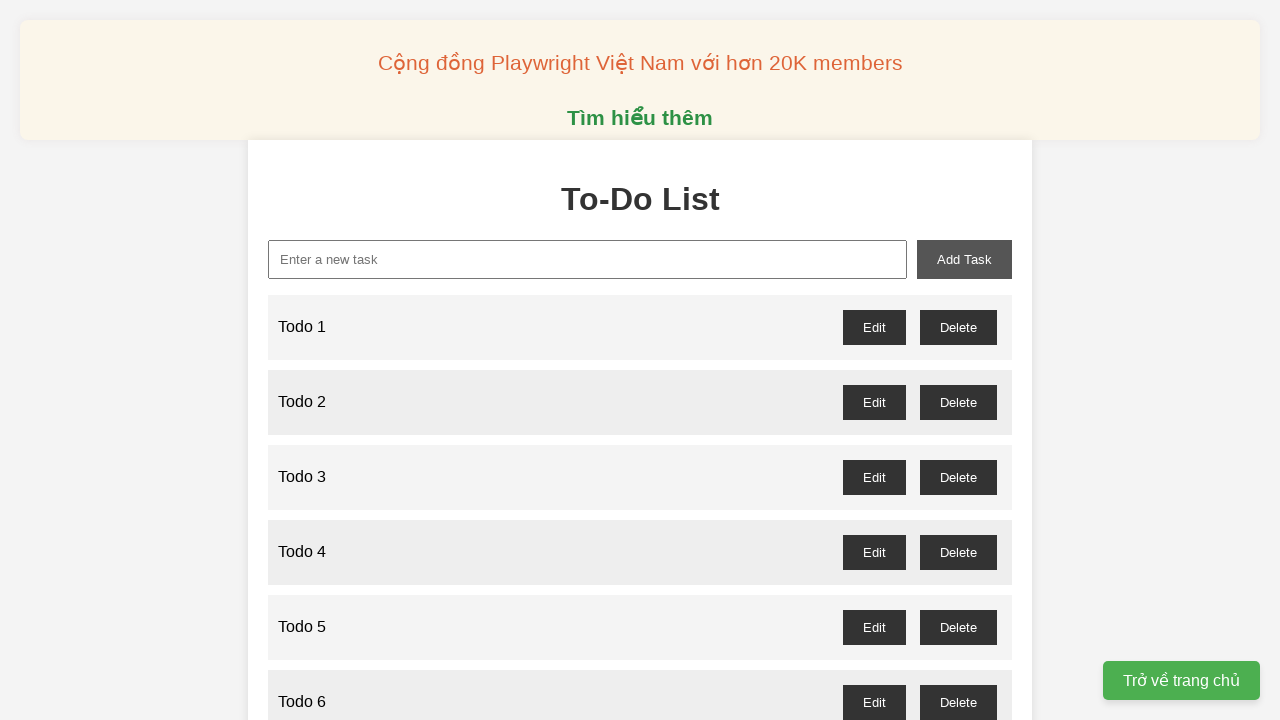

Filled new task input with 'Todo 38' on xpath=//input[@id="new-task"]
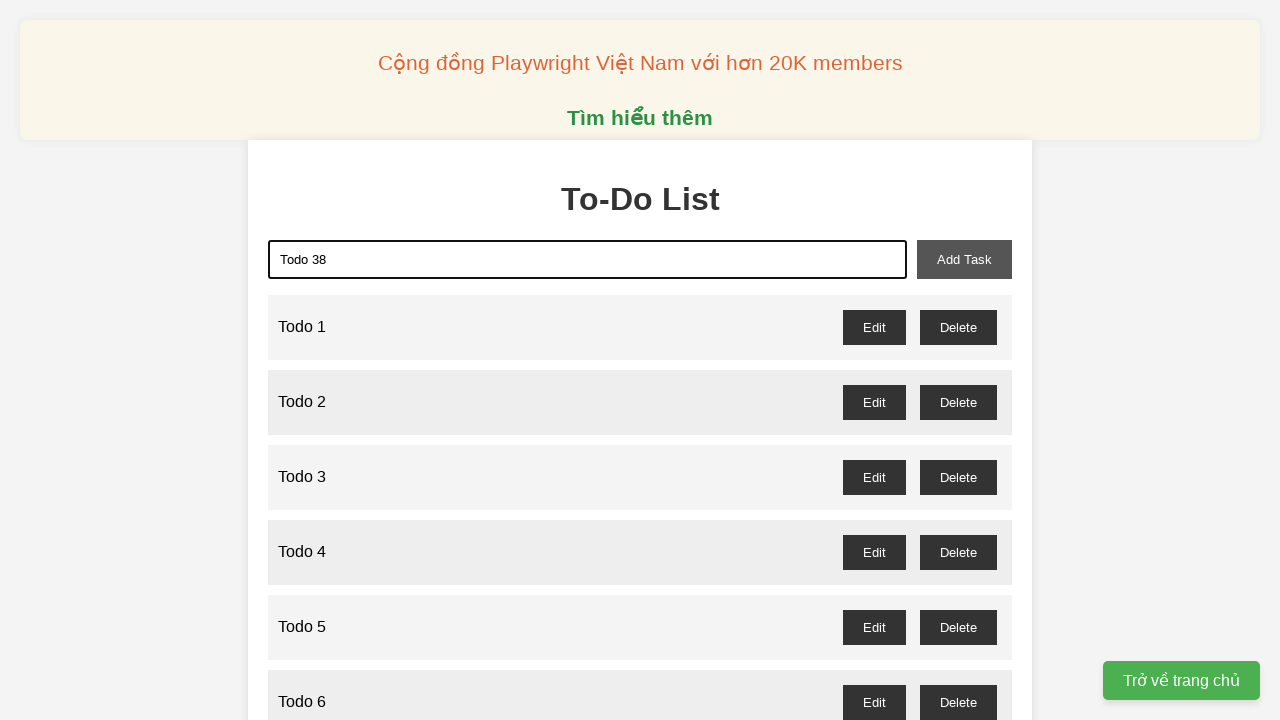

Clicked add task button to add 'Todo 38' at (964, 259) on xpath=//button[@id="add-task"]
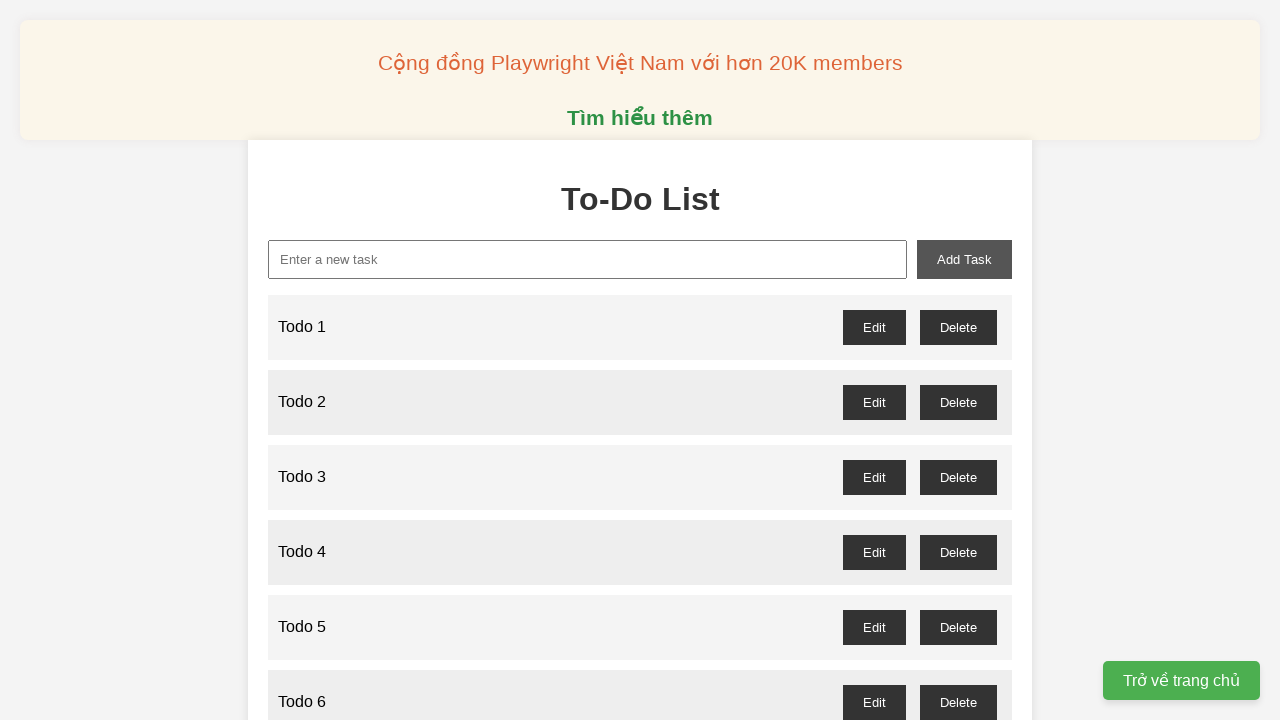

Filled new task input with 'Todo 39' on xpath=//input[@id="new-task"]
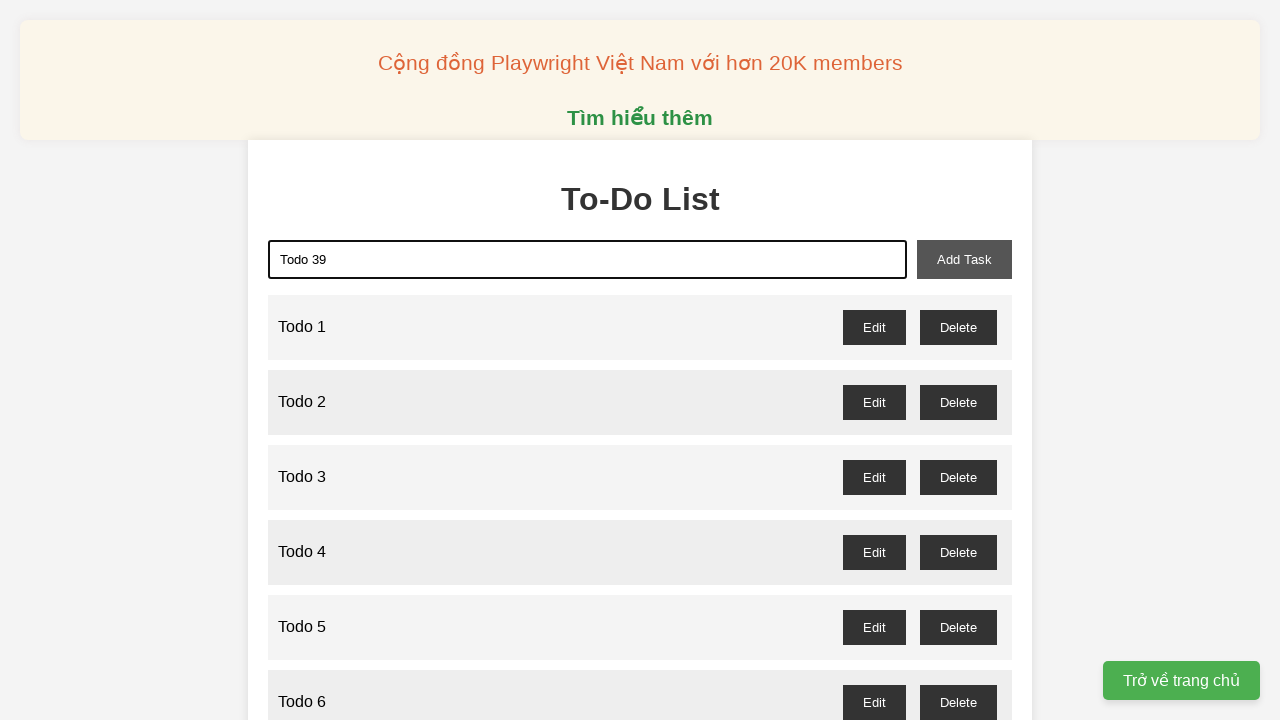

Clicked add task button to add 'Todo 39' at (964, 259) on xpath=//button[@id="add-task"]
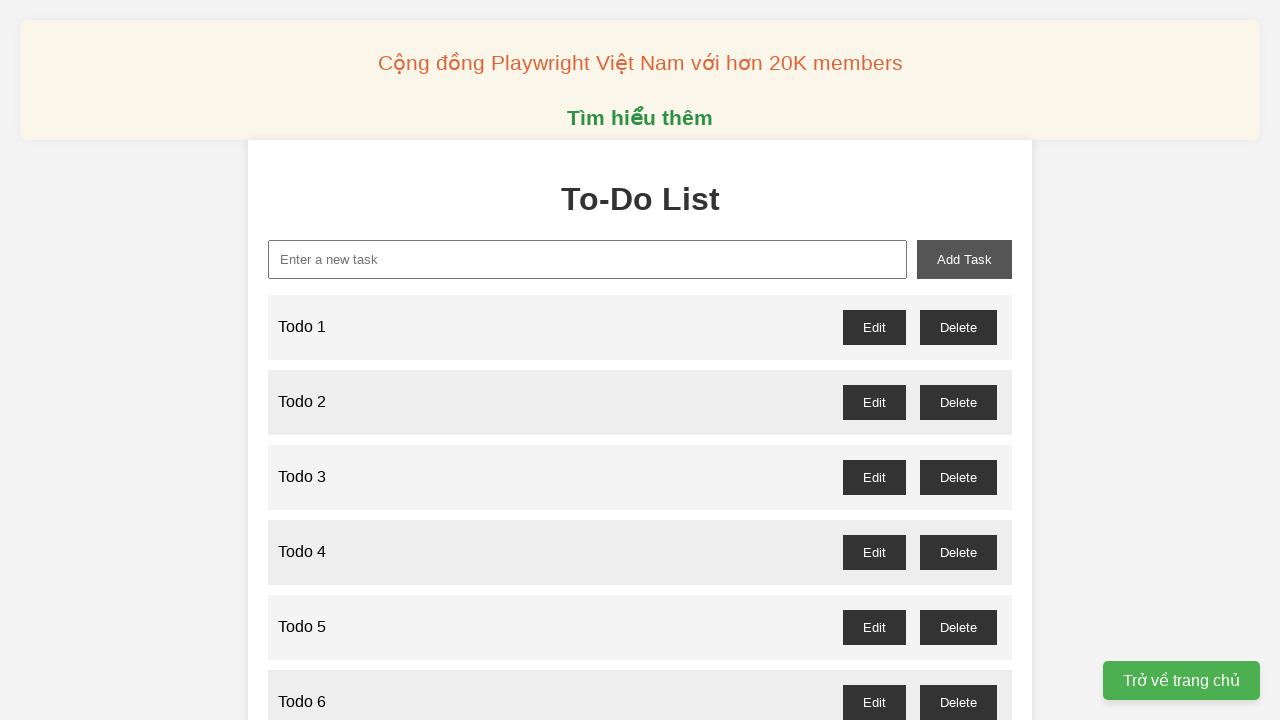

Filled new task input with 'Todo 40' on xpath=//input[@id="new-task"]
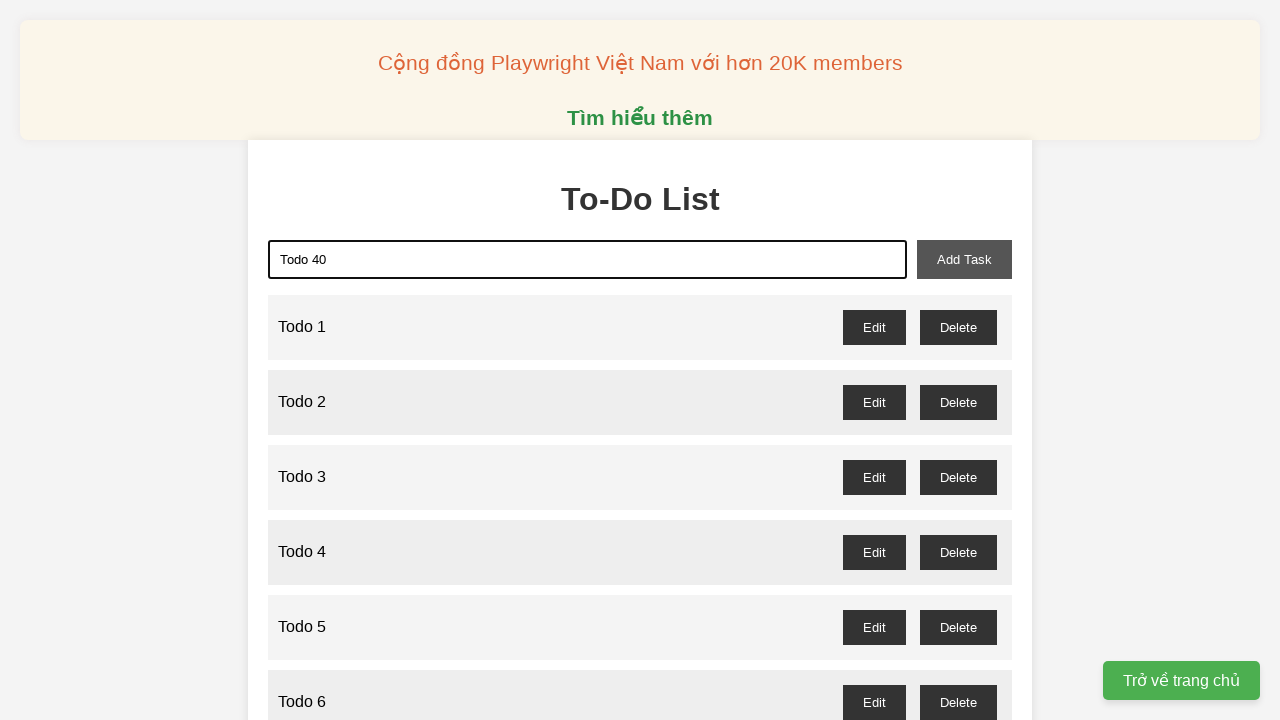

Clicked add task button to add 'Todo 40' at (964, 259) on xpath=//button[@id="add-task"]
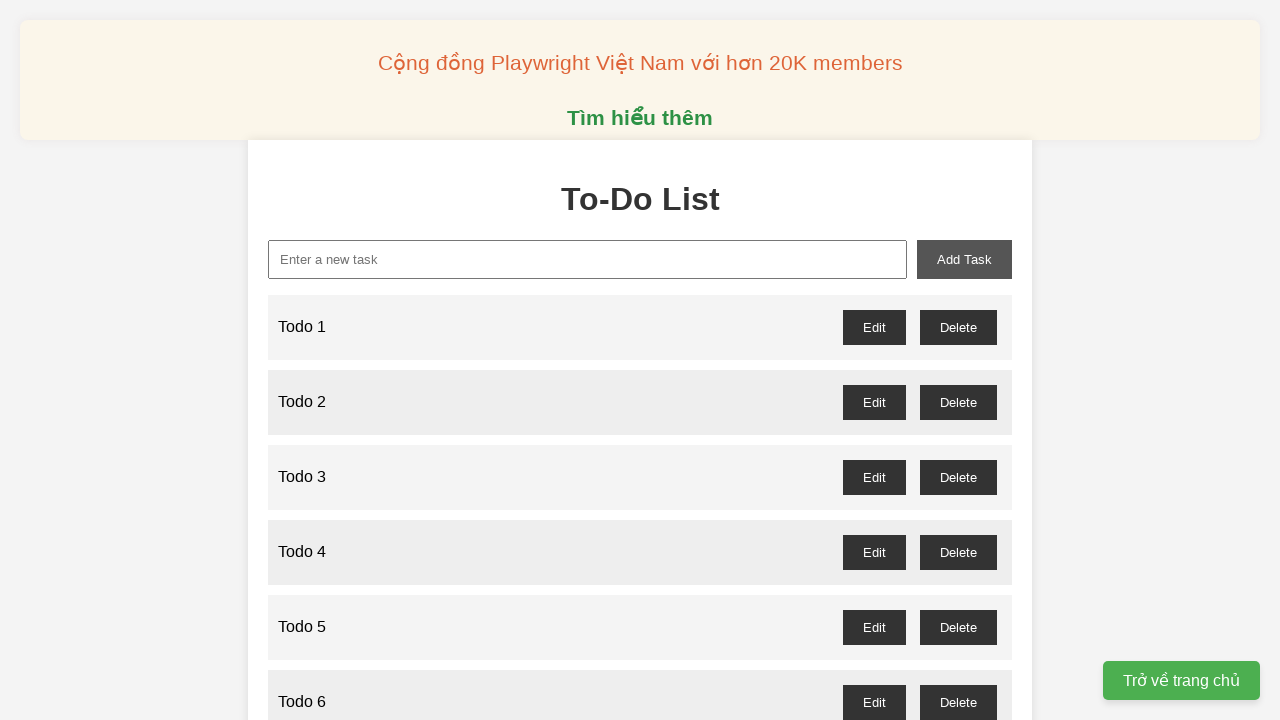

Filled new task input with 'Todo 41' on xpath=//input[@id="new-task"]
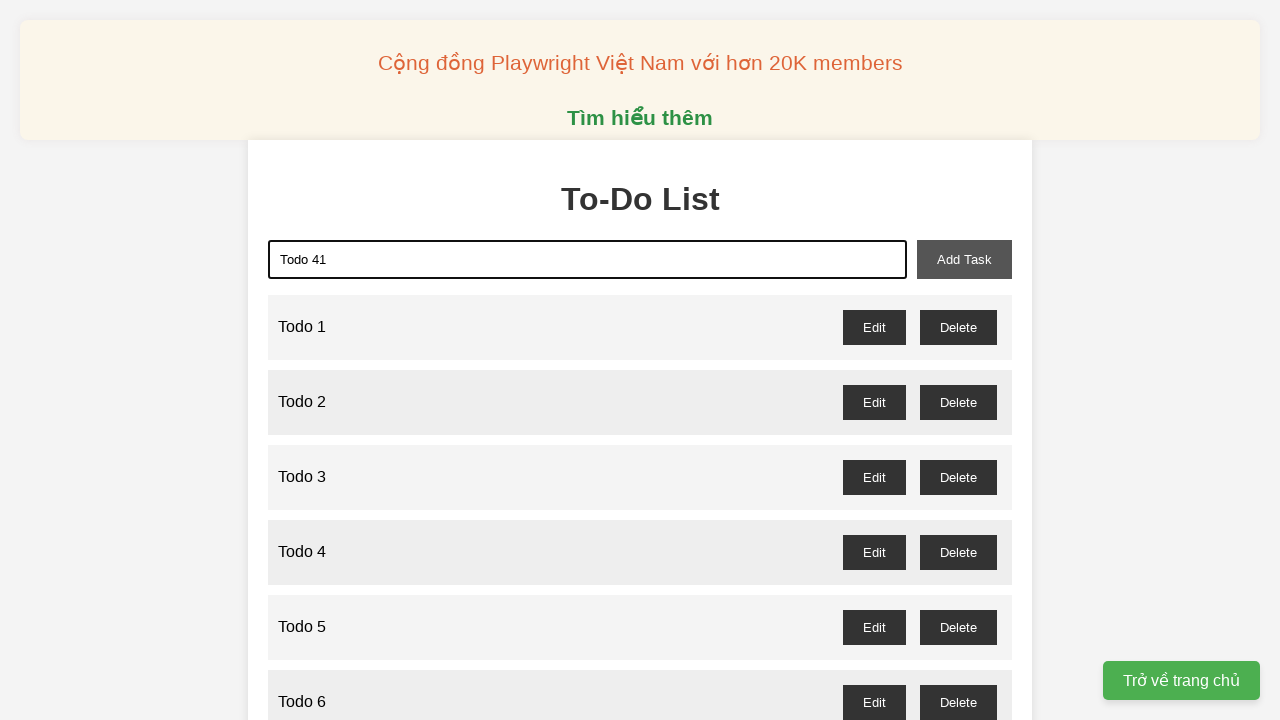

Clicked add task button to add 'Todo 41' at (964, 259) on xpath=//button[@id="add-task"]
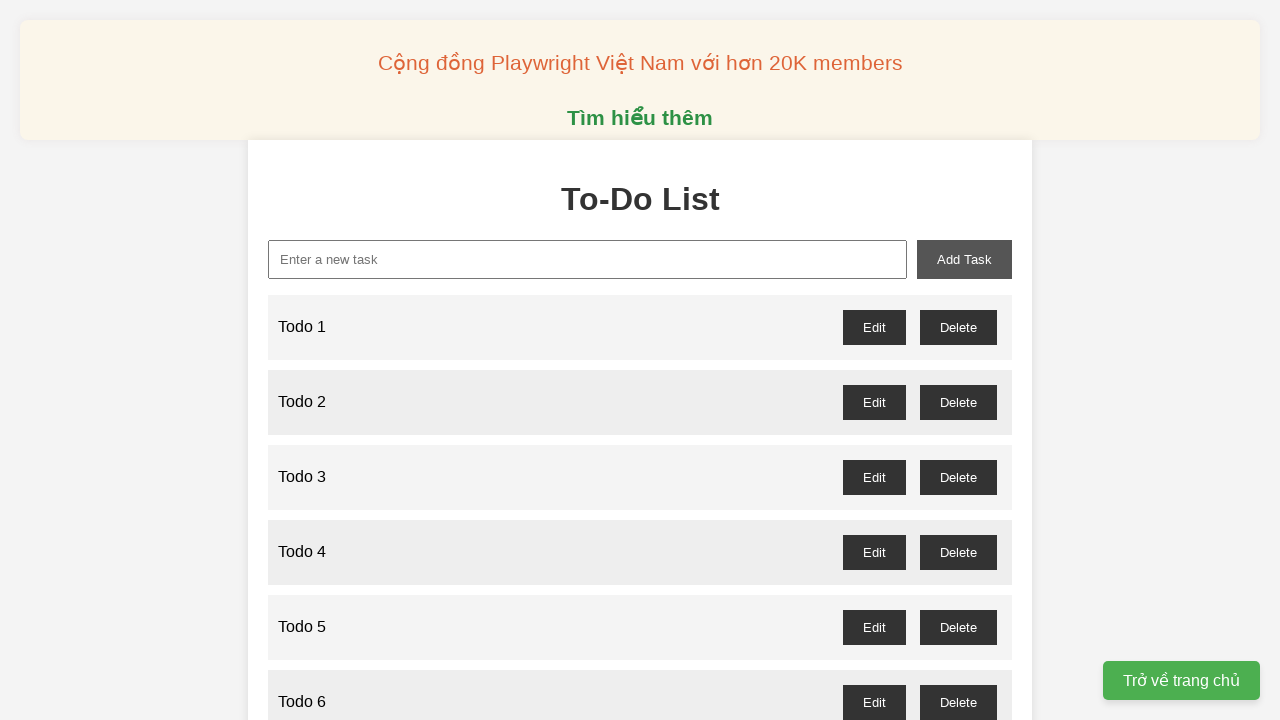

Filled new task input with 'Todo 42' on xpath=//input[@id="new-task"]
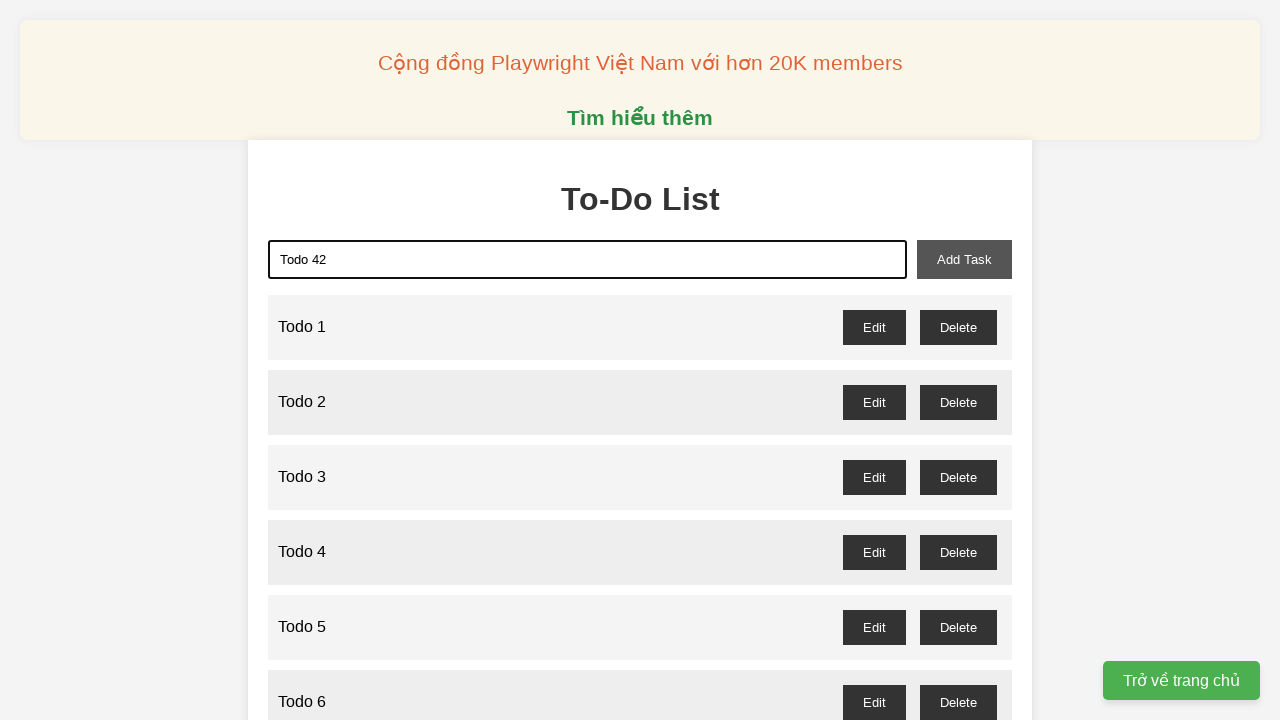

Clicked add task button to add 'Todo 42' at (964, 259) on xpath=//button[@id="add-task"]
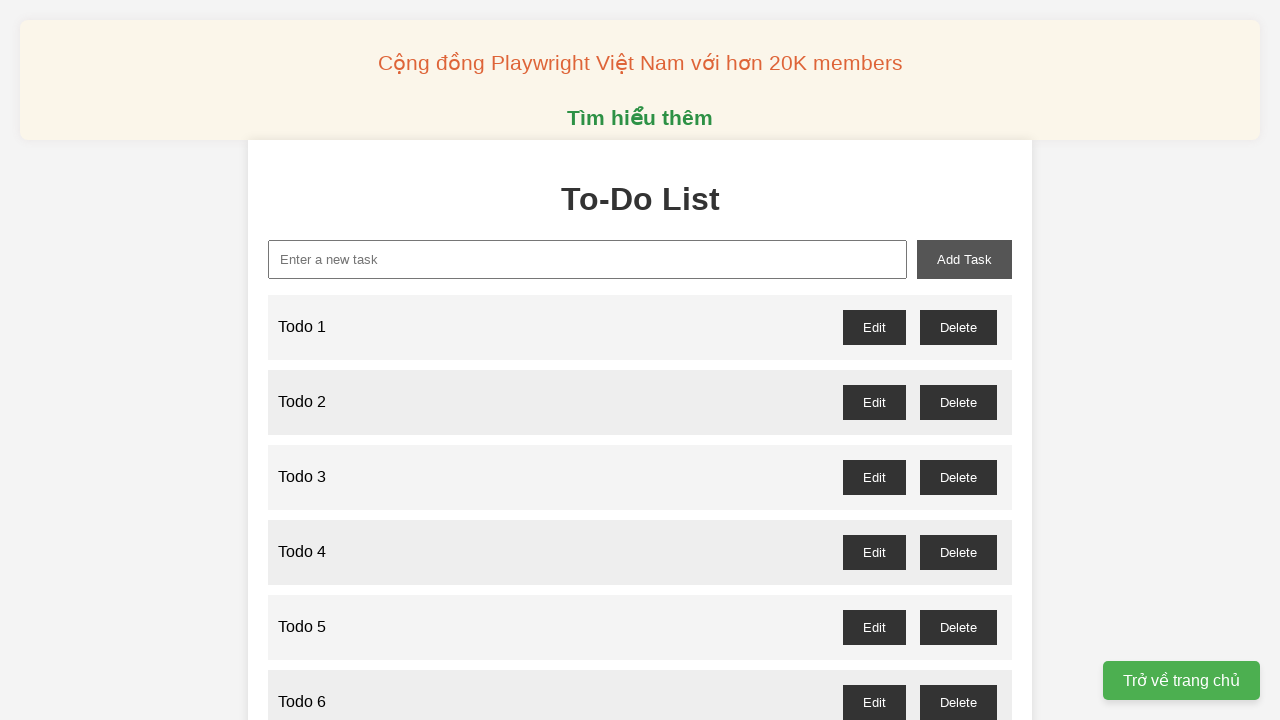

Filled new task input with 'Todo 43' on xpath=//input[@id="new-task"]
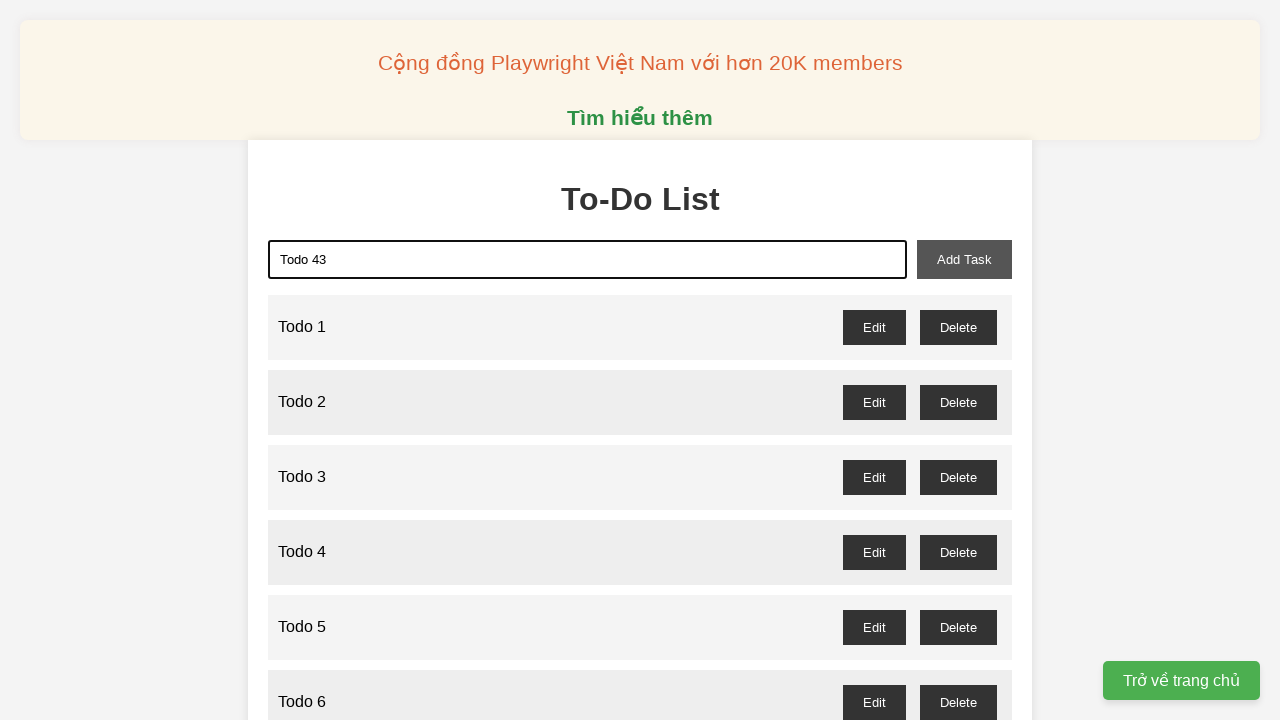

Clicked add task button to add 'Todo 43' at (964, 259) on xpath=//button[@id="add-task"]
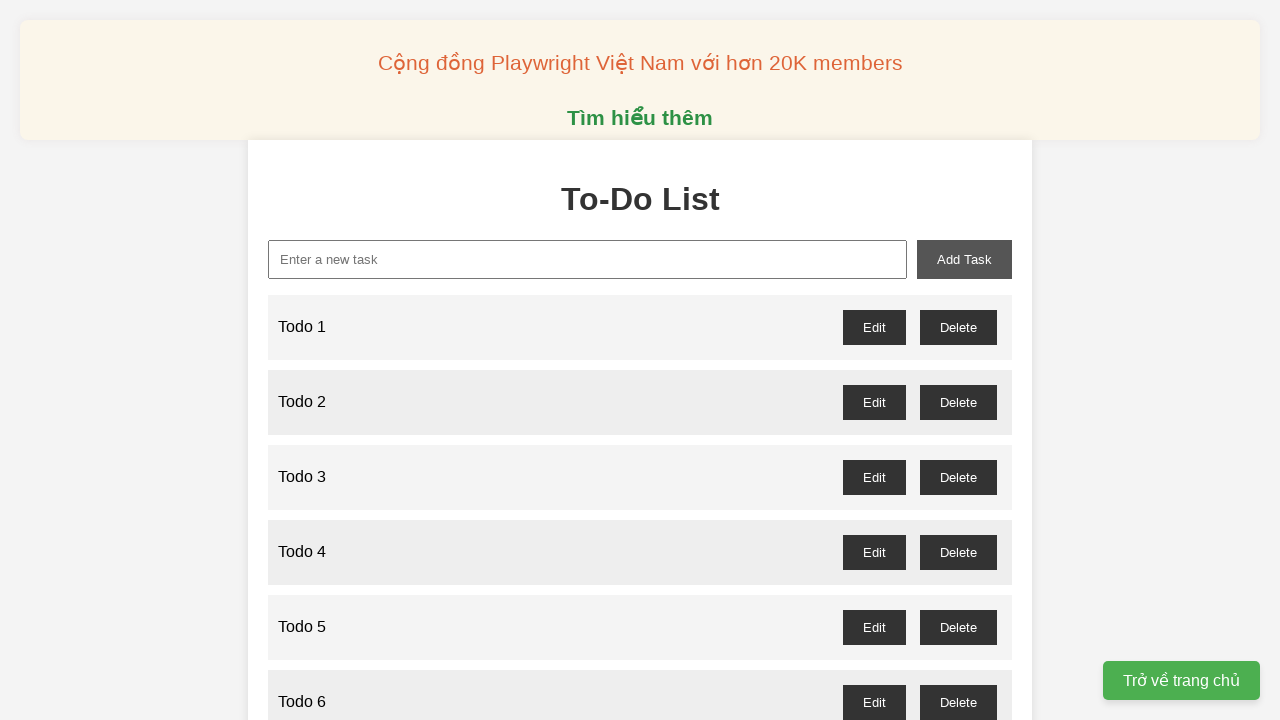

Filled new task input with 'Todo 44' on xpath=//input[@id="new-task"]
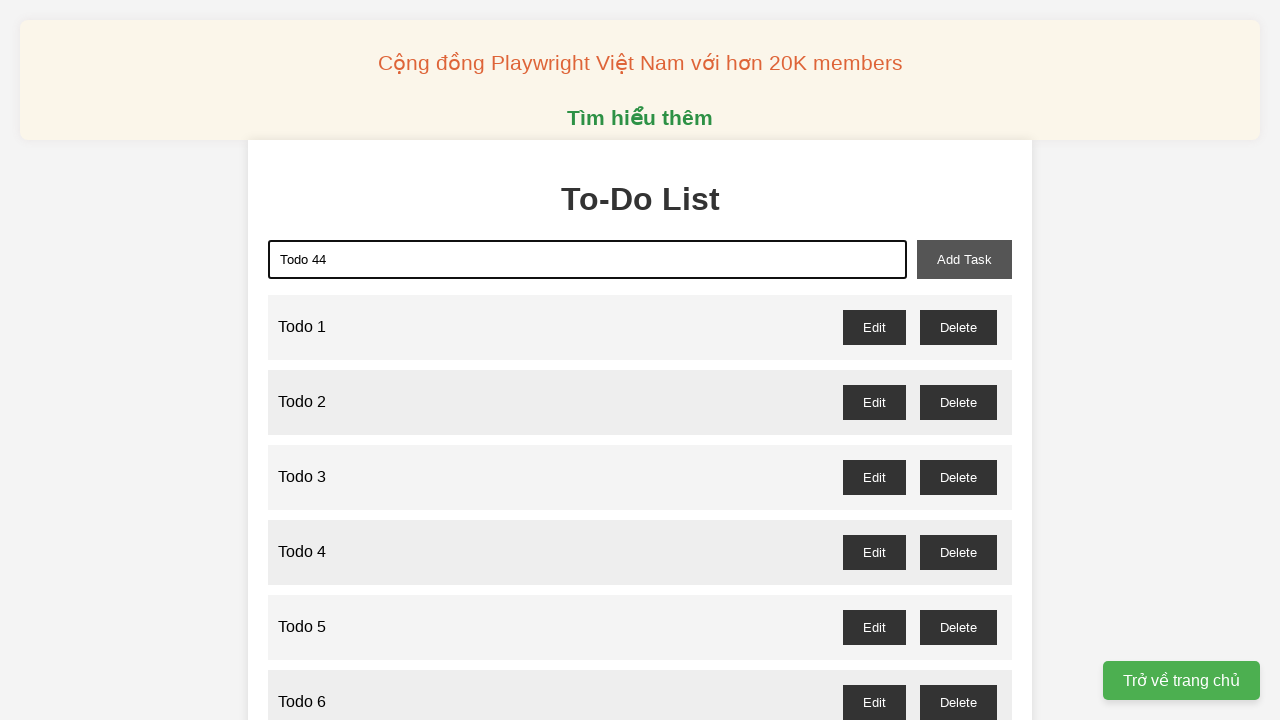

Clicked add task button to add 'Todo 44' at (964, 259) on xpath=//button[@id="add-task"]
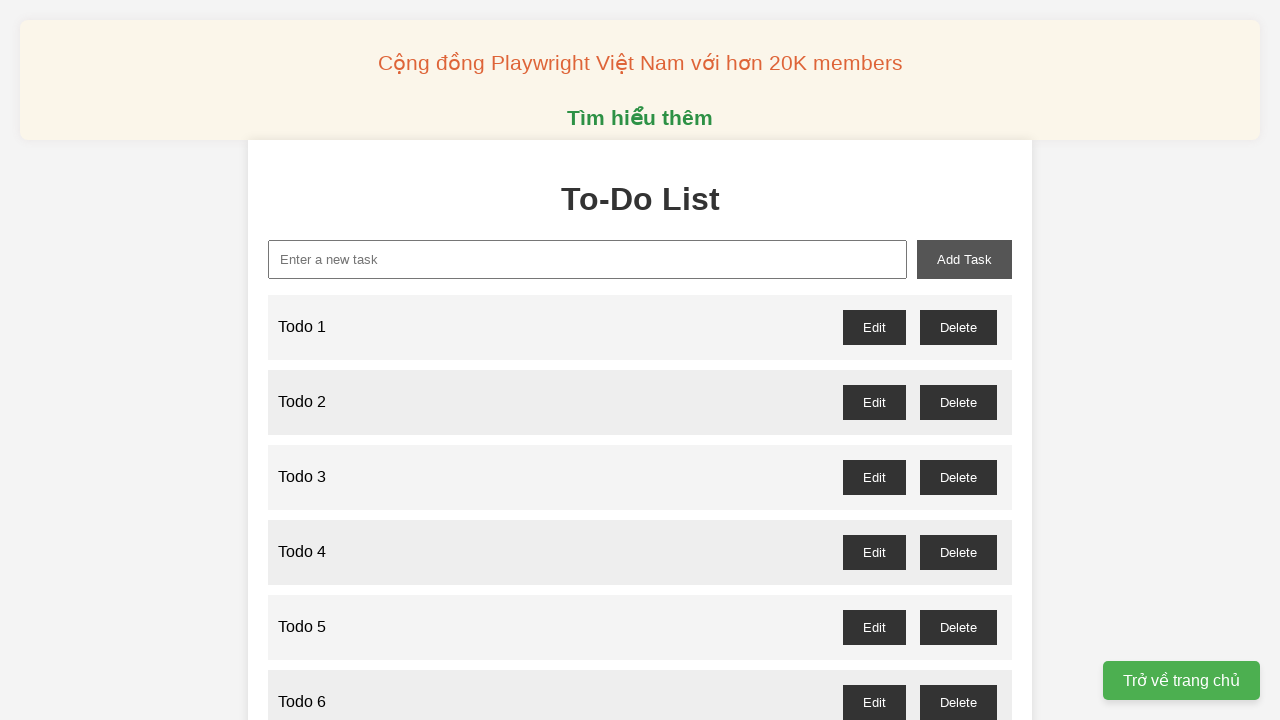

Filled new task input with 'Todo 45' on xpath=//input[@id="new-task"]
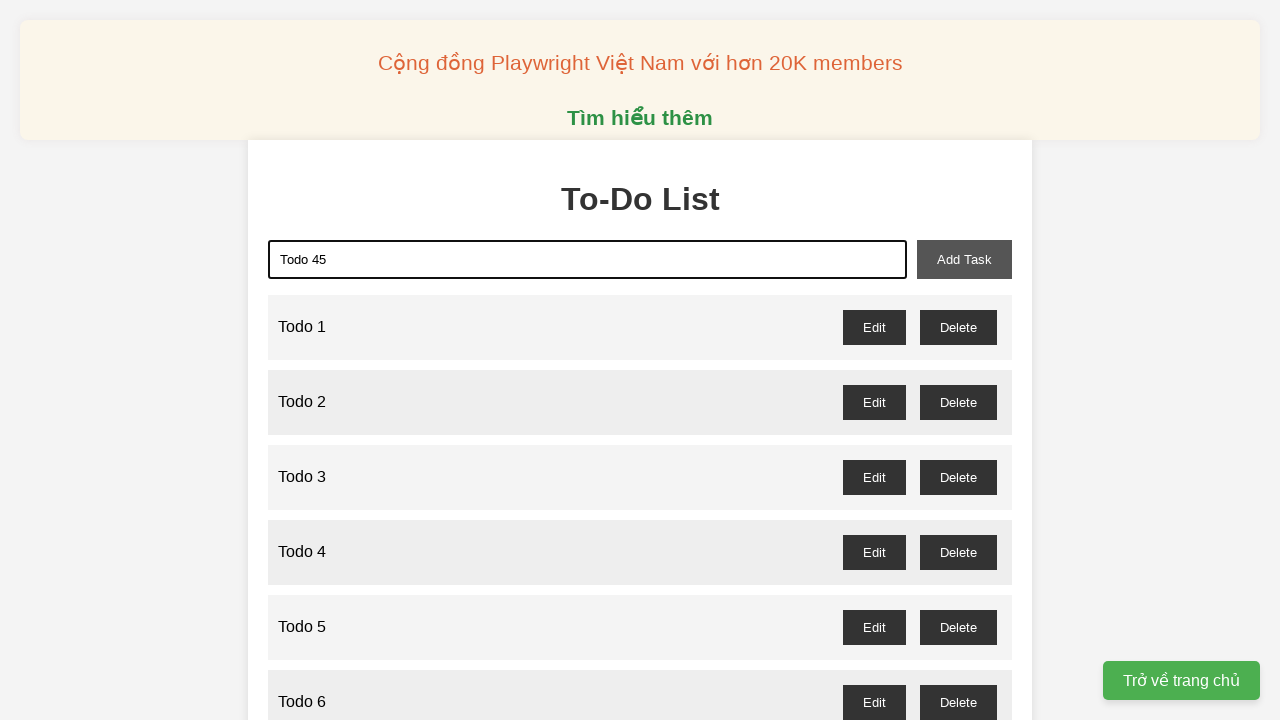

Clicked add task button to add 'Todo 45' at (964, 259) on xpath=//button[@id="add-task"]
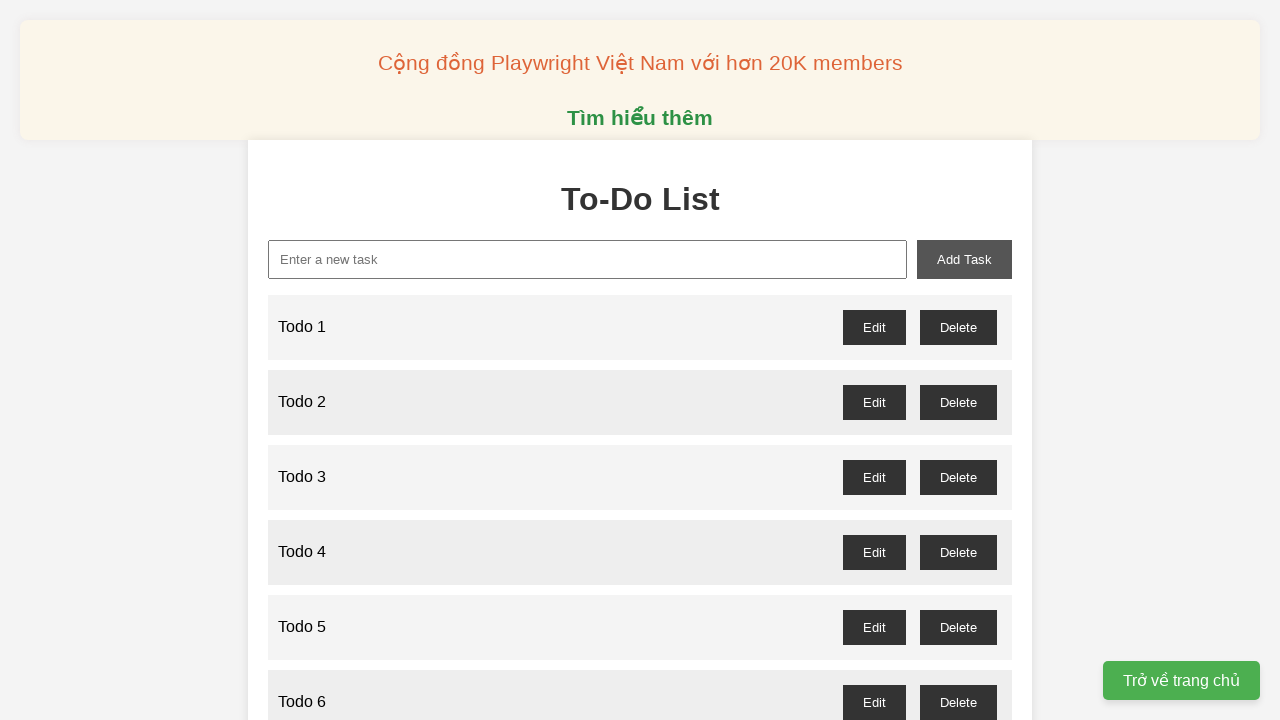

Filled new task input with 'Todo 46' on xpath=//input[@id="new-task"]
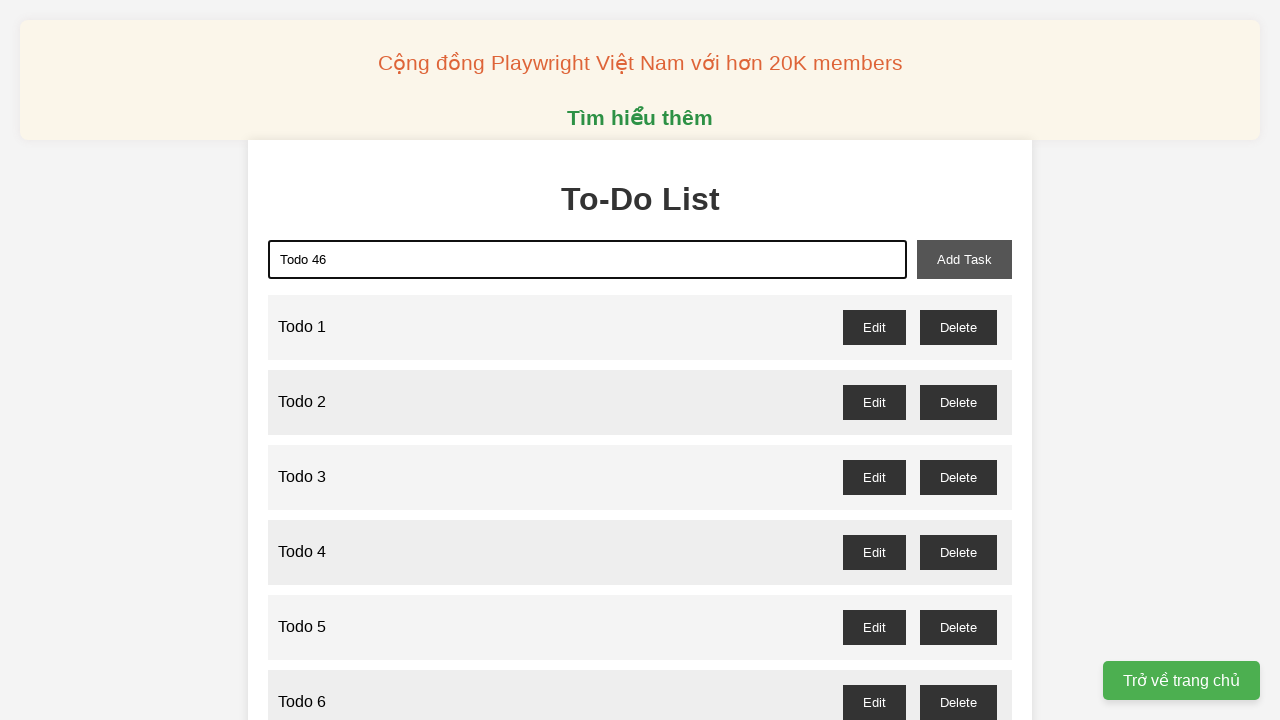

Clicked add task button to add 'Todo 46' at (964, 259) on xpath=//button[@id="add-task"]
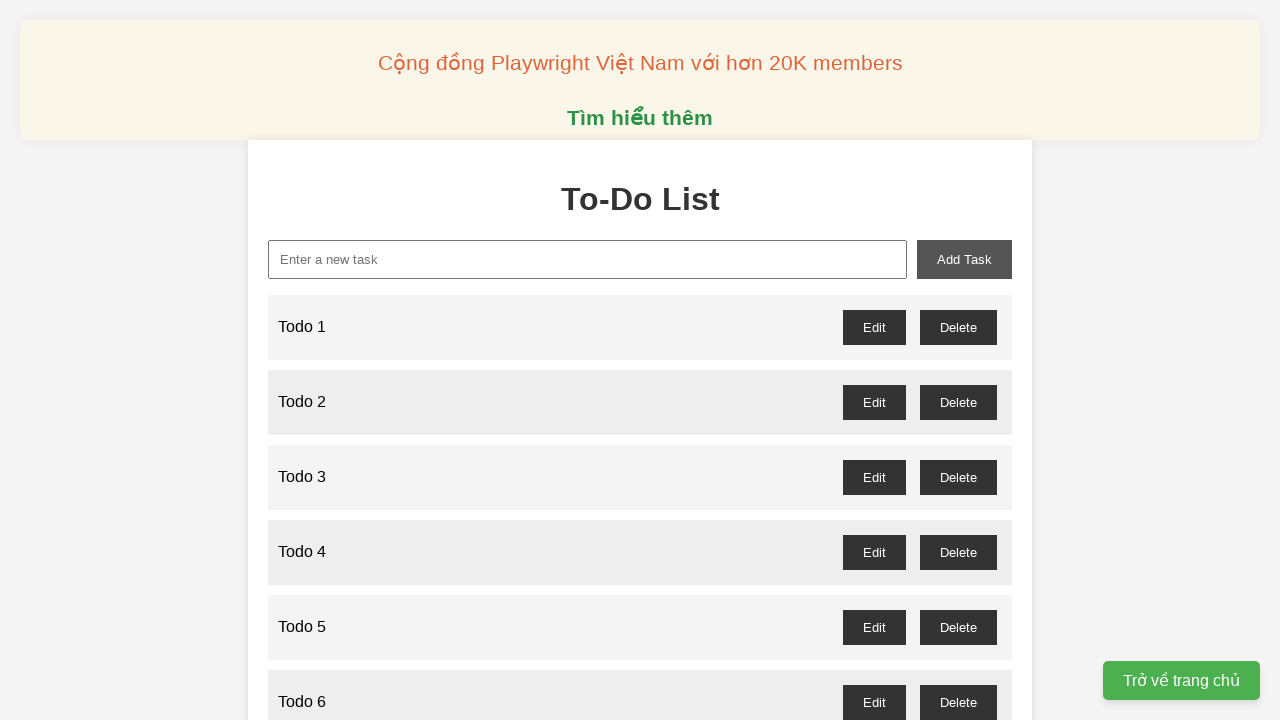

Filled new task input with 'Todo 47' on xpath=//input[@id="new-task"]
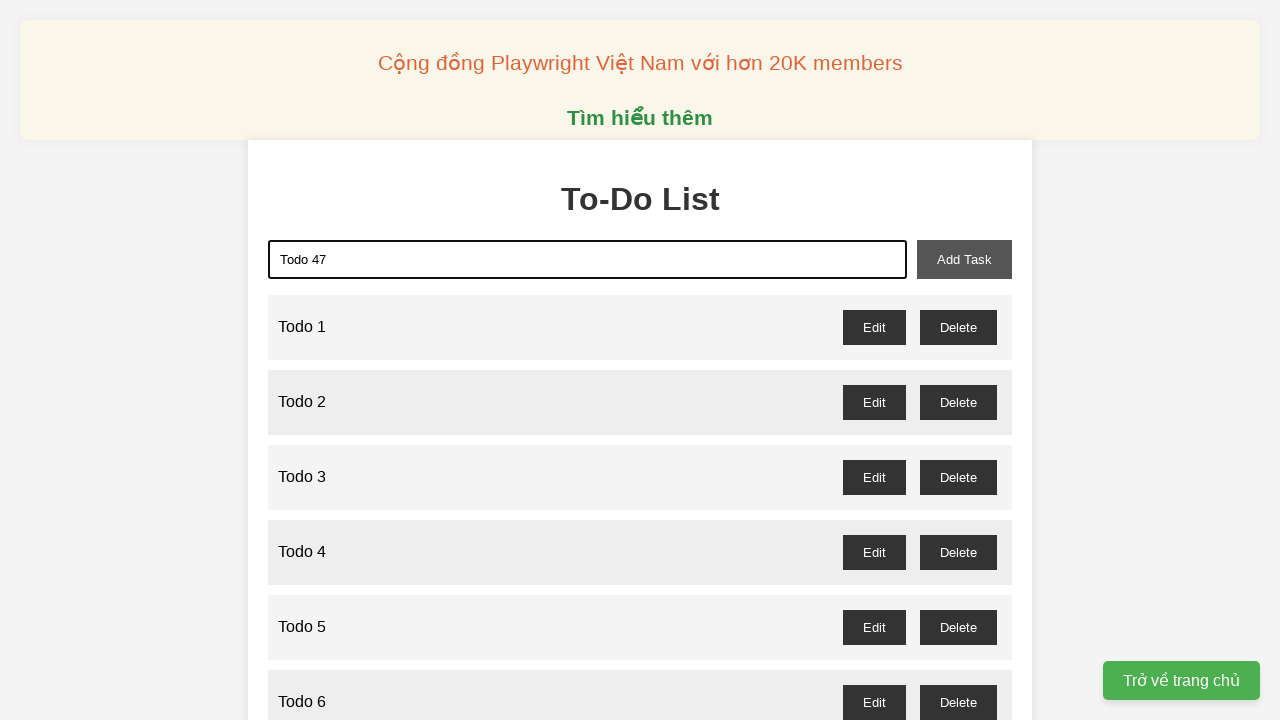

Clicked add task button to add 'Todo 47' at (964, 259) on xpath=//button[@id="add-task"]
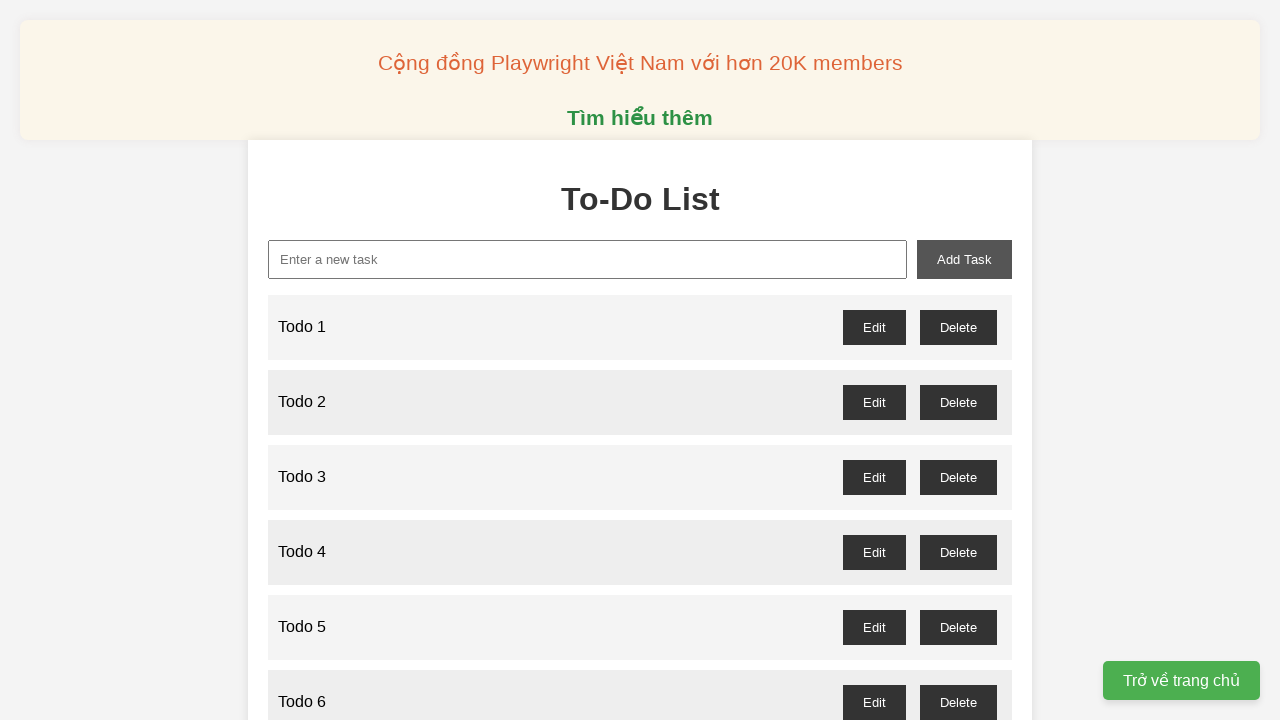

Filled new task input with 'Todo 48' on xpath=//input[@id="new-task"]
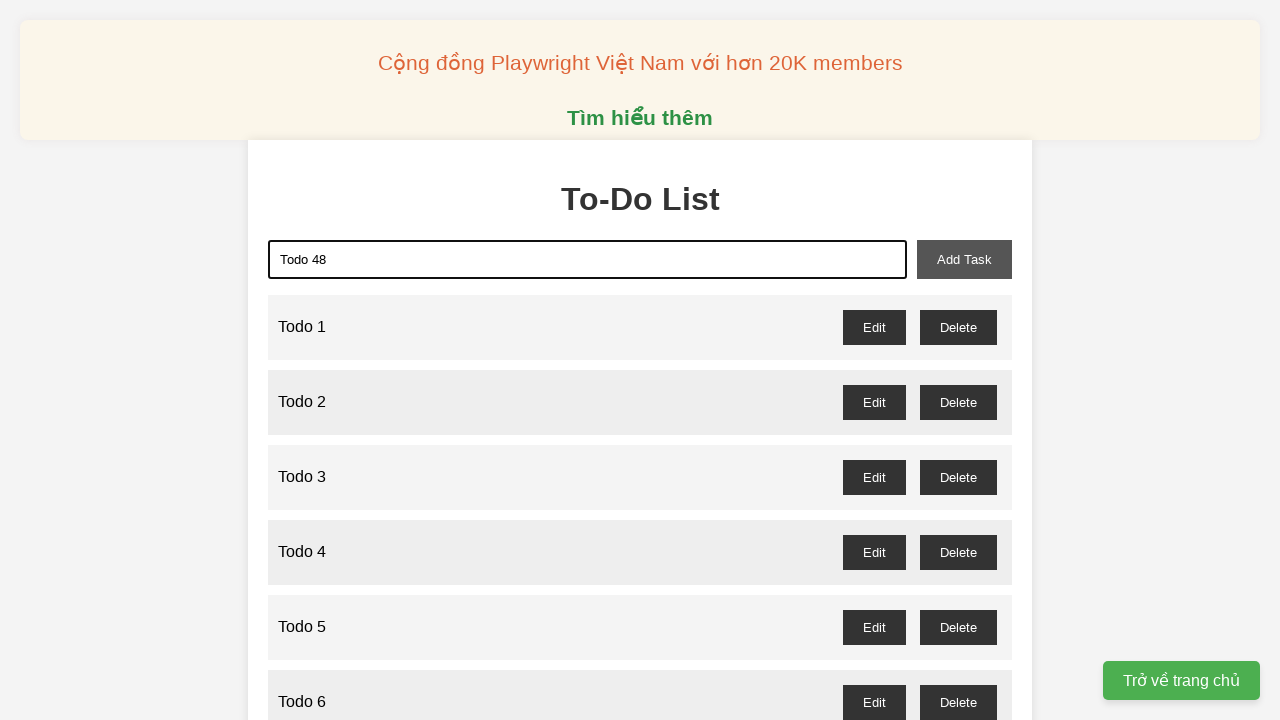

Clicked add task button to add 'Todo 48' at (964, 259) on xpath=//button[@id="add-task"]
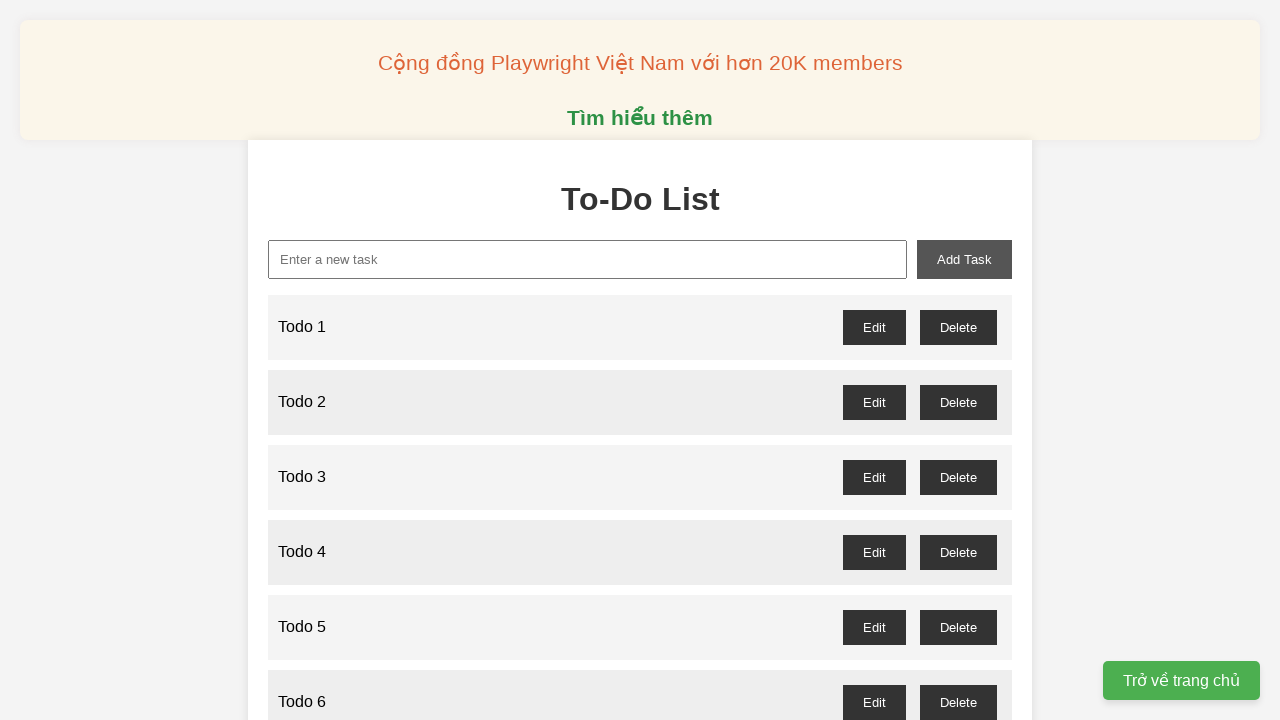

Filled new task input with 'Todo 49' on xpath=//input[@id="new-task"]
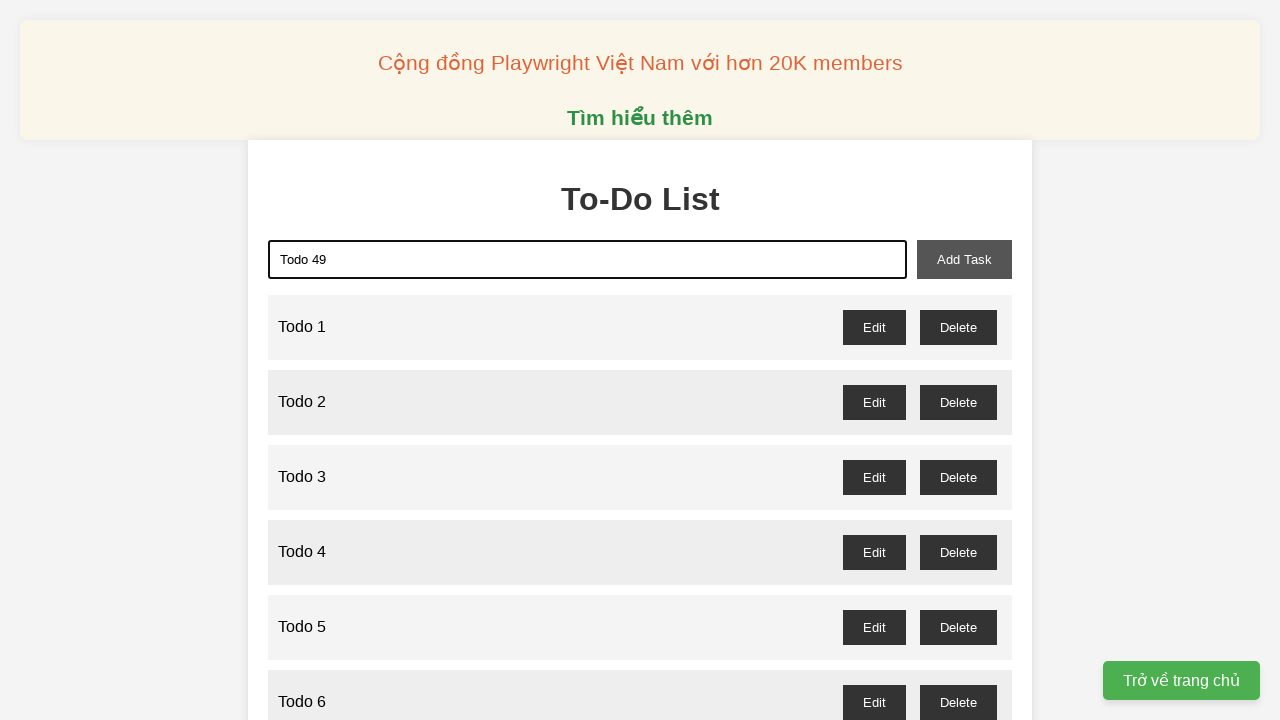

Clicked add task button to add 'Todo 49' at (964, 259) on xpath=//button[@id="add-task"]
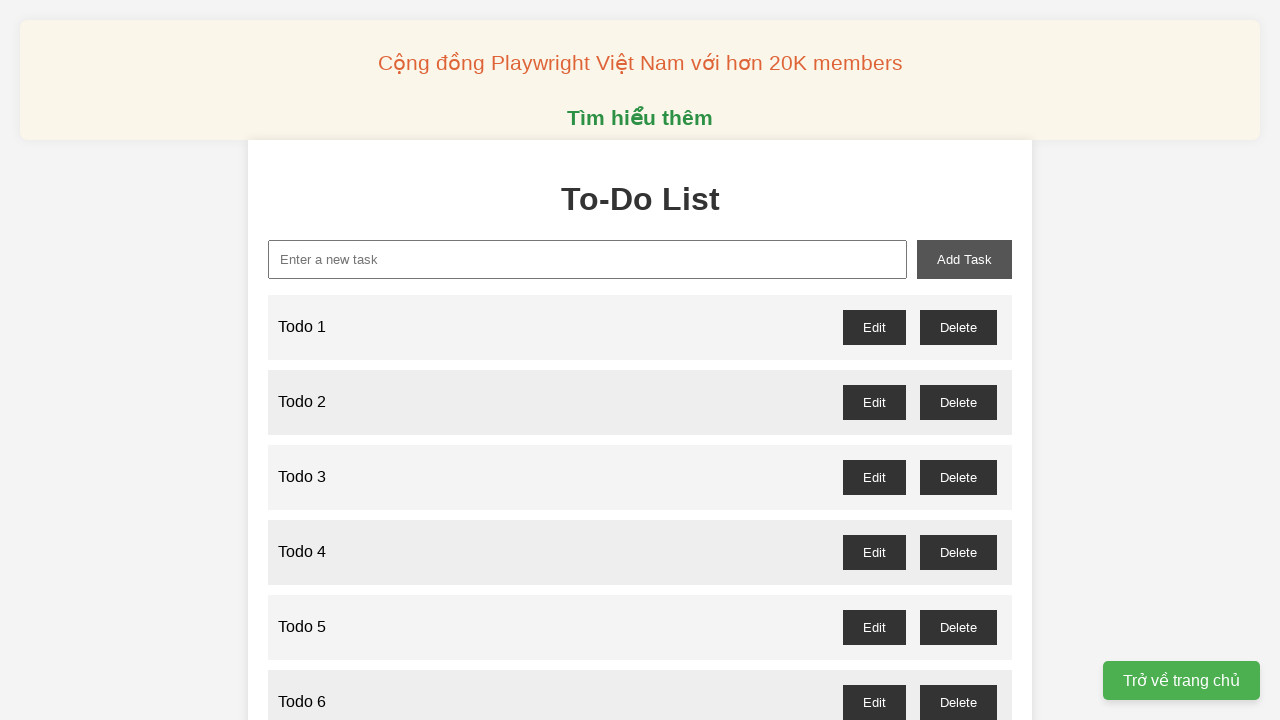

Filled new task input with 'Todo 50' on xpath=//input[@id="new-task"]
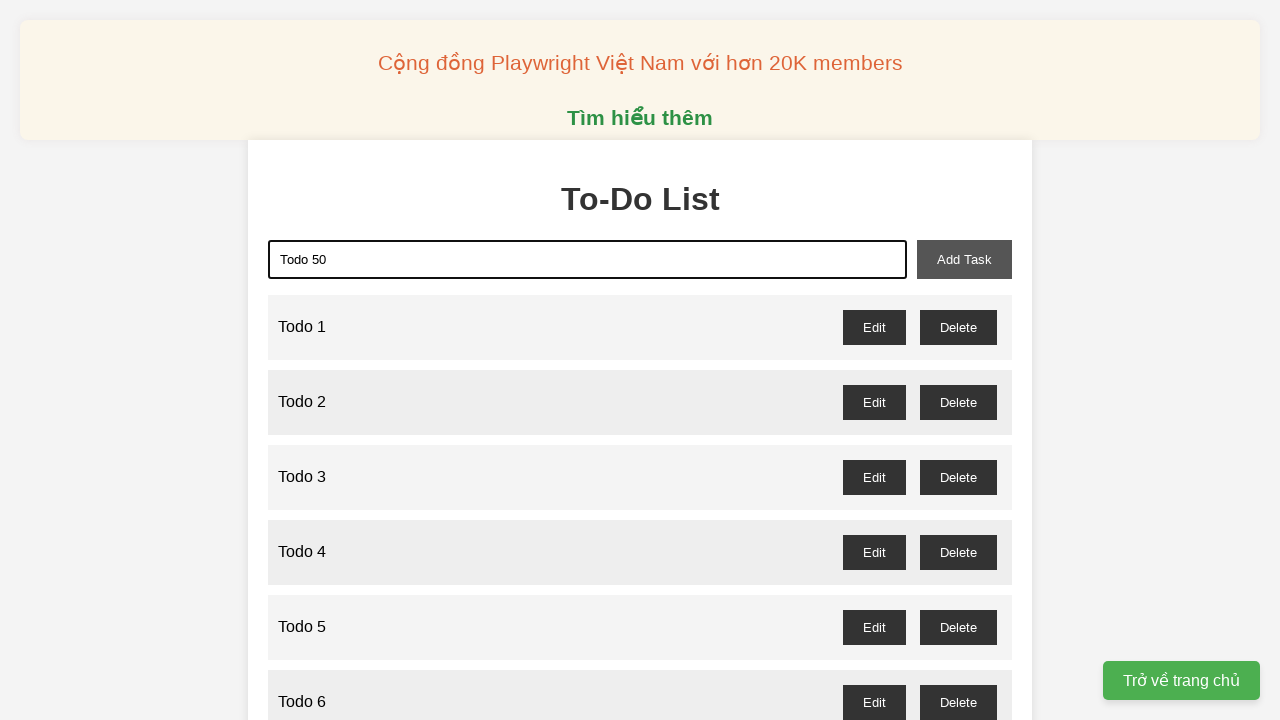

Clicked add task button to add 'Todo 50' at (964, 259) on xpath=//button[@id="add-task"]
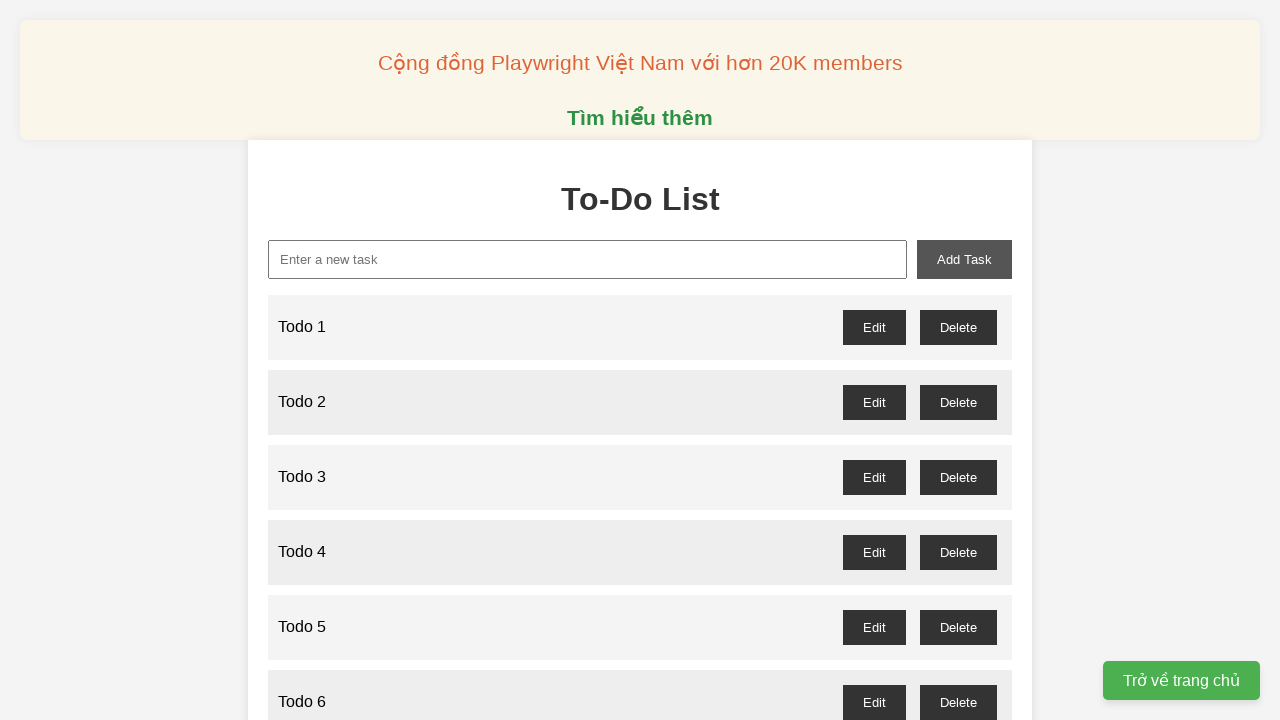

Filled new task input with 'Todo 51' on xpath=//input[@id="new-task"]
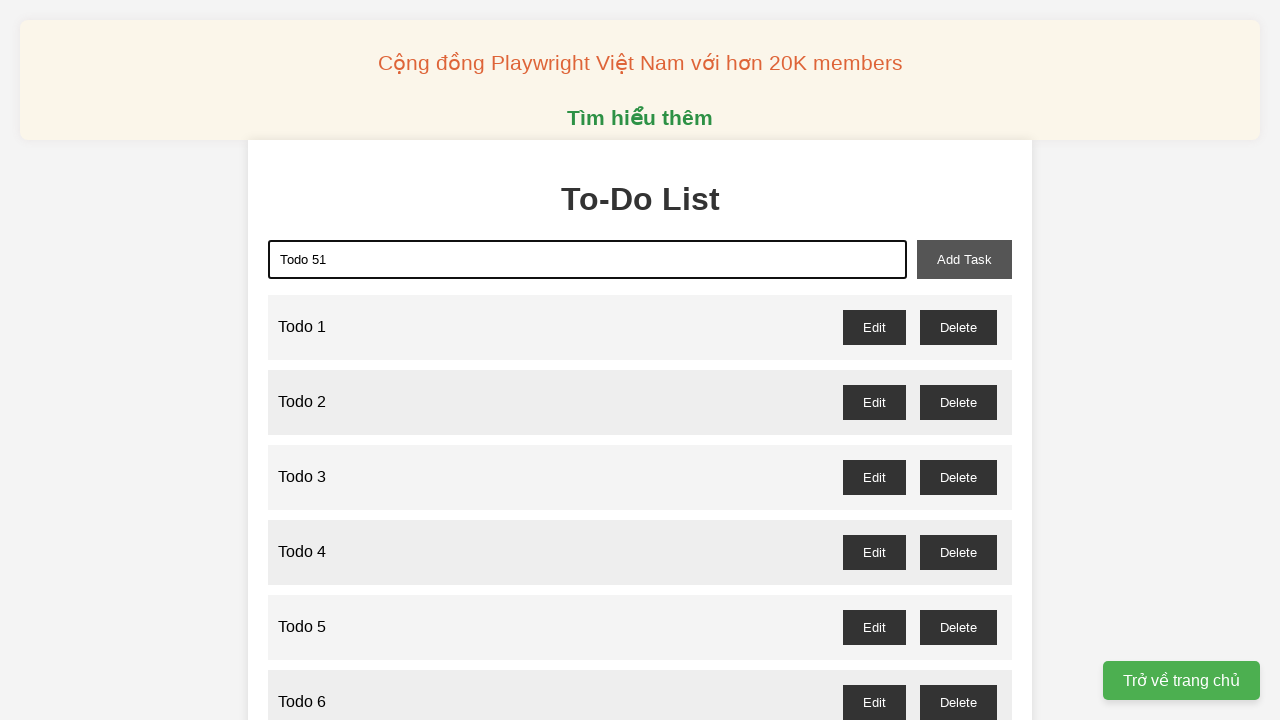

Clicked add task button to add 'Todo 51' at (964, 259) on xpath=//button[@id="add-task"]
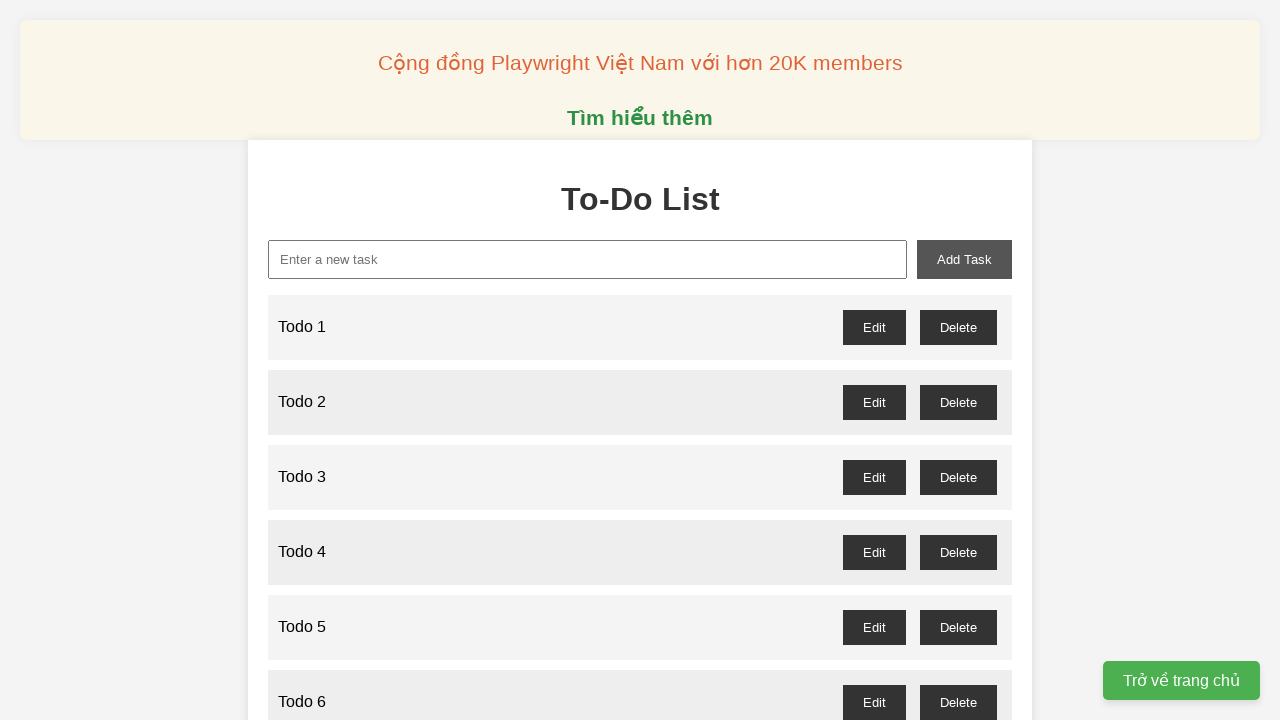

Filled new task input with 'Todo 52' on xpath=//input[@id="new-task"]
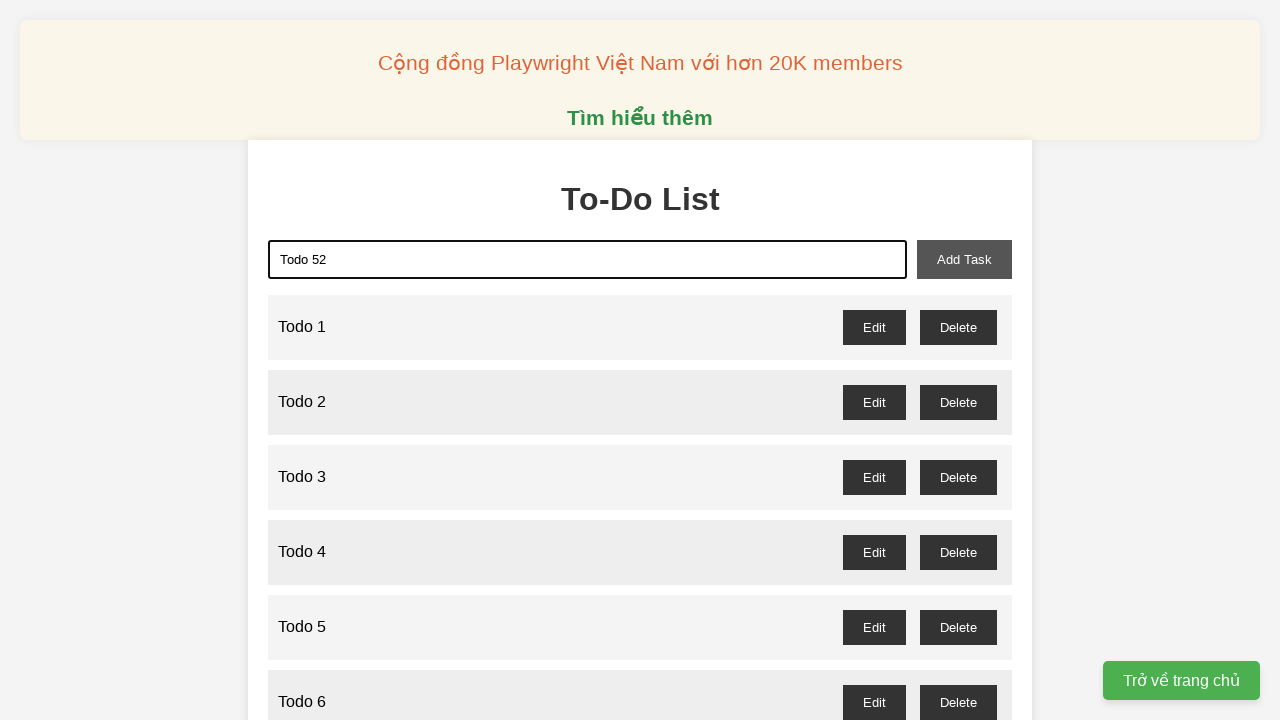

Clicked add task button to add 'Todo 52' at (964, 259) on xpath=//button[@id="add-task"]
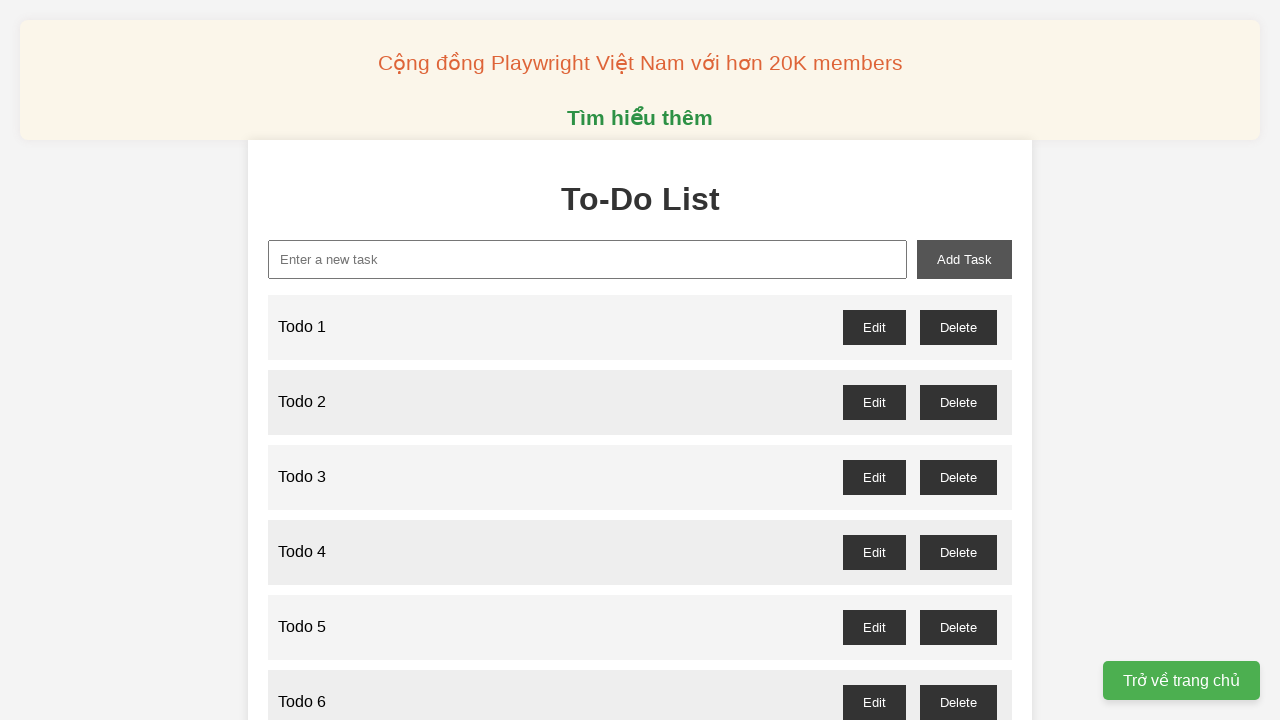

Filled new task input with 'Todo 53' on xpath=//input[@id="new-task"]
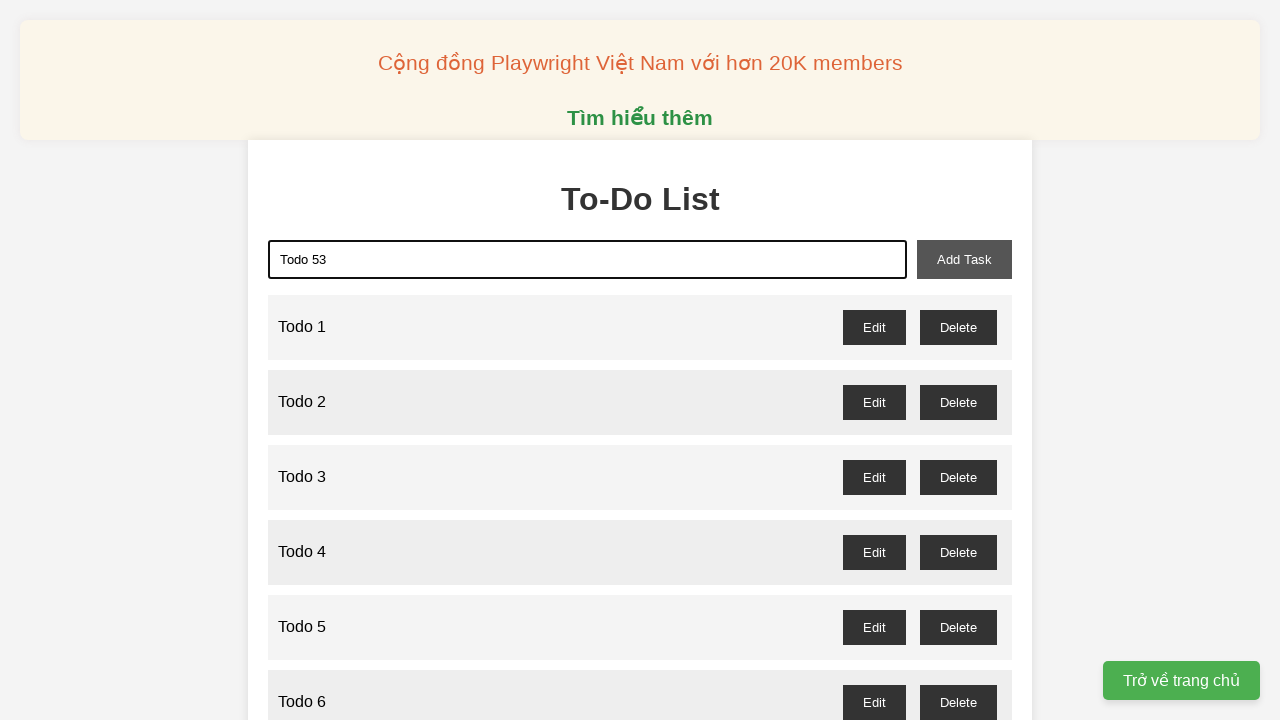

Clicked add task button to add 'Todo 53' at (964, 259) on xpath=//button[@id="add-task"]
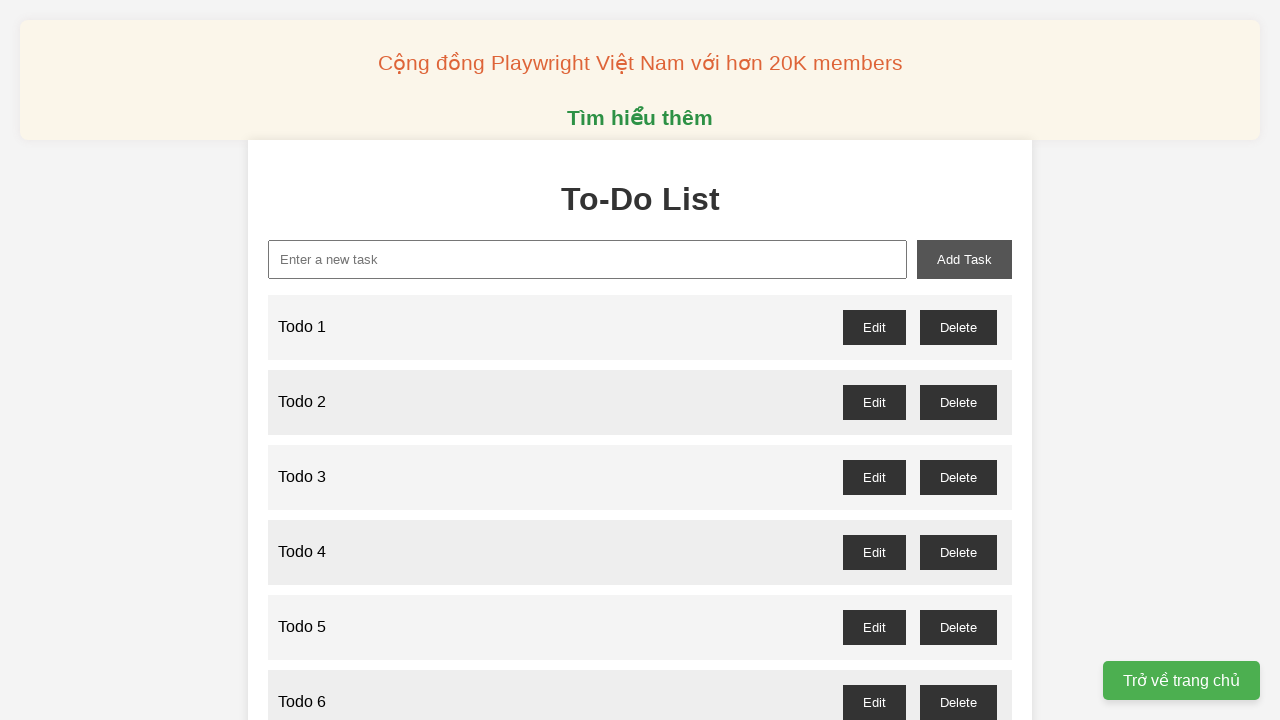

Filled new task input with 'Todo 54' on xpath=//input[@id="new-task"]
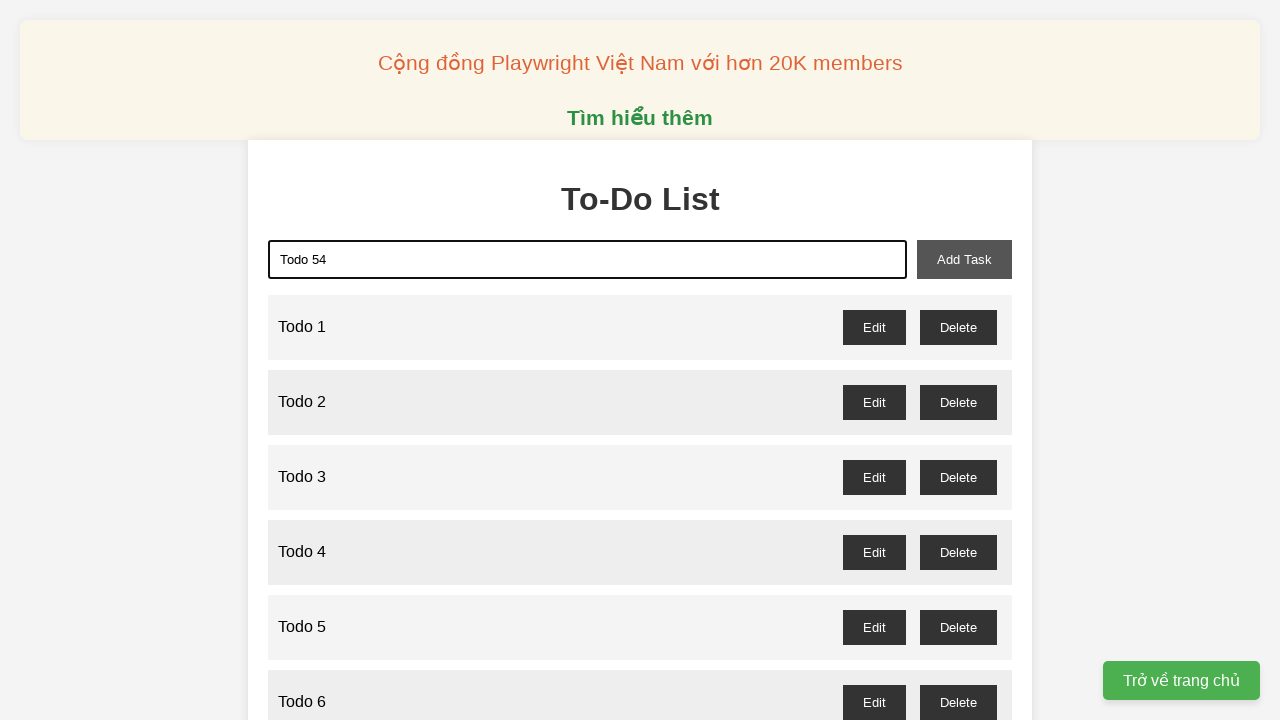

Clicked add task button to add 'Todo 54' at (964, 259) on xpath=//button[@id="add-task"]
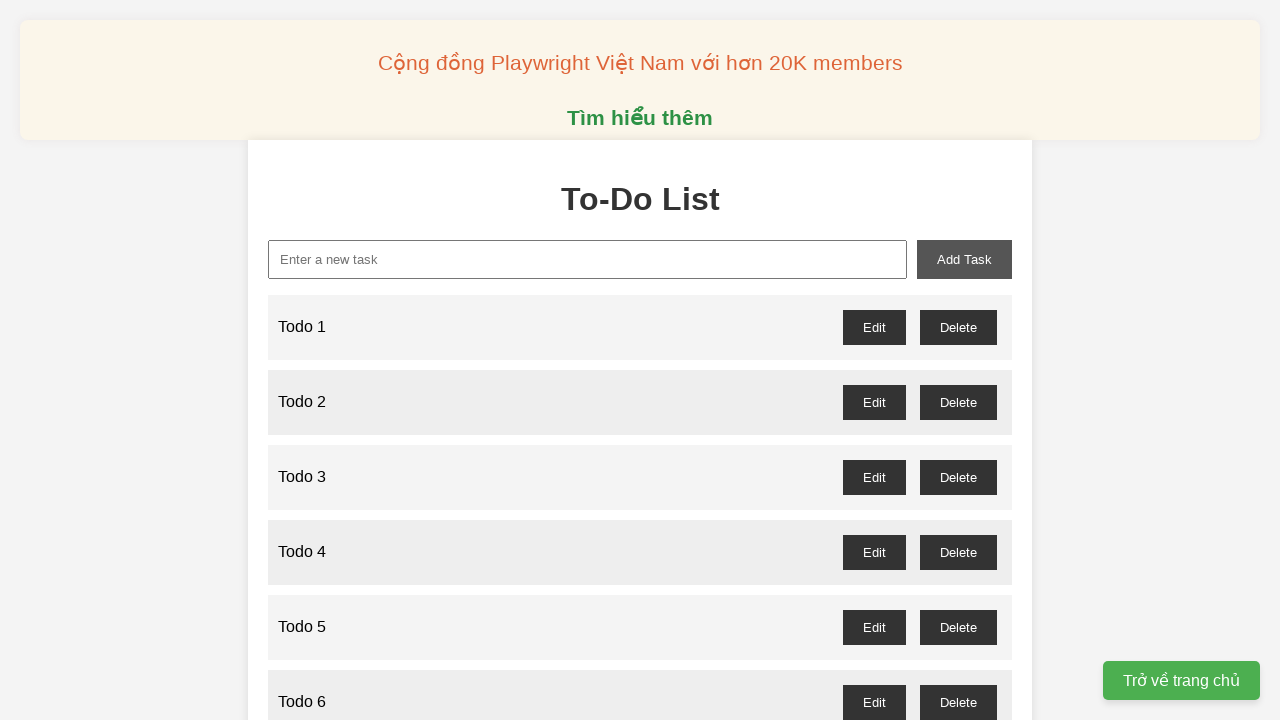

Filled new task input with 'Todo 55' on xpath=//input[@id="new-task"]
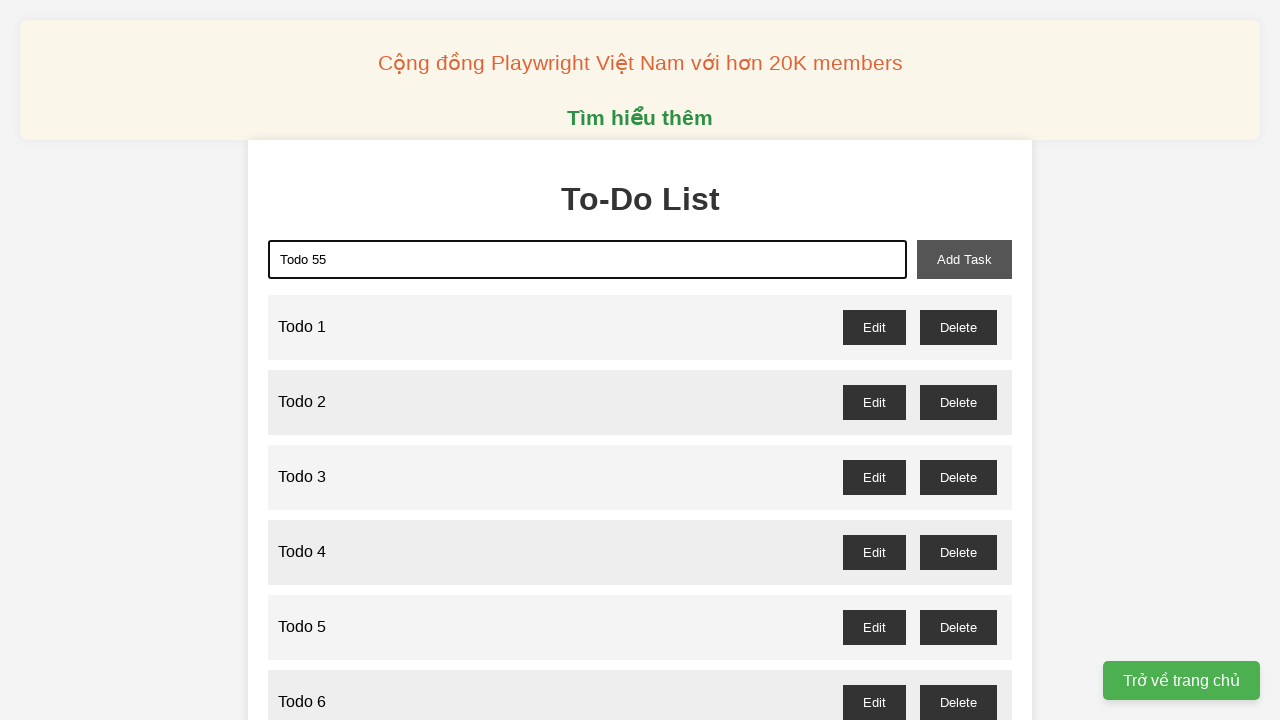

Clicked add task button to add 'Todo 55' at (964, 259) on xpath=//button[@id="add-task"]
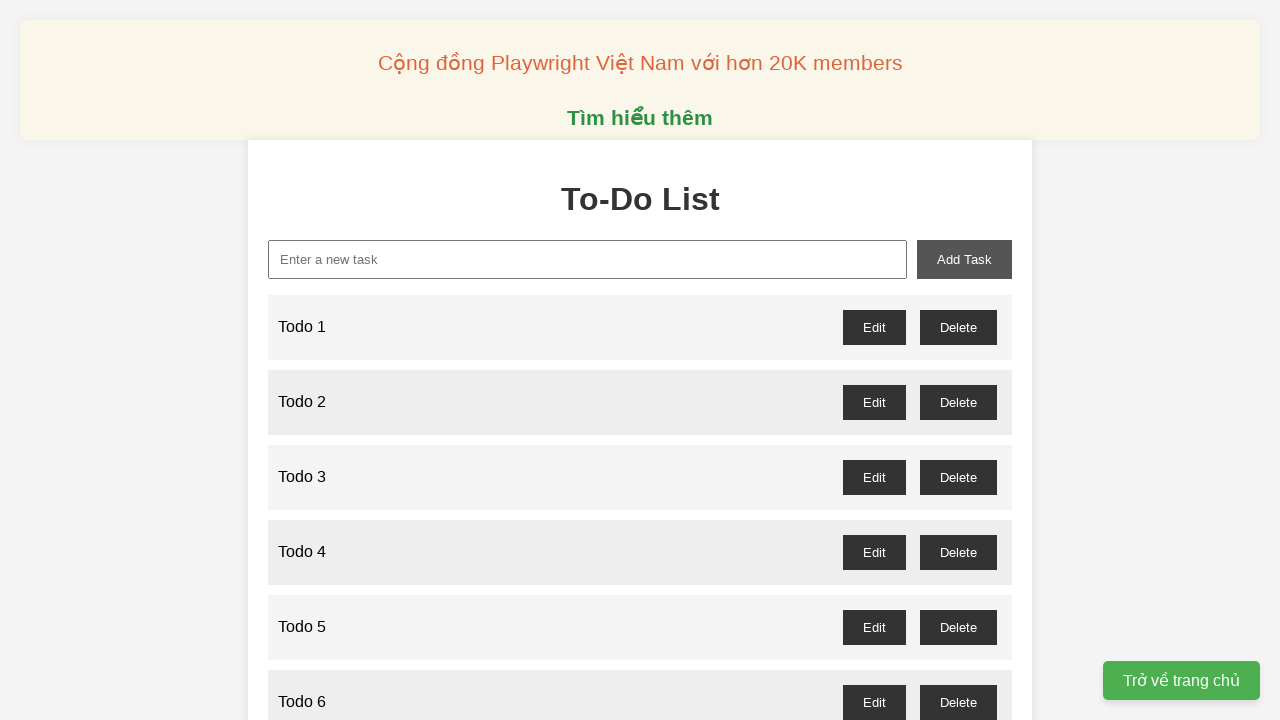

Filled new task input with 'Todo 56' on xpath=//input[@id="new-task"]
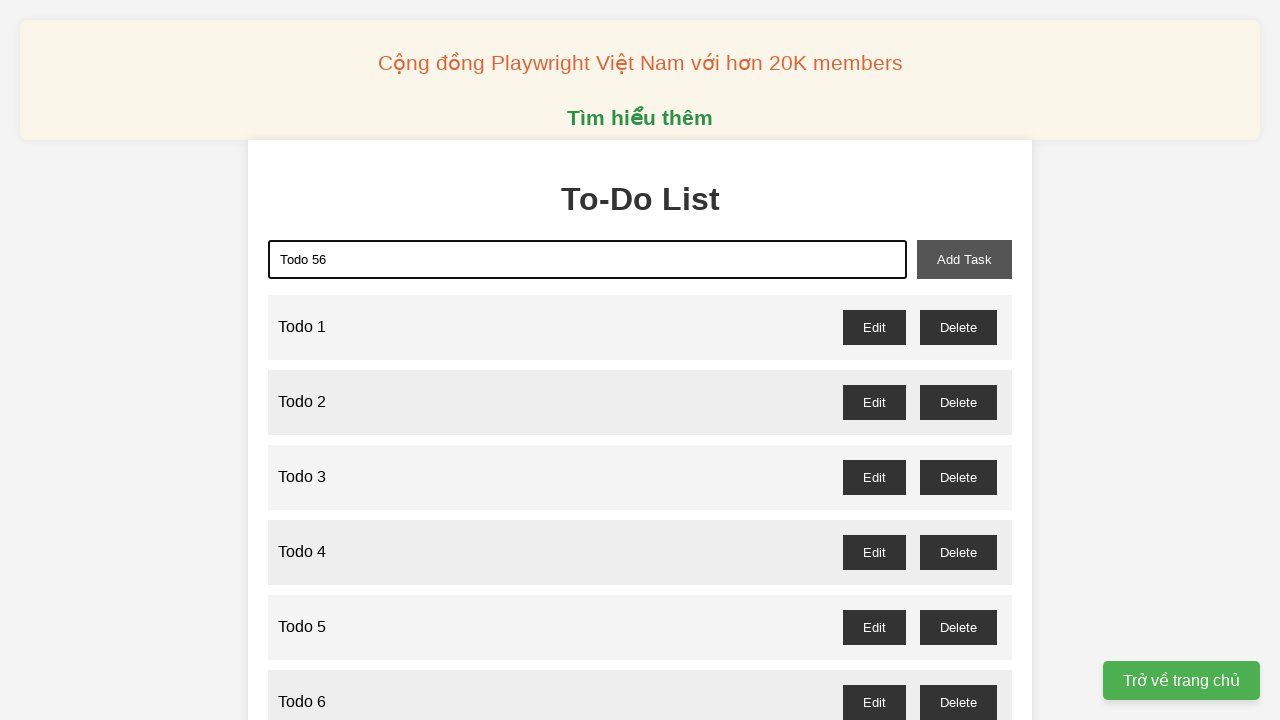

Clicked add task button to add 'Todo 56' at (964, 259) on xpath=//button[@id="add-task"]
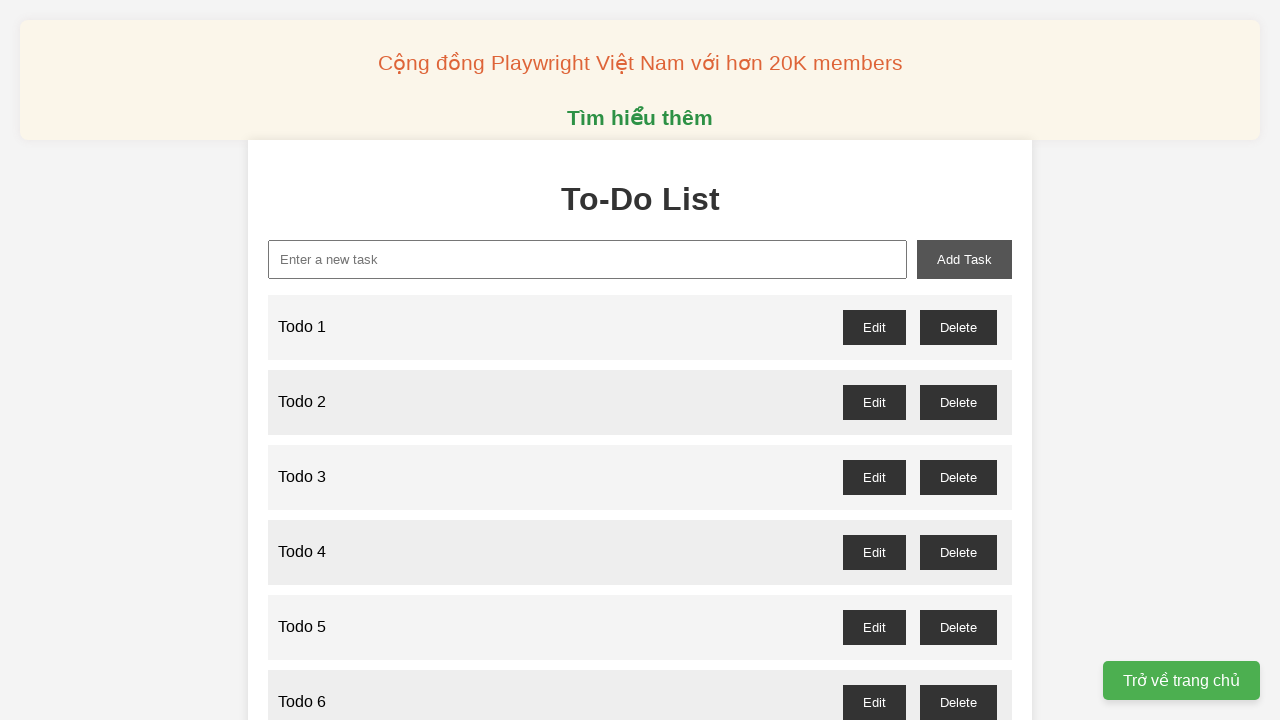

Filled new task input with 'Todo 57' on xpath=//input[@id="new-task"]
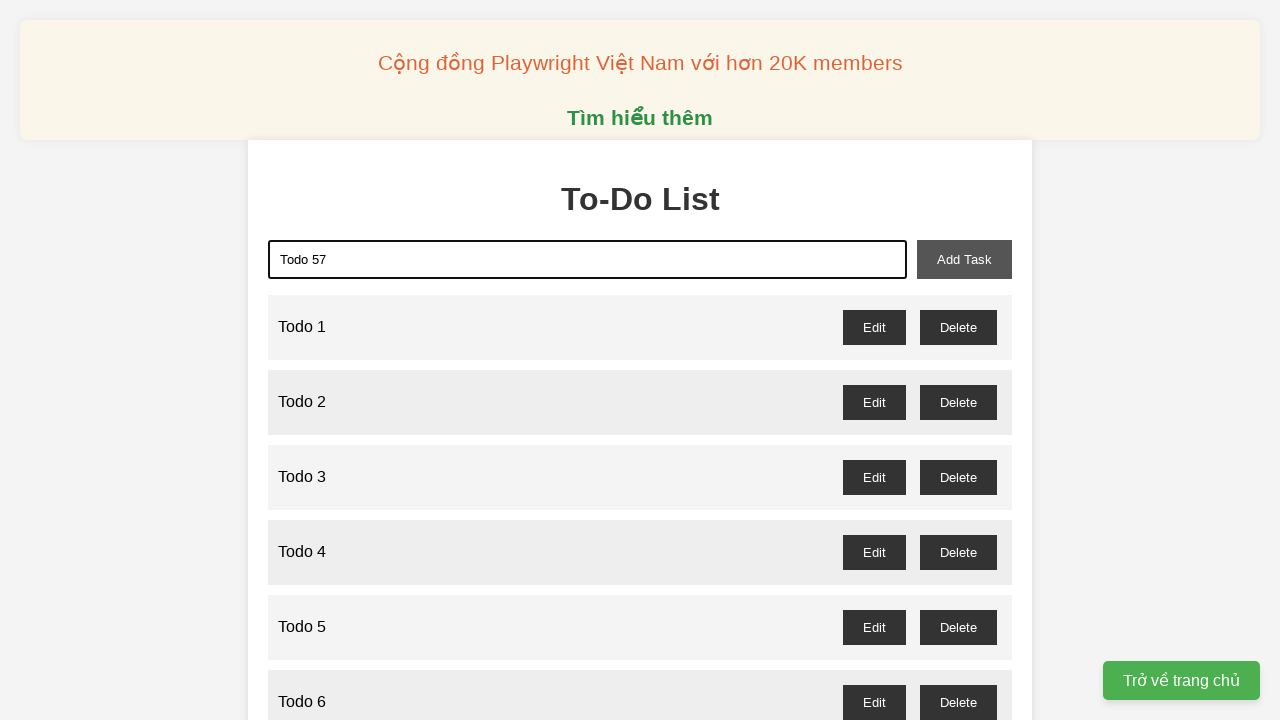

Clicked add task button to add 'Todo 57' at (964, 259) on xpath=//button[@id="add-task"]
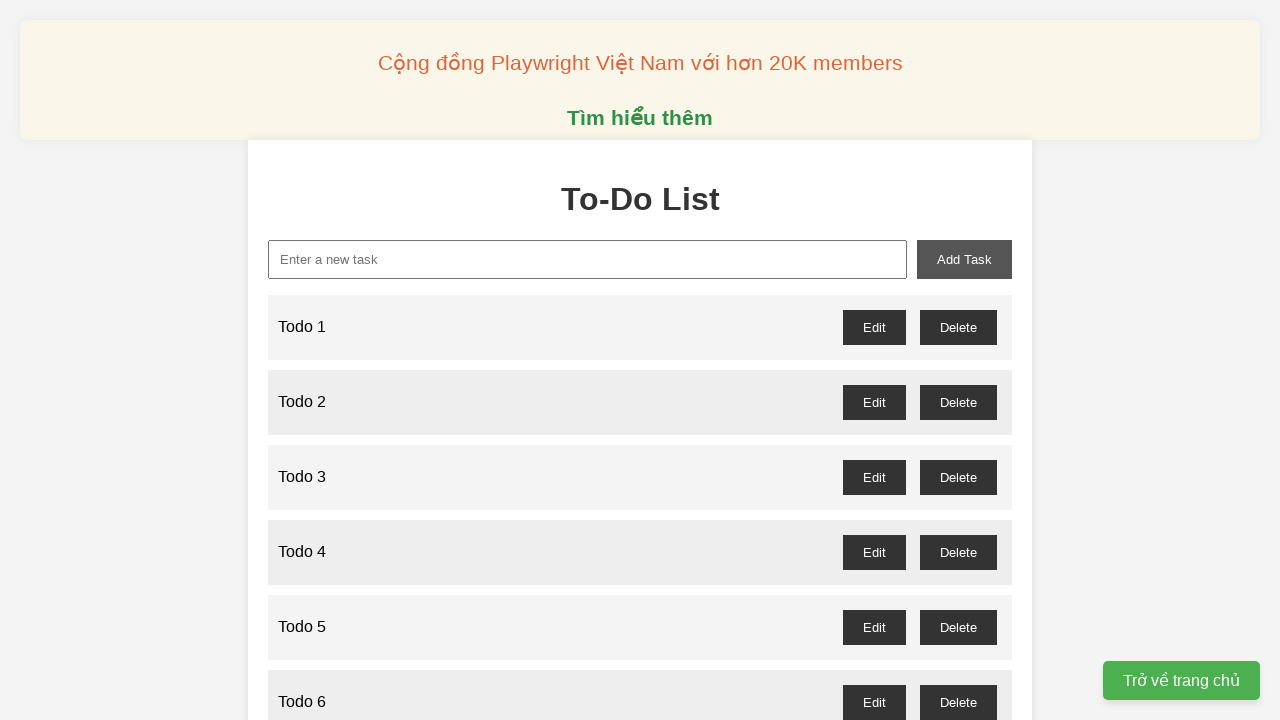

Filled new task input with 'Todo 58' on xpath=//input[@id="new-task"]
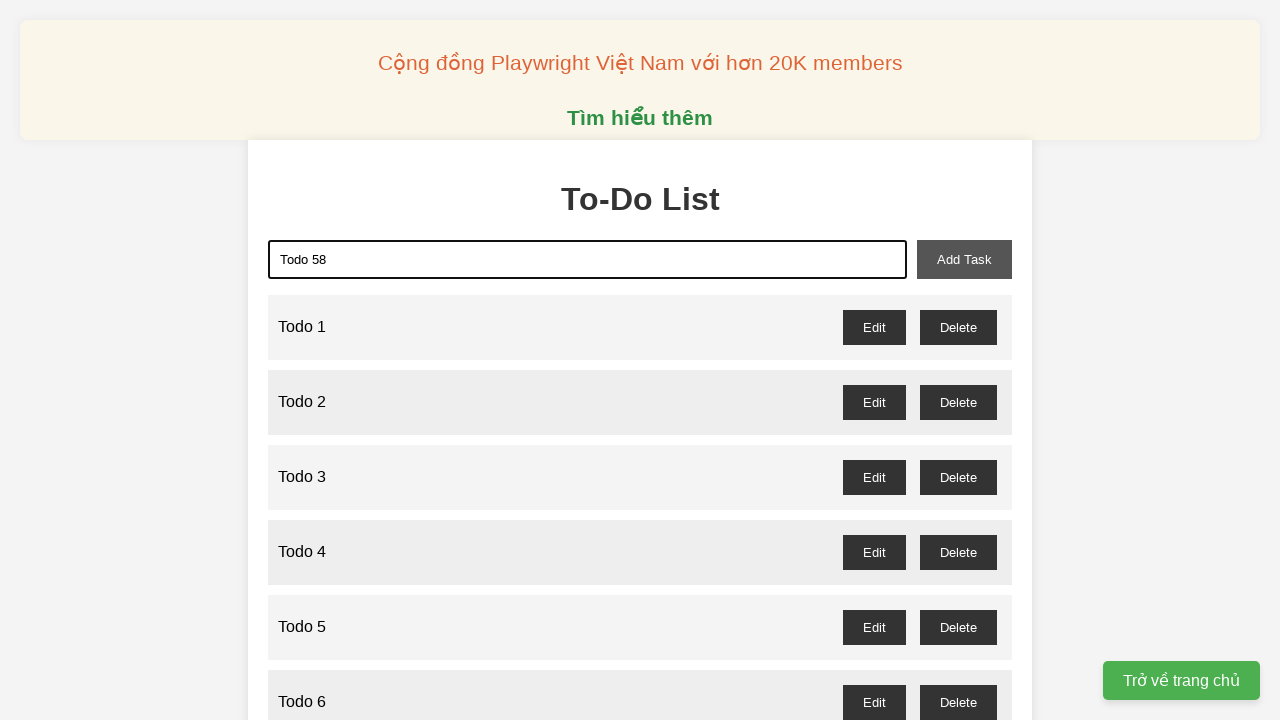

Clicked add task button to add 'Todo 58' at (964, 259) on xpath=//button[@id="add-task"]
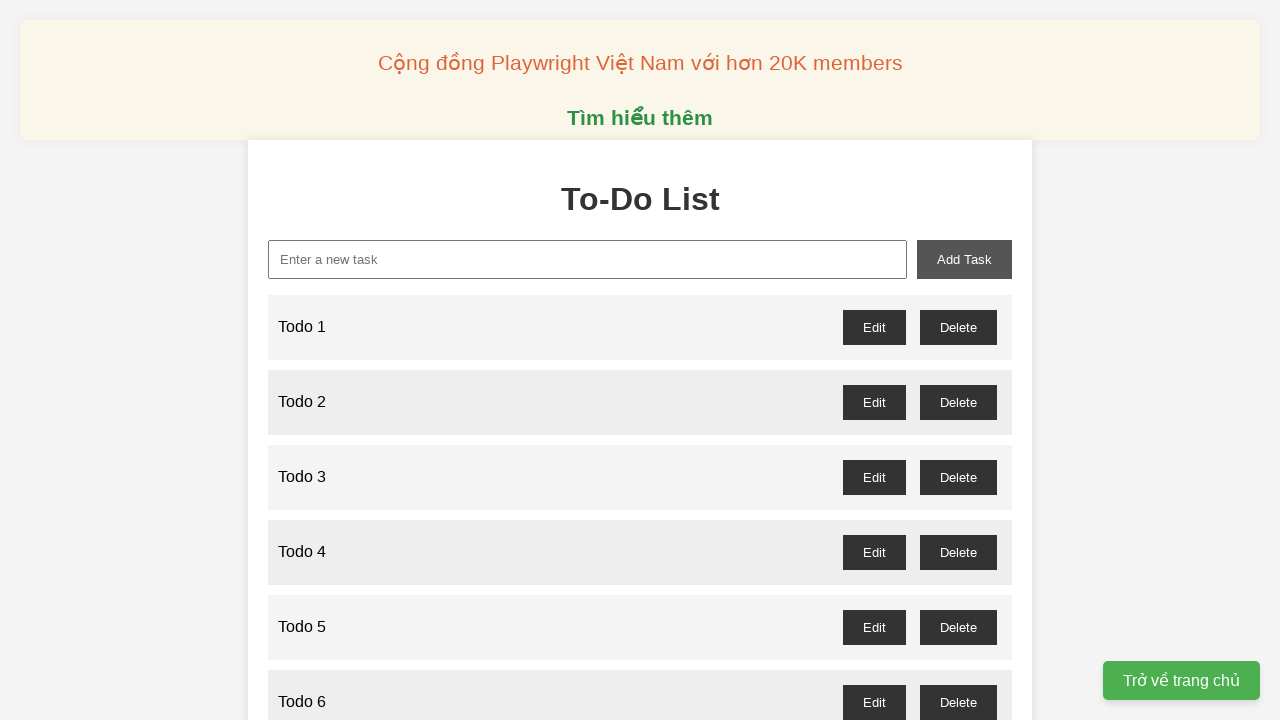

Filled new task input with 'Todo 59' on xpath=//input[@id="new-task"]
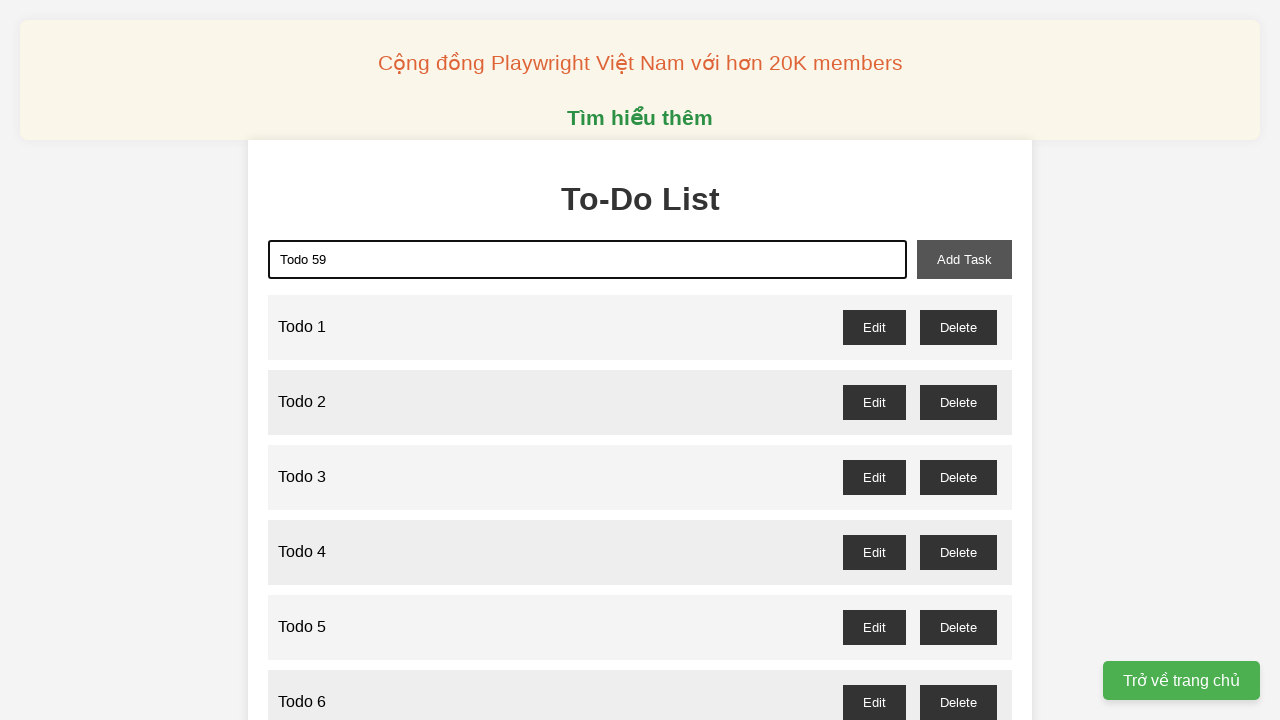

Clicked add task button to add 'Todo 59' at (964, 259) on xpath=//button[@id="add-task"]
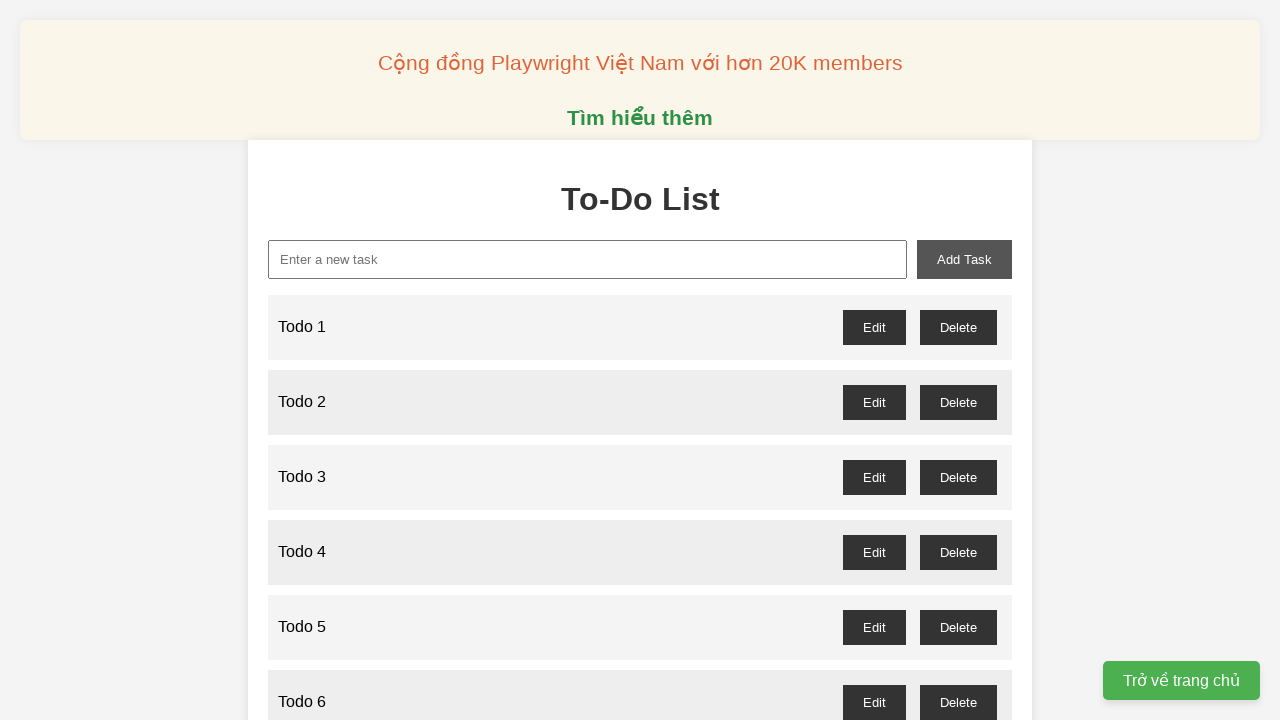

Filled new task input with 'Todo 60' on xpath=//input[@id="new-task"]
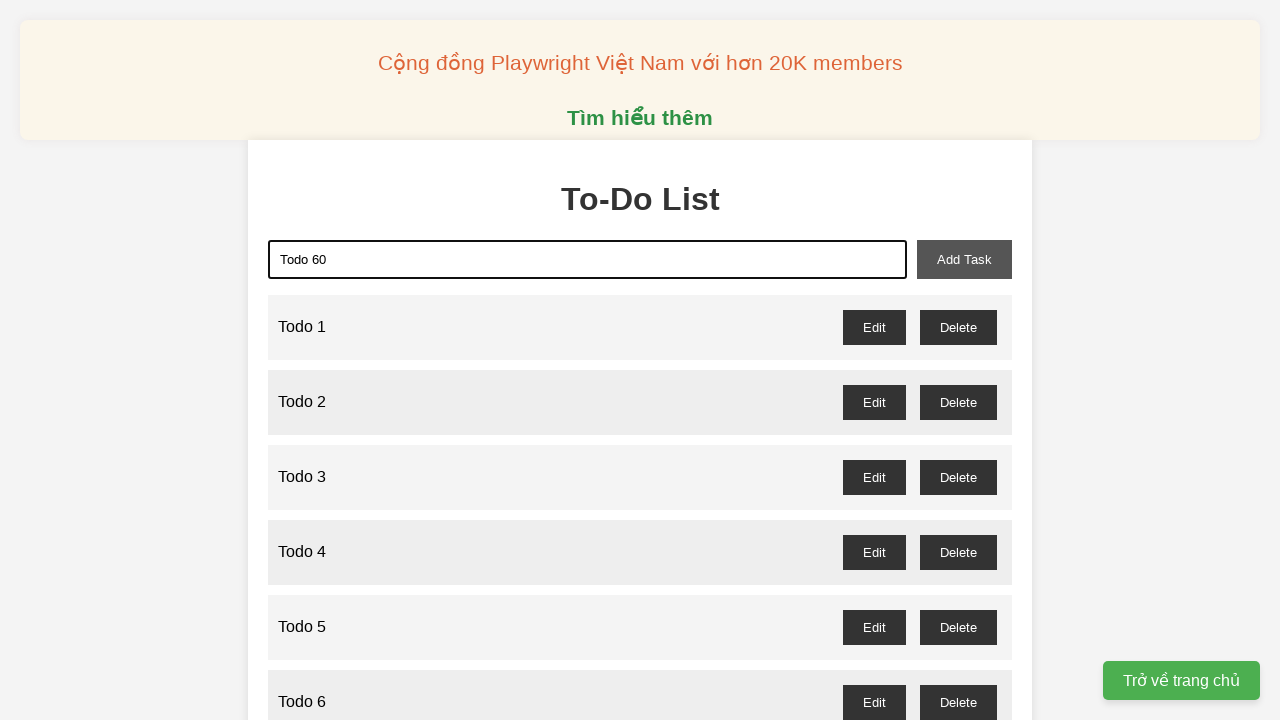

Clicked add task button to add 'Todo 60' at (964, 259) on xpath=//button[@id="add-task"]
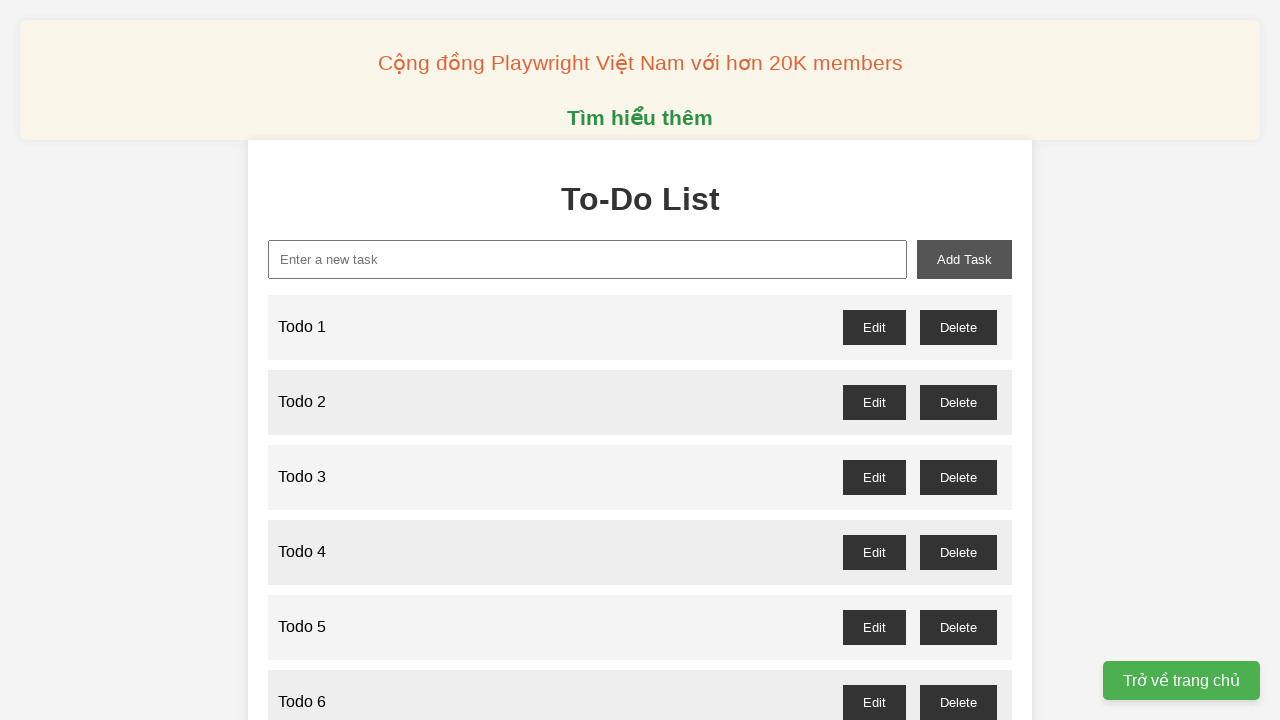

Filled new task input with 'Todo 61' on xpath=//input[@id="new-task"]
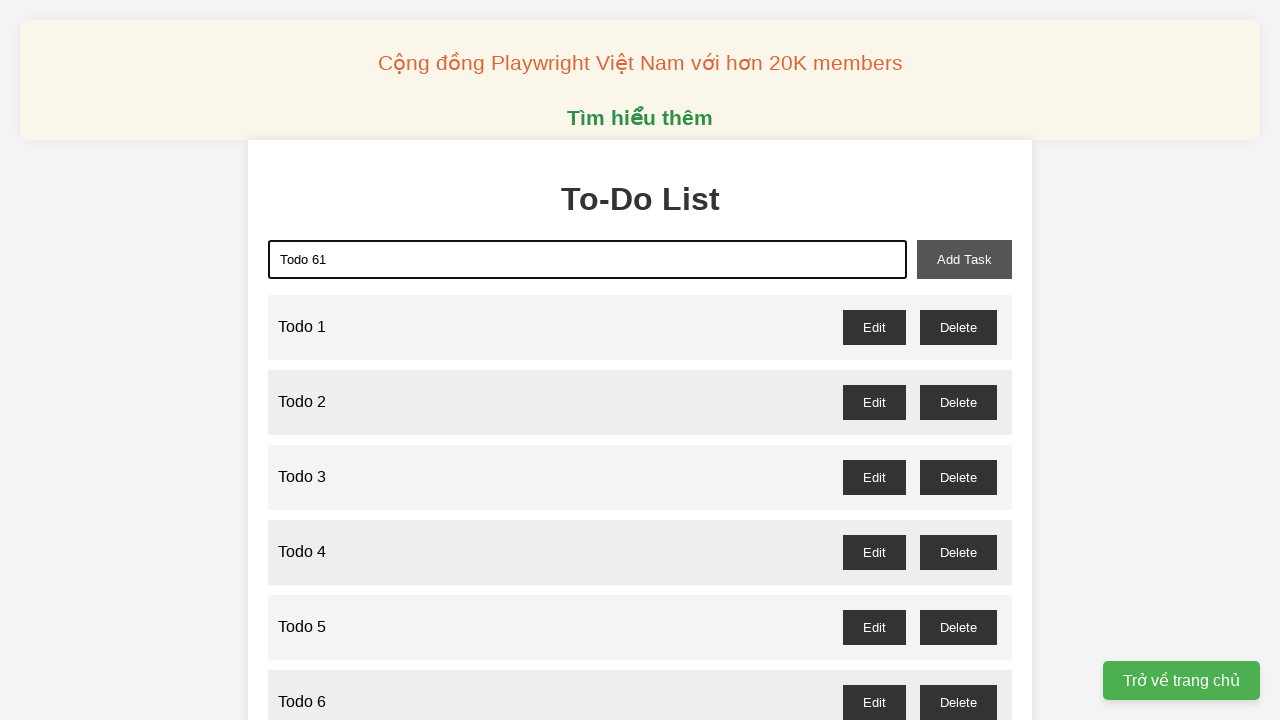

Clicked add task button to add 'Todo 61' at (964, 259) on xpath=//button[@id="add-task"]
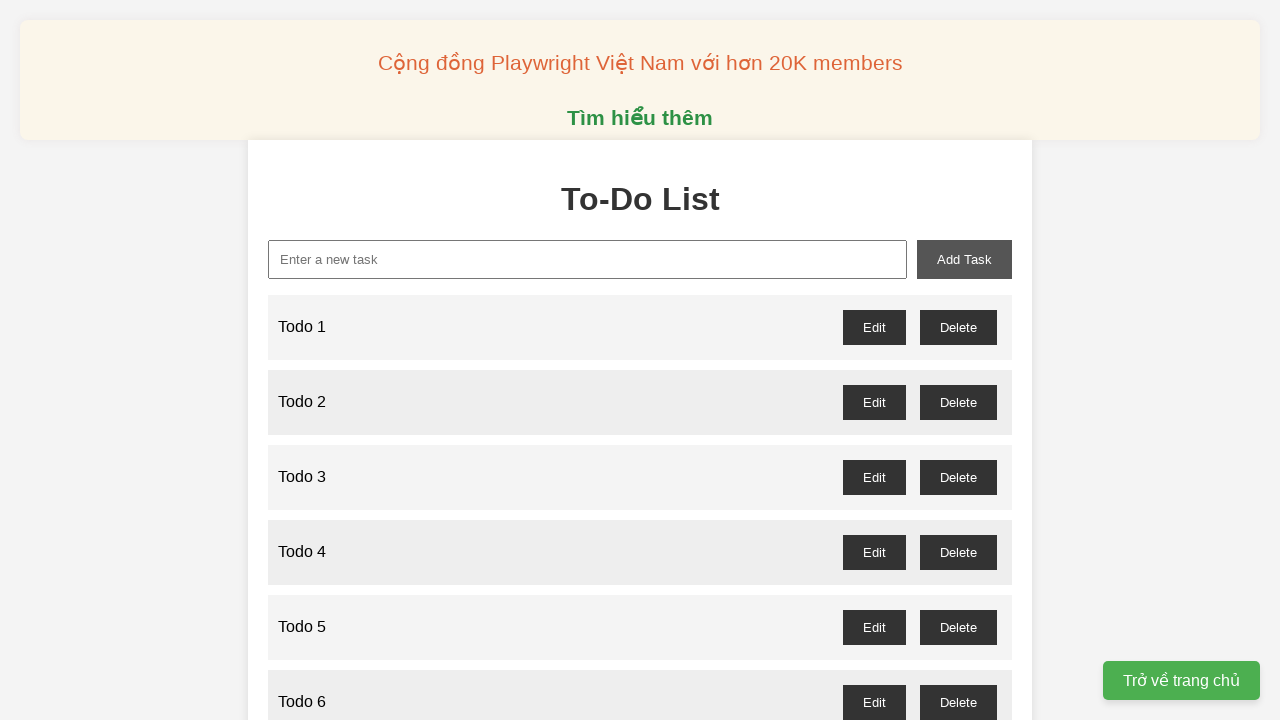

Filled new task input with 'Todo 62' on xpath=//input[@id="new-task"]
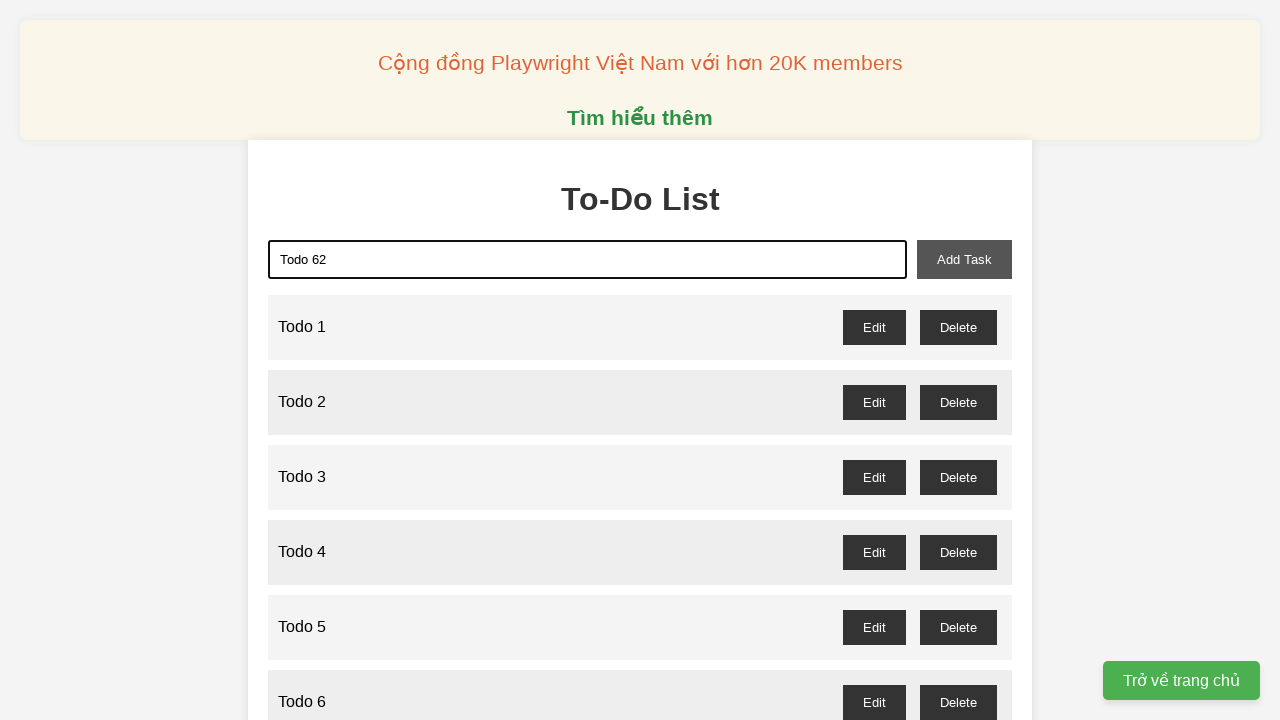

Clicked add task button to add 'Todo 62' at (964, 259) on xpath=//button[@id="add-task"]
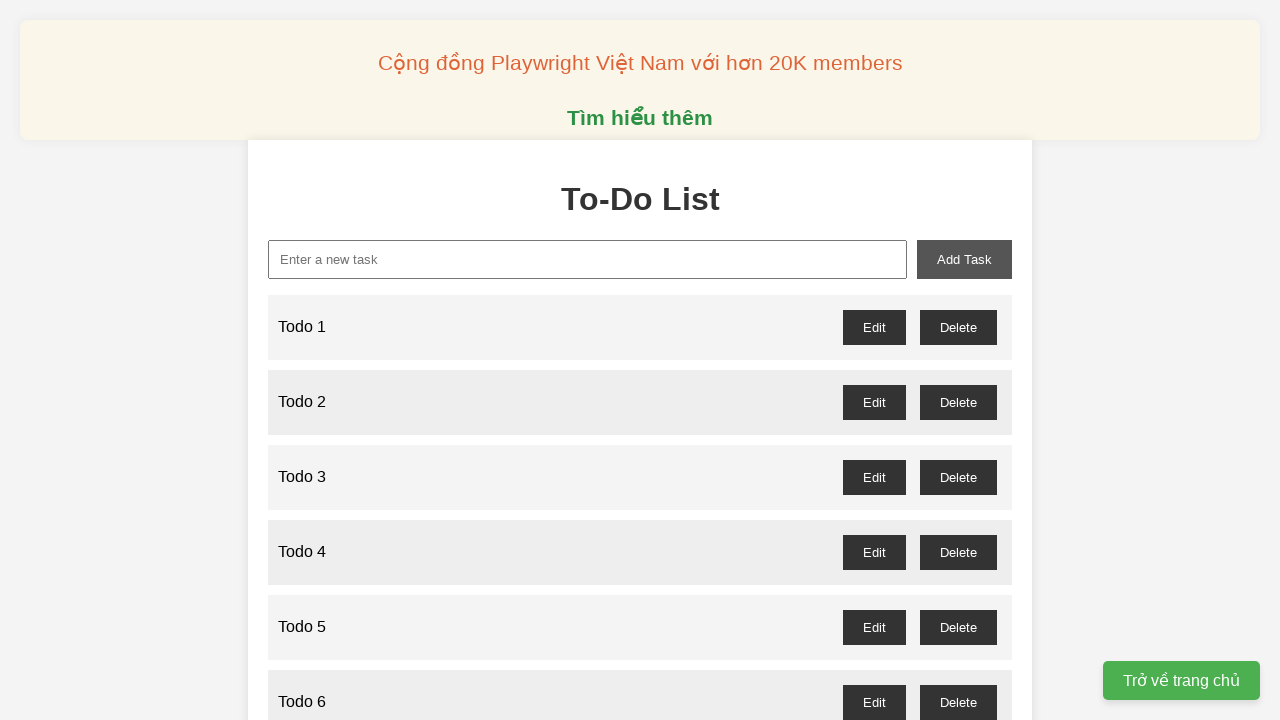

Filled new task input with 'Todo 63' on xpath=//input[@id="new-task"]
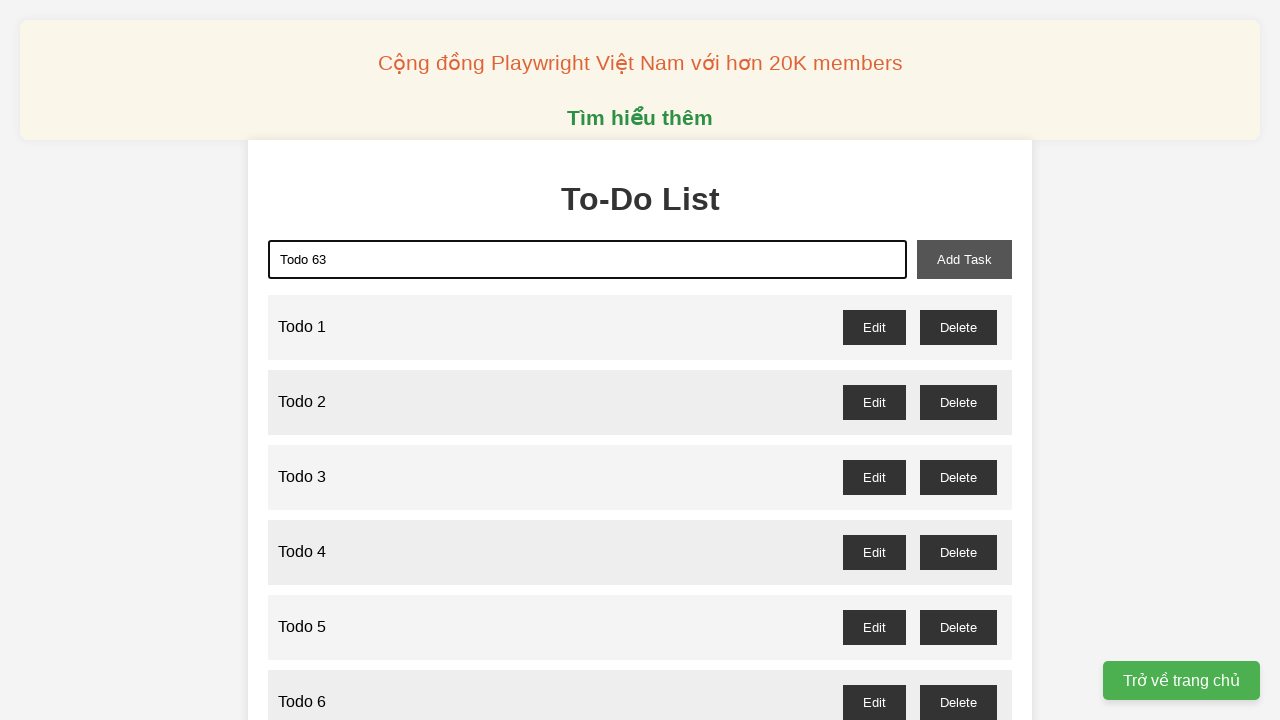

Clicked add task button to add 'Todo 63' at (964, 259) on xpath=//button[@id="add-task"]
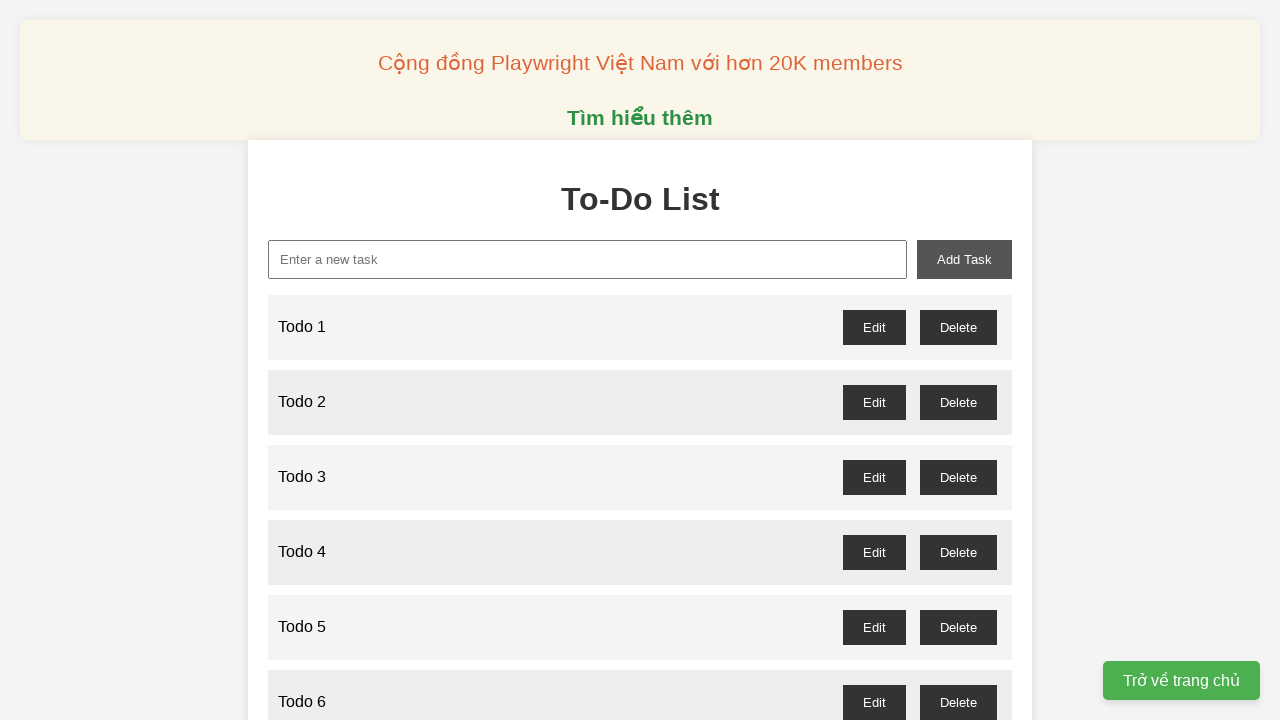

Filled new task input with 'Todo 64' on xpath=//input[@id="new-task"]
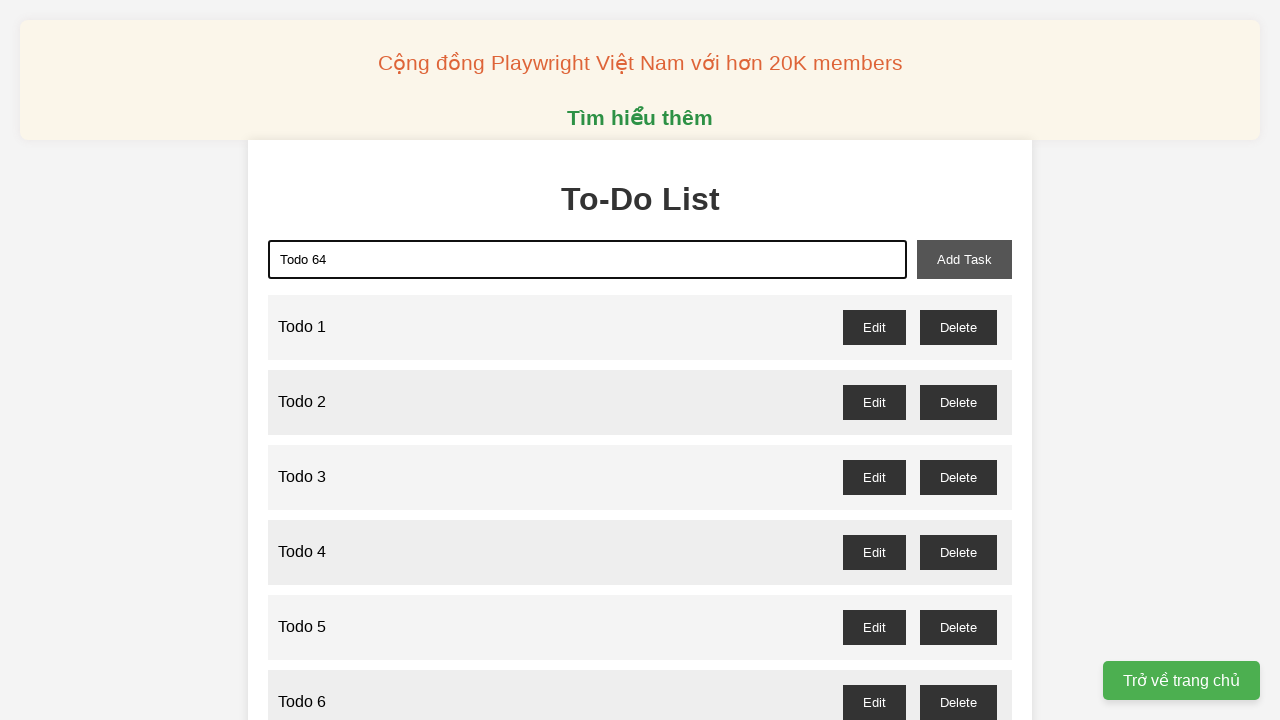

Clicked add task button to add 'Todo 64' at (964, 259) on xpath=//button[@id="add-task"]
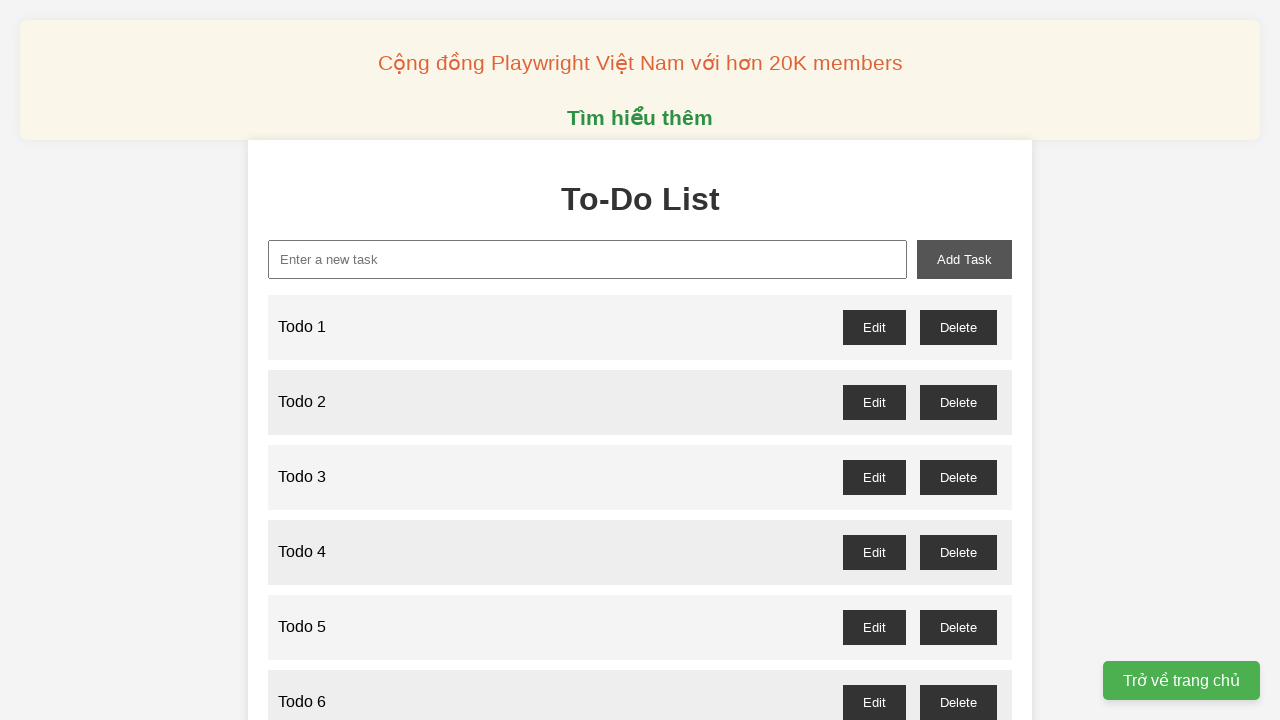

Filled new task input with 'Todo 65' on xpath=//input[@id="new-task"]
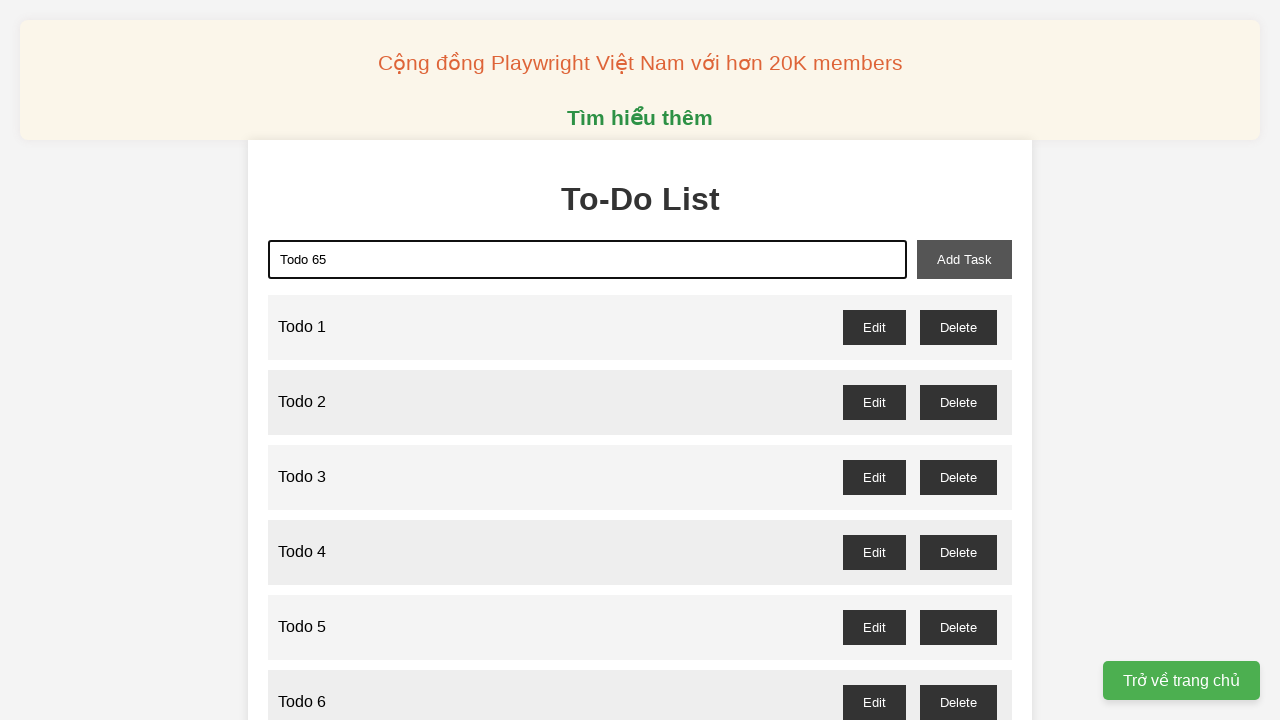

Clicked add task button to add 'Todo 65' at (964, 259) on xpath=//button[@id="add-task"]
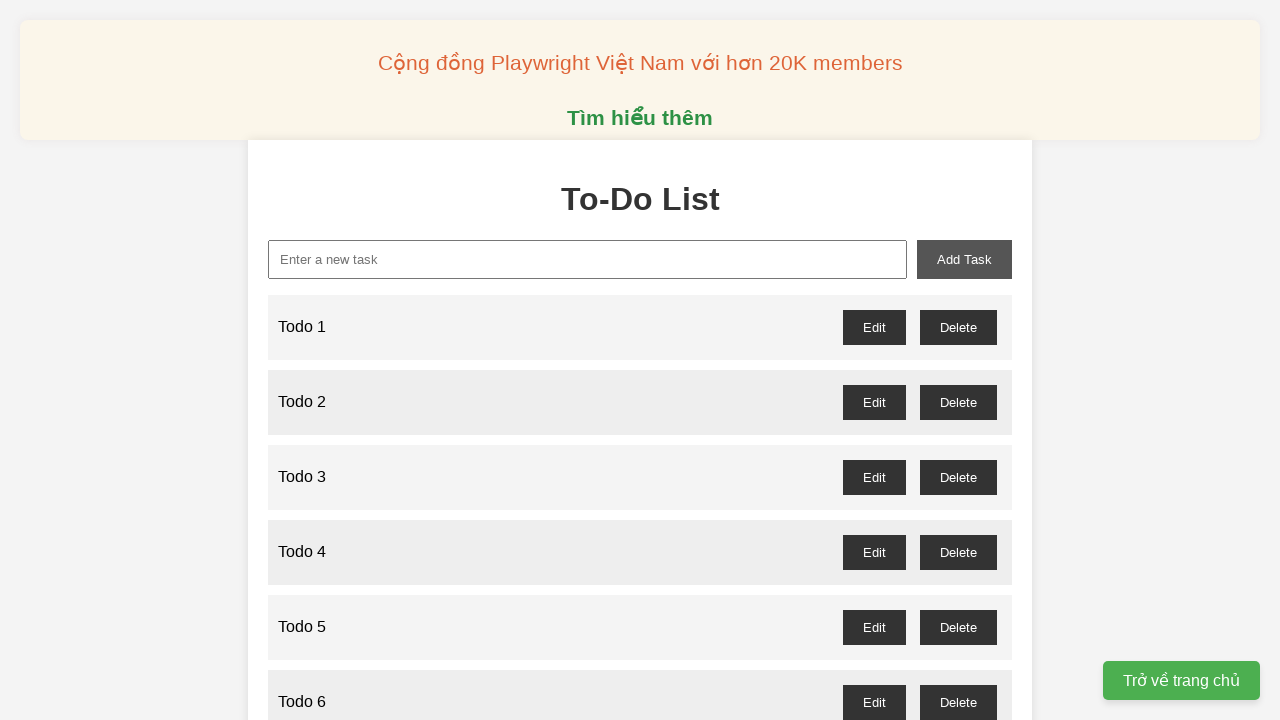

Filled new task input with 'Todo 66' on xpath=//input[@id="new-task"]
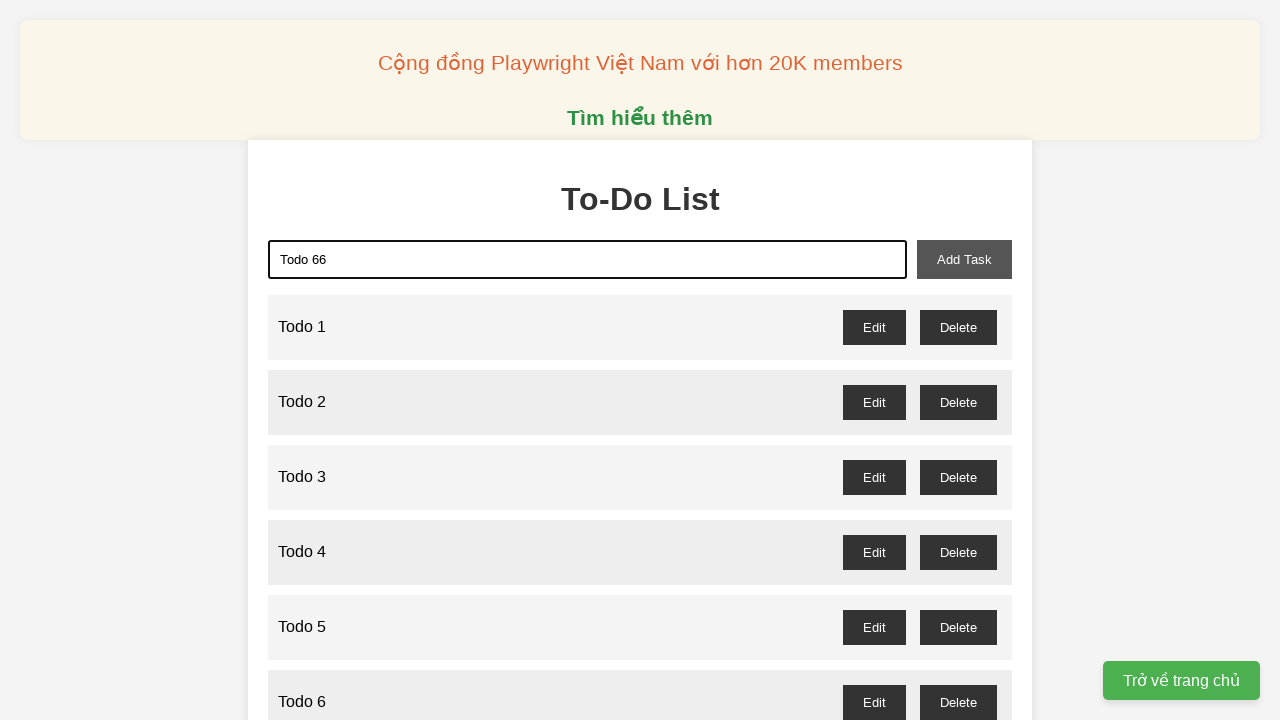

Clicked add task button to add 'Todo 66' at (964, 259) on xpath=//button[@id="add-task"]
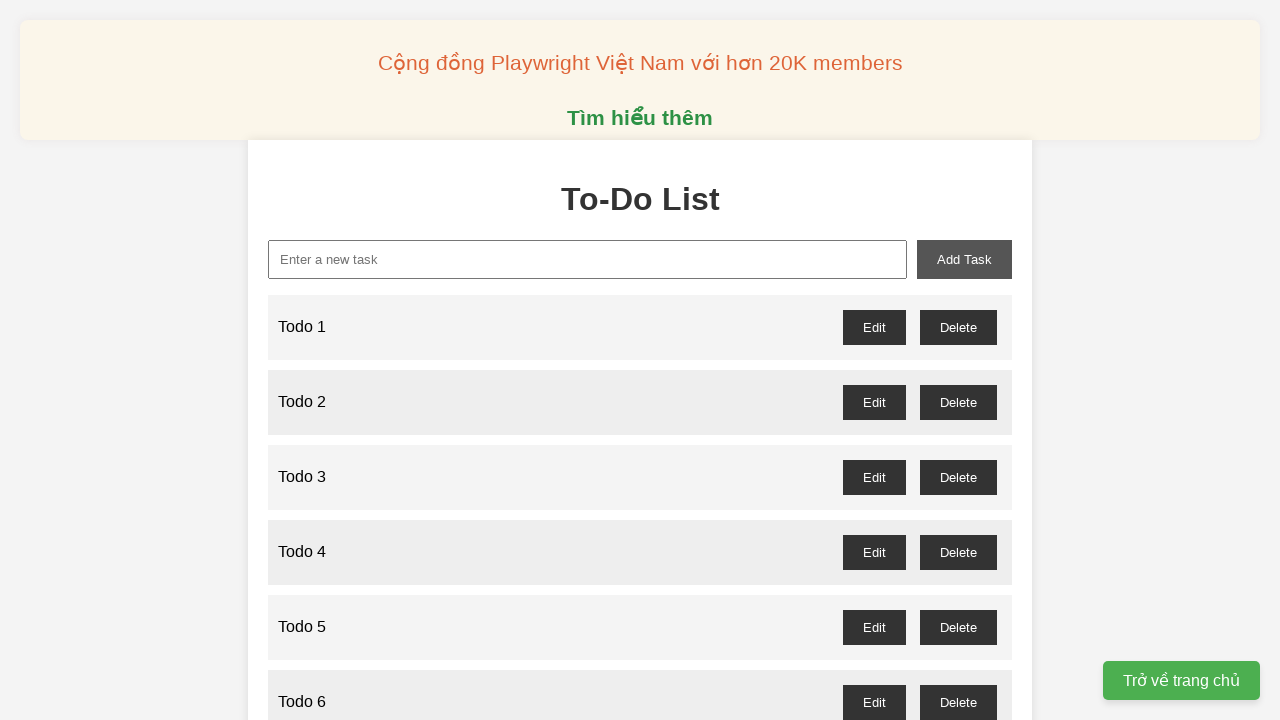

Filled new task input with 'Todo 67' on xpath=//input[@id="new-task"]
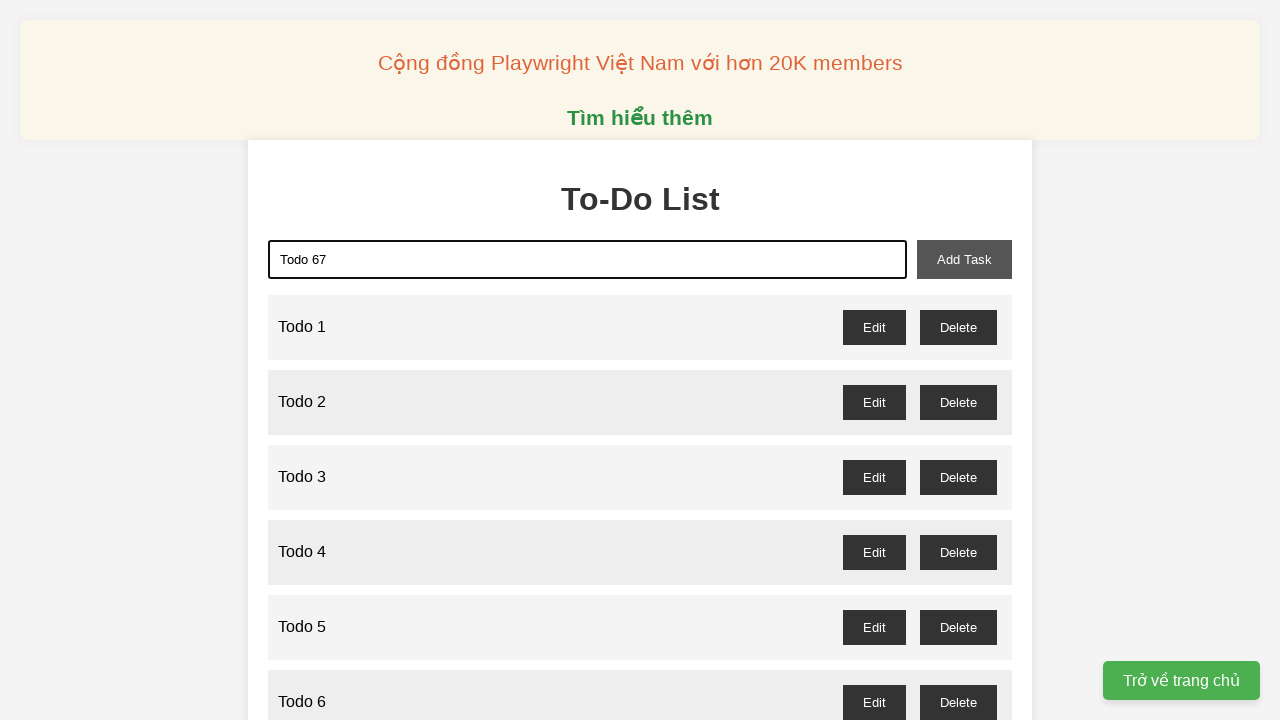

Clicked add task button to add 'Todo 67' at (964, 259) on xpath=//button[@id="add-task"]
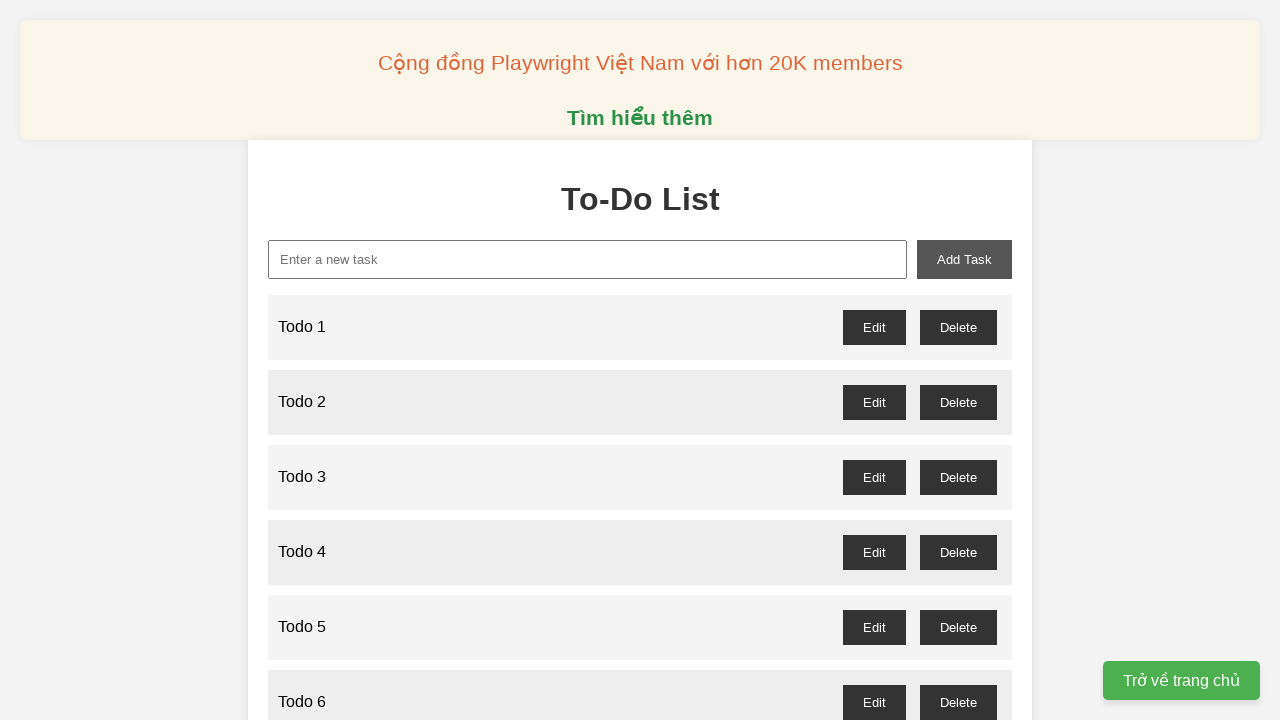

Filled new task input with 'Todo 68' on xpath=//input[@id="new-task"]
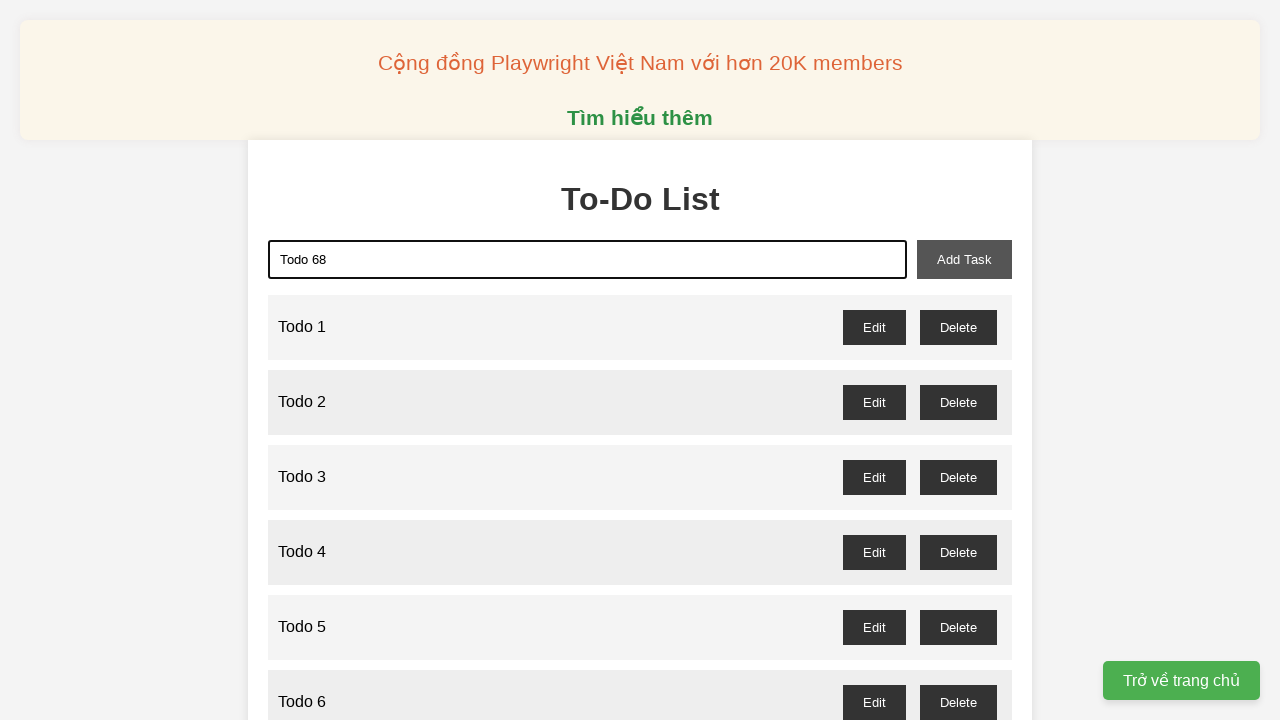

Clicked add task button to add 'Todo 68' at (964, 259) on xpath=//button[@id="add-task"]
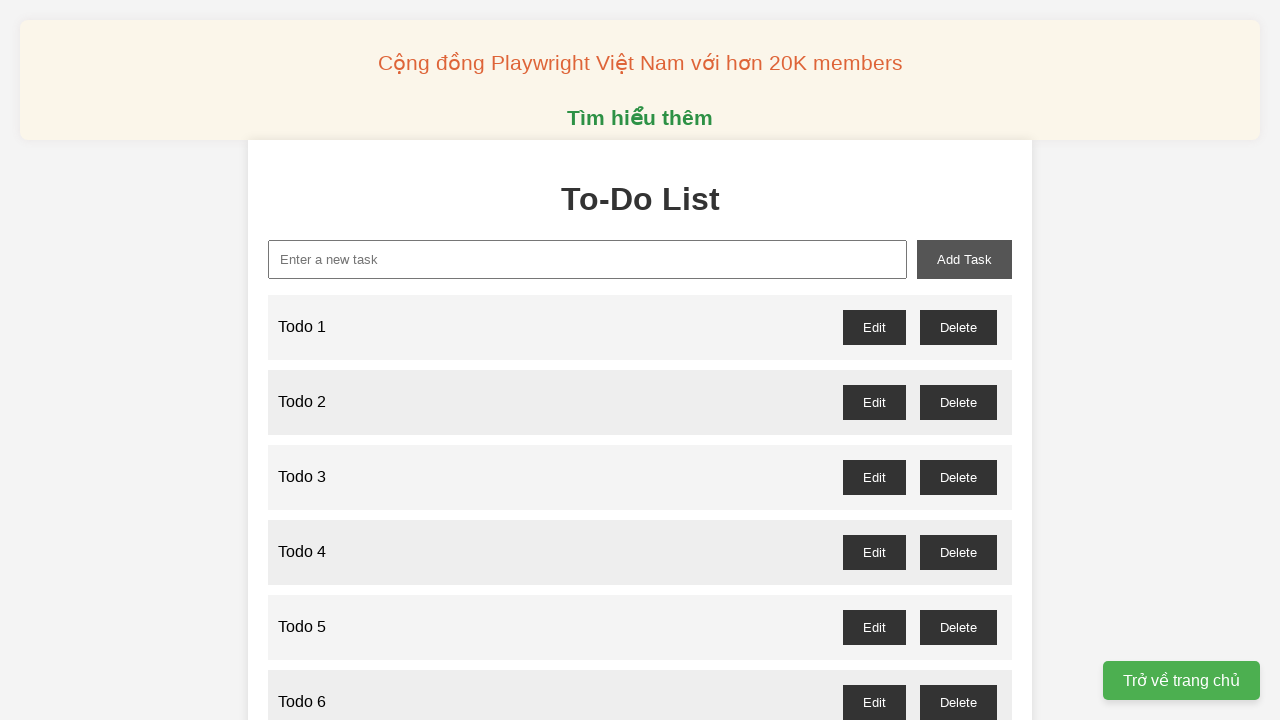

Filled new task input with 'Todo 69' on xpath=//input[@id="new-task"]
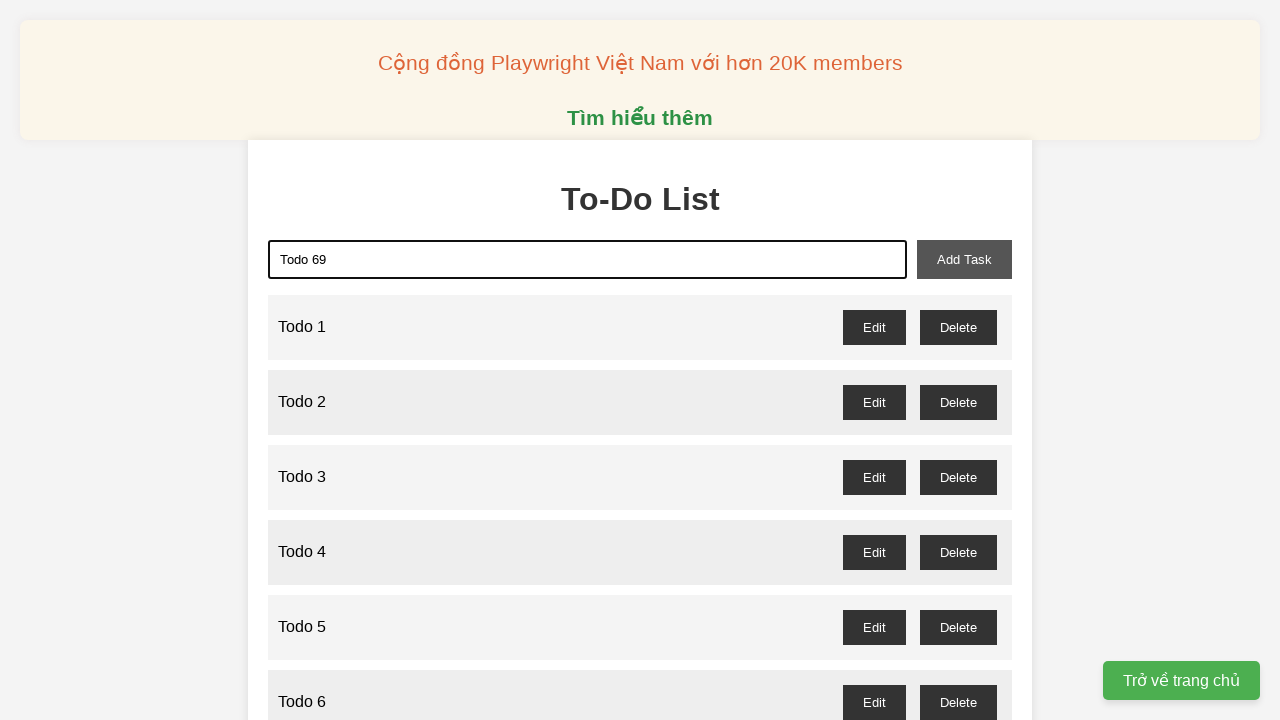

Clicked add task button to add 'Todo 69' at (964, 259) on xpath=//button[@id="add-task"]
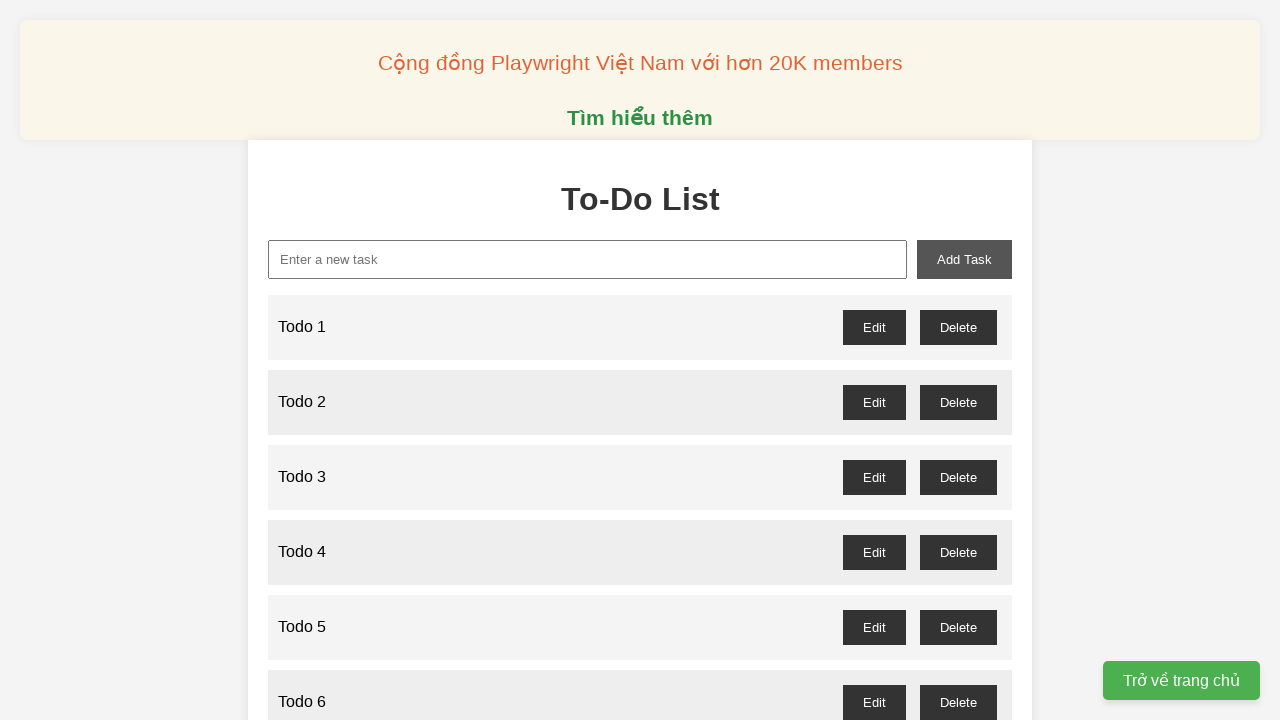

Filled new task input with 'Todo 70' on xpath=//input[@id="new-task"]
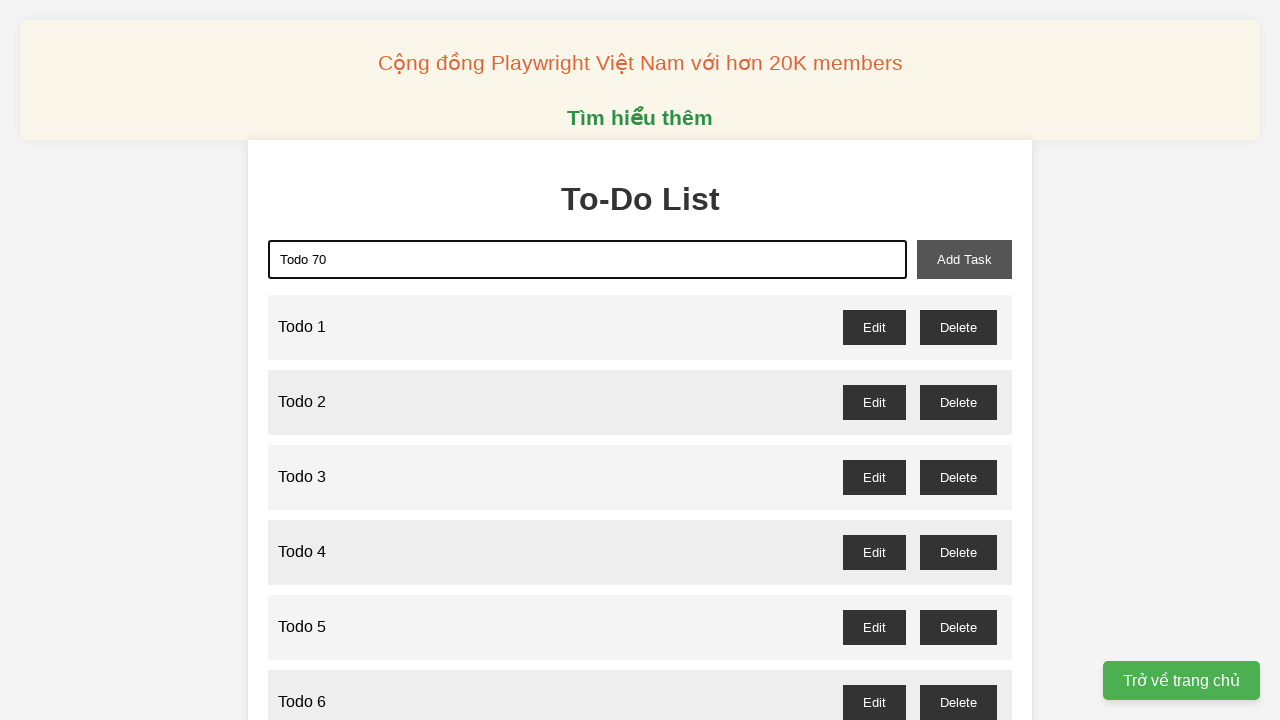

Clicked add task button to add 'Todo 70' at (964, 259) on xpath=//button[@id="add-task"]
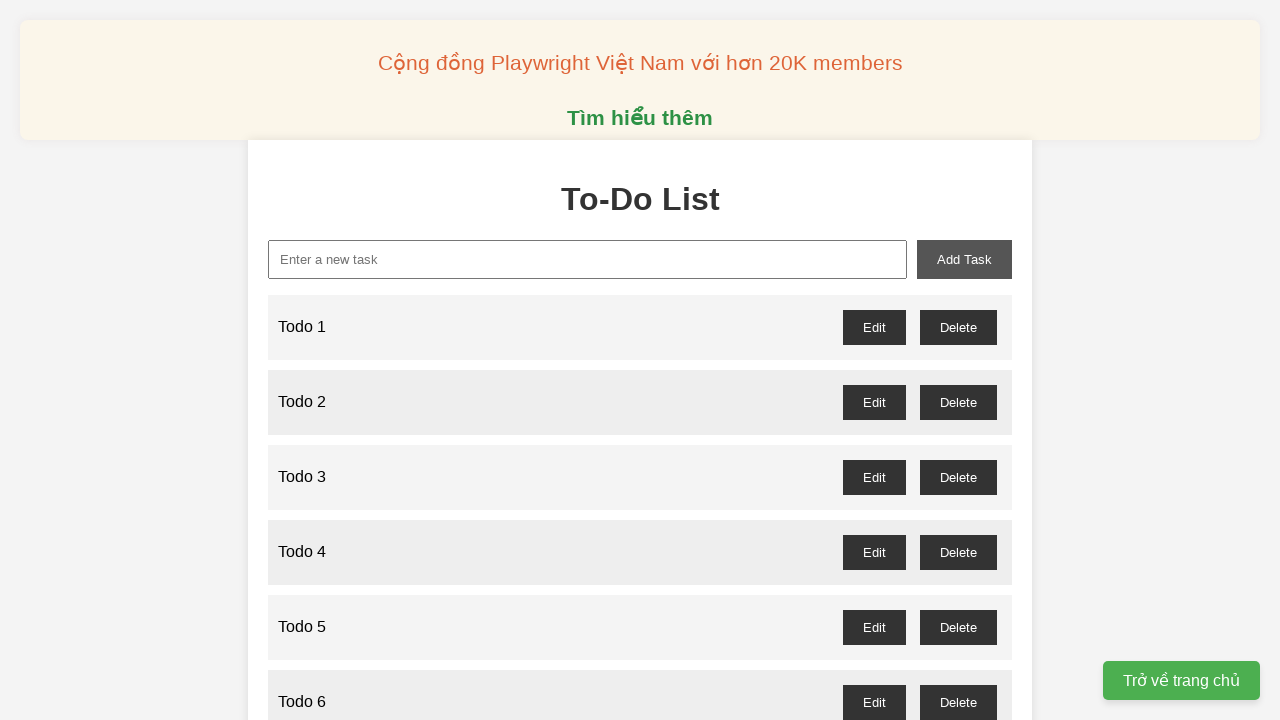

Filled new task input with 'Todo 71' on xpath=//input[@id="new-task"]
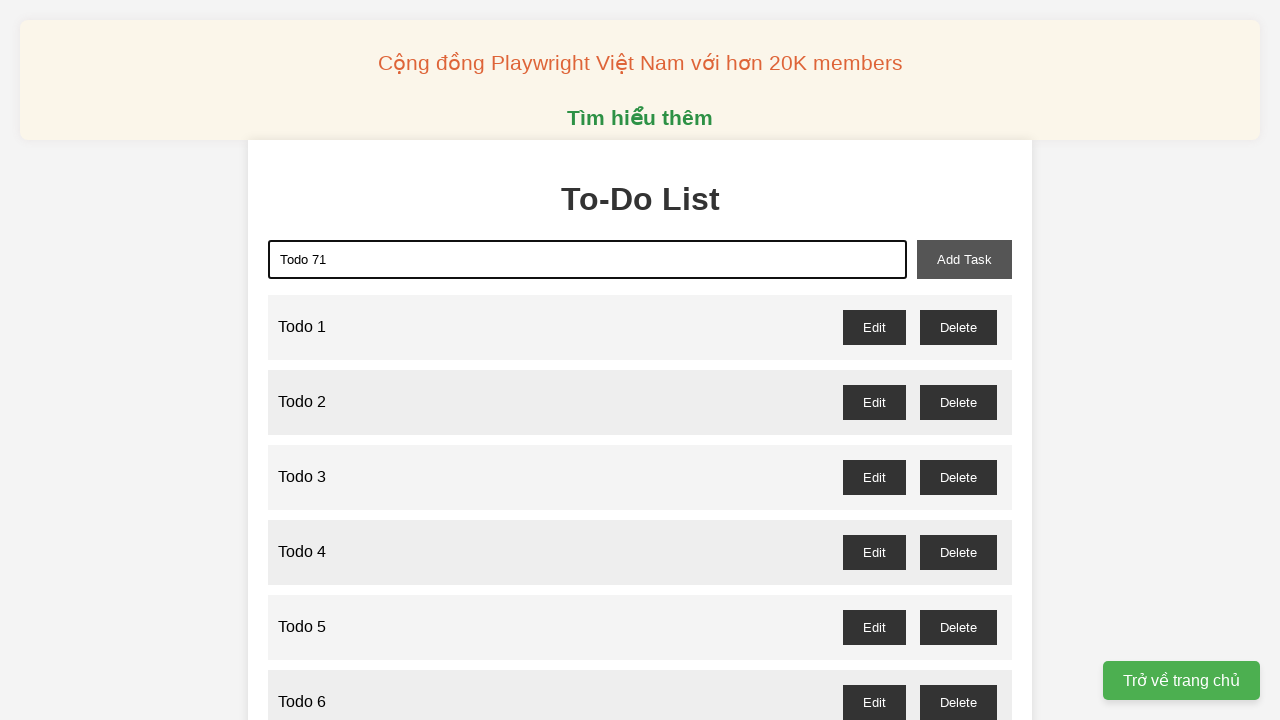

Clicked add task button to add 'Todo 71' at (964, 259) on xpath=//button[@id="add-task"]
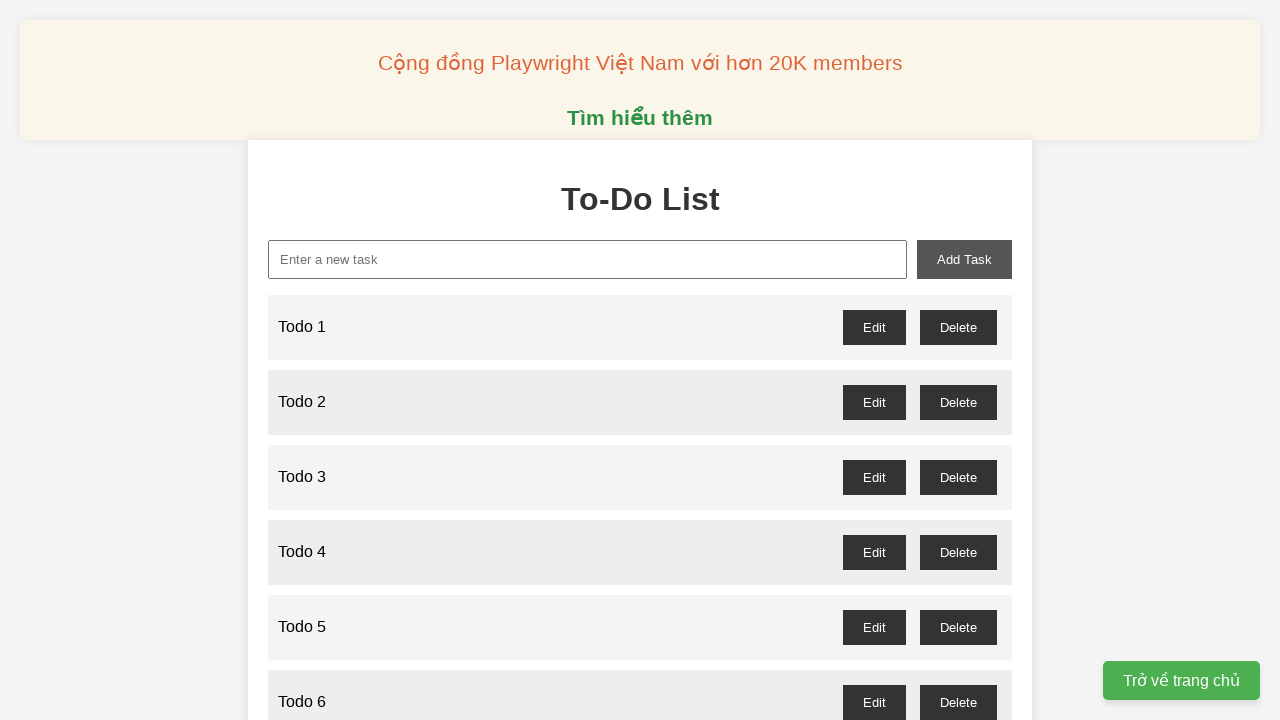

Filled new task input with 'Todo 72' on xpath=//input[@id="new-task"]
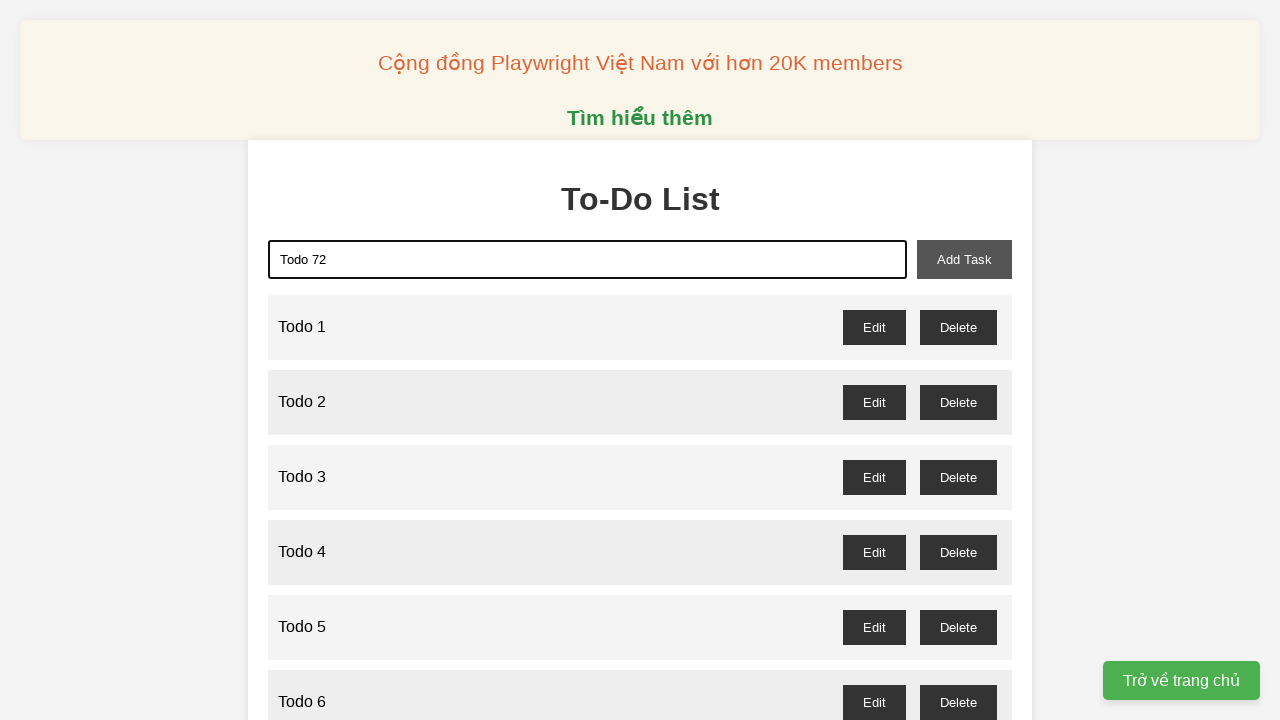

Clicked add task button to add 'Todo 72' at (964, 259) on xpath=//button[@id="add-task"]
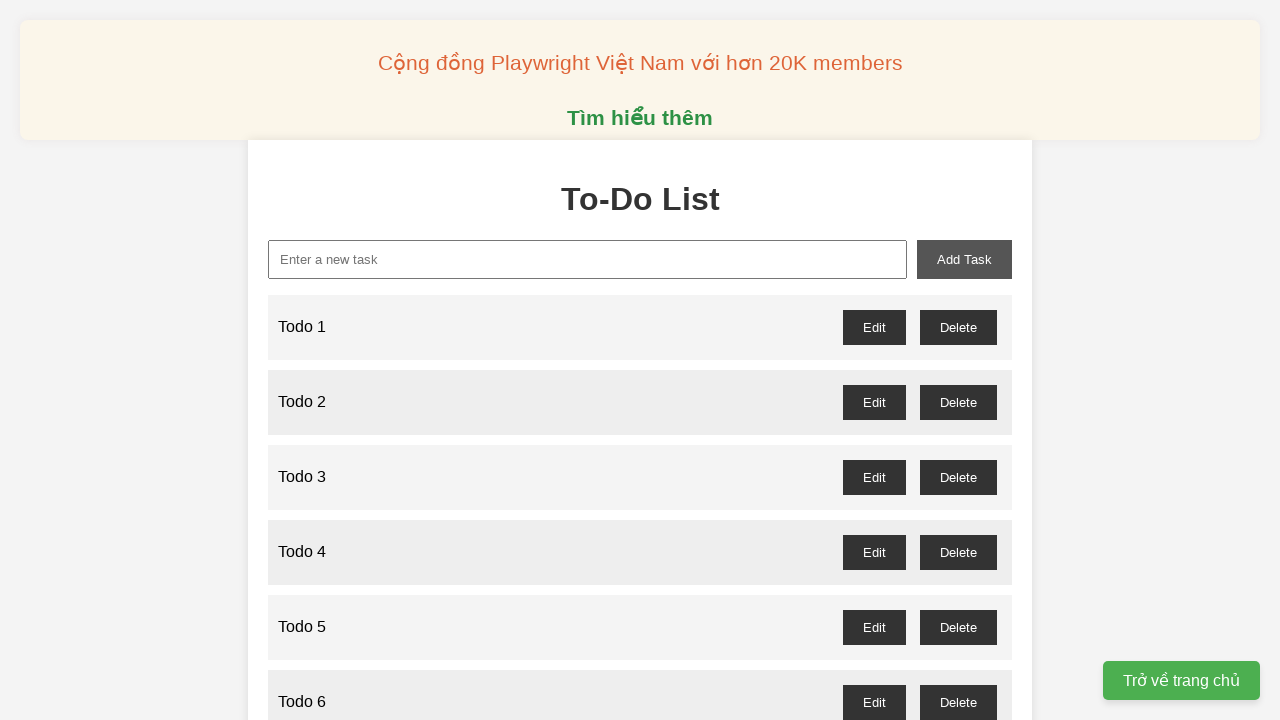

Filled new task input with 'Todo 73' on xpath=//input[@id="new-task"]
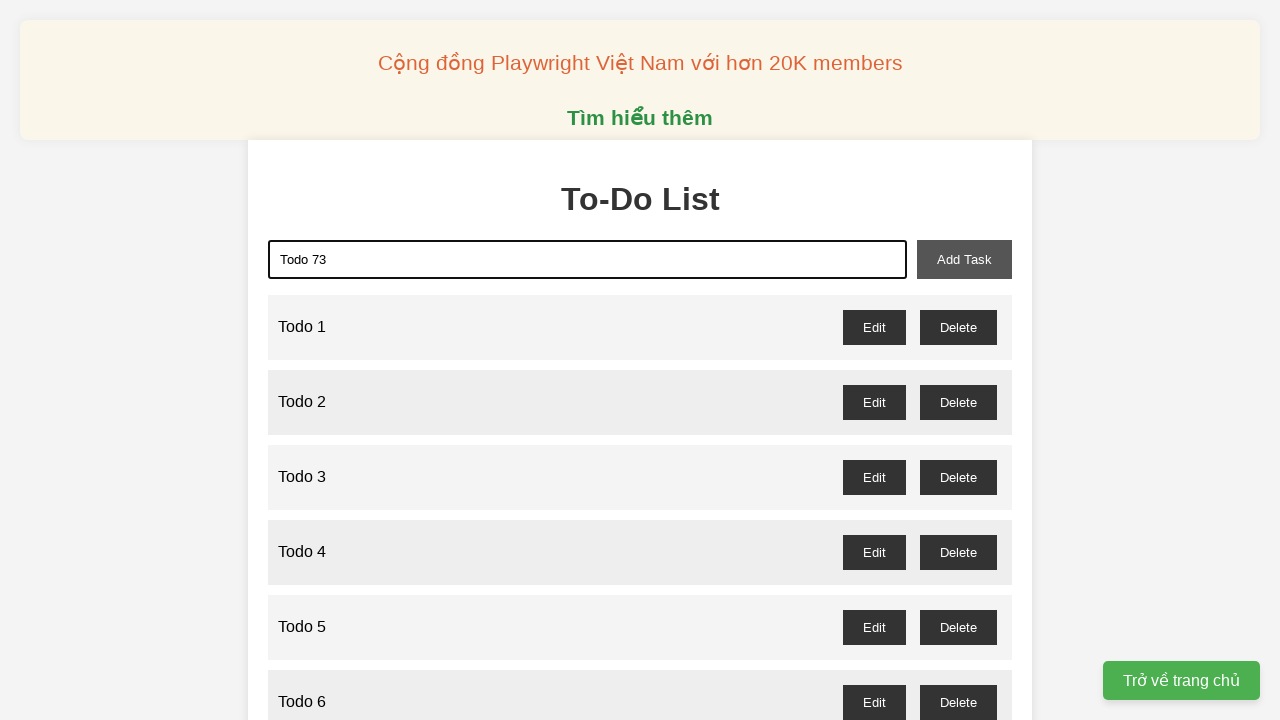

Clicked add task button to add 'Todo 73' at (964, 259) on xpath=//button[@id="add-task"]
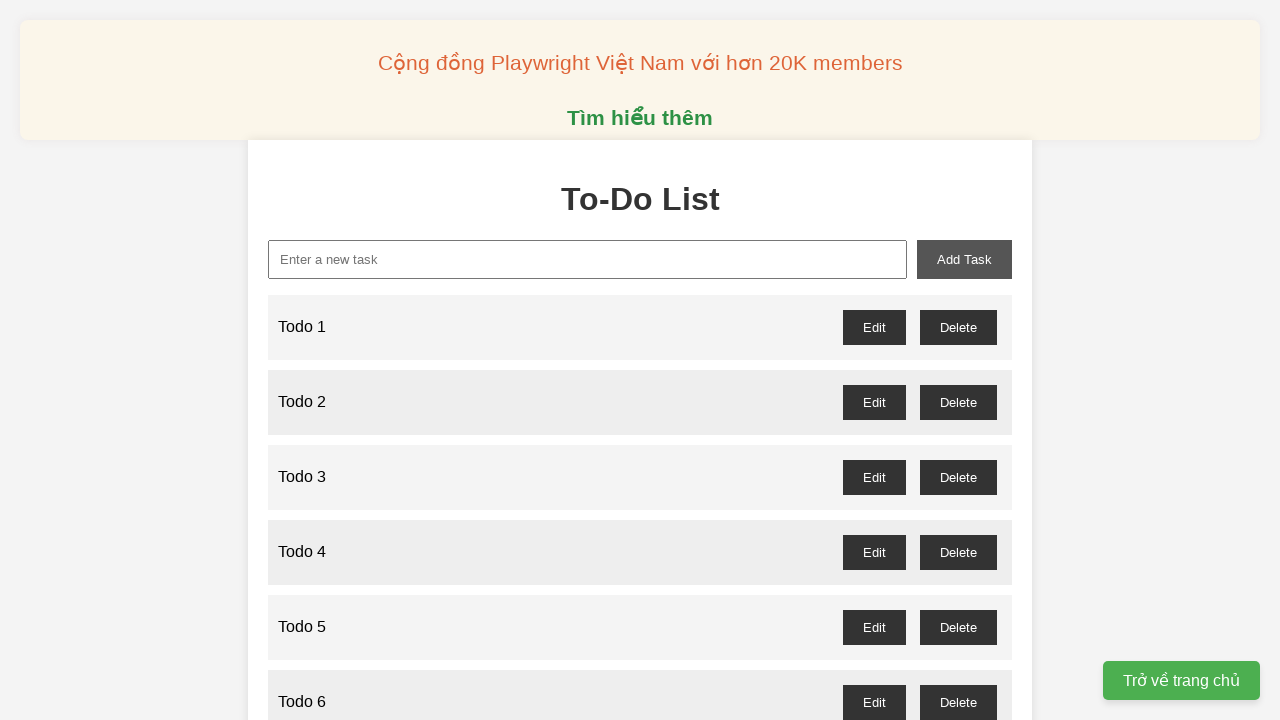

Filled new task input with 'Todo 74' on xpath=//input[@id="new-task"]
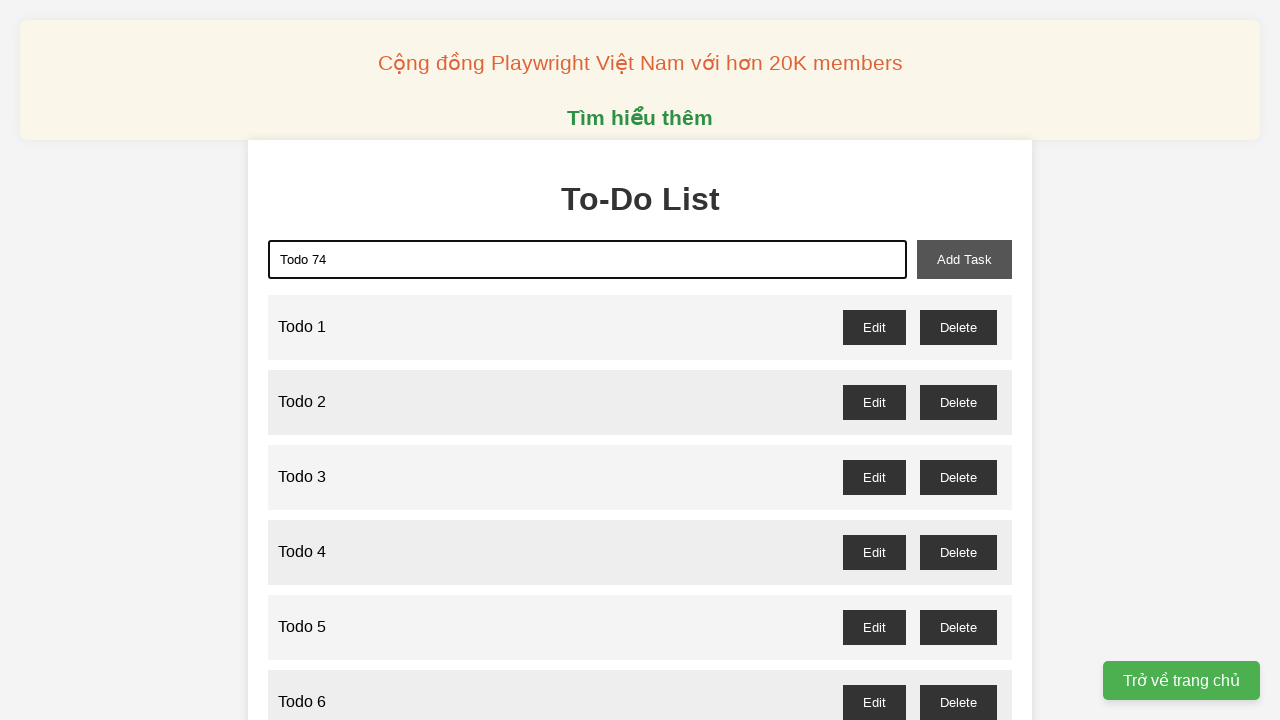

Clicked add task button to add 'Todo 74' at (964, 259) on xpath=//button[@id="add-task"]
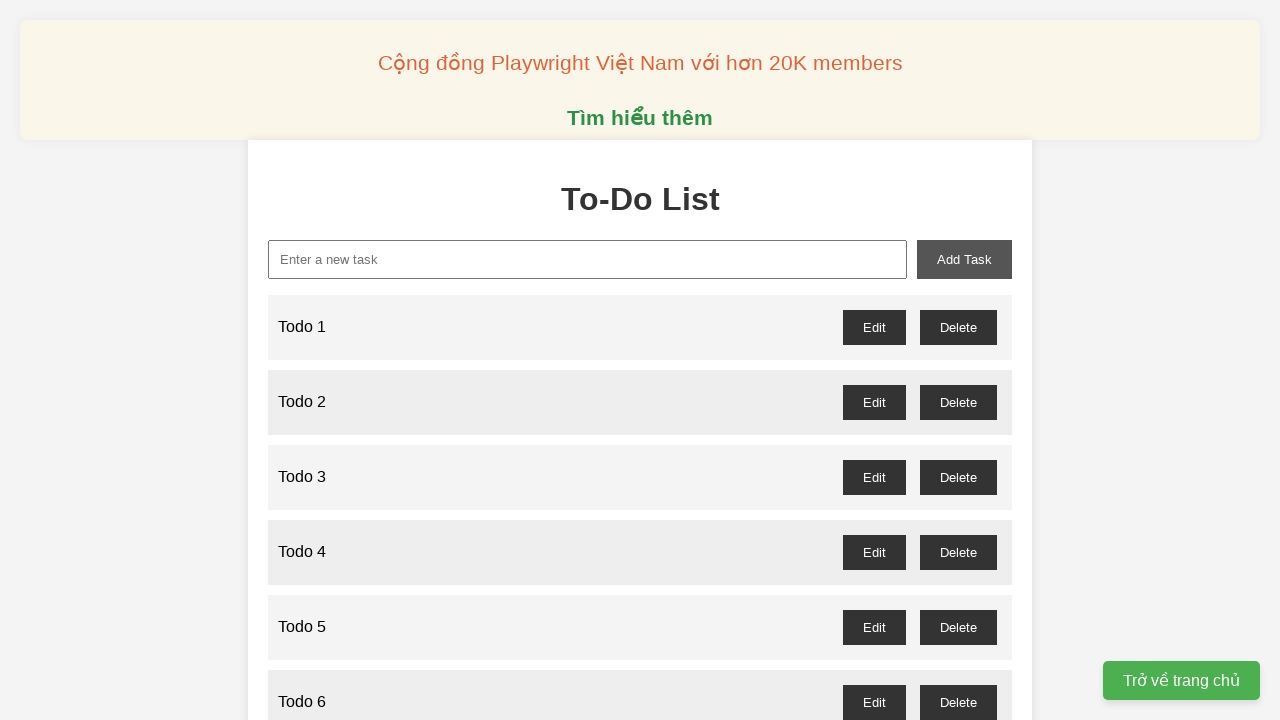

Filled new task input with 'Todo 75' on xpath=//input[@id="new-task"]
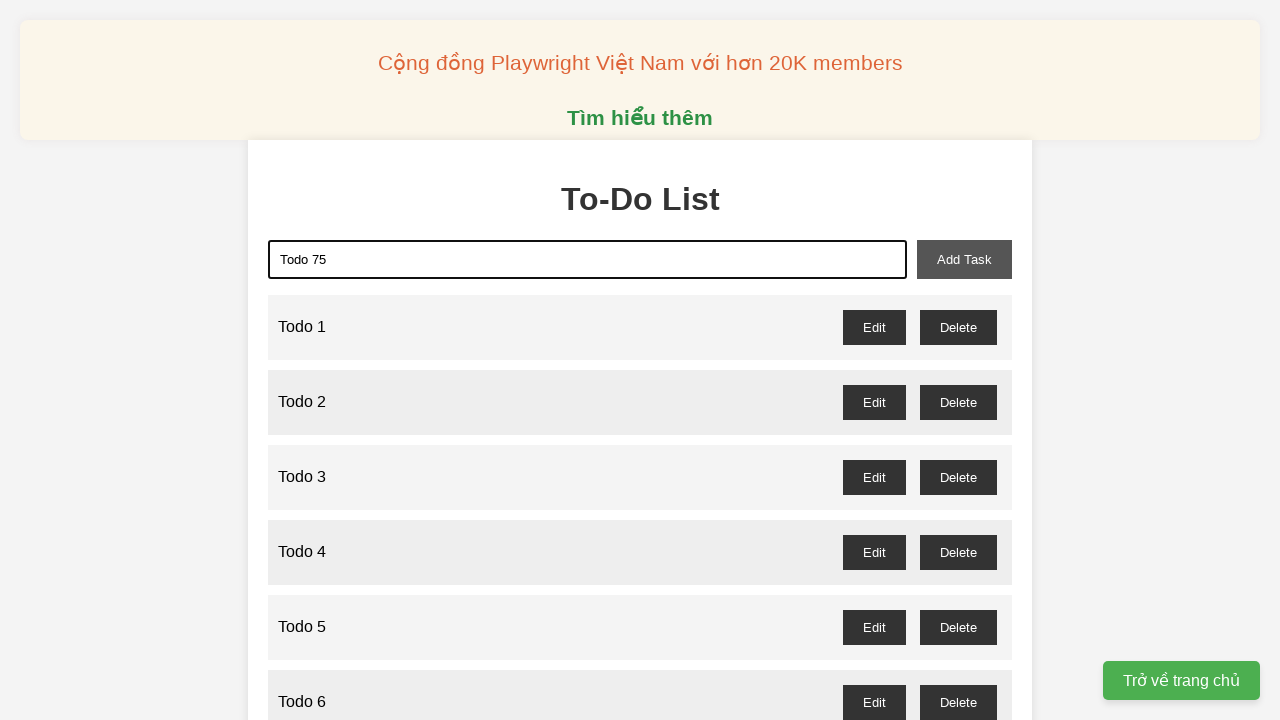

Clicked add task button to add 'Todo 75' at (964, 259) on xpath=//button[@id="add-task"]
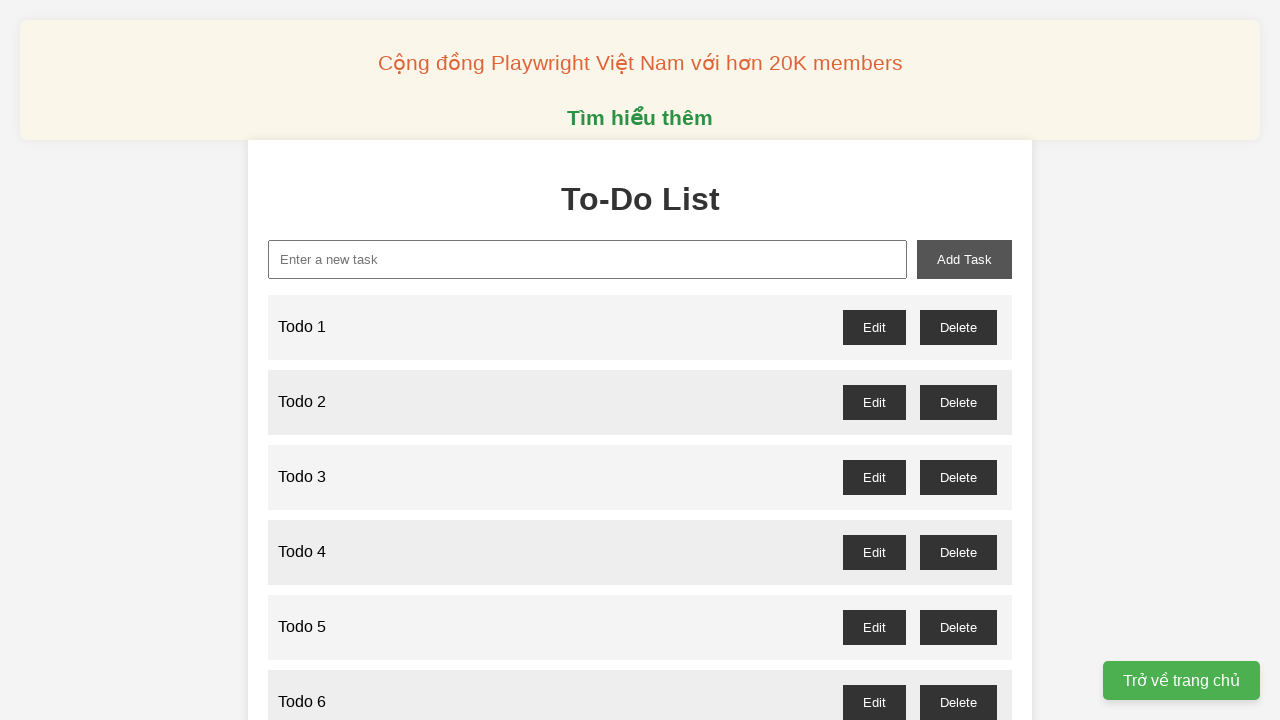

Filled new task input with 'Todo 76' on xpath=//input[@id="new-task"]
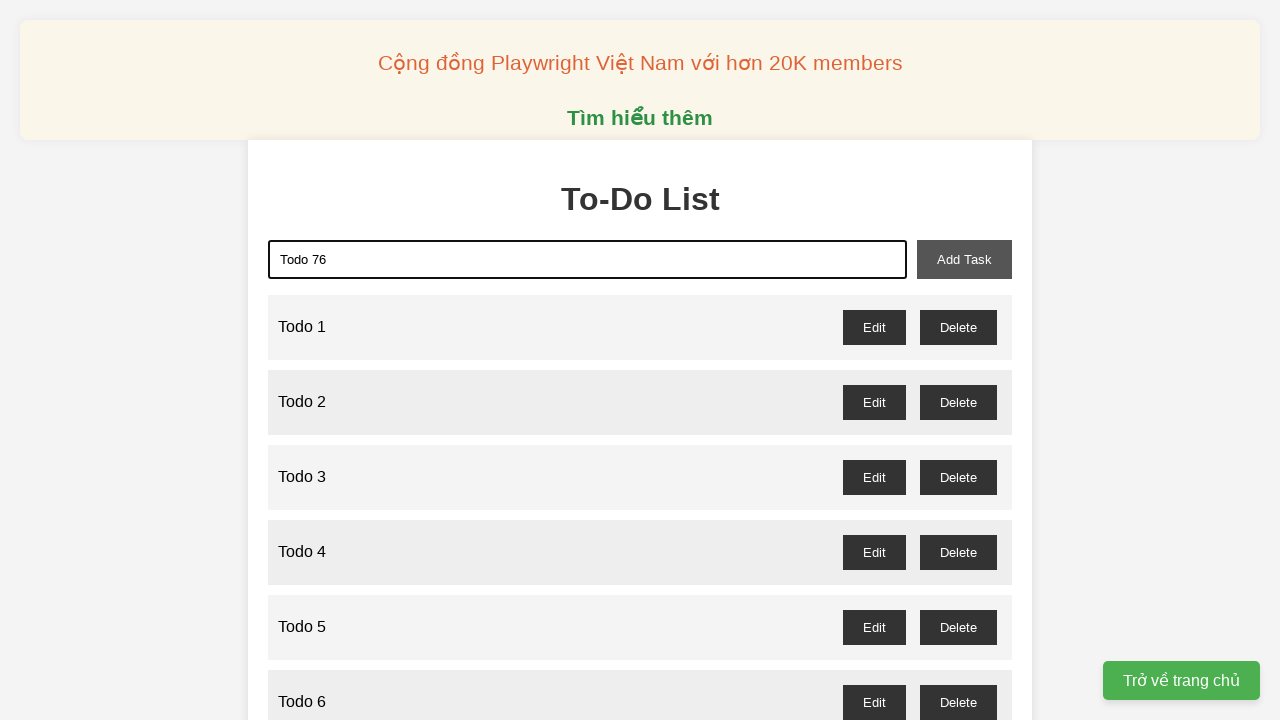

Clicked add task button to add 'Todo 76' at (964, 259) on xpath=//button[@id="add-task"]
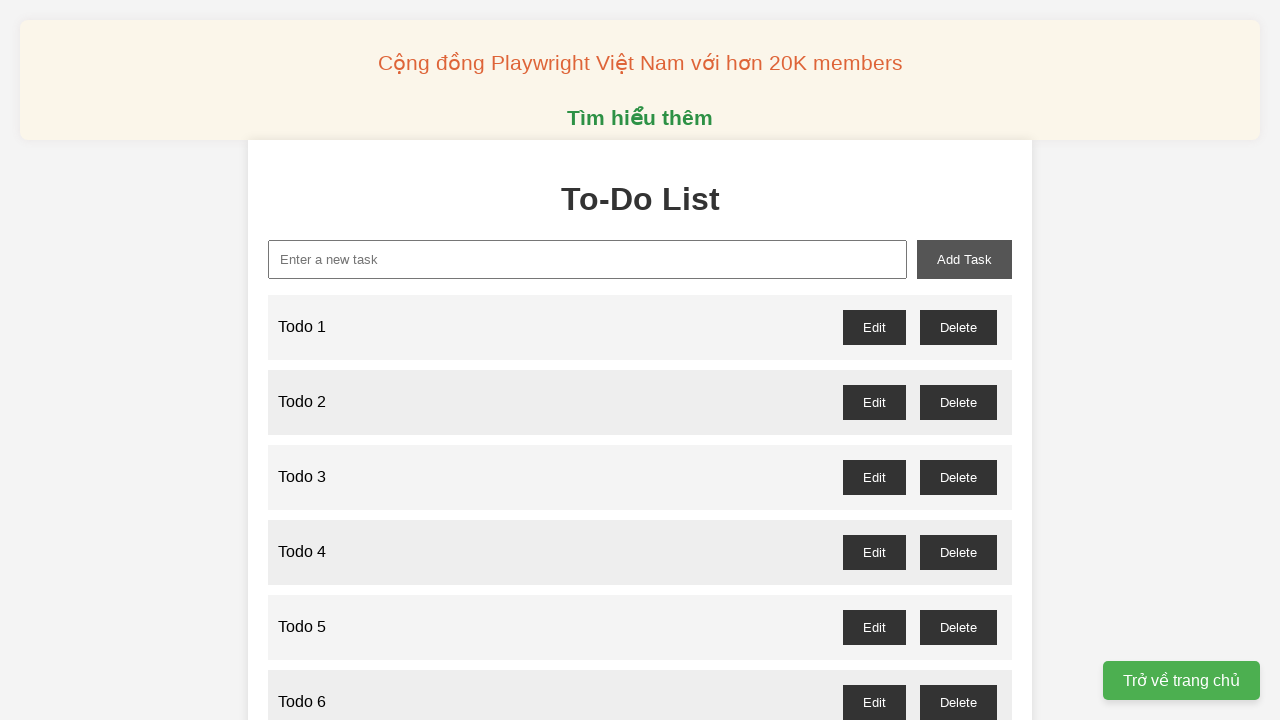

Filled new task input with 'Todo 77' on xpath=//input[@id="new-task"]
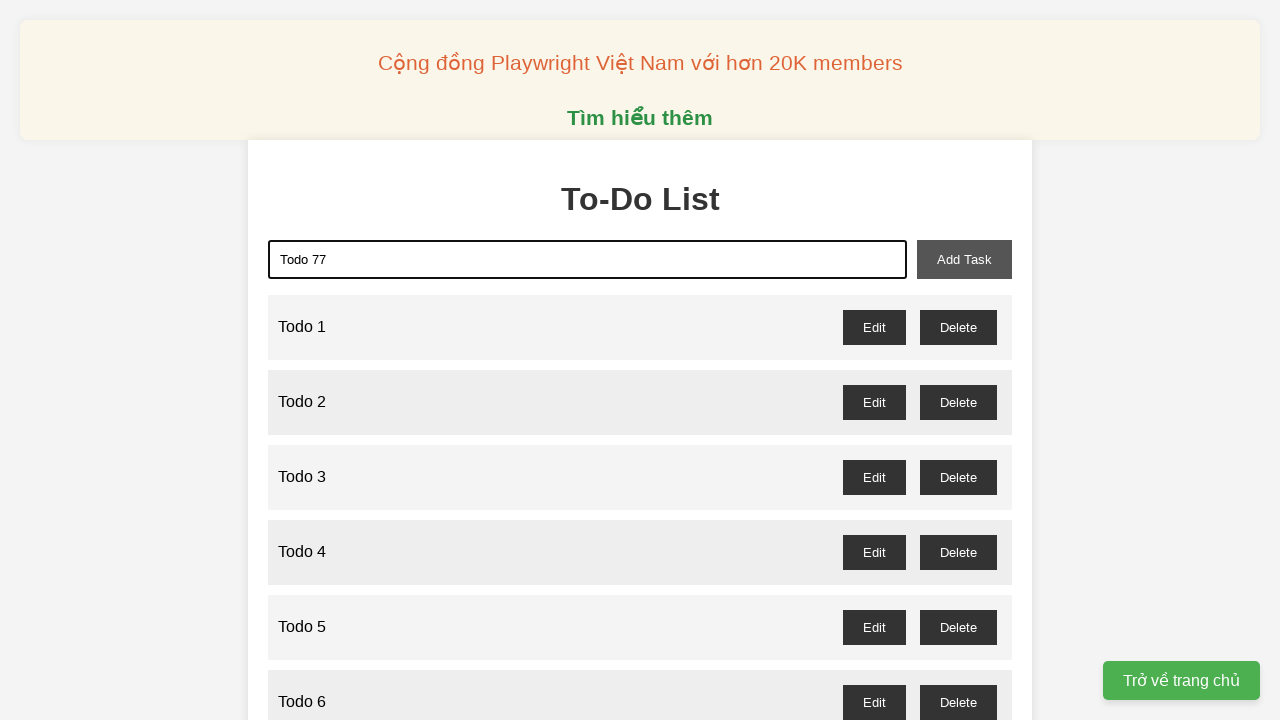

Clicked add task button to add 'Todo 77' at (964, 259) on xpath=//button[@id="add-task"]
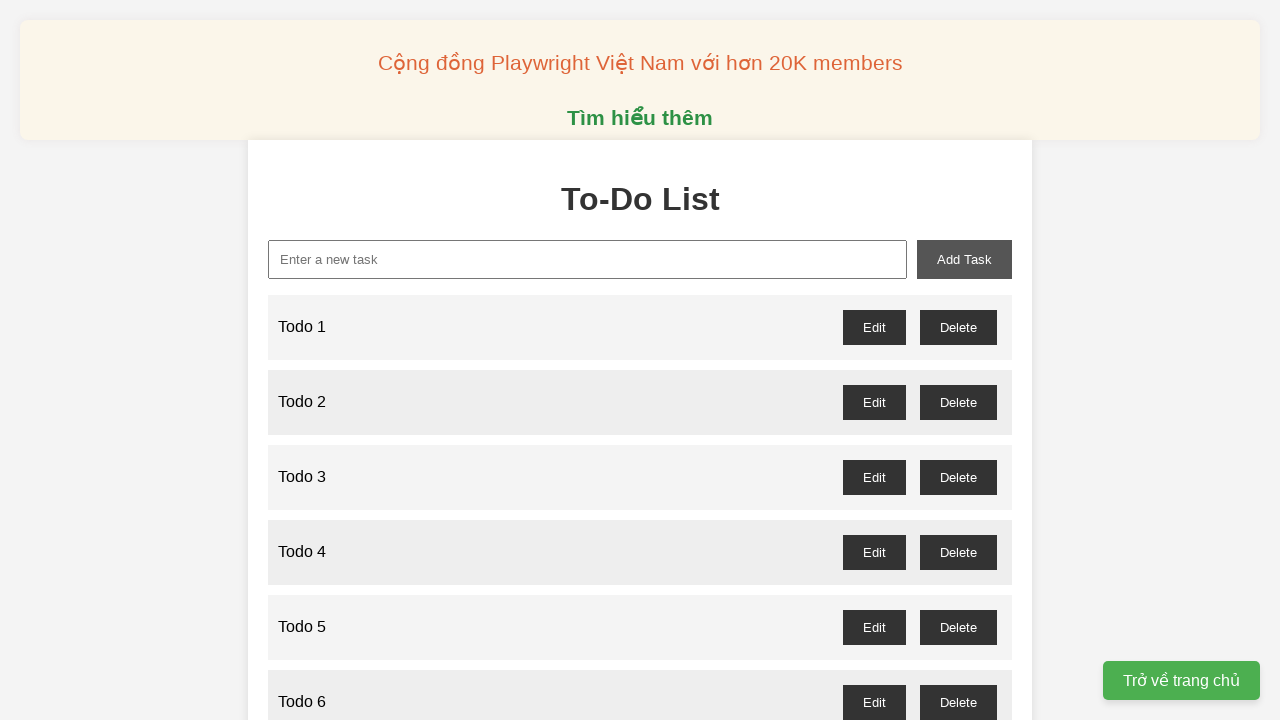

Filled new task input with 'Todo 78' on xpath=//input[@id="new-task"]
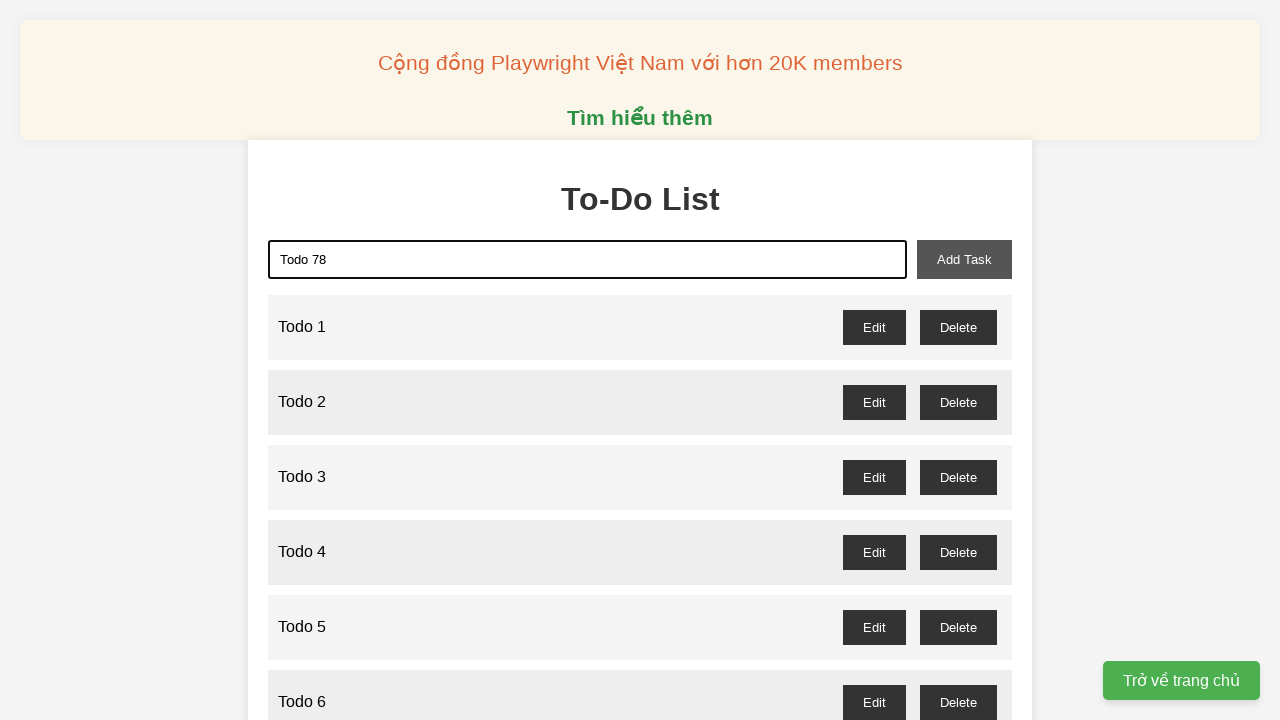

Clicked add task button to add 'Todo 78' at (964, 259) on xpath=//button[@id="add-task"]
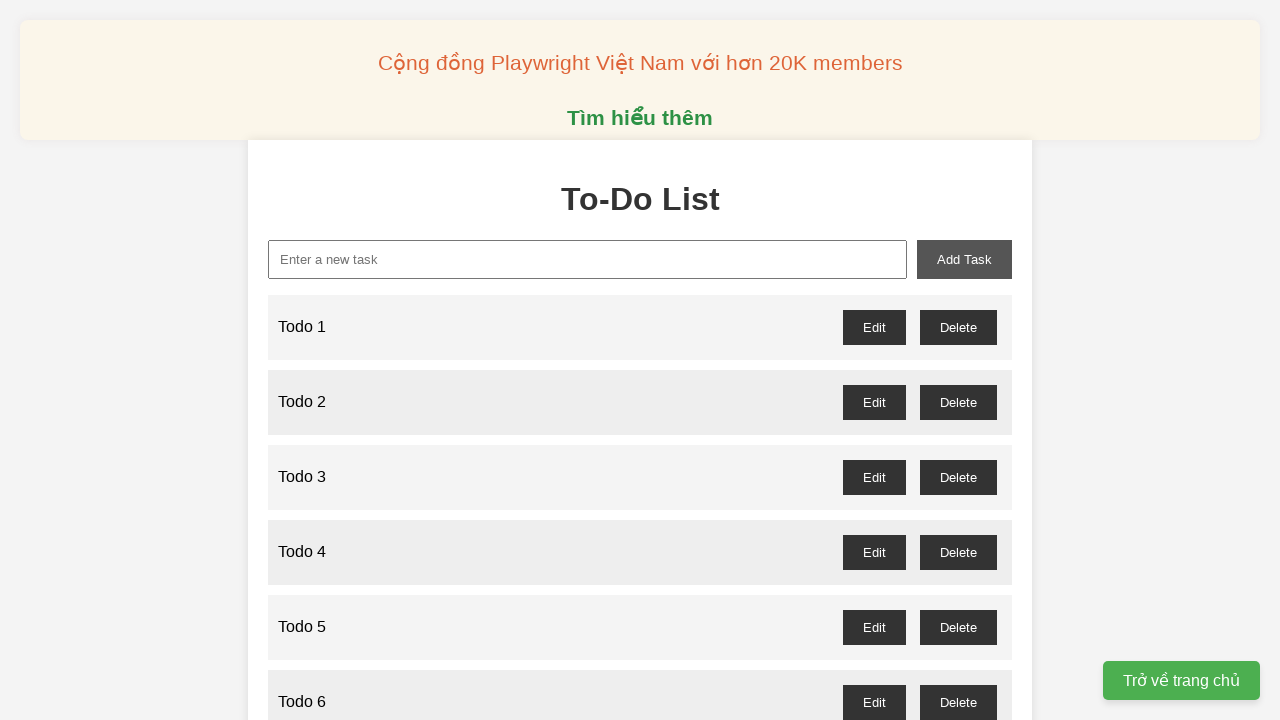

Filled new task input with 'Todo 79' on xpath=//input[@id="new-task"]
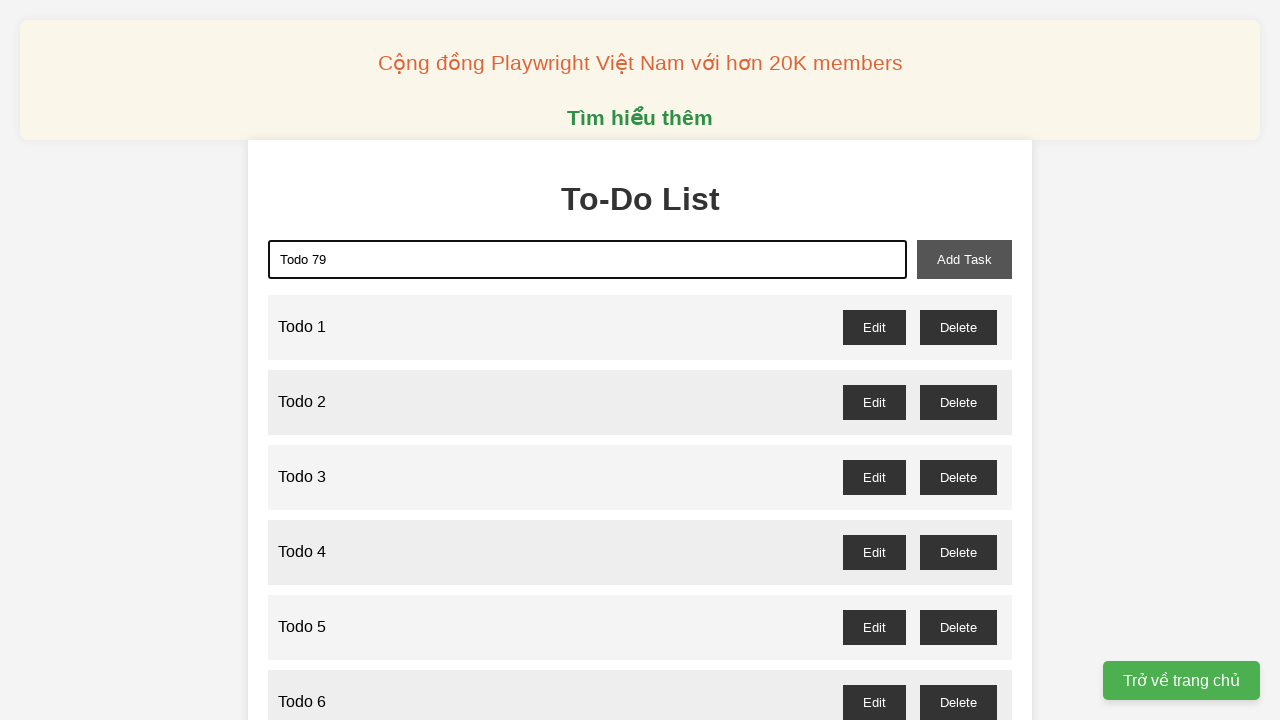

Clicked add task button to add 'Todo 79' at (964, 259) on xpath=//button[@id="add-task"]
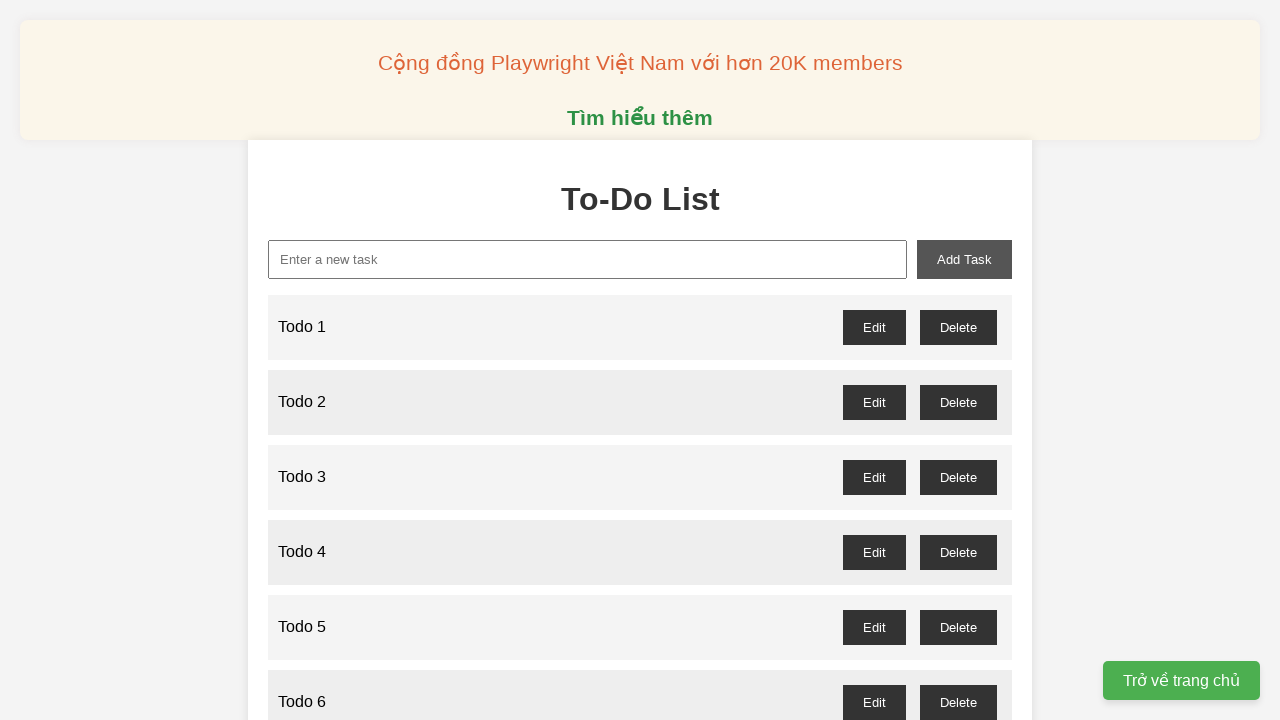

Filled new task input with 'Todo 80' on xpath=//input[@id="new-task"]
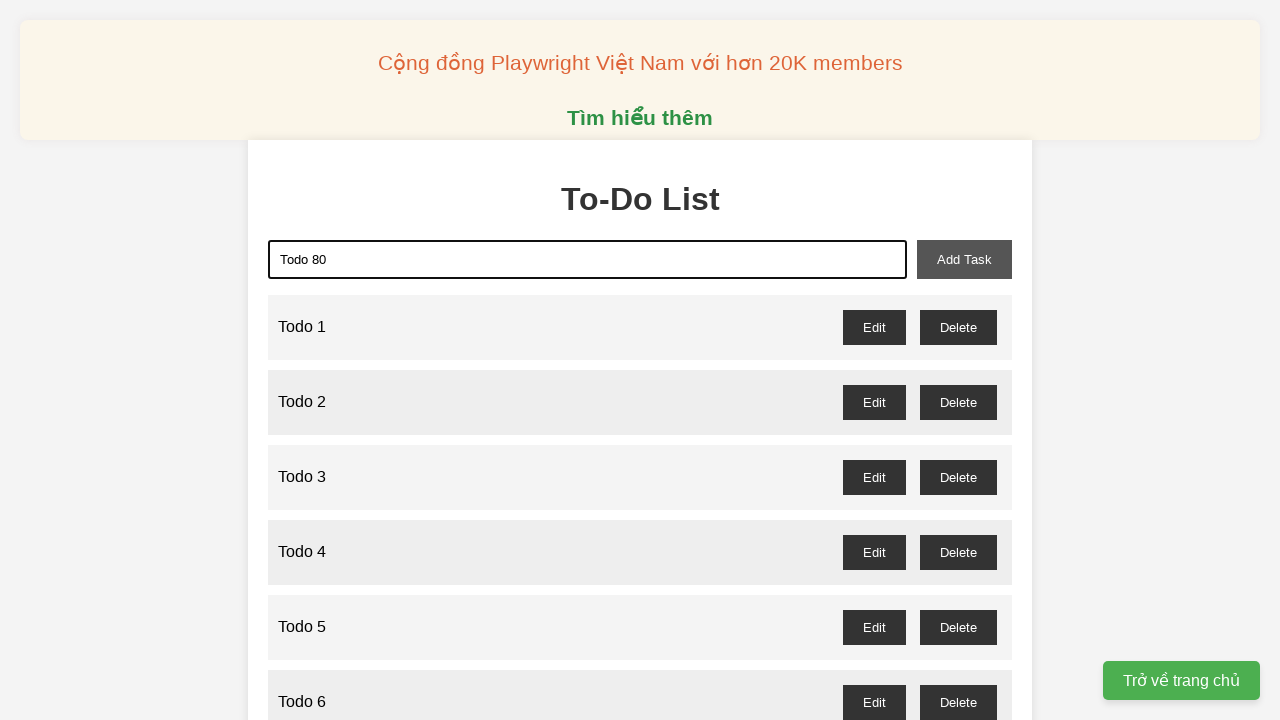

Clicked add task button to add 'Todo 80' at (964, 259) on xpath=//button[@id="add-task"]
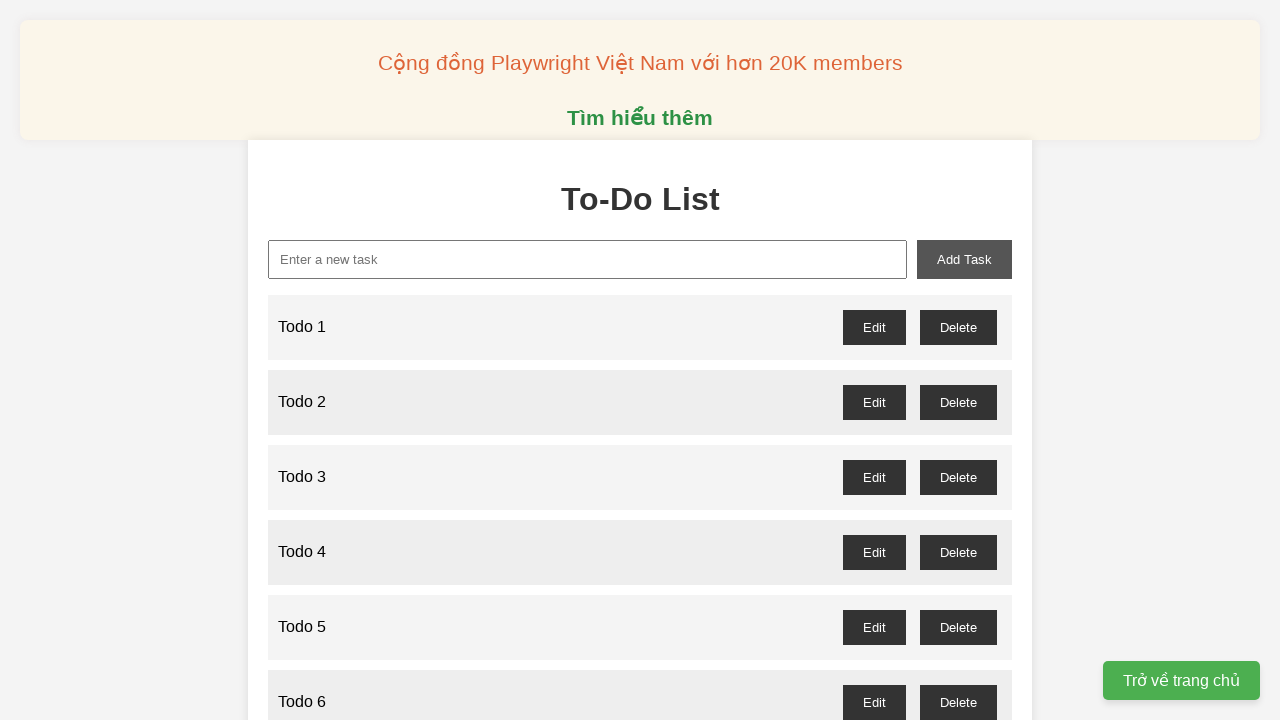

Filled new task input with 'Todo 81' on xpath=//input[@id="new-task"]
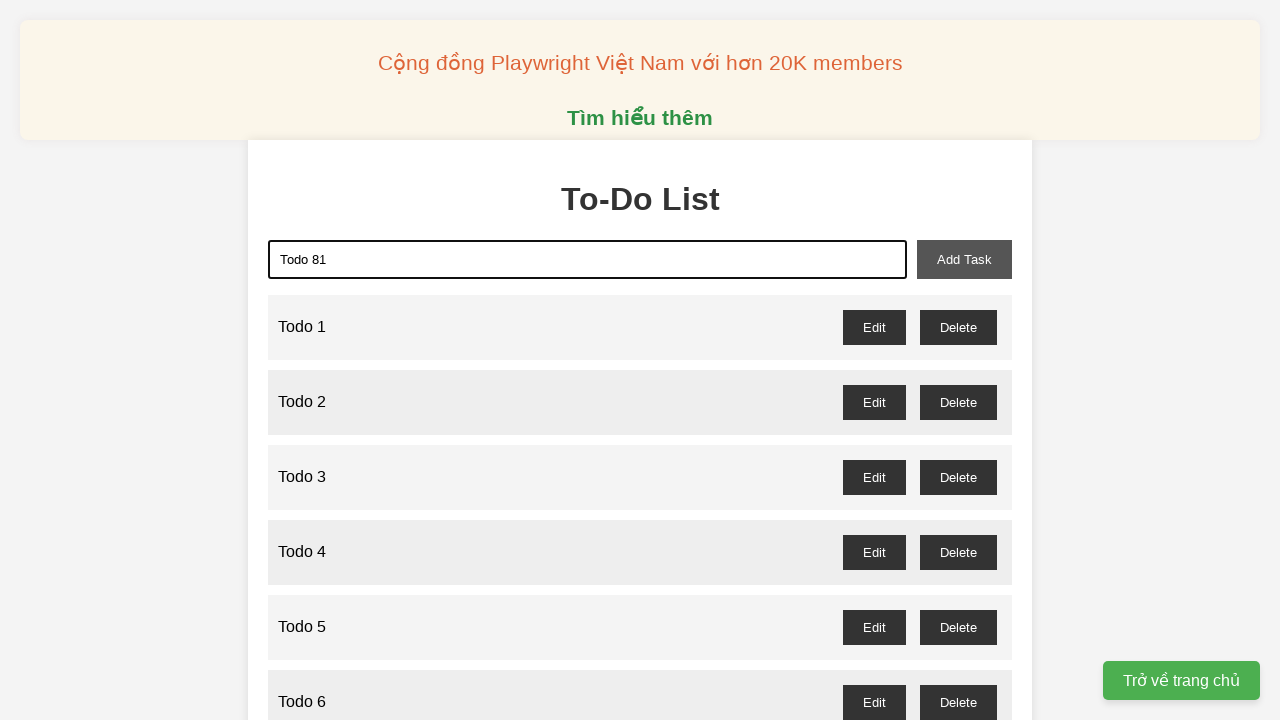

Clicked add task button to add 'Todo 81' at (964, 259) on xpath=//button[@id="add-task"]
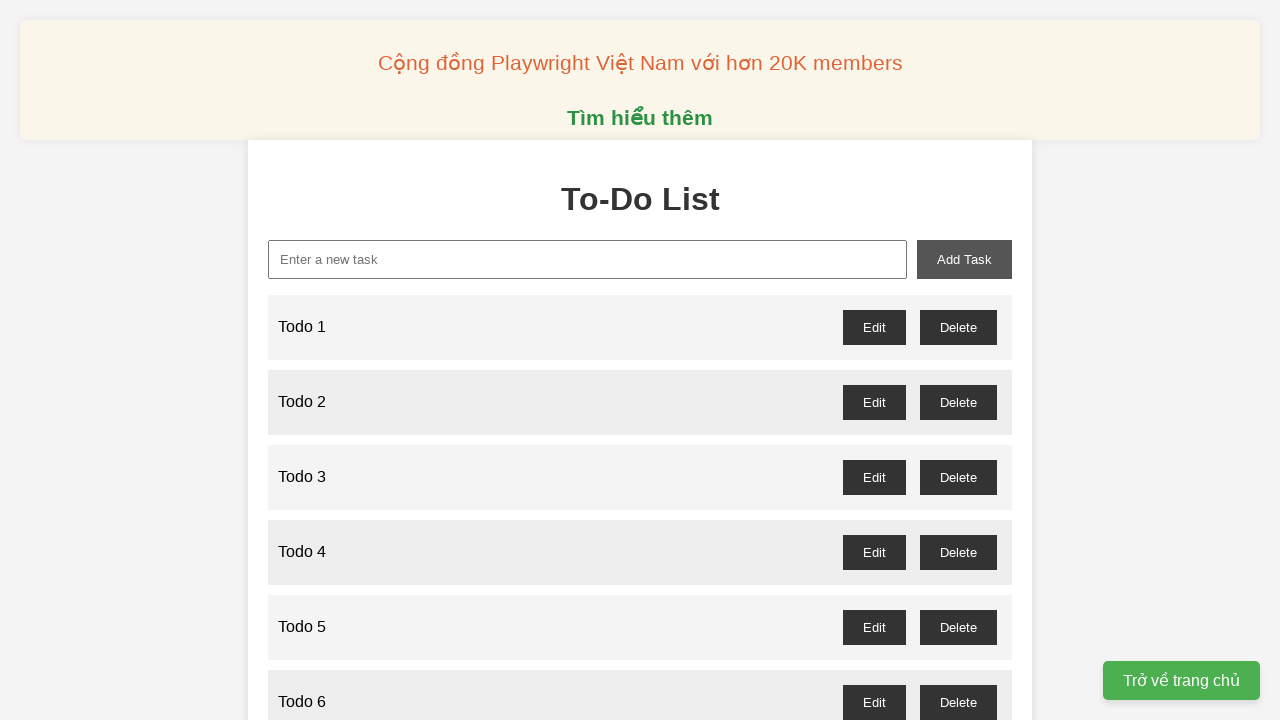

Filled new task input with 'Todo 82' on xpath=//input[@id="new-task"]
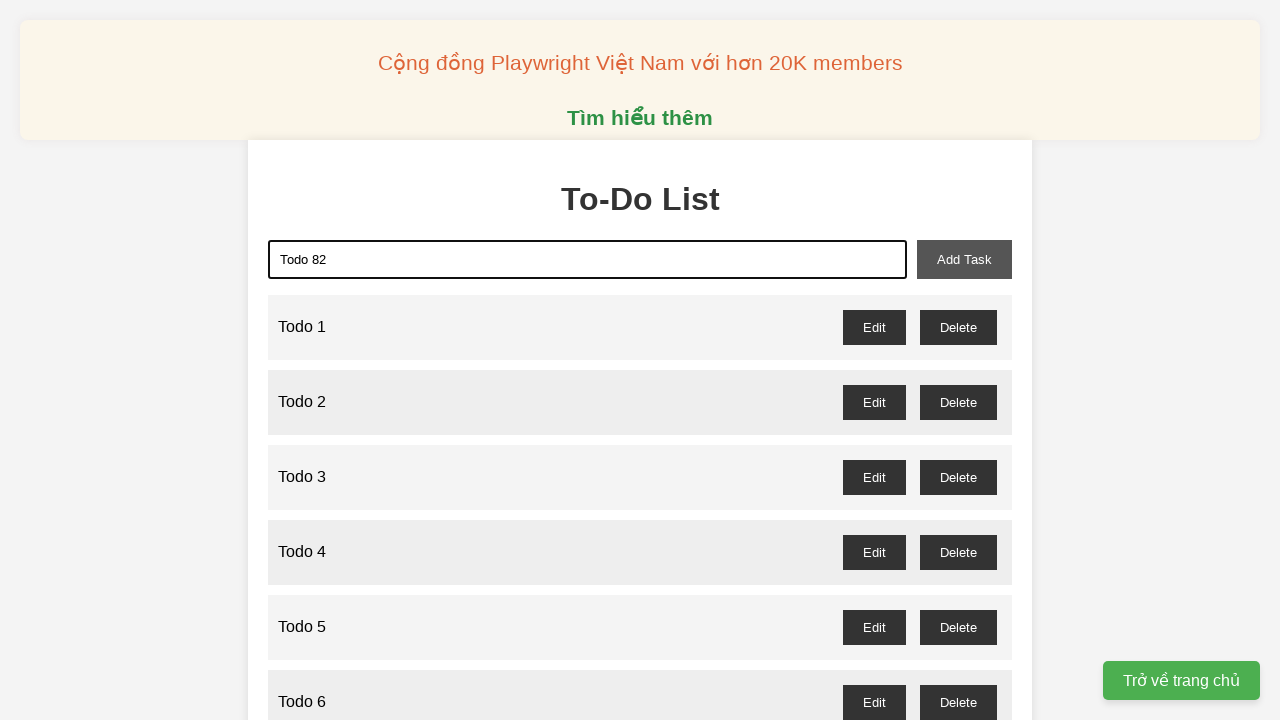

Clicked add task button to add 'Todo 82' at (964, 259) on xpath=//button[@id="add-task"]
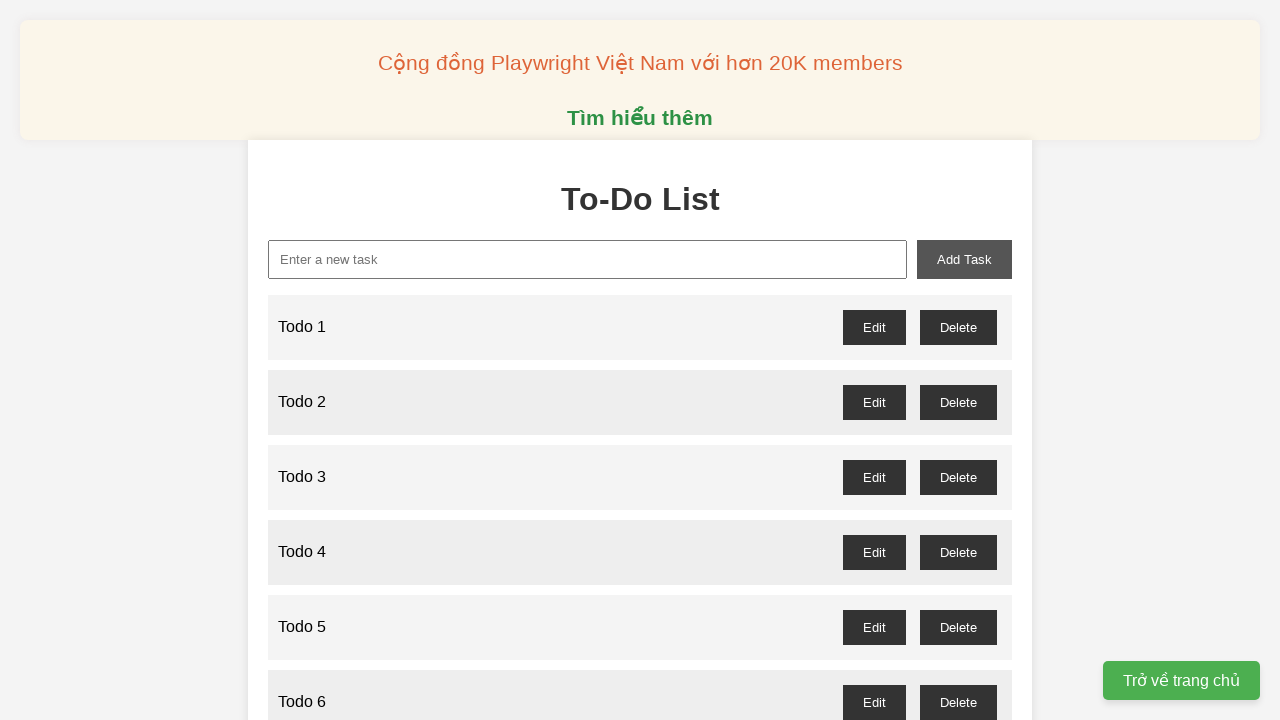

Filled new task input with 'Todo 83' on xpath=//input[@id="new-task"]
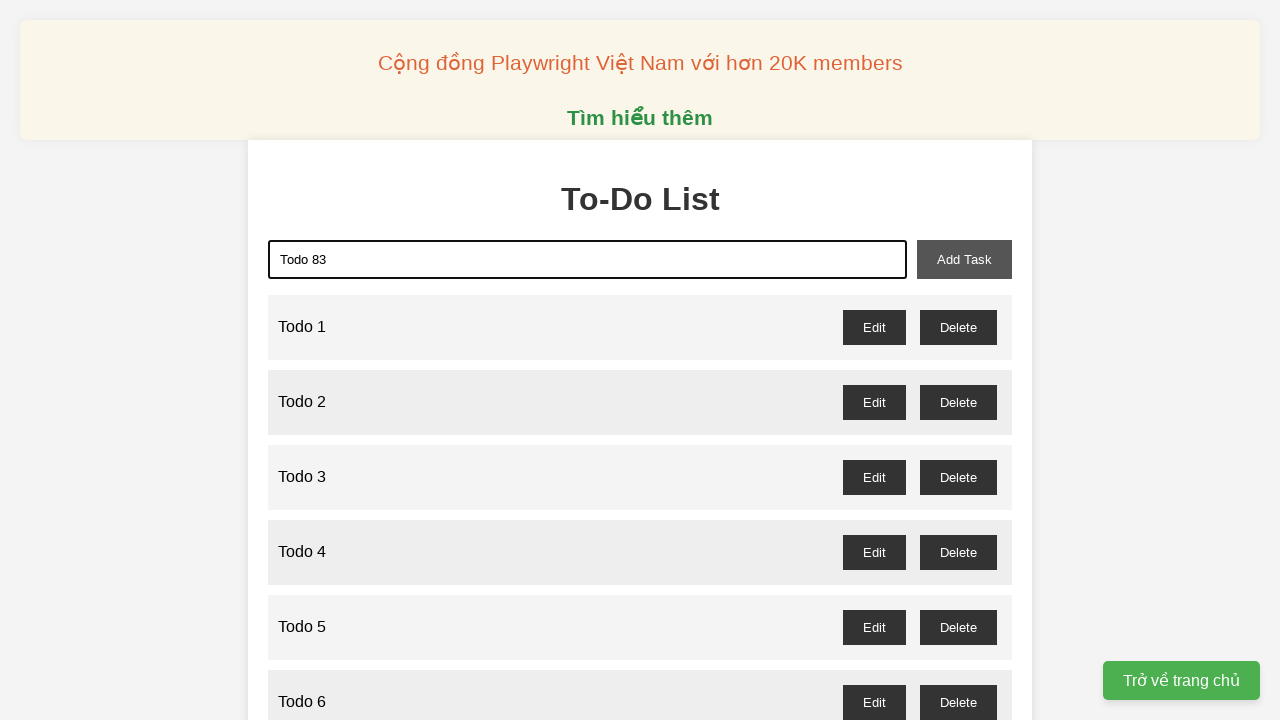

Clicked add task button to add 'Todo 83' at (964, 259) on xpath=//button[@id="add-task"]
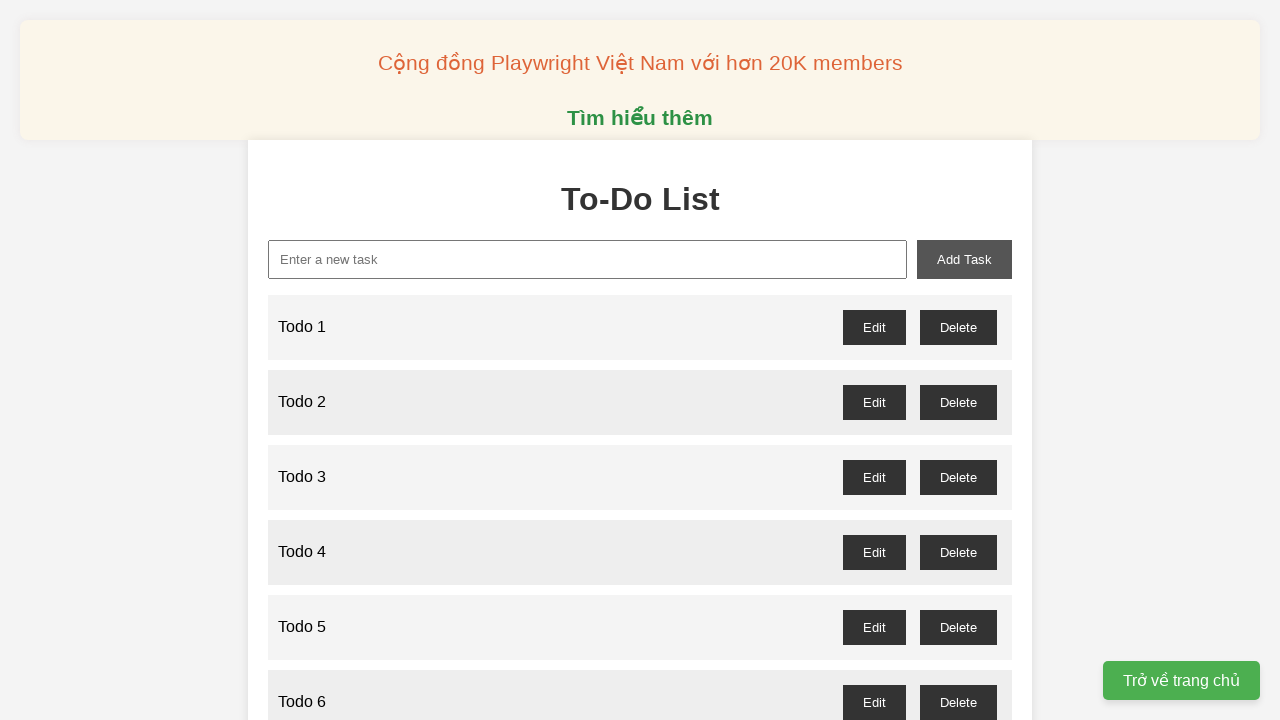

Filled new task input with 'Todo 84' on xpath=//input[@id="new-task"]
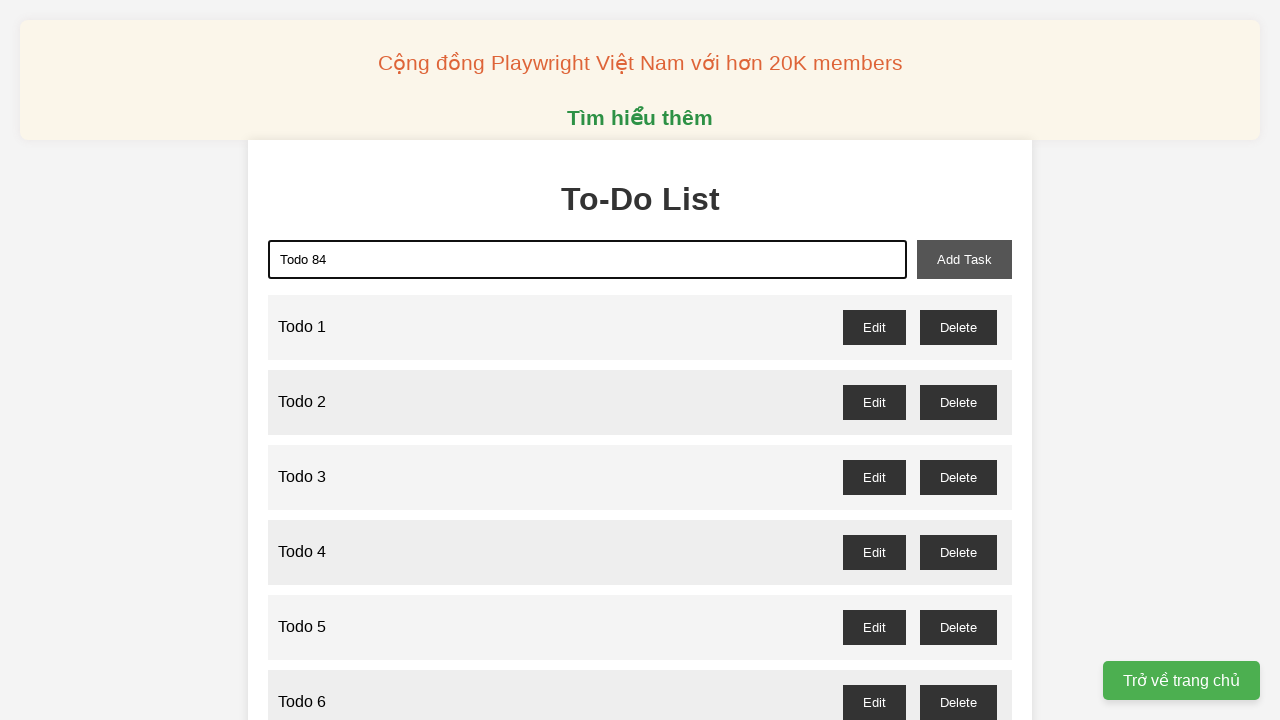

Clicked add task button to add 'Todo 84' at (964, 259) on xpath=//button[@id="add-task"]
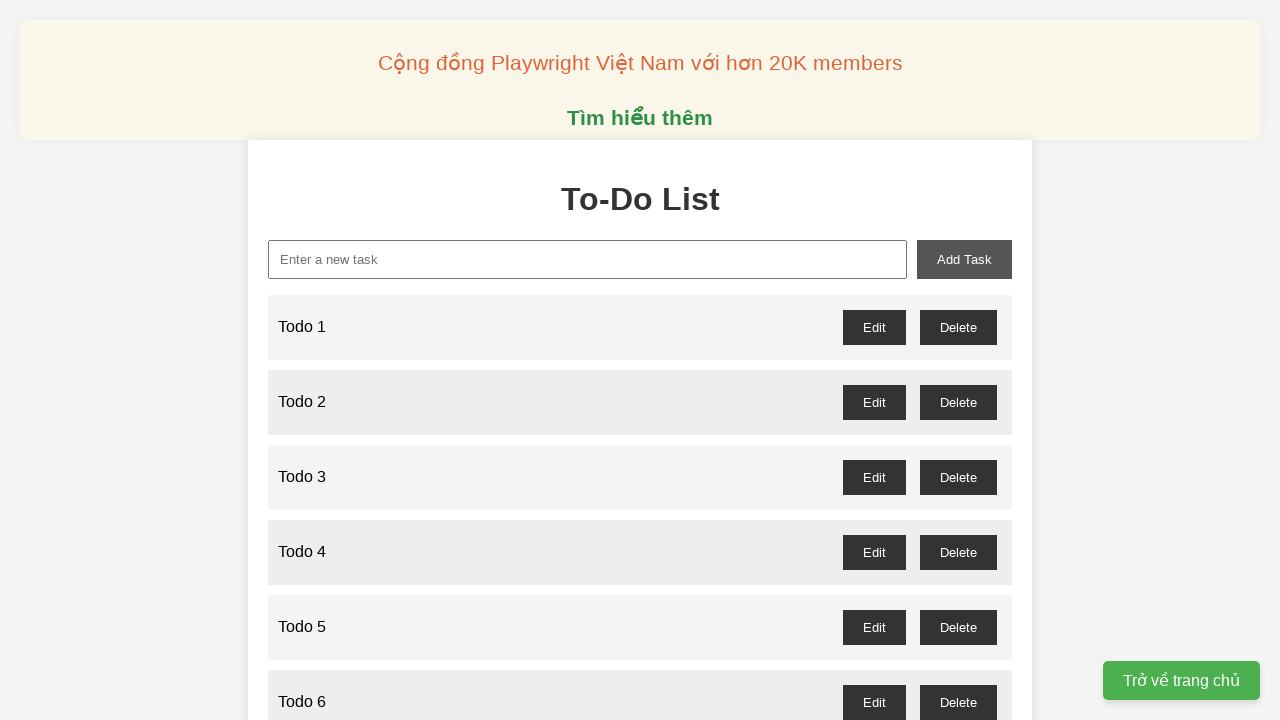

Filled new task input with 'Todo 85' on xpath=//input[@id="new-task"]
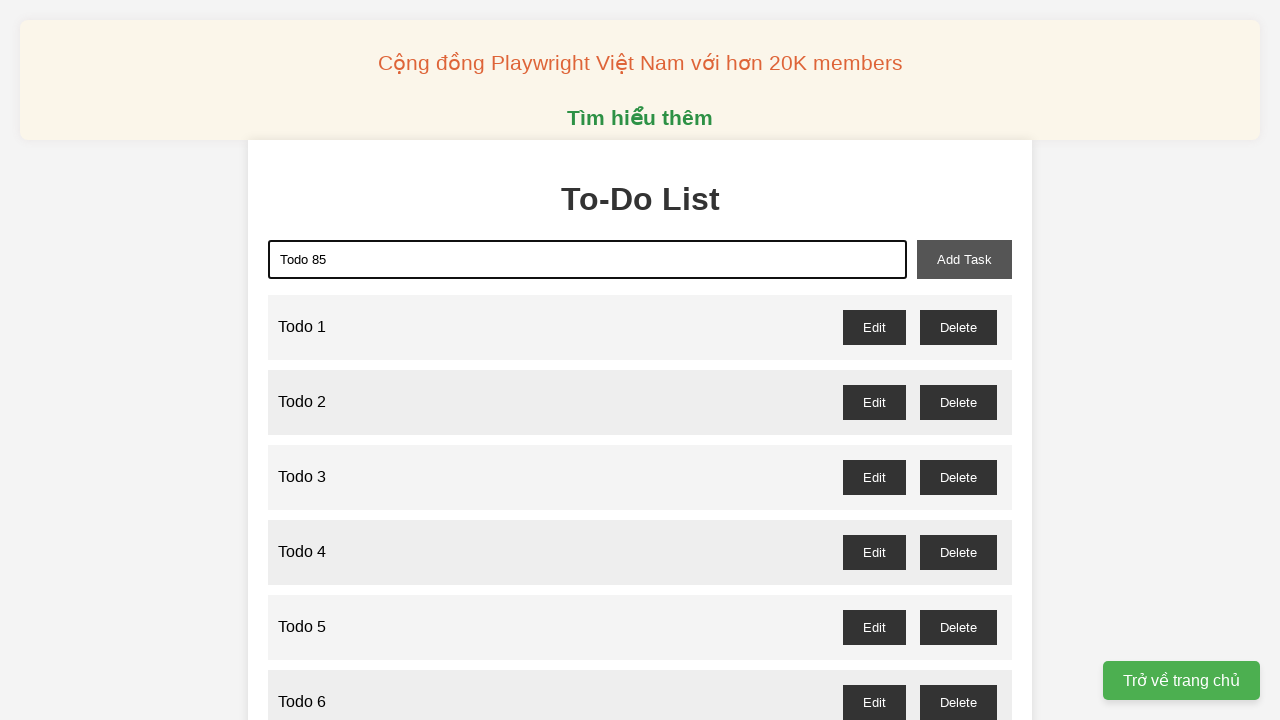

Clicked add task button to add 'Todo 85' at (964, 259) on xpath=//button[@id="add-task"]
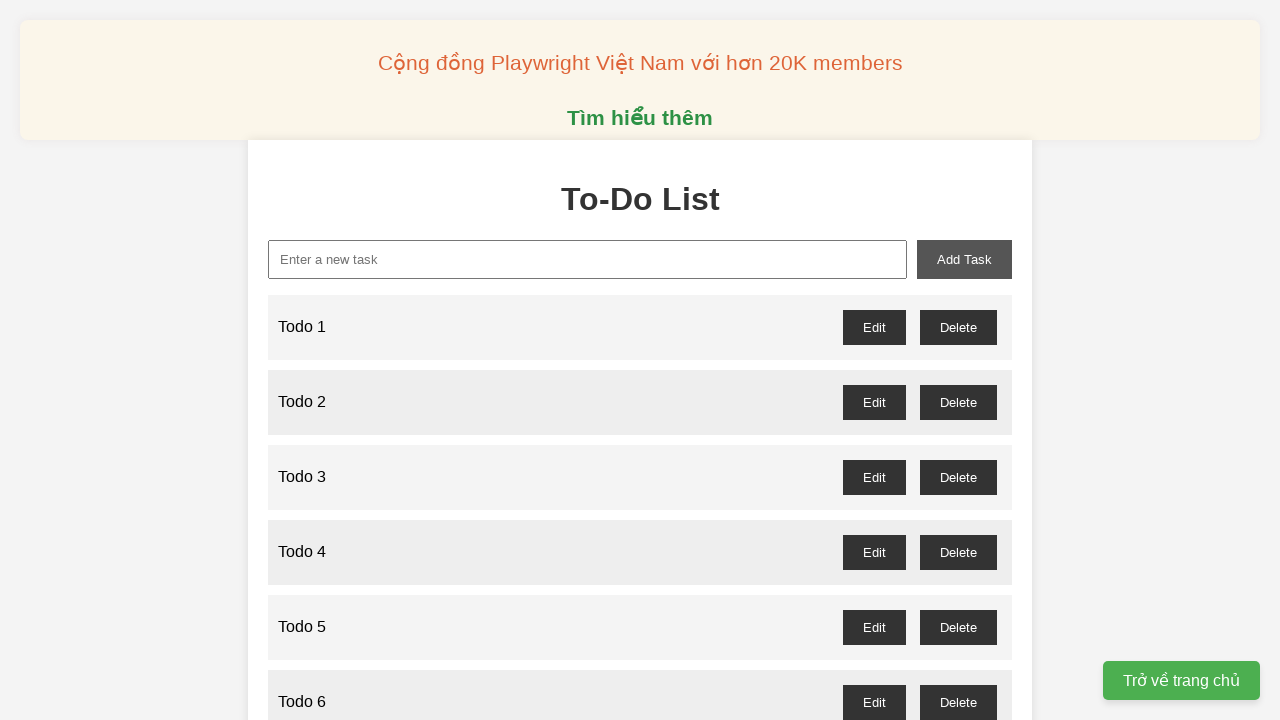

Filled new task input with 'Todo 86' on xpath=//input[@id="new-task"]
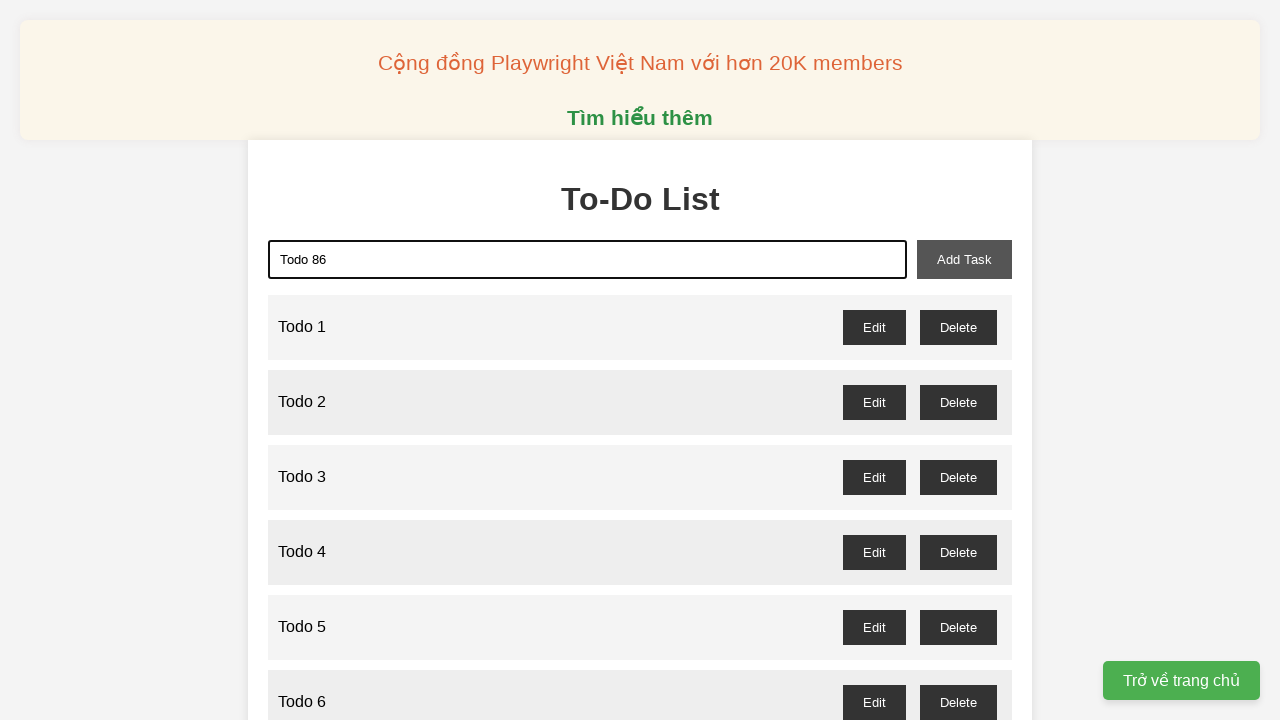

Clicked add task button to add 'Todo 86' at (964, 259) on xpath=//button[@id="add-task"]
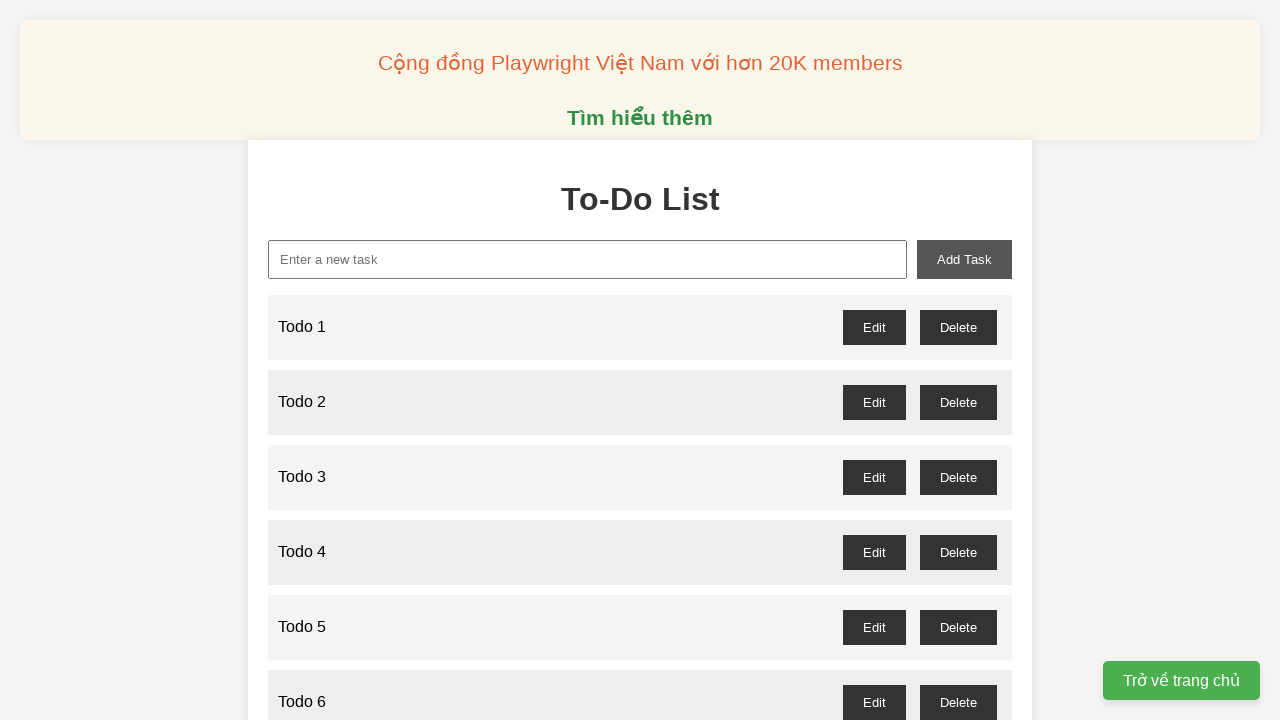

Filled new task input with 'Todo 87' on xpath=//input[@id="new-task"]
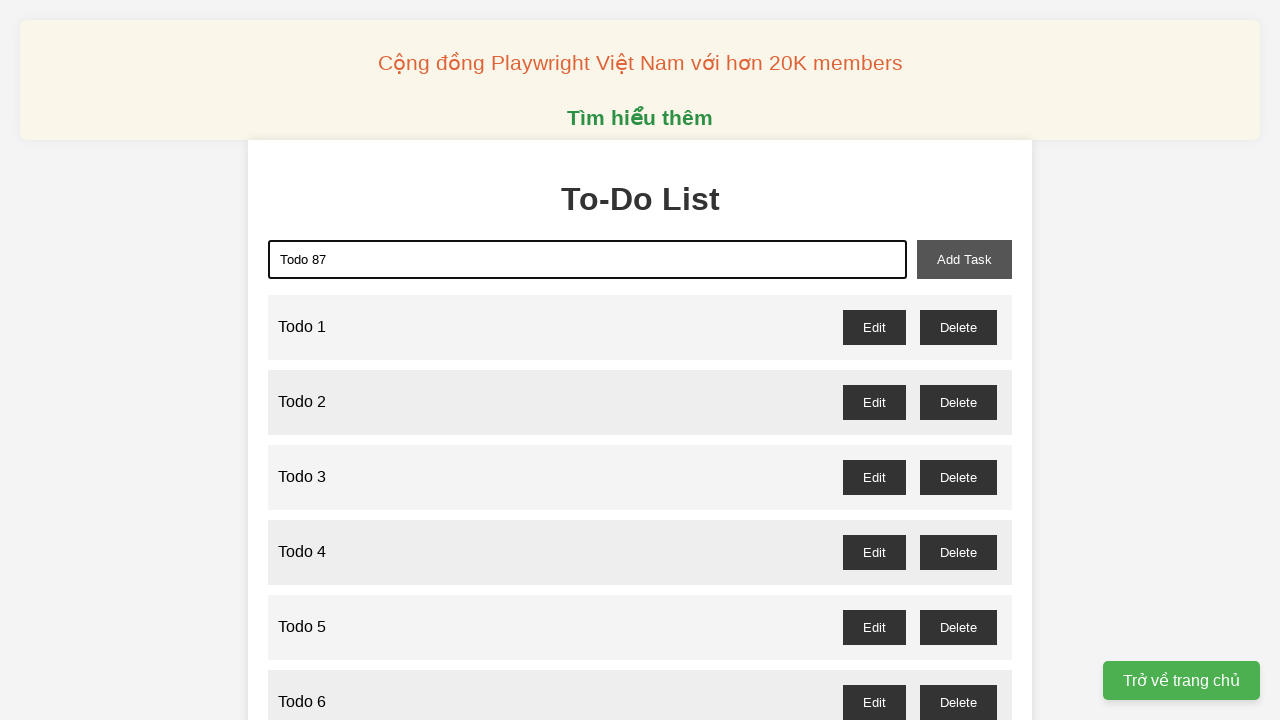

Clicked add task button to add 'Todo 87' at (964, 259) on xpath=//button[@id="add-task"]
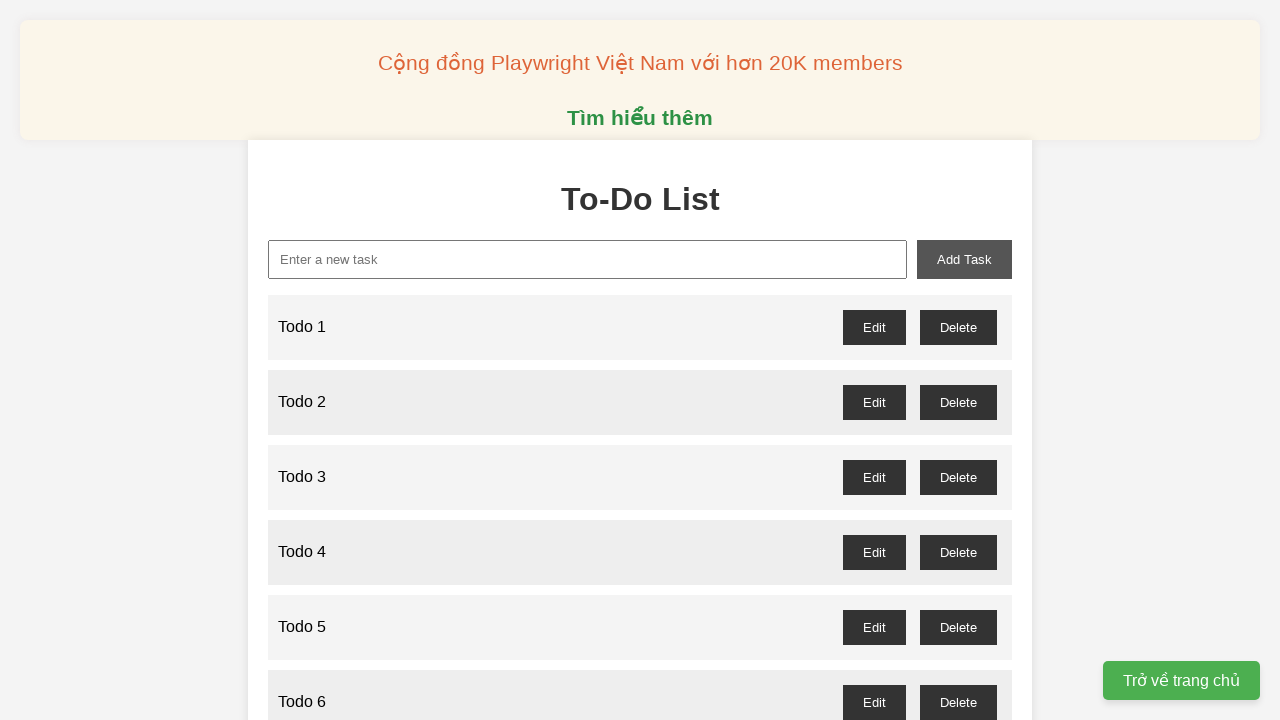

Filled new task input with 'Todo 88' on xpath=//input[@id="new-task"]
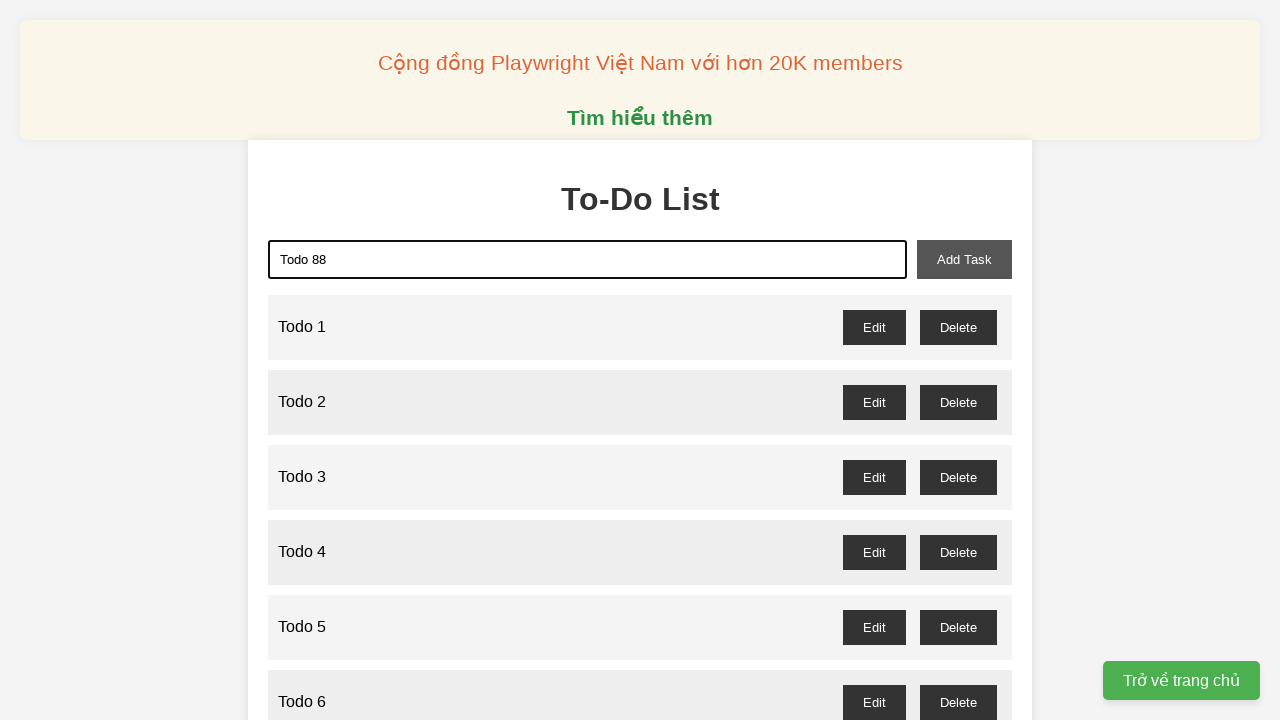

Clicked add task button to add 'Todo 88' at (964, 259) on xpath=//button[@id="add-task"]
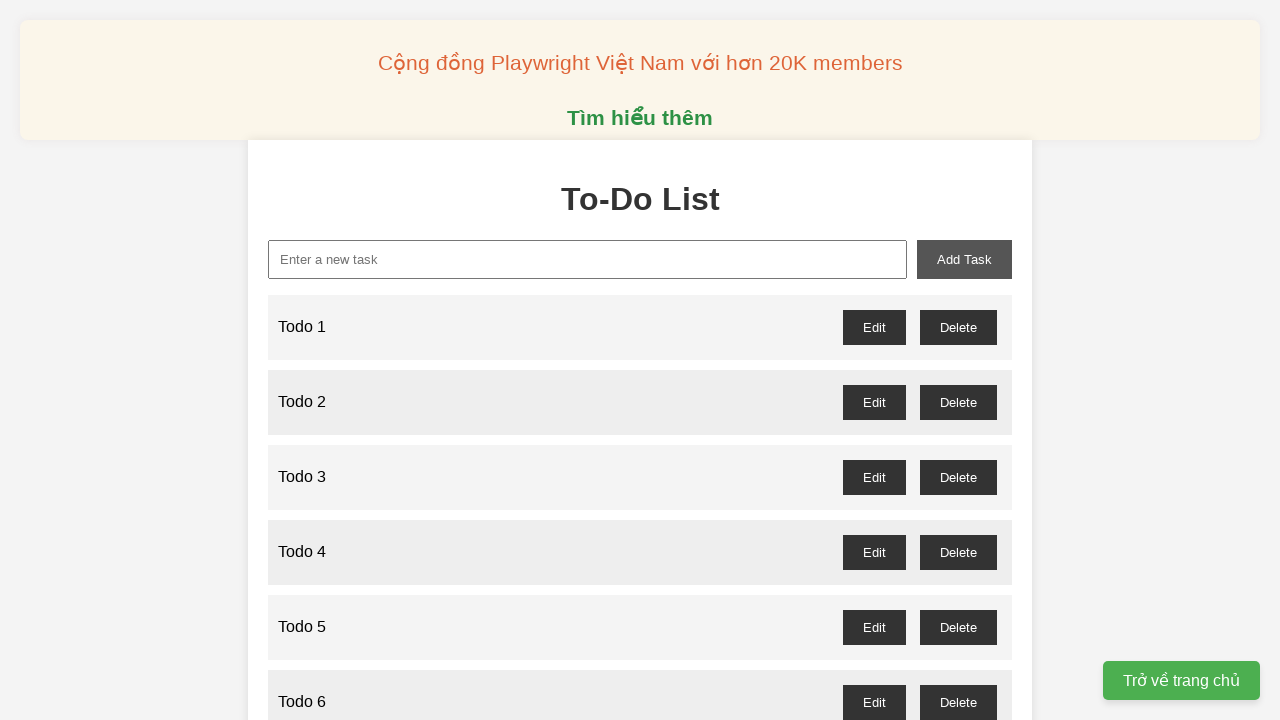

Filled new task input with 'Todo 89' on xpath=//input[@id="new-task"]
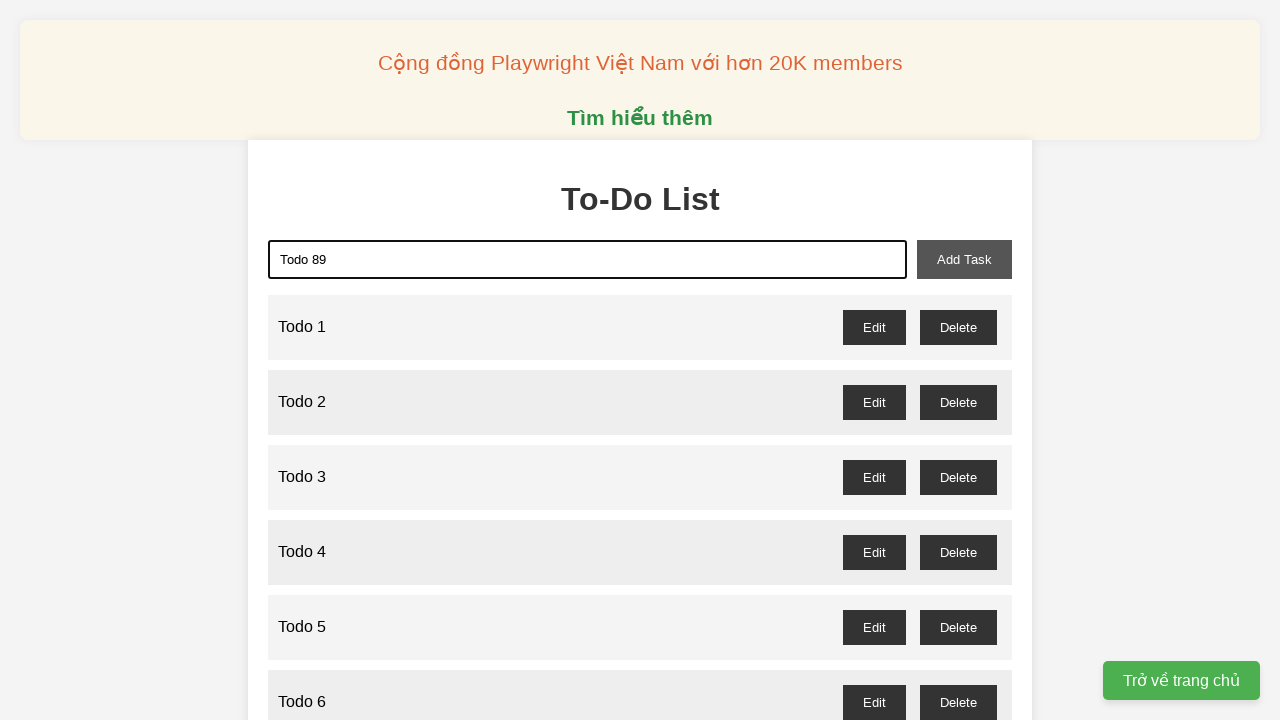

Clicked add task button to add 'Todo 89' at (964, 259) on xpath=//button[@id="add-task"]
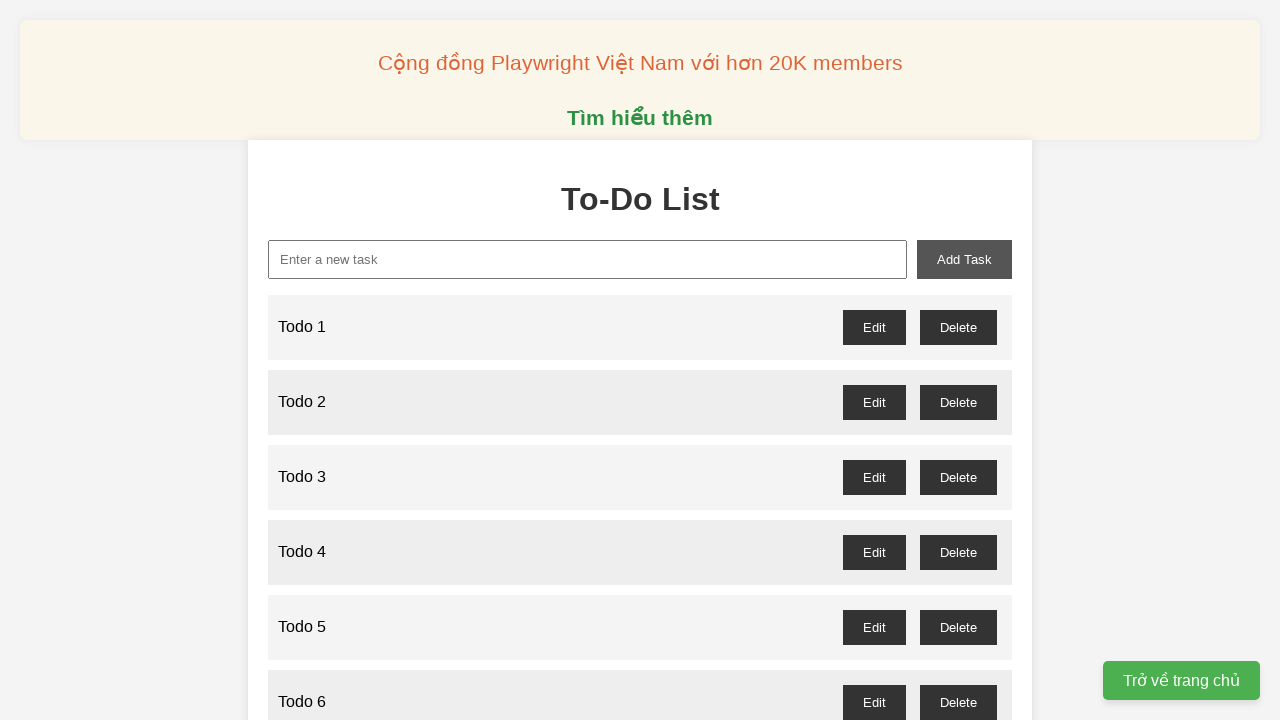

Filled new task input with 'Todo 90' on xpath=//input[@id="new-task"]
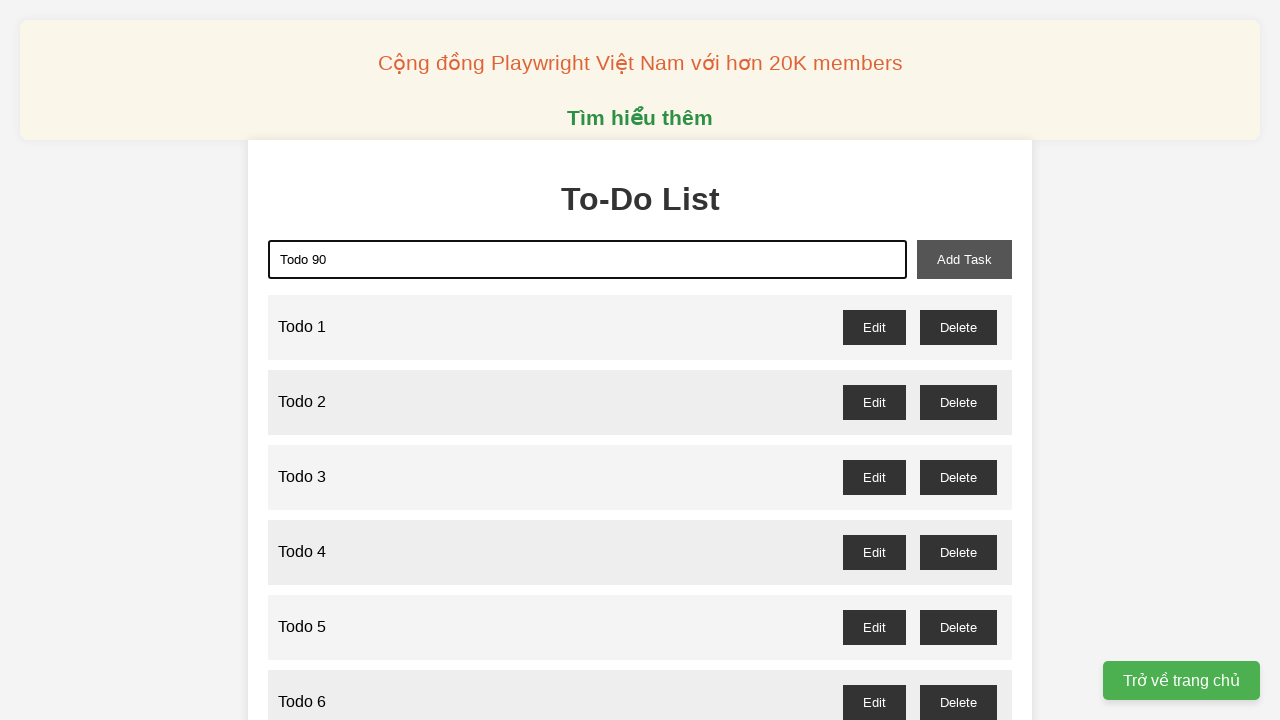

Clicked add task button to add 'Todo 90' at (964, 259) on xpath=//button[@id="add-task"]
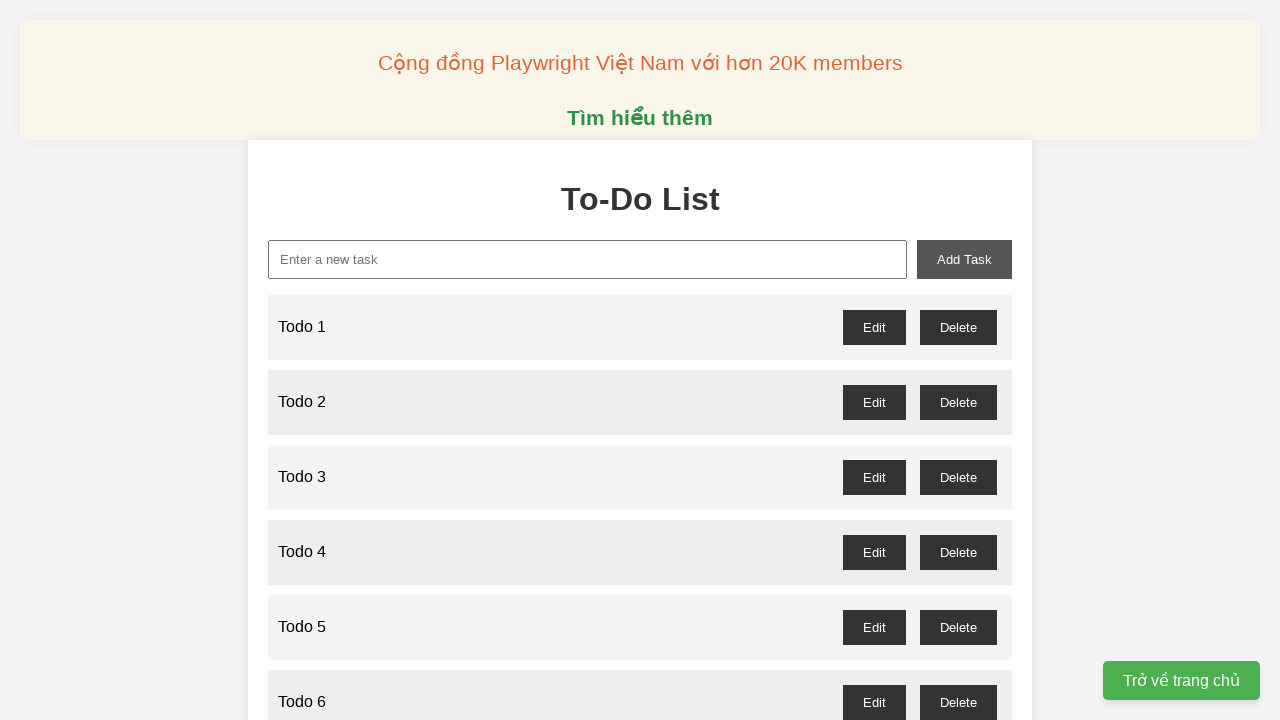

Filled new task input with 'Todo 91' on xpath=//input[@id="new-task"]
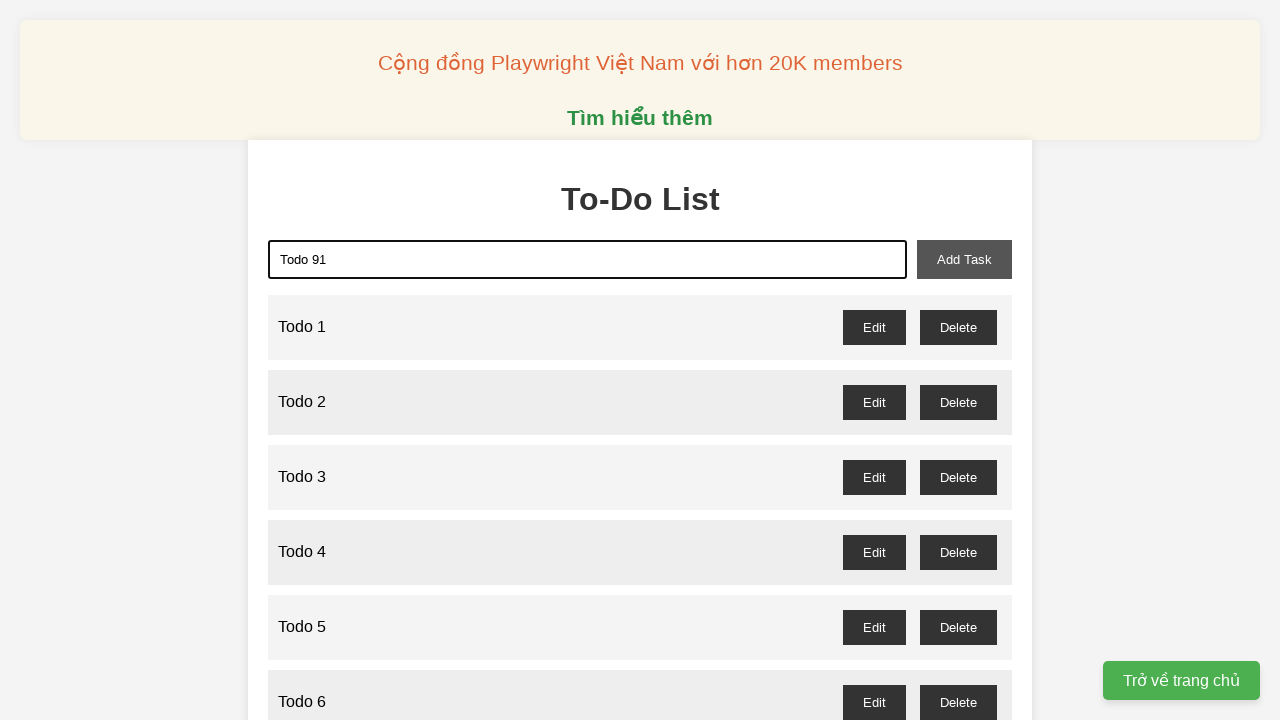

Clicked add task button to add 'Todo 91' at (964, 259) on xpath=//button[@id="add-task"]
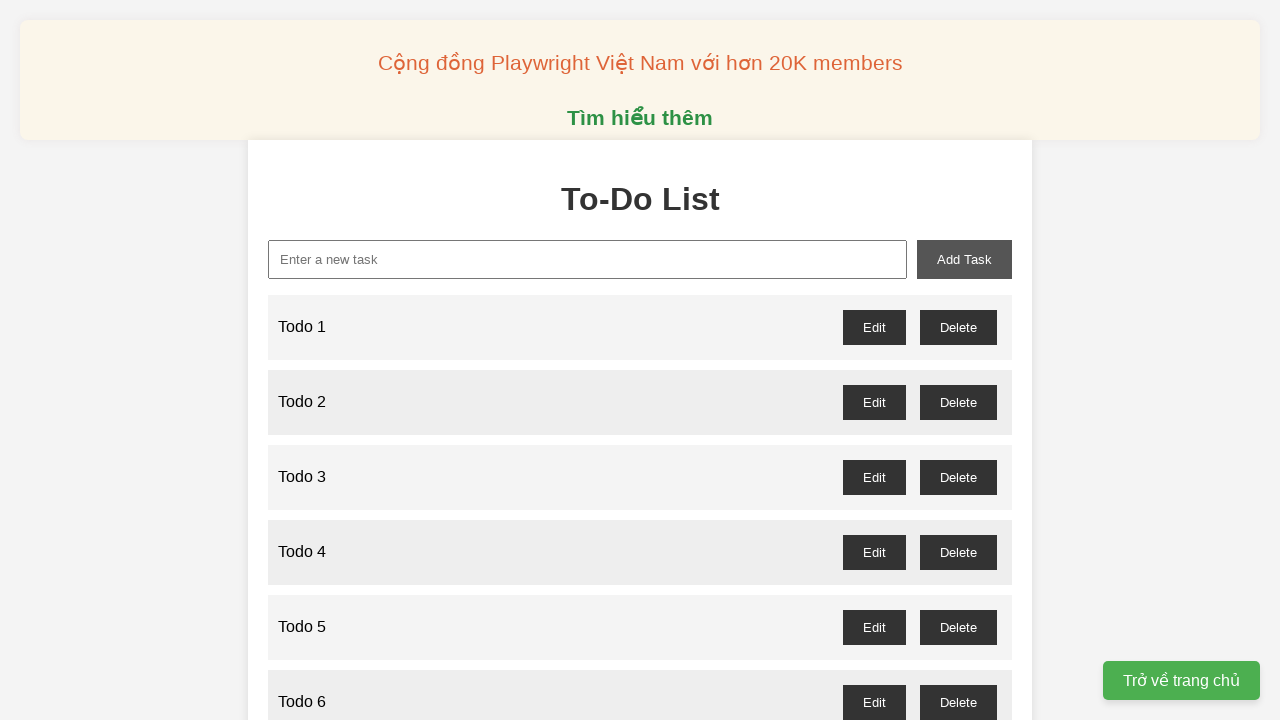

Filled new task input with 'Todo 92' on xpath=//input[@id="new-task"]
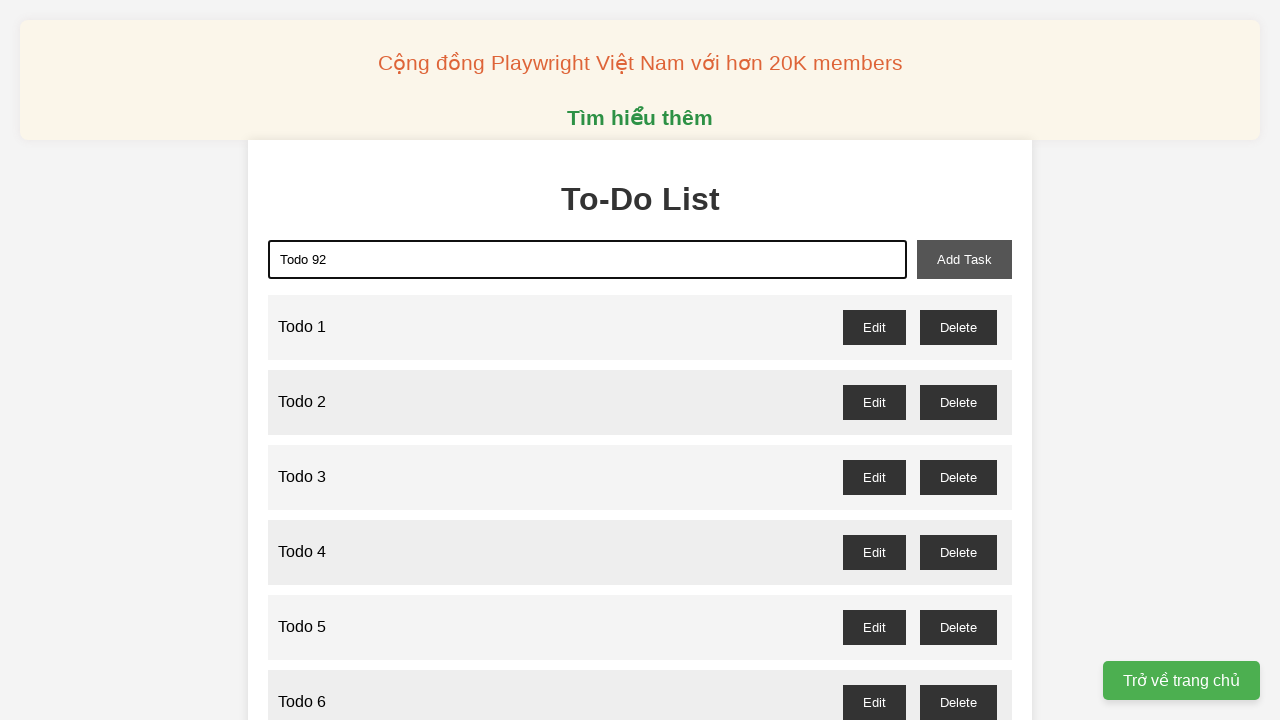

Clicked add task button to add 'Todo 92' at (964, 259) on xpath=//button[@id="add-task"]
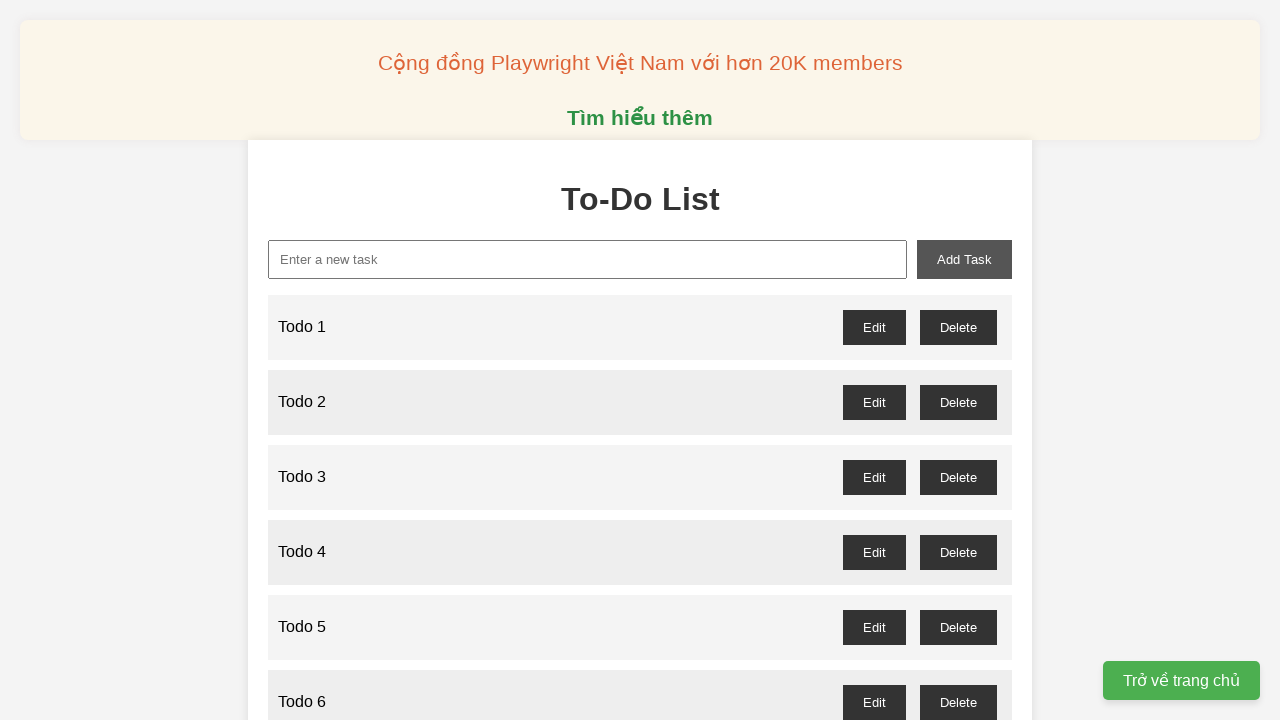

Filled new task input with 'Todo 93' on xpath=//input[@id="new-task"]
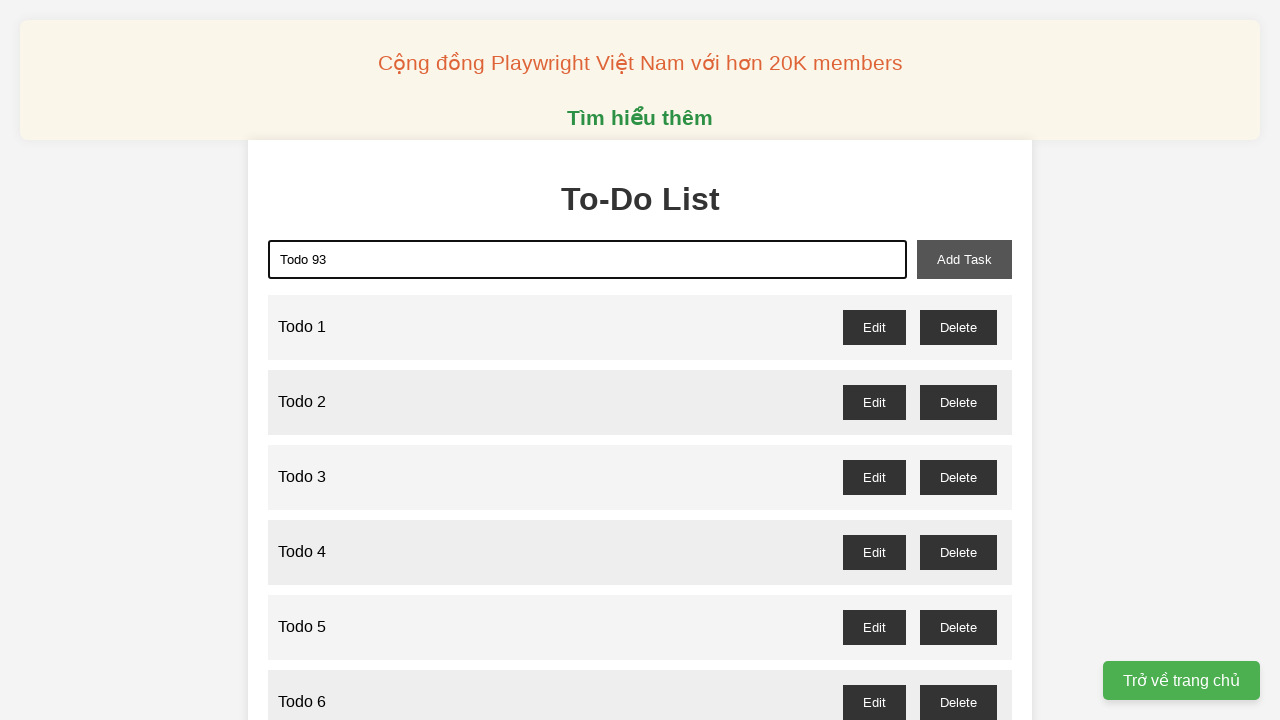

Clicked add task button to add 'Todo 93' at (964, 259) on xpath=//button[@id="add-task"]
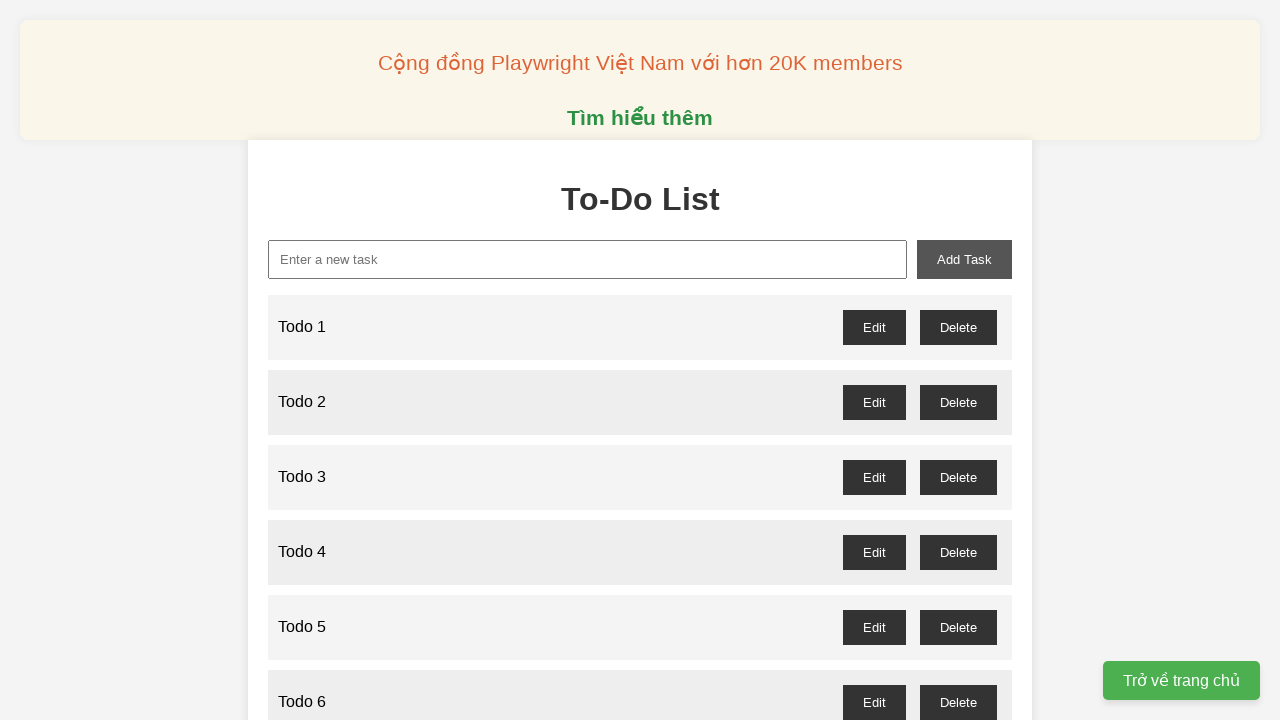

Filled new task input with 'Todo 94' on xpath=//input[@id="new-task"]
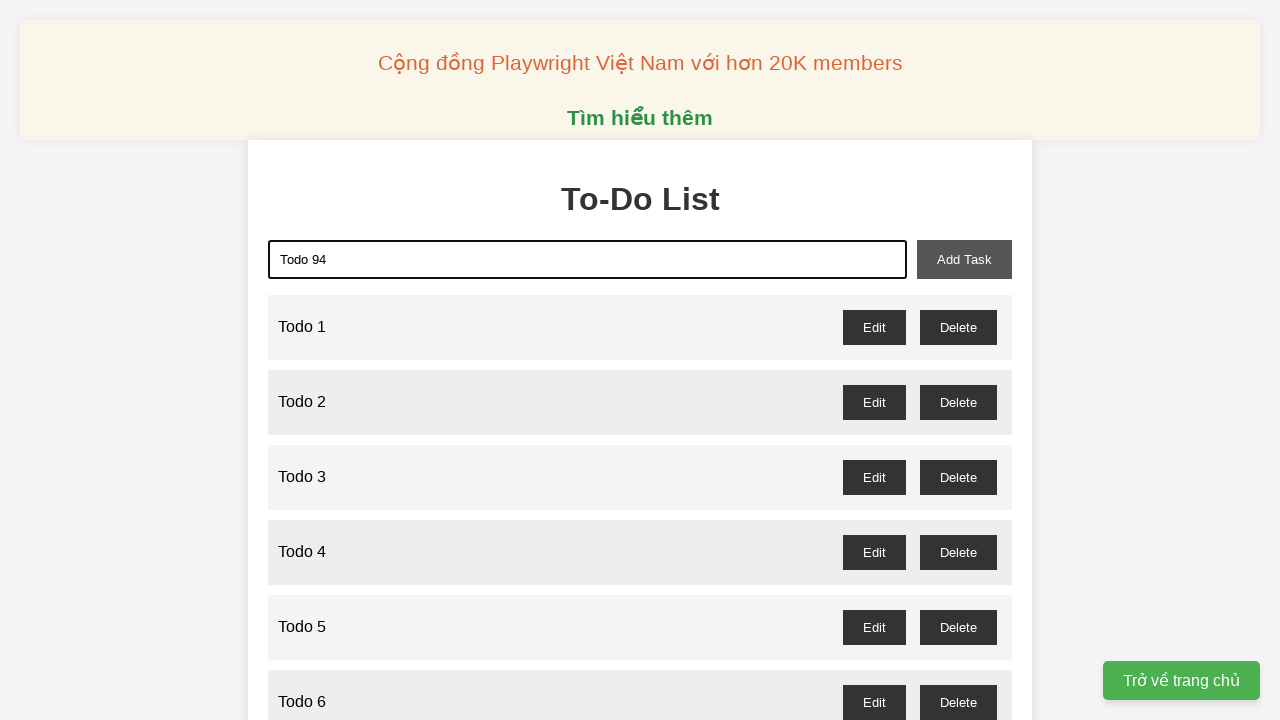

Clicked add task button to add 'Todo 94' at (964, 259) on xpath=//button[@id="add-task"]
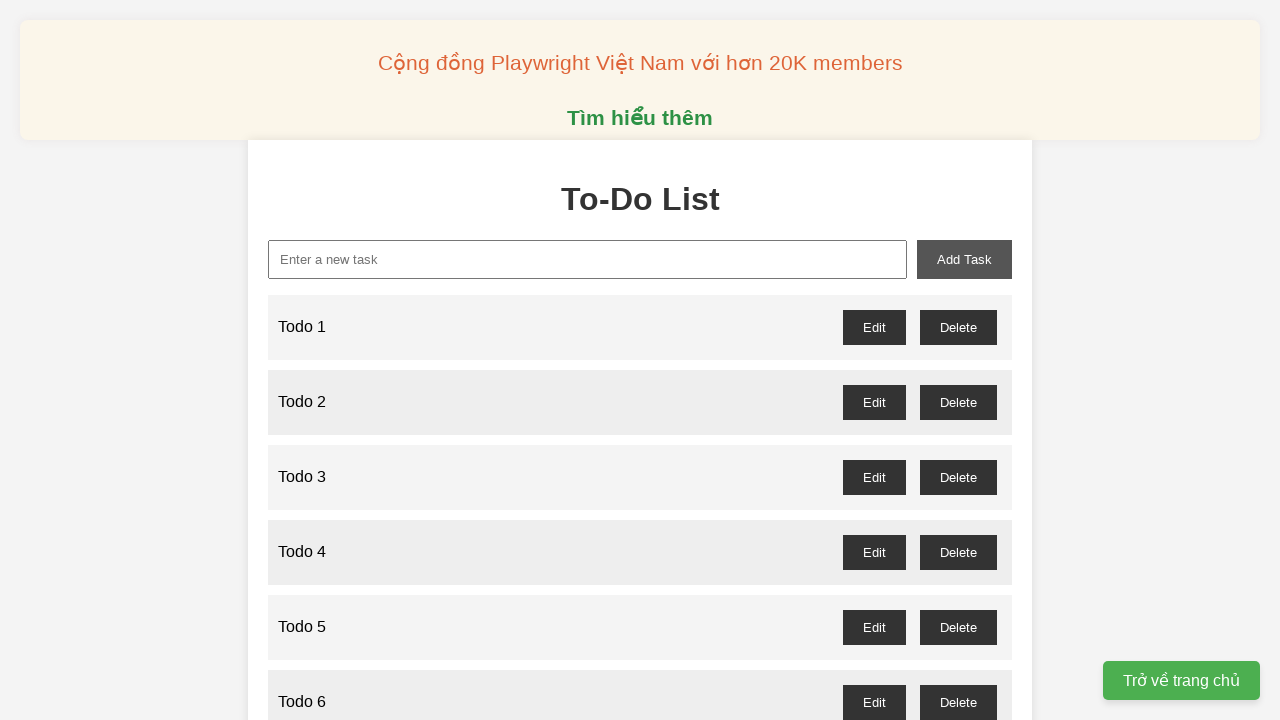

Filled new task input with 'Todo 95' on xpath=//input[@id="new-task"]
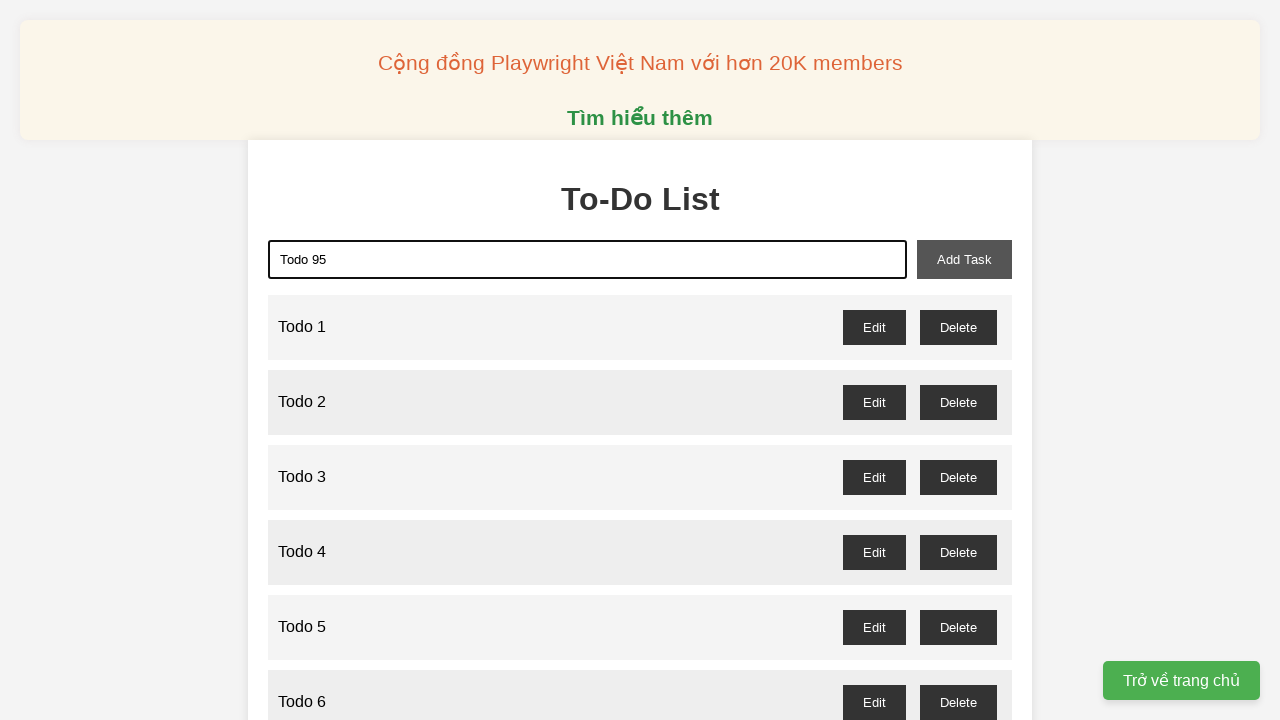

Clicked add task button to add 'Todo 95' at (964, 259) on xpath=//button[@id="add-task"]
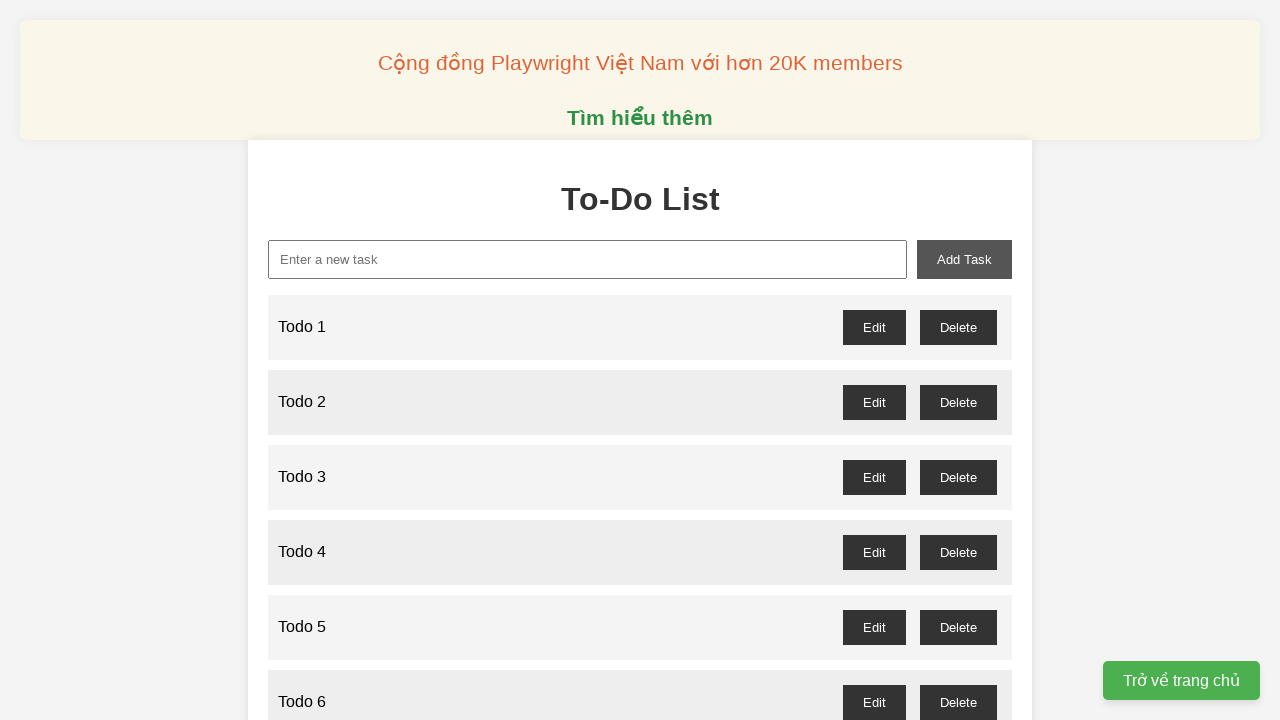

Filled new task input with 'Todo 96' on xpath=//input[@id="new-task"]
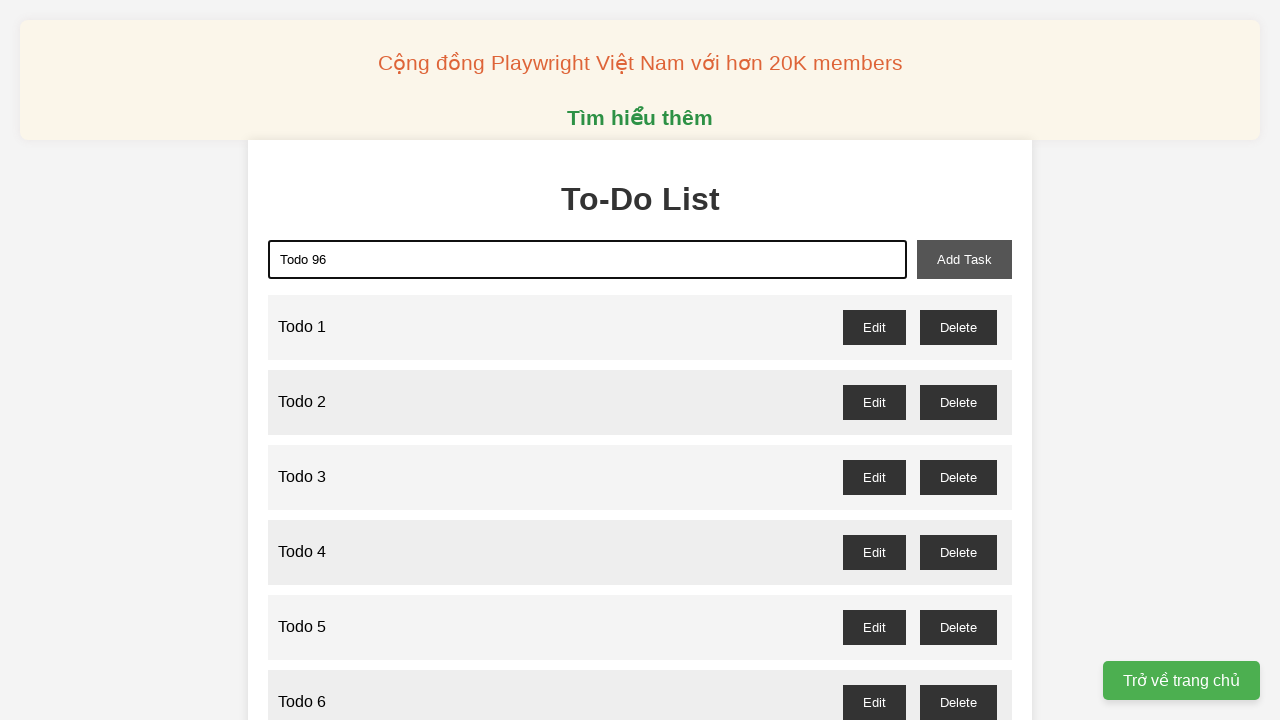

Clicked add task button to add 'Todo 96' at (964, 259) on xpath=//button[@id="add-task"]
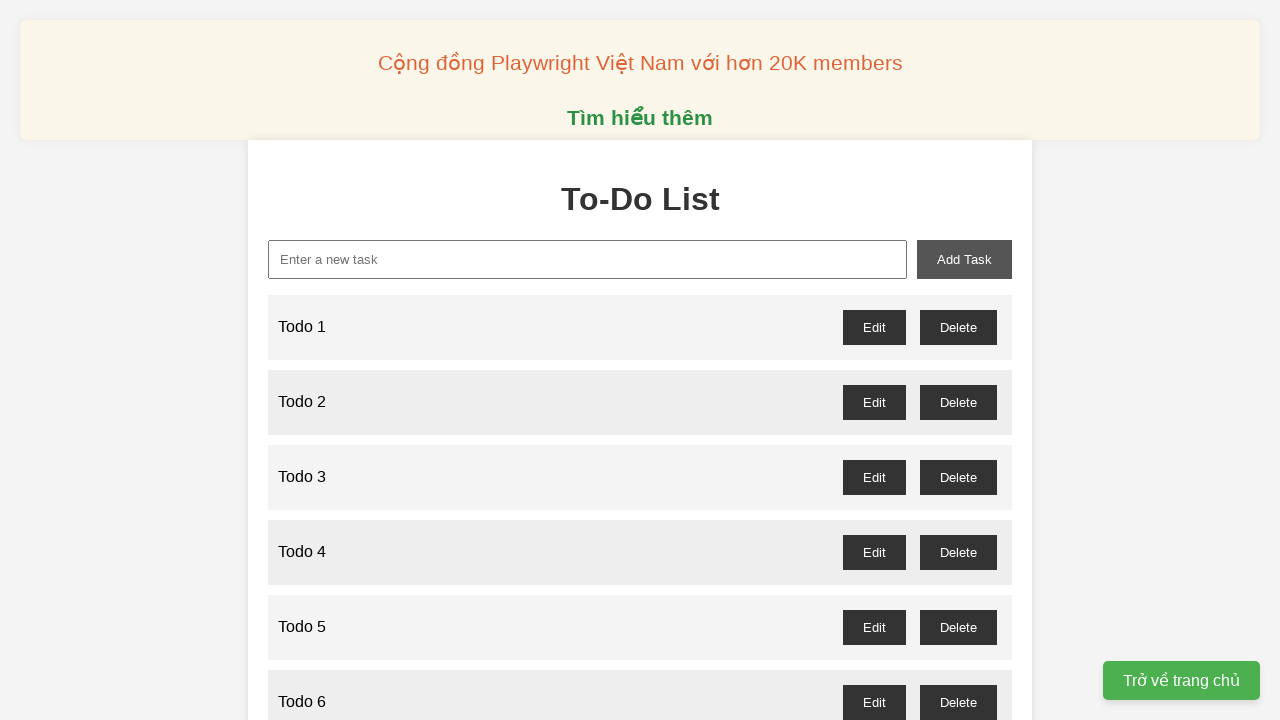

Filled new task input with 'Todo 97' on xpath=//input[@id="new-task"]
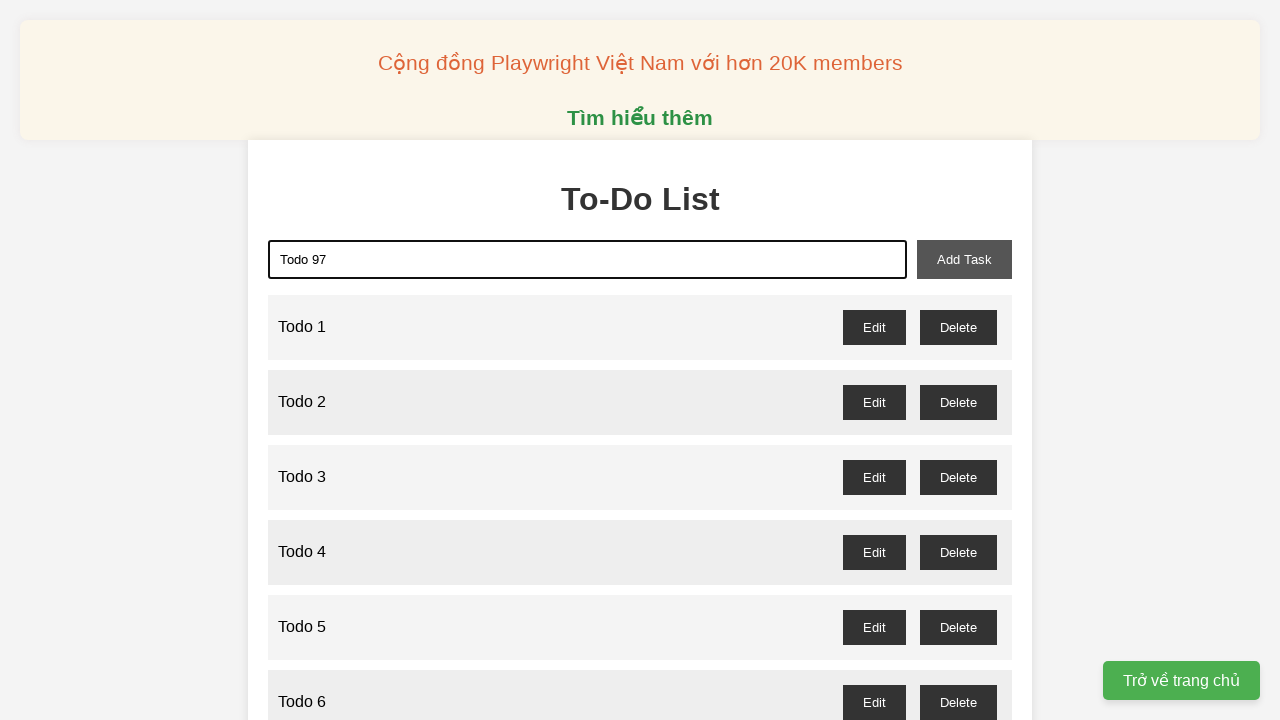

Clicked add task button to add 'Todo 97' at (964, 259) on xpath=//button[@id="add-task"]
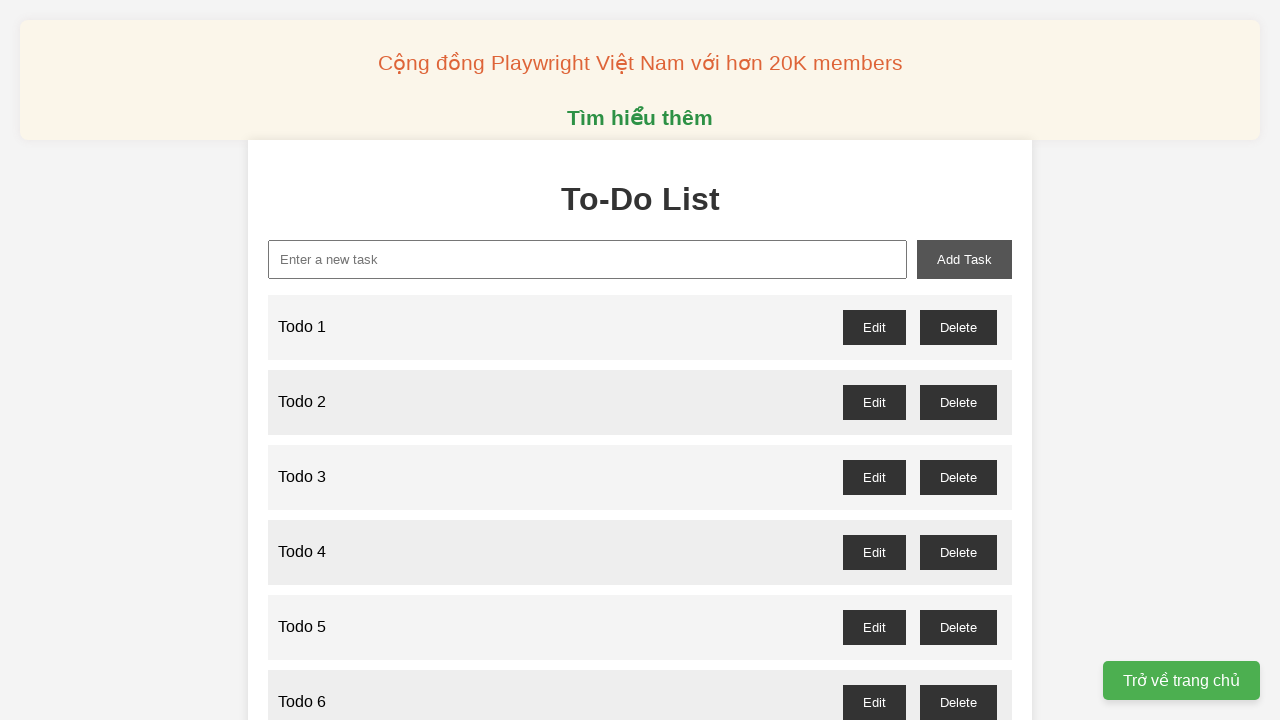

Filled new task input with 'Todo 98' on xpath=//input[@id="new-task"]
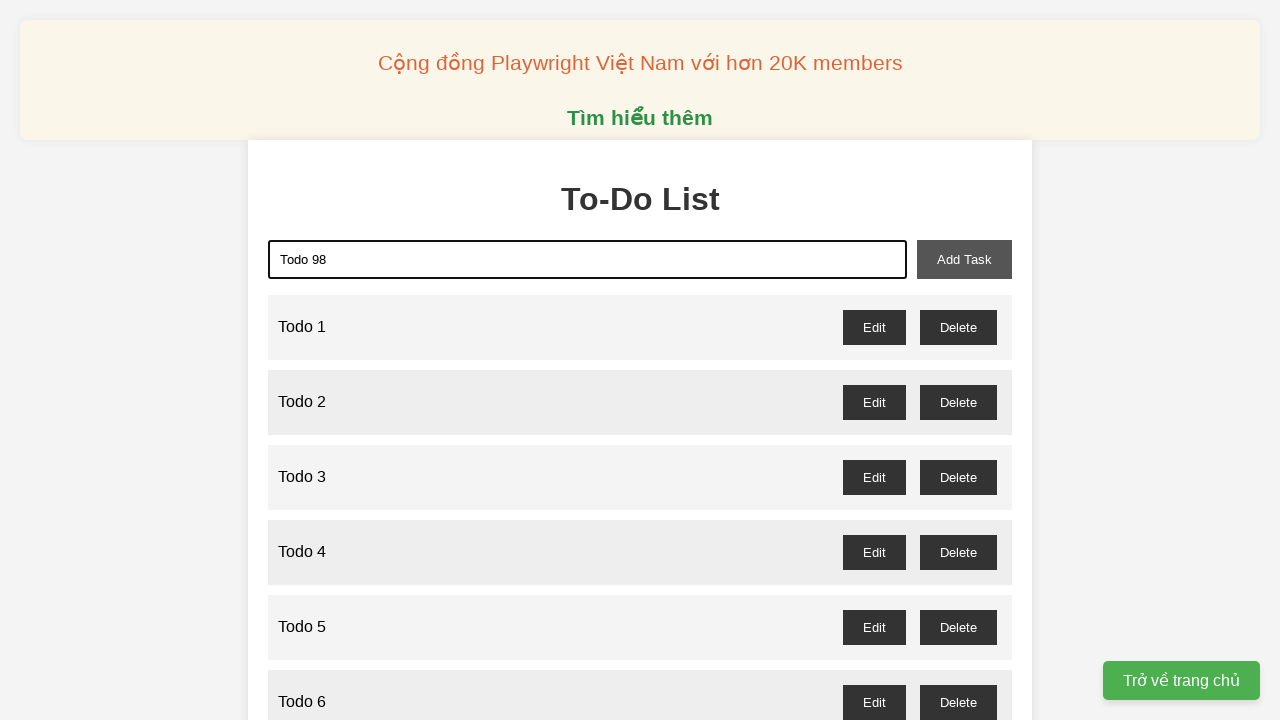

Clicked add task button to add 'Todo 98' at (964, 259) on xpath=//button[@id="add-task"]
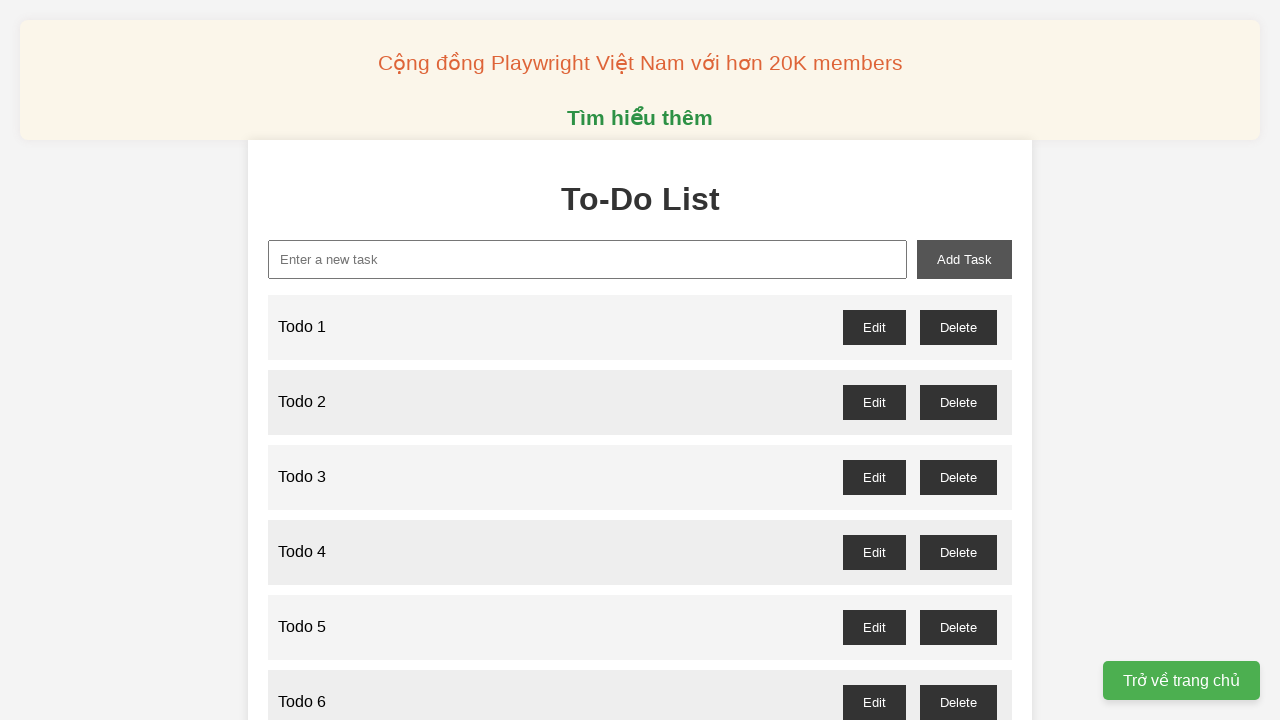

Filled new task input with 'Todo 99' on xpath=//input[@id="new-task"]
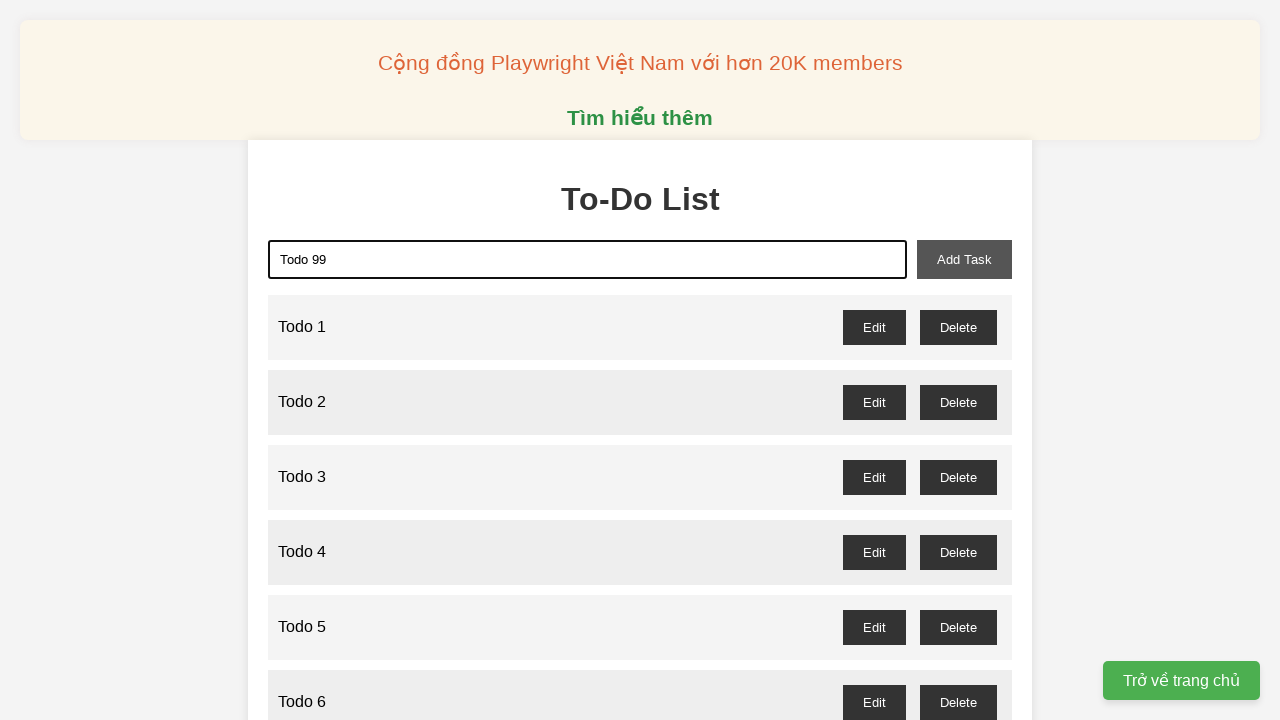

Clicked add task button to add 'Todo 99' at (964, 259) on xpath=//button[@id="add-task"]
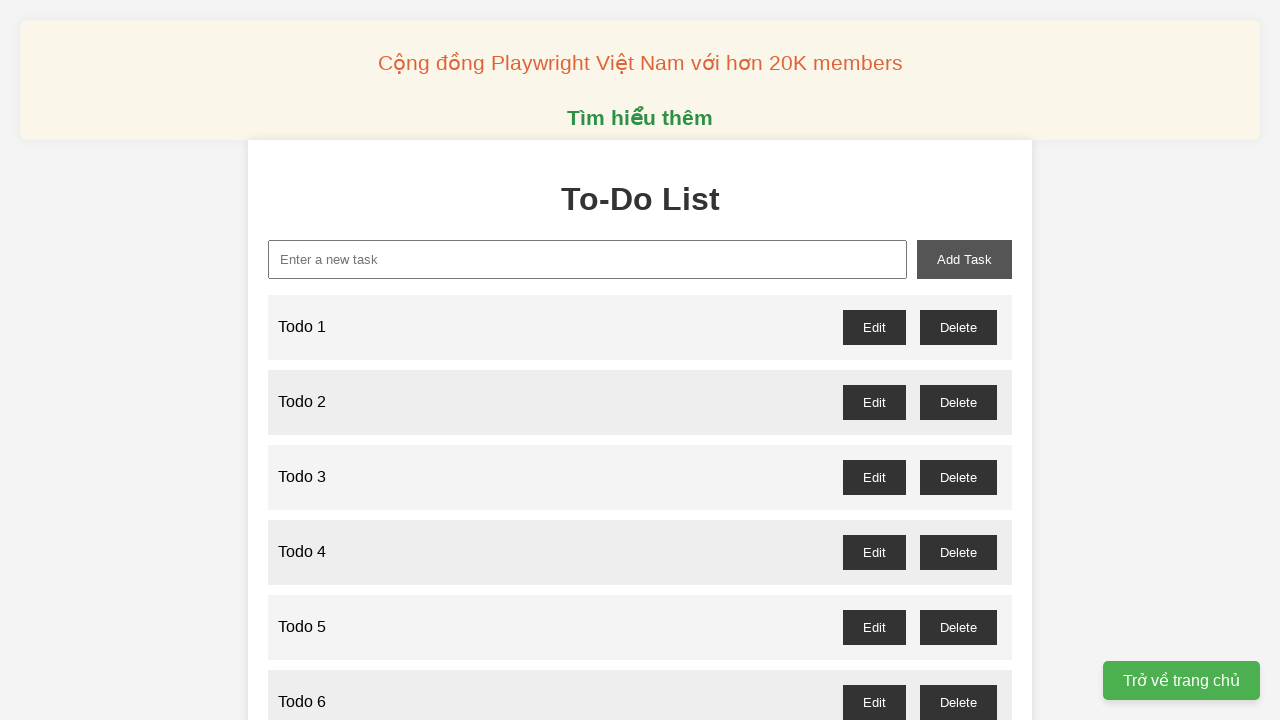

Filled new task input with 'Todo 100' on xpath=//input[@id="new-task"]
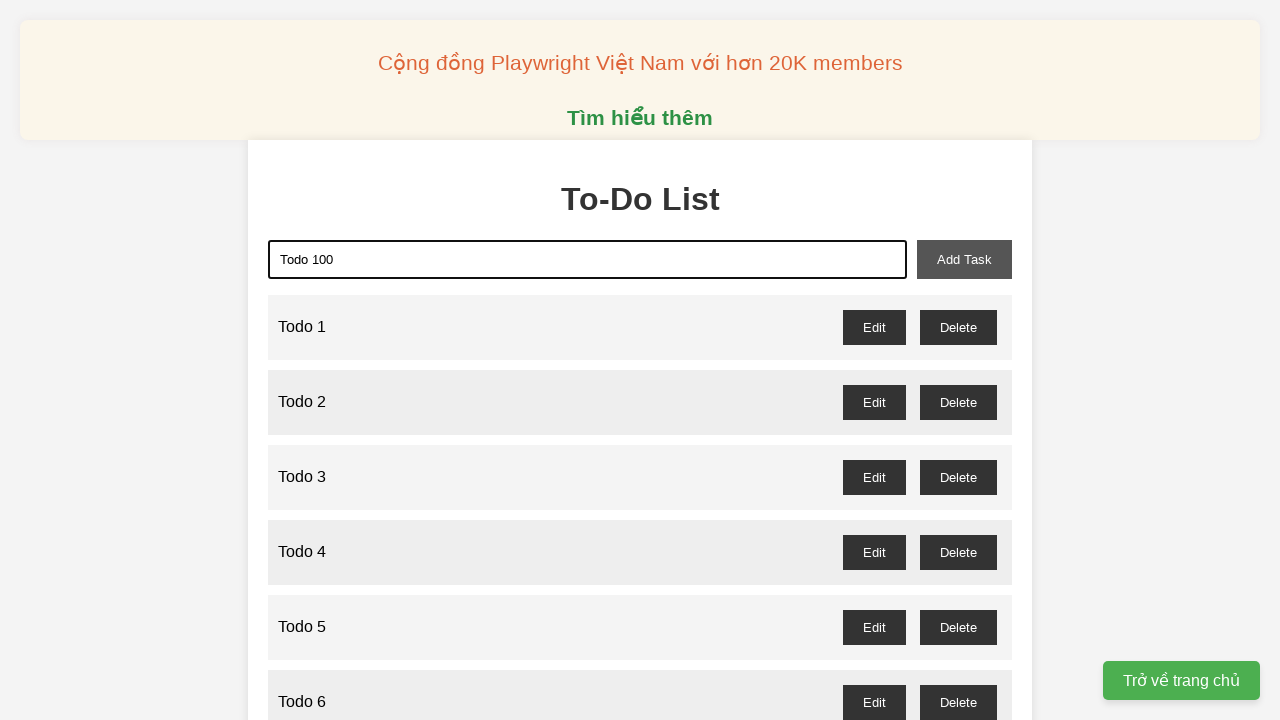

Clicked add task button to add 'Todo 100' at (964, 259) on xpath=//button[@id="add-task"]
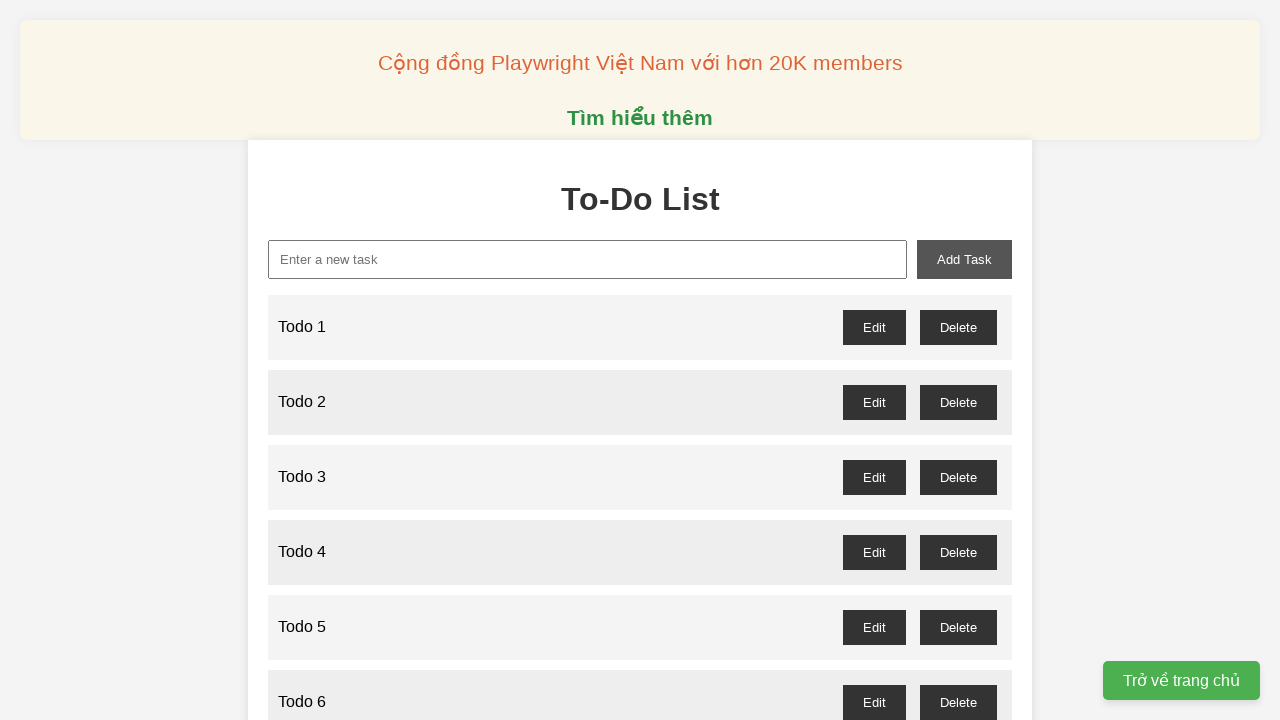

Set up dialog handler to accept confirmation dialogs
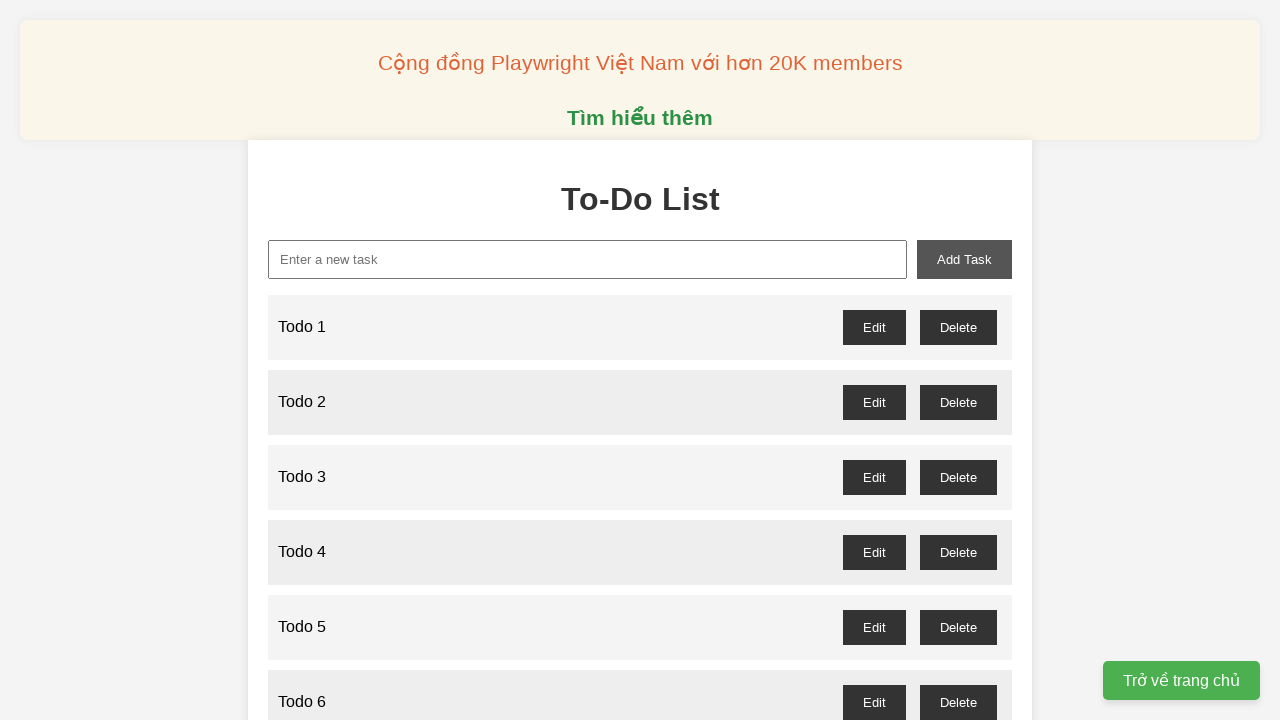

Clicked delete button for odd-numbered todo item 1 at (958, 327) on //button[@id="todo-1-delete"]
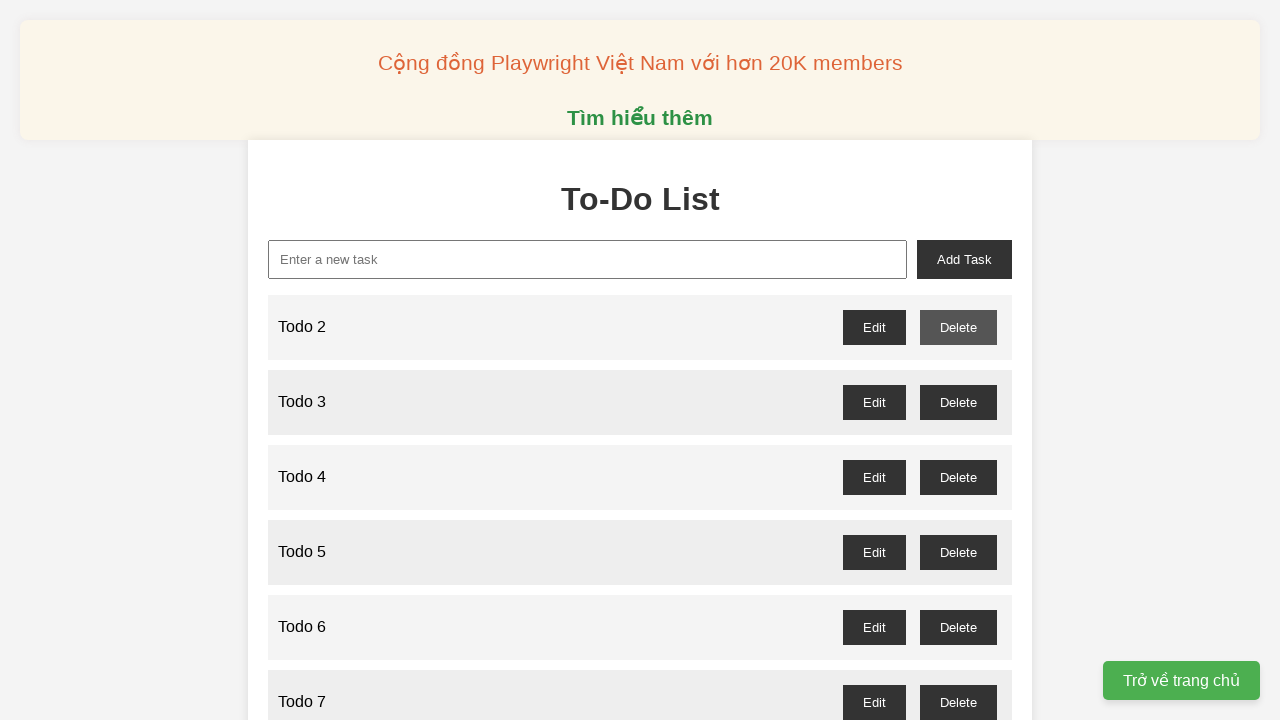

Clicked delete button for odd-numbered todo item 3 at (958, 402) on //button[@id="todo-3-delete"]
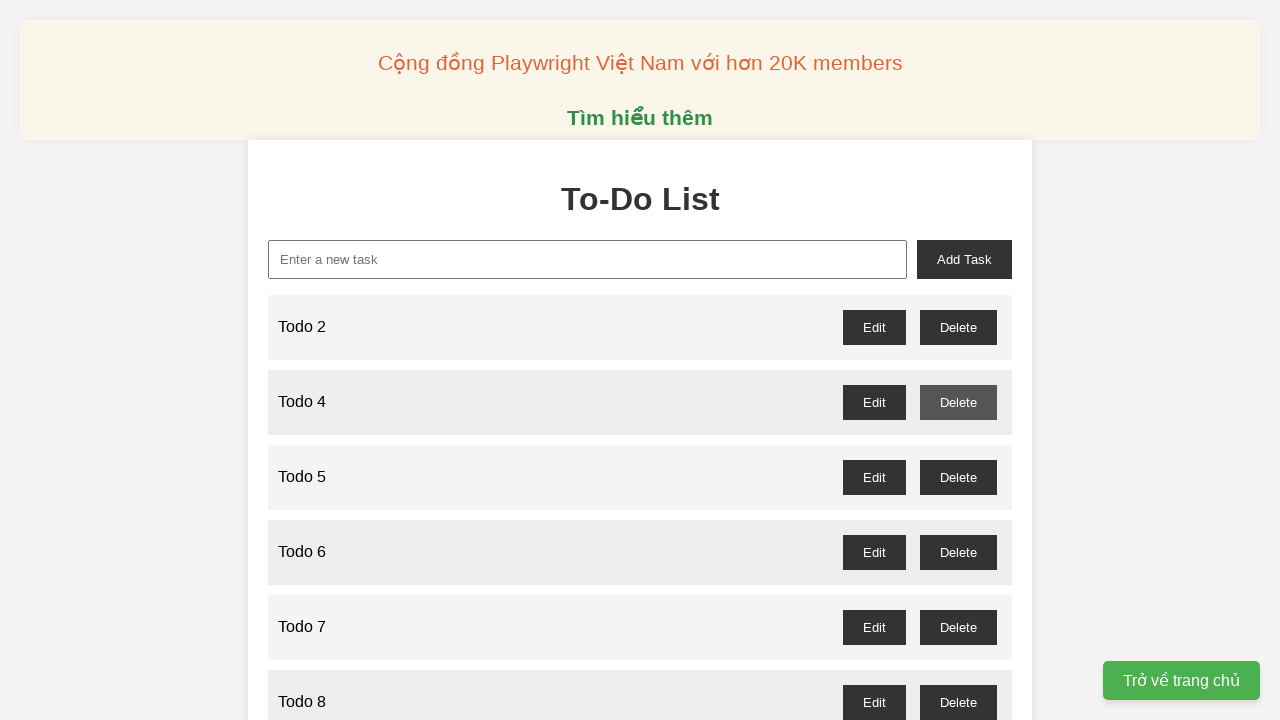

Clicked delete button for odd-numbered todo item 5 at (958, 477) on //button[@id="todo-5-delete"]
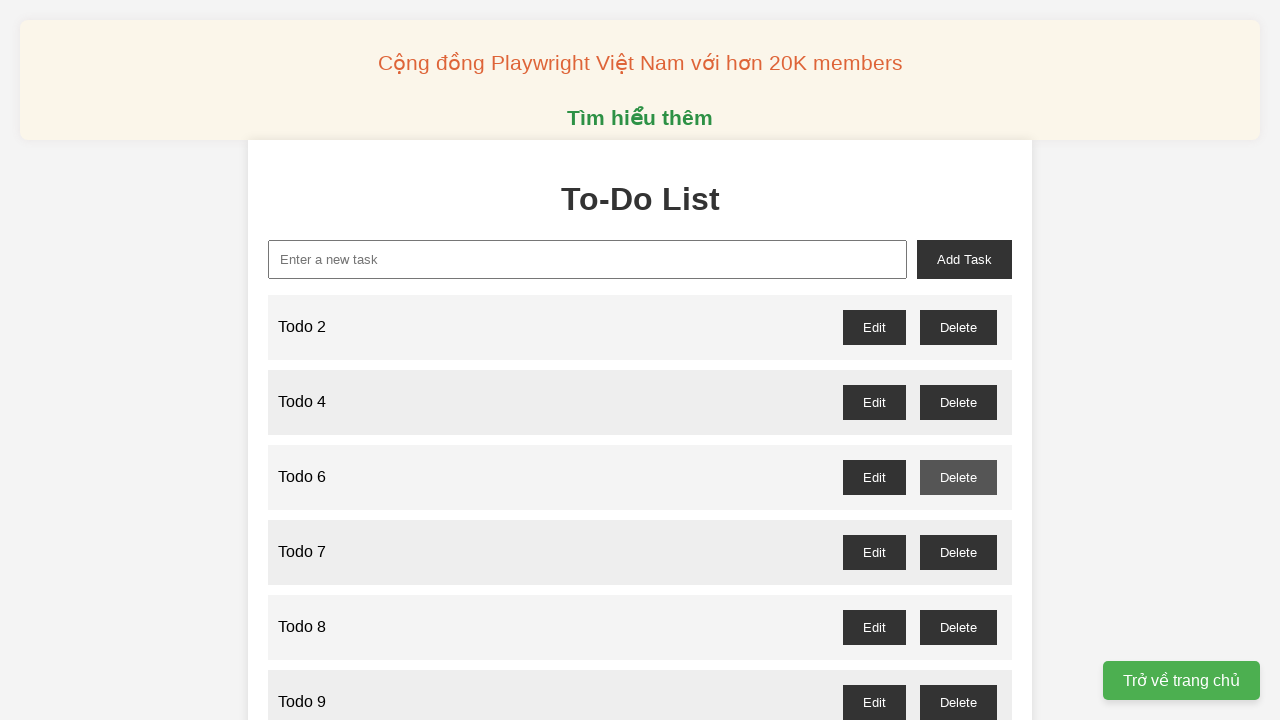

Clicked delete button for odd-numbered todo item 7 at (958, 552) on //button[@id="todo-7-delete"]
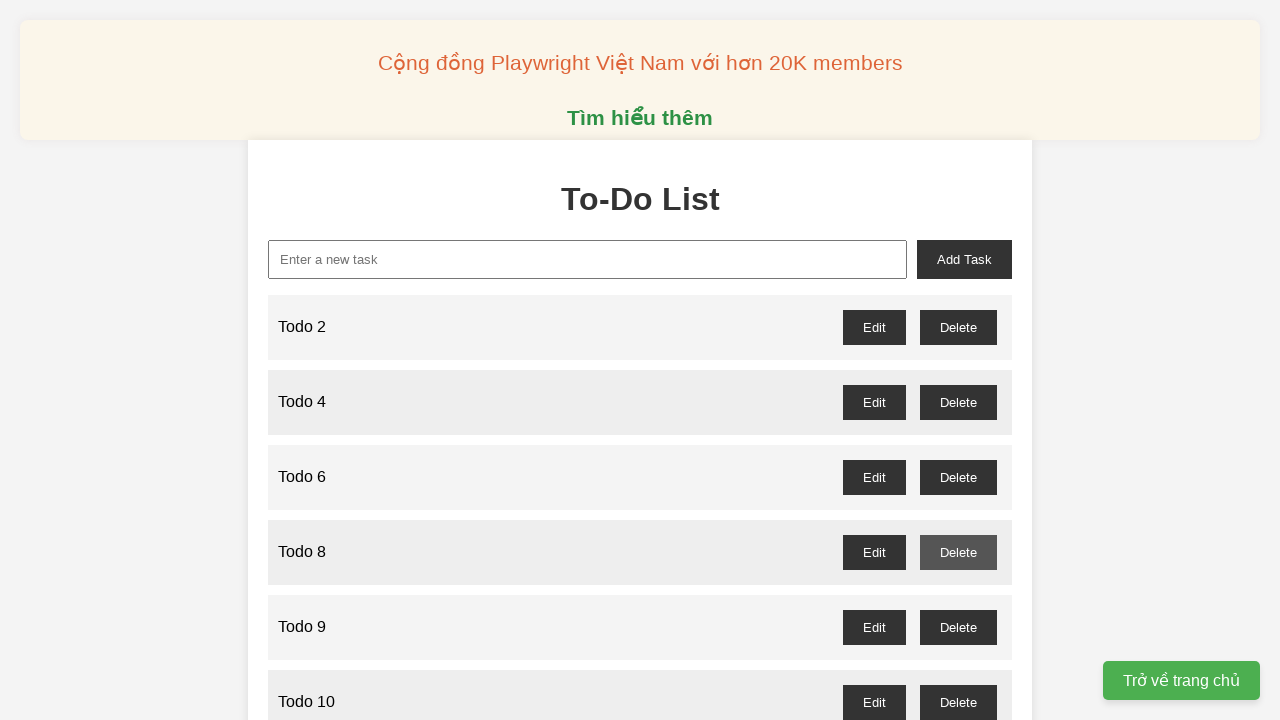

Clicked delete button for odd-numbered todo item 9 at (958, 627) on //button[@id="todo-9-delete"]
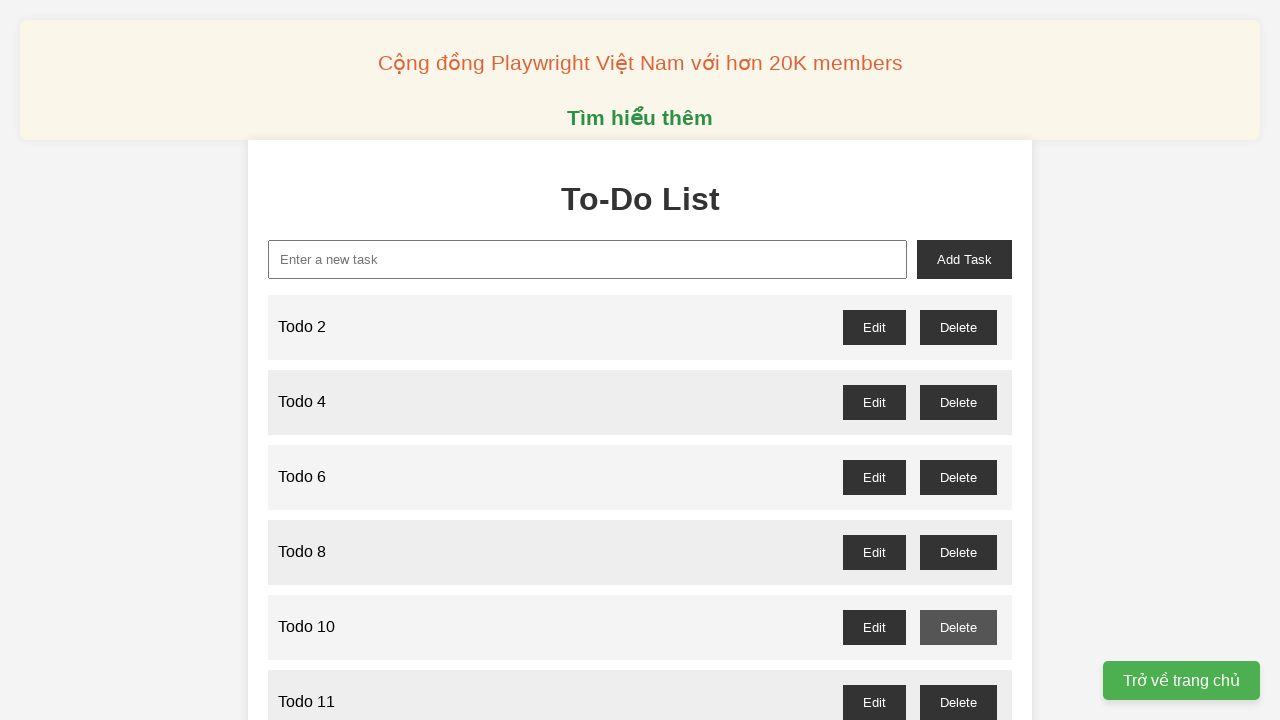

Clicked delete button for odd-numbered todo item 11 at (958, 702) on //button[@id="todo-11-delete"]
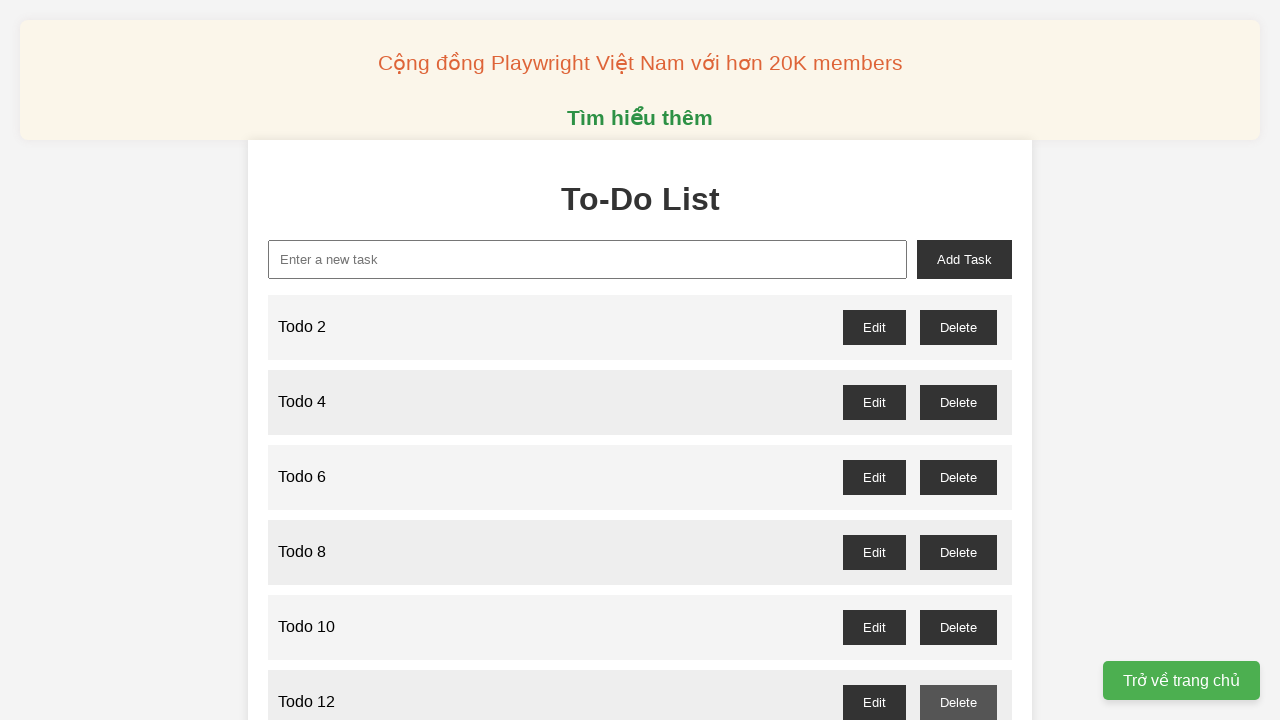

Clicked delete button for odd-numbered todo item 13 at (958, 360) on //button[@id="todo-13-delete"]
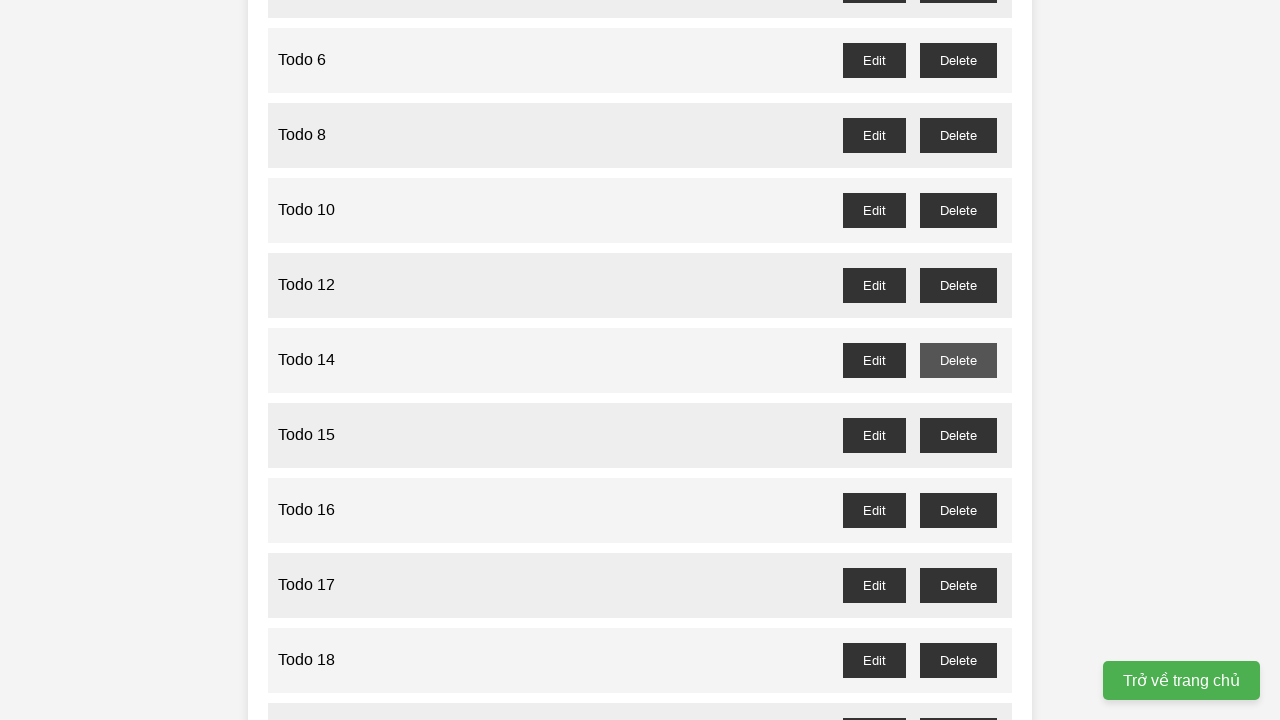

Clicked delete button for odd-numbered todo item 15 at (958, 435) on //button[@id="todo-15-delete"]
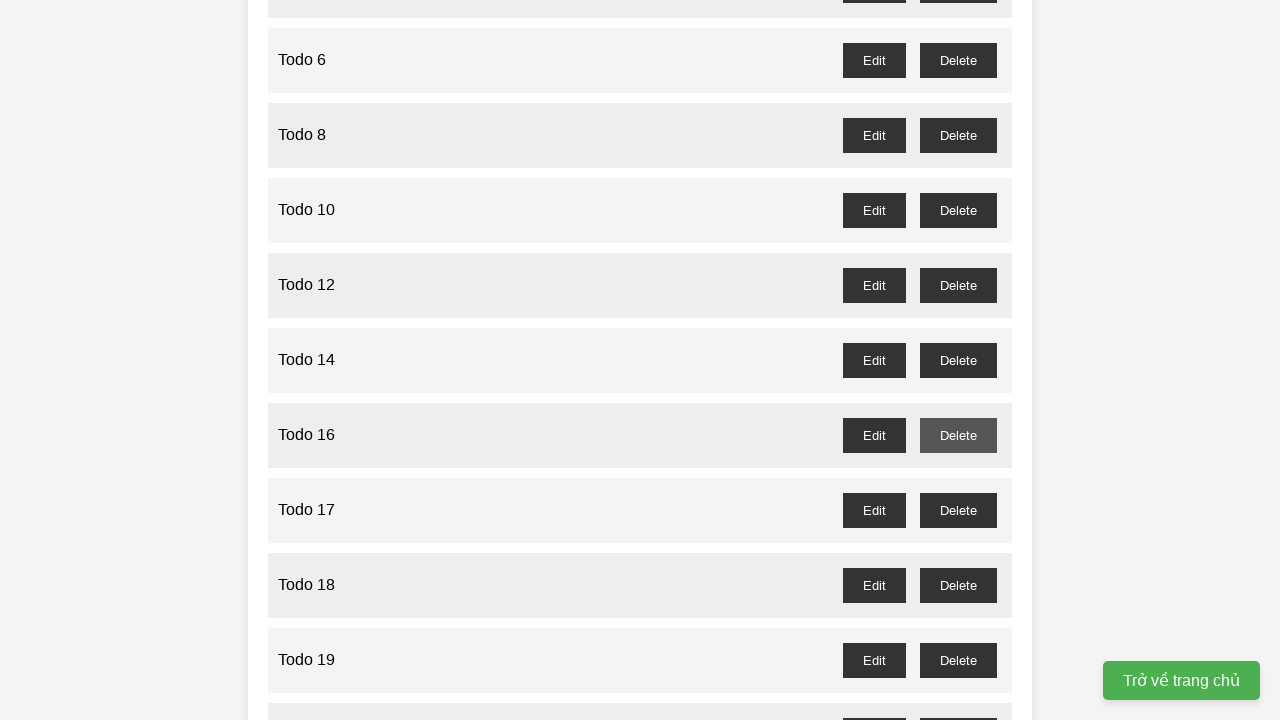

Clicked delete button for odd-numbered todo item 17 at (958, 510) on //button[@id="todo-17-delete"]
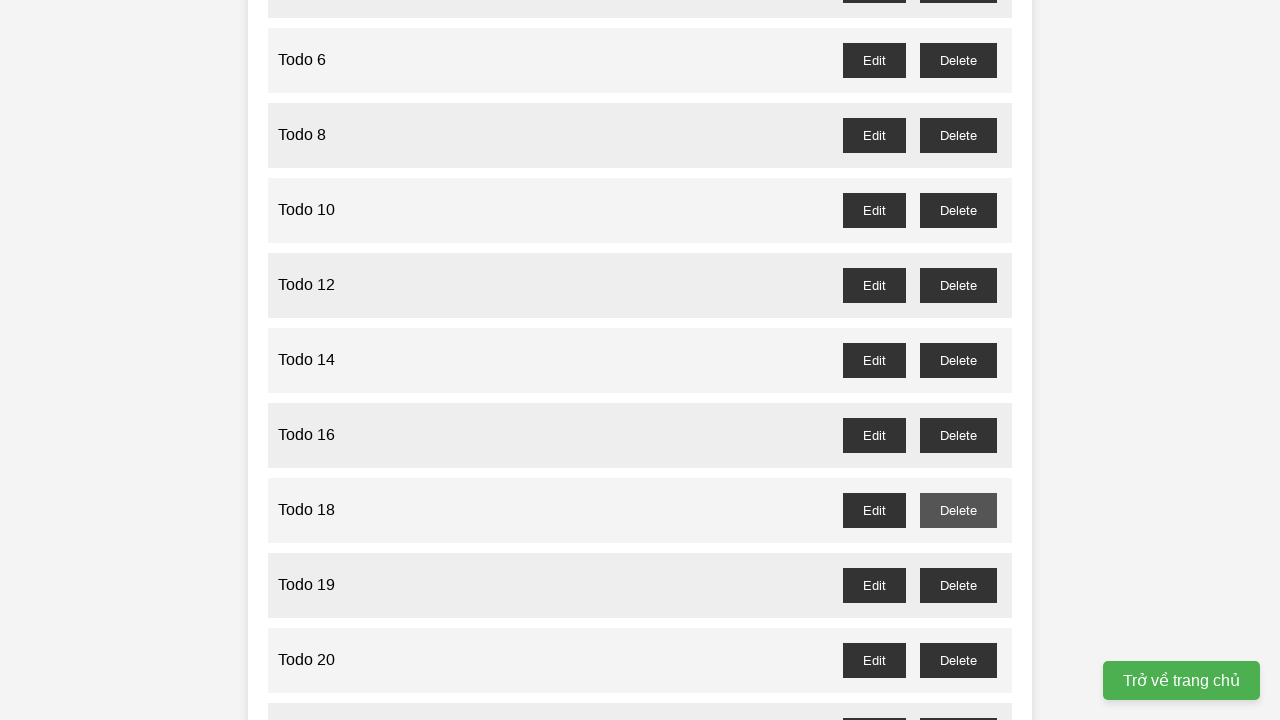

Clicked delete button for odd-numbered todo item 19 at (958, 585) on //button[@id="todo-19-delete"]
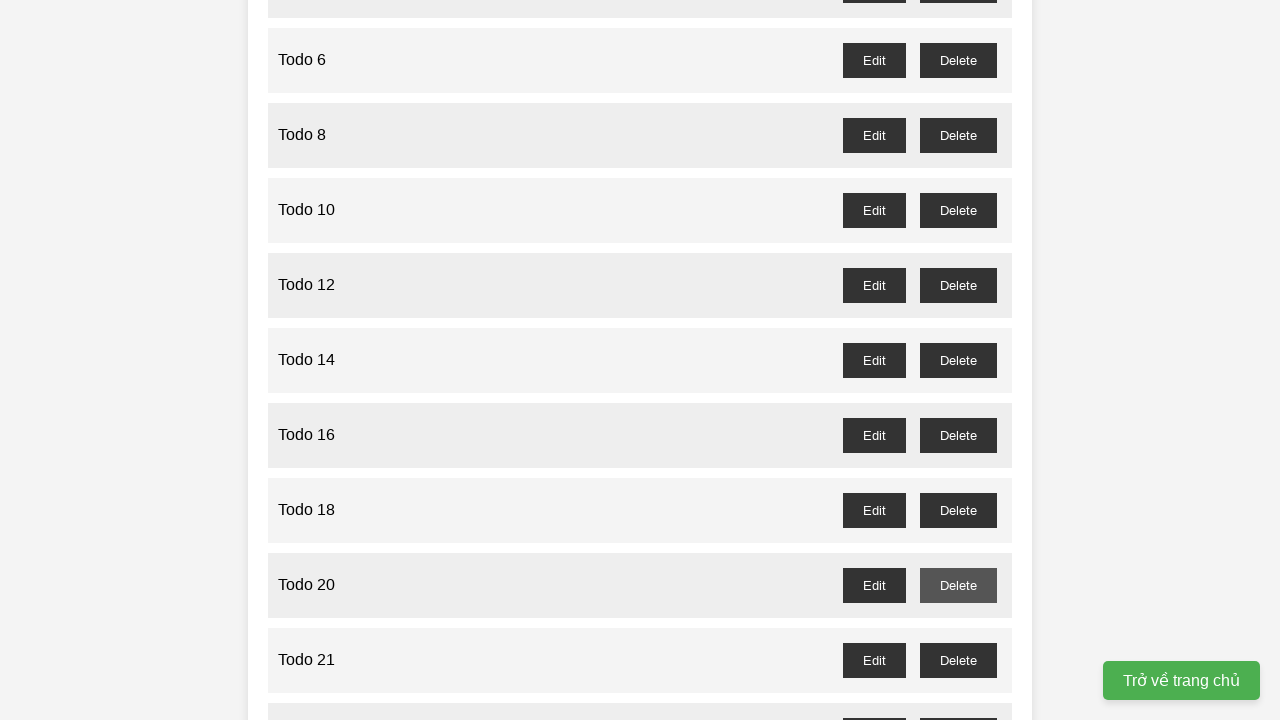

Clicked delete button for odd-numbered todo item 21 at (958, 660) on //button[@id="todo-21-delete"]
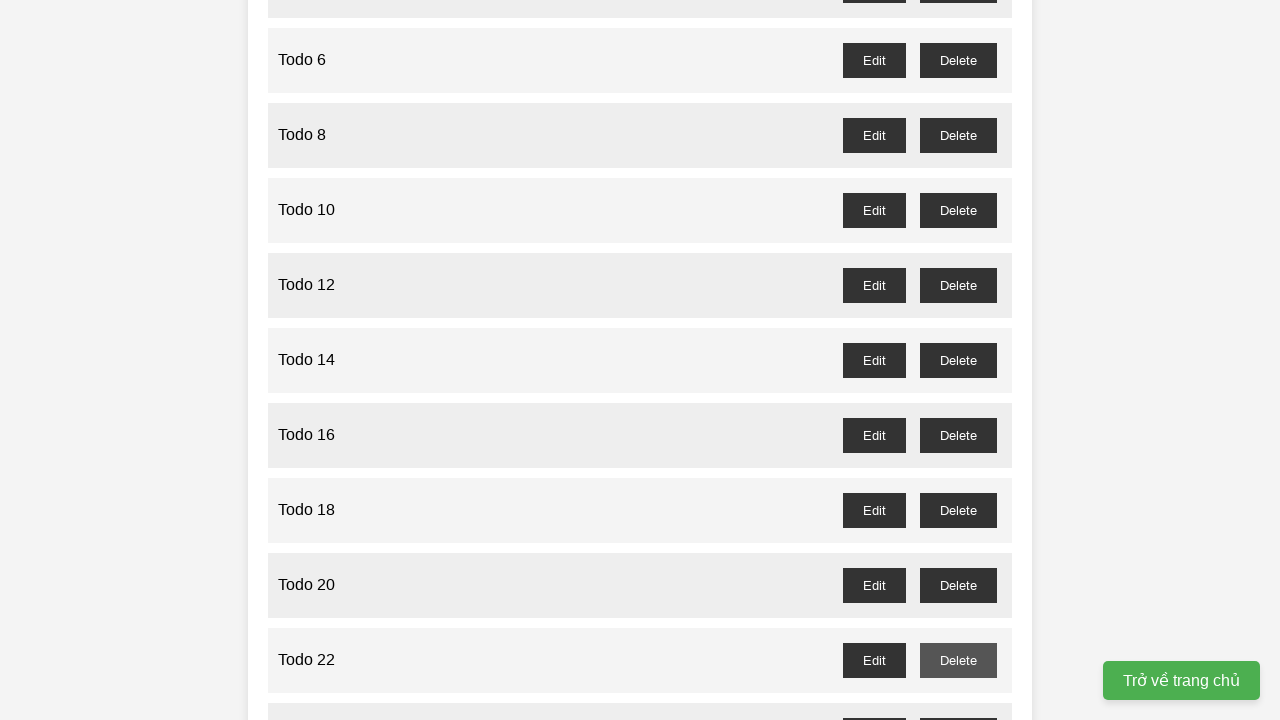

Clicked delete button for odd-numbered todo item 23 at (958, 703) on //button[@id="todo-23-delete"]
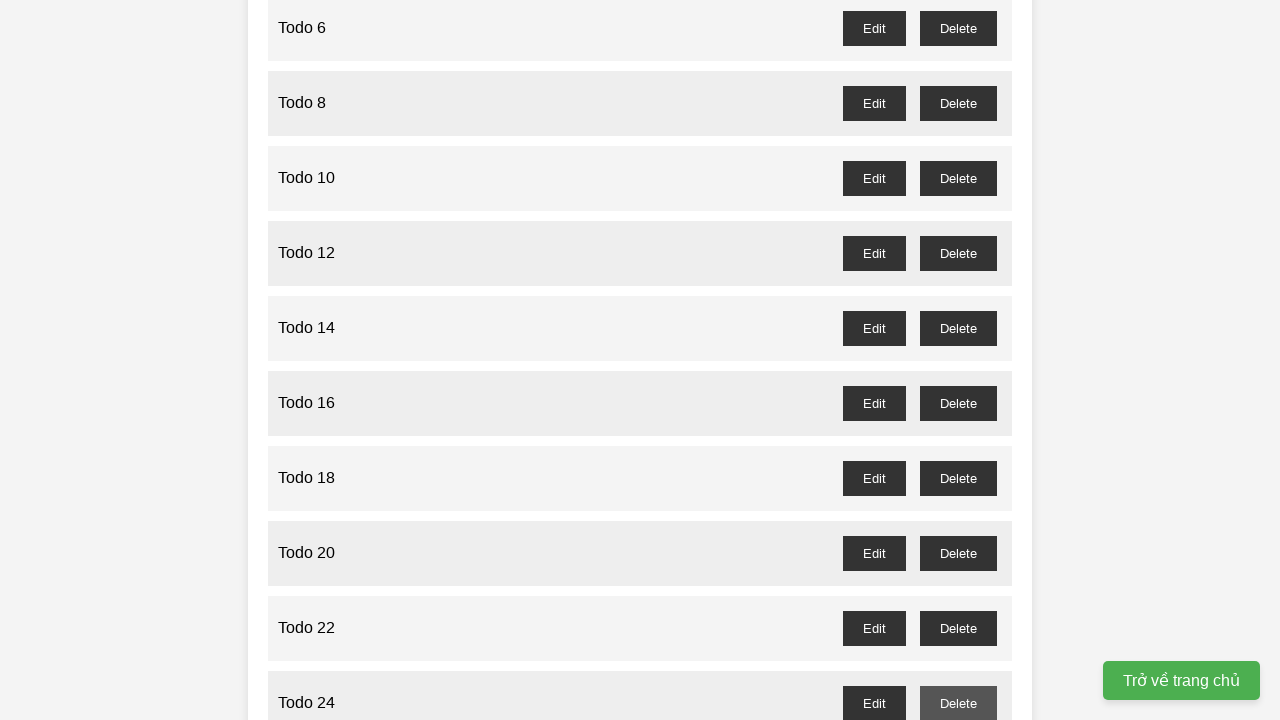

Clicked delete button for odd-numbered todo item 25 at (958, 360) on //button[@id="todo-25-delete"]
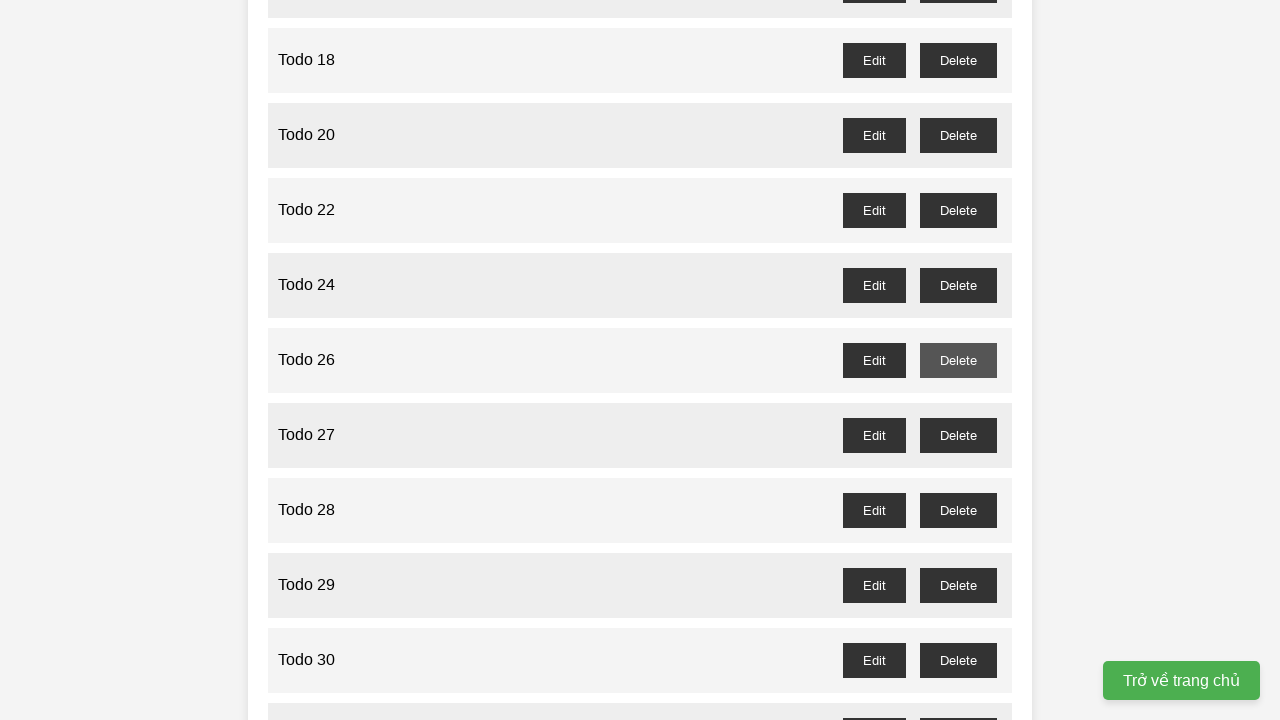

Clicked delete button for odd-numbered todo item 27 at (958, 435) on //button[@id="todo-27-delete"]
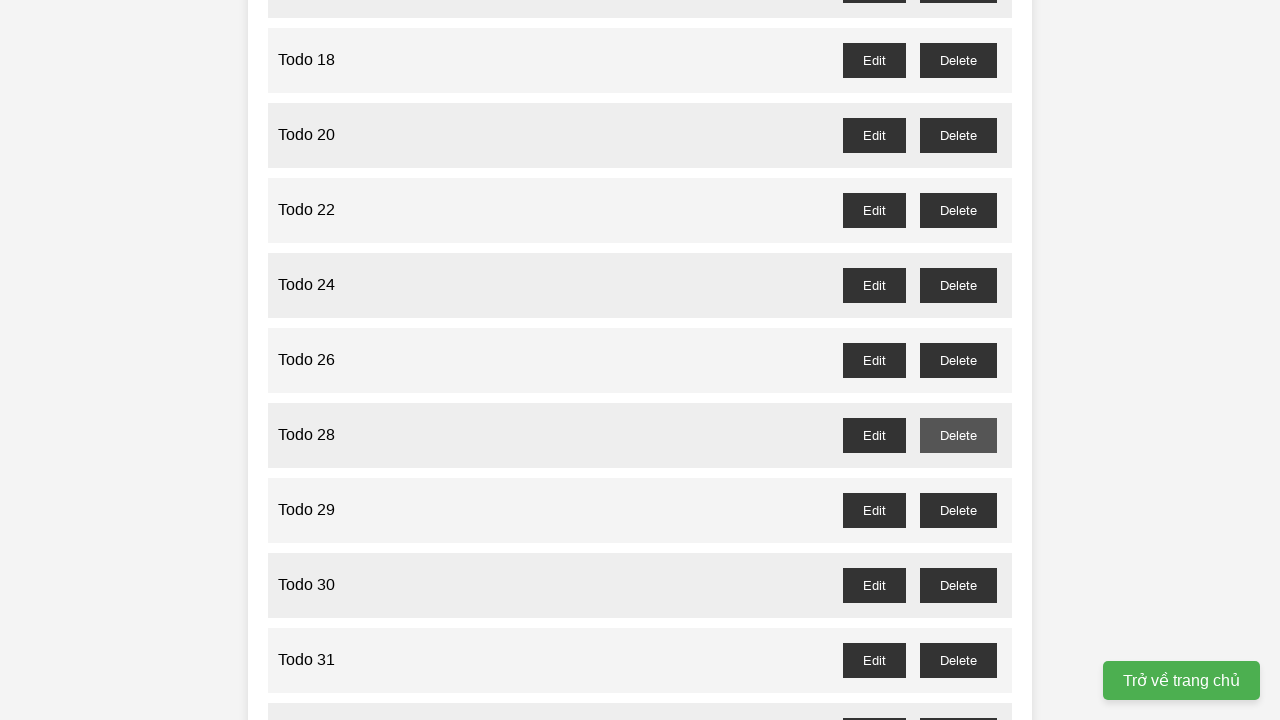

Clicked delete button for odd-numbered todo item 29 at (958, 510) on //button[@id="todo-29-delete"]
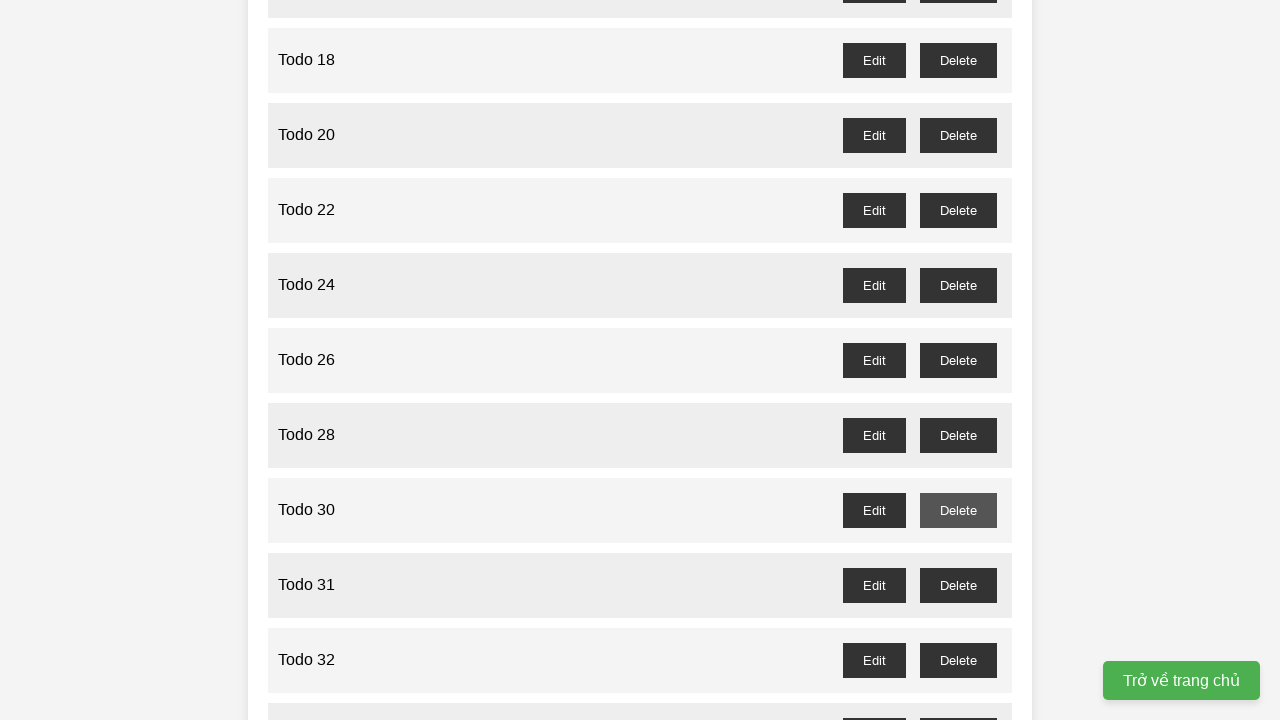

Clicked delete button for odd-numbered todo item 31 at (958, 585) on //button[@id="todo-31-delete"]
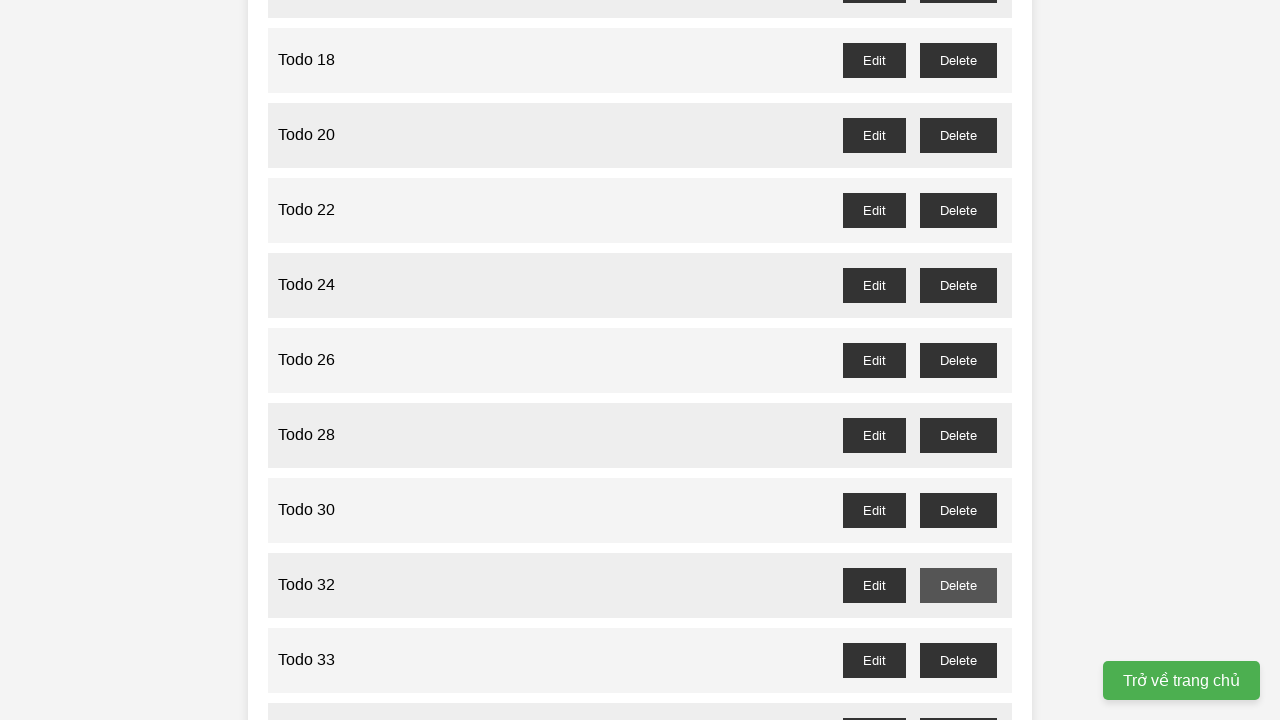

Clicked delete button for odd-numbered todo item 33 at (958, 660) on //button[@id="todo-33-delete"]
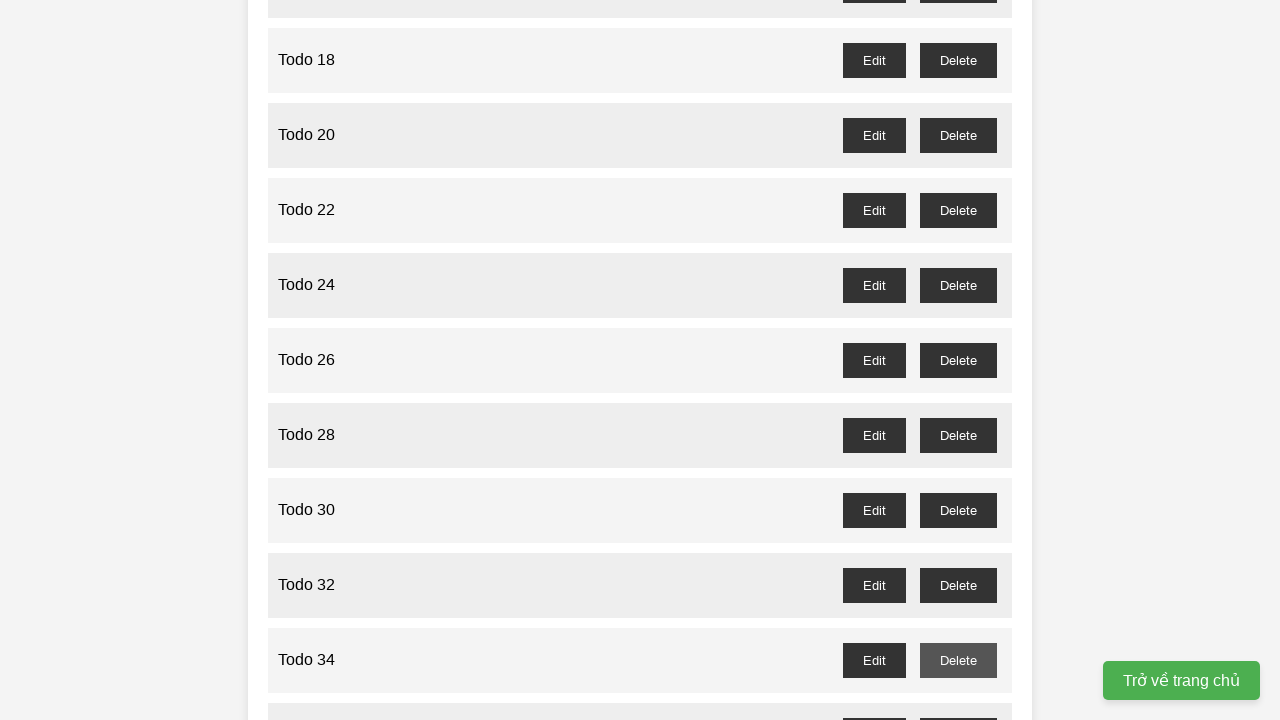

Clicked delete button for odd-numbered todo item 35 at (958, 703) on //button[@id="todo-35-delete"]
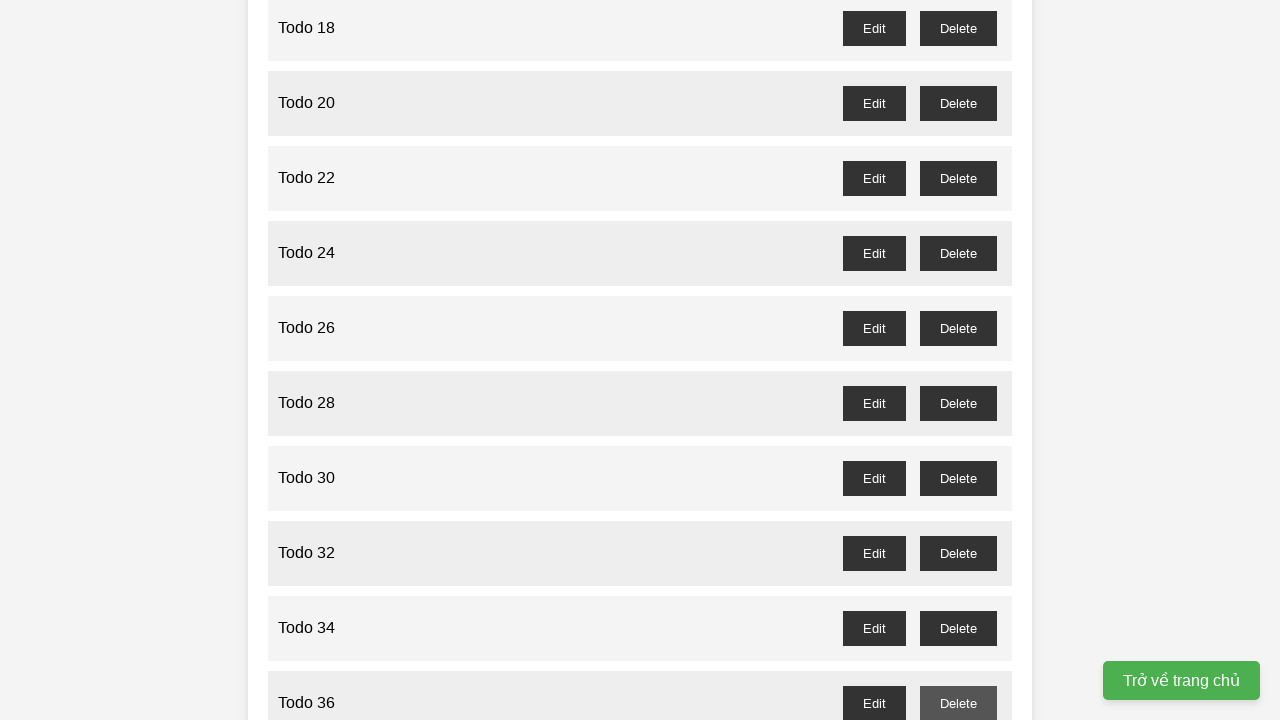

Clicked delete button for odd-numbered todo item 37 at (958, 360) on //button[@id="todo-37-delete"]
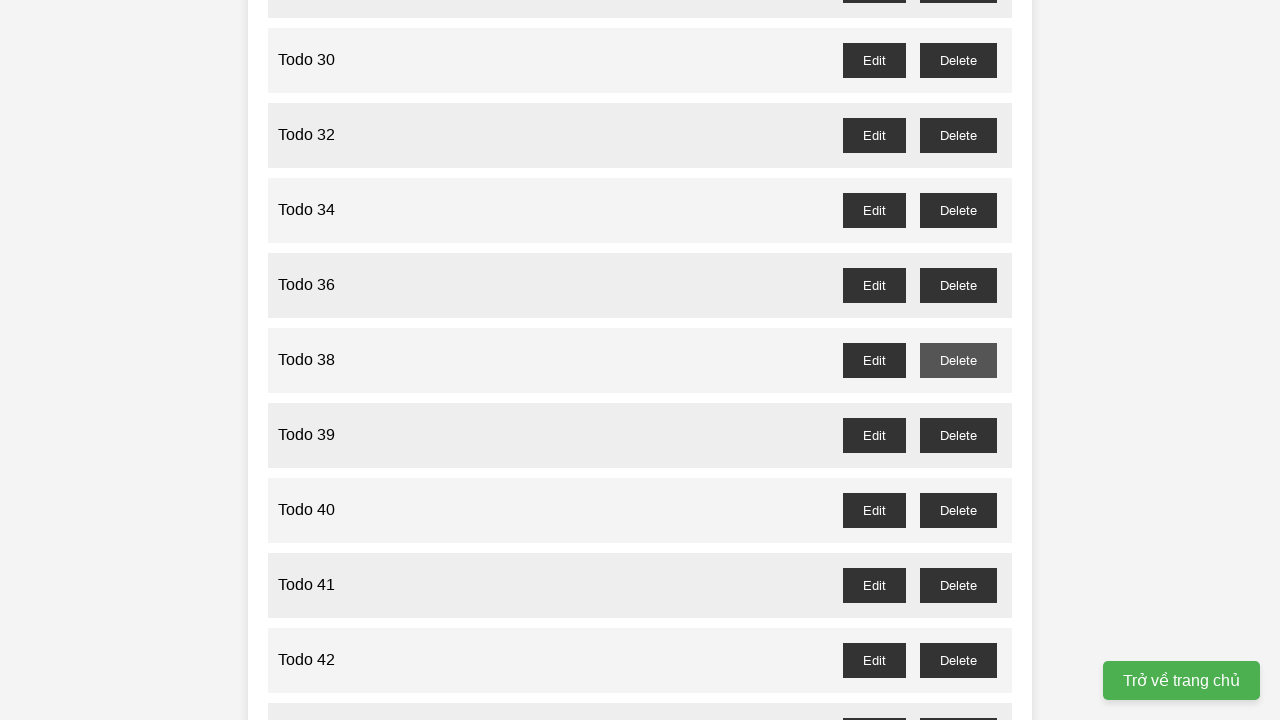

Clicked delete button for odd-numbered todo item 39 at (958, 435) on //button[@id="todo-39-delete"]
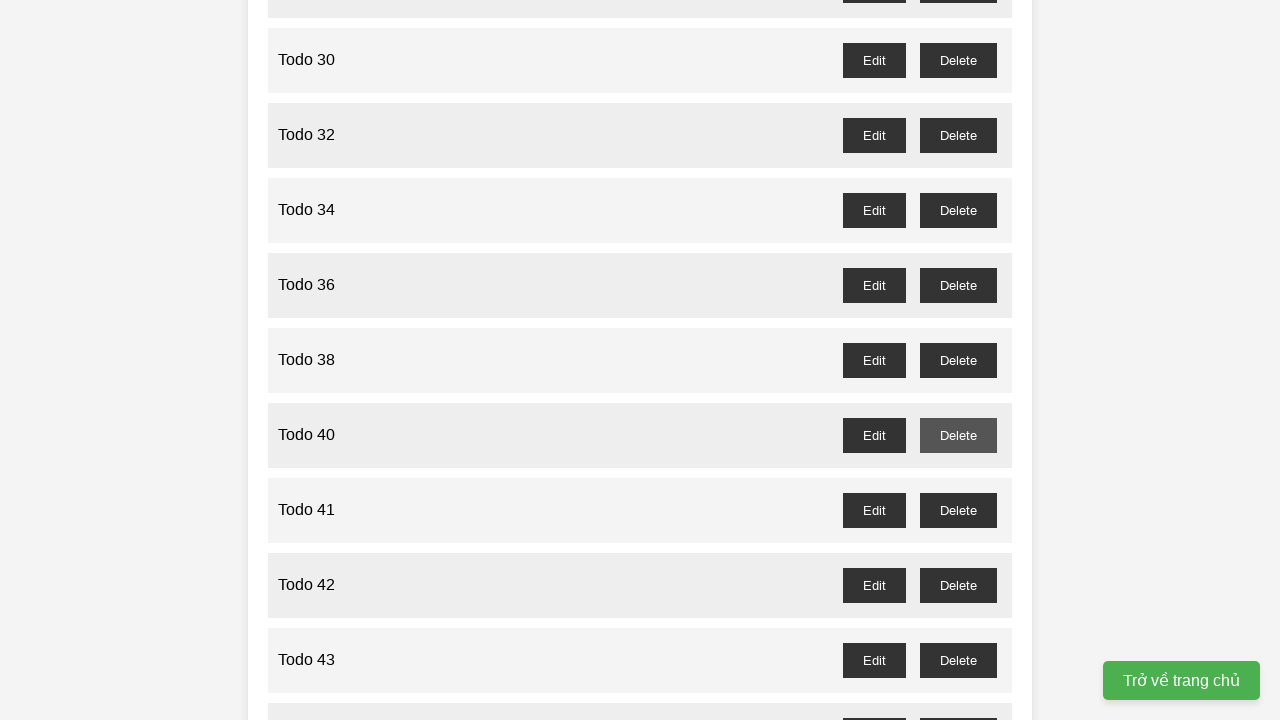

Clicked delete button for odd-numbered todo item 41 at (958, 510) on //button[@id="todo-41-delete"]
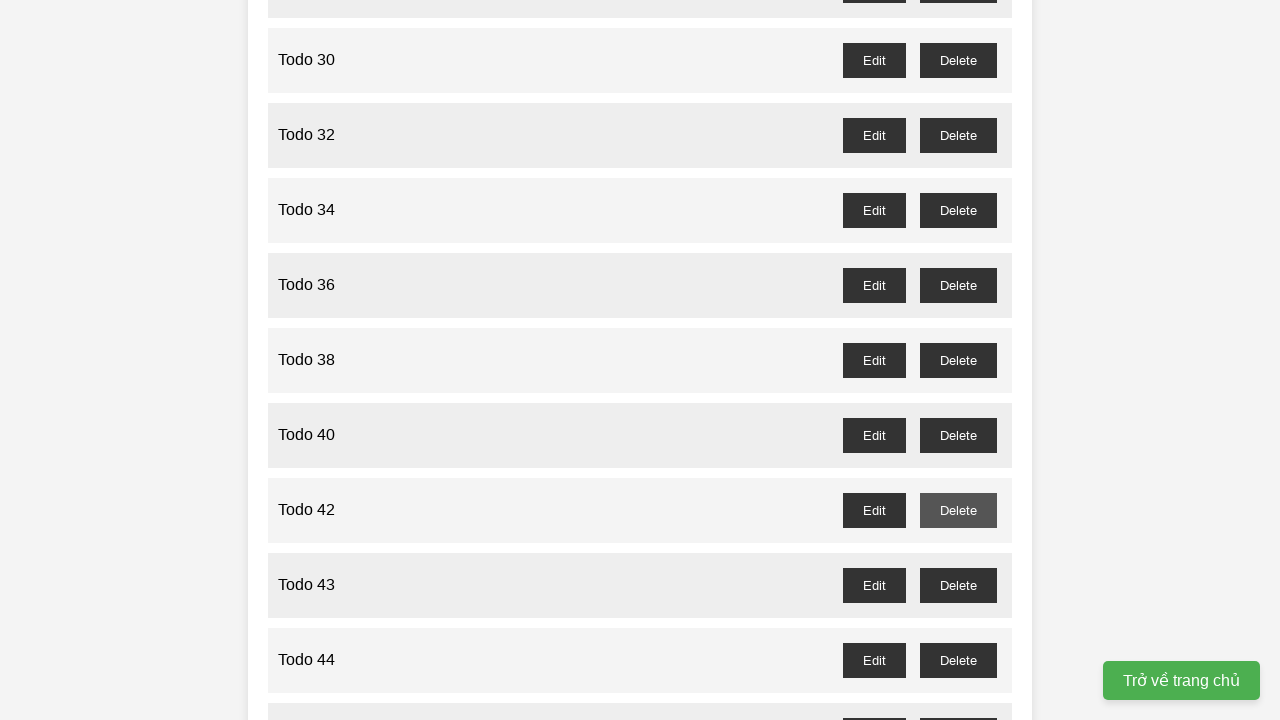

Clicked delete button for odd-numbered todo item 43 at (958, 585) on //button[@id="todo-43-delete"]
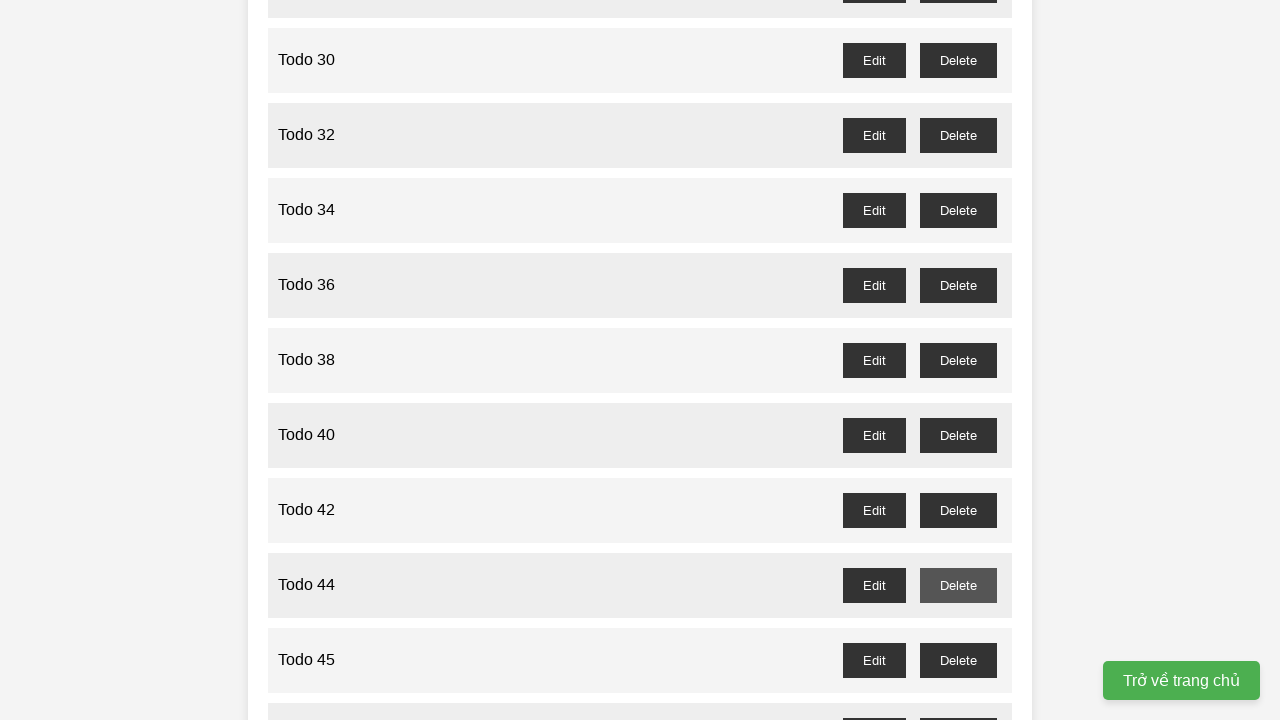

Clicked delete button for odd-numbered todo item 45 at (958, 660) on //button[@id="todo-45-delete"]
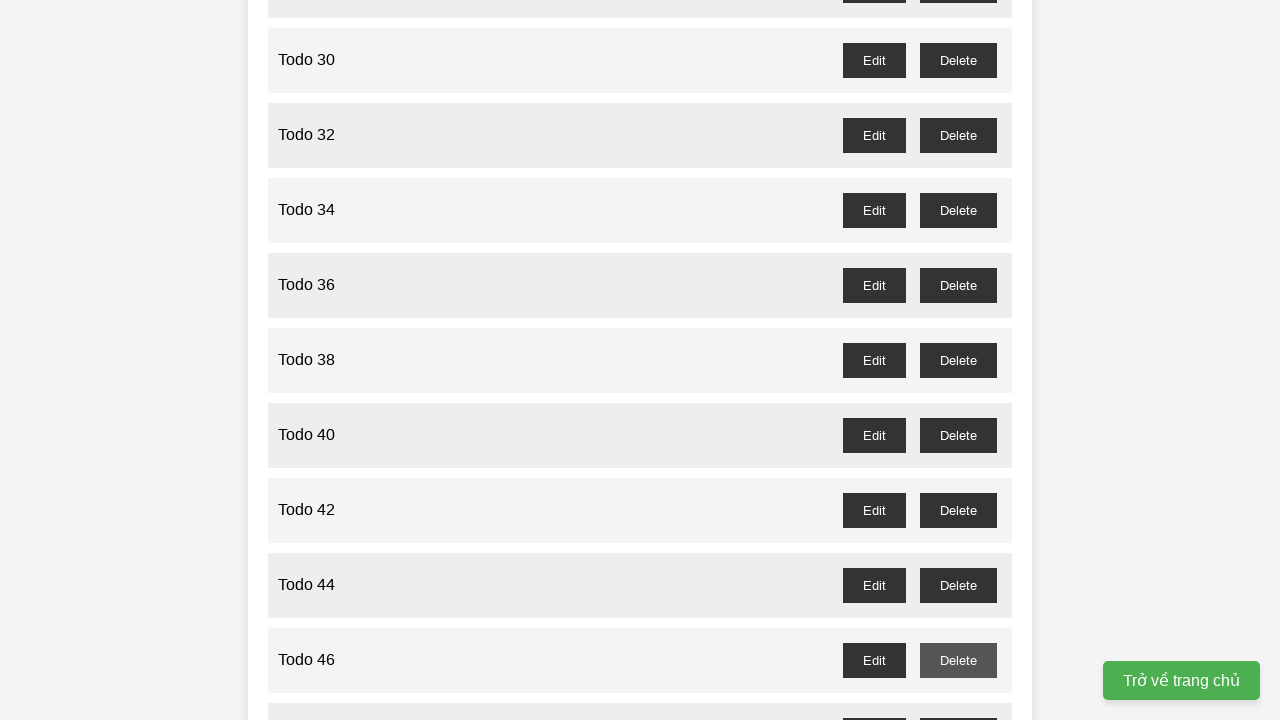

Clicked delete button for odd-numbered todo item 47 at (958, 703) on //button[@id="todo-47-delete"]
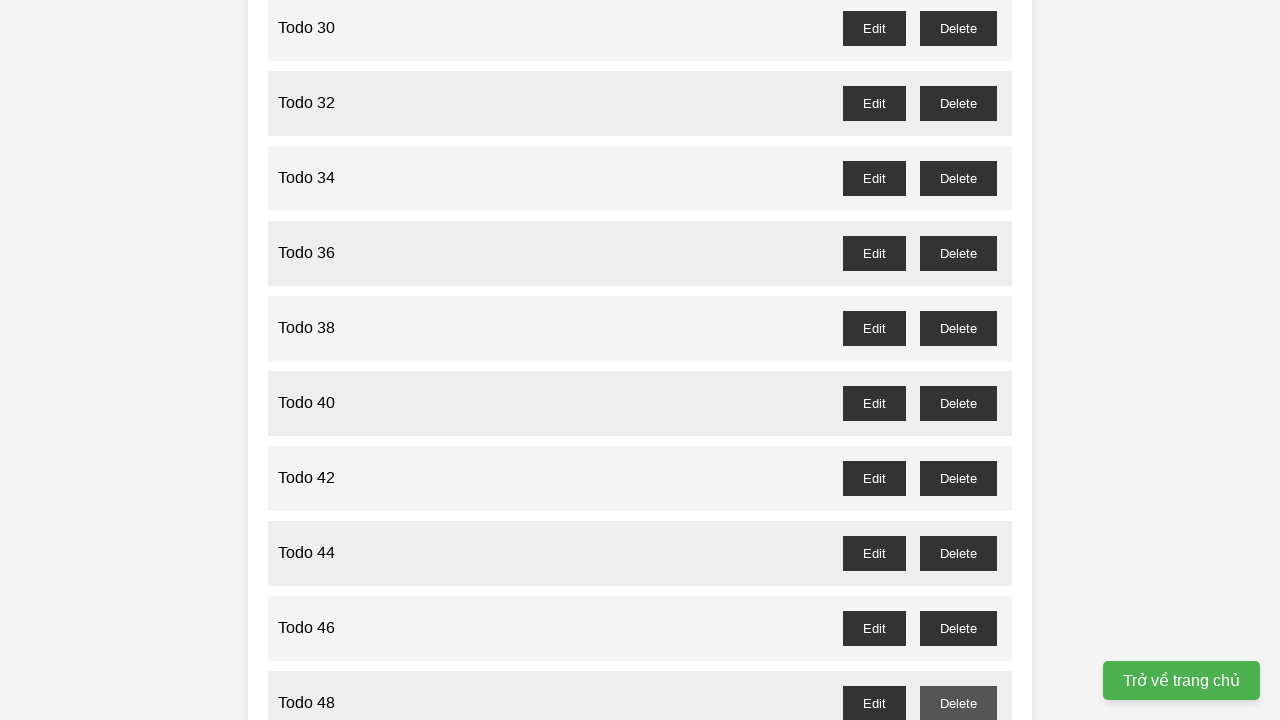

Clicked delete button for odd-numbered todo item 49 at (958, 360) on //button[@id="todo-49-delete"]
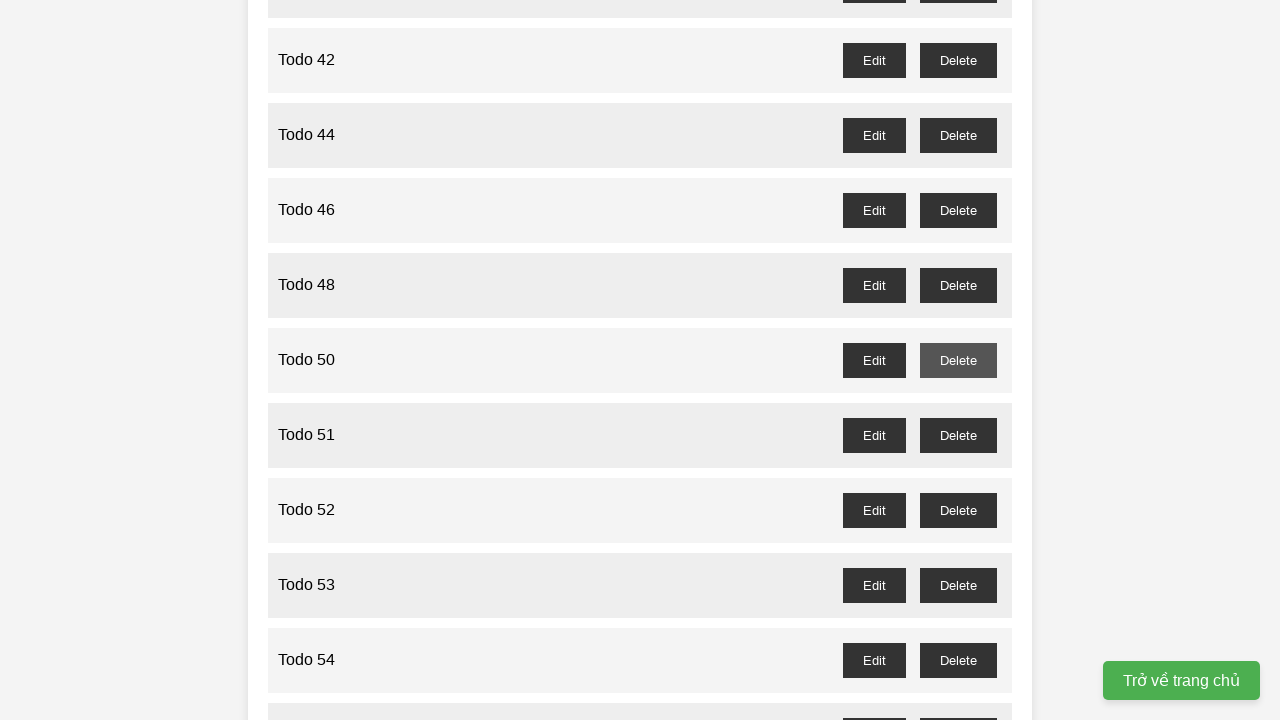

Clicked delete button for odd-numbered todo item 51 at (958, 435) on //button[@id="todo-51-delete"]
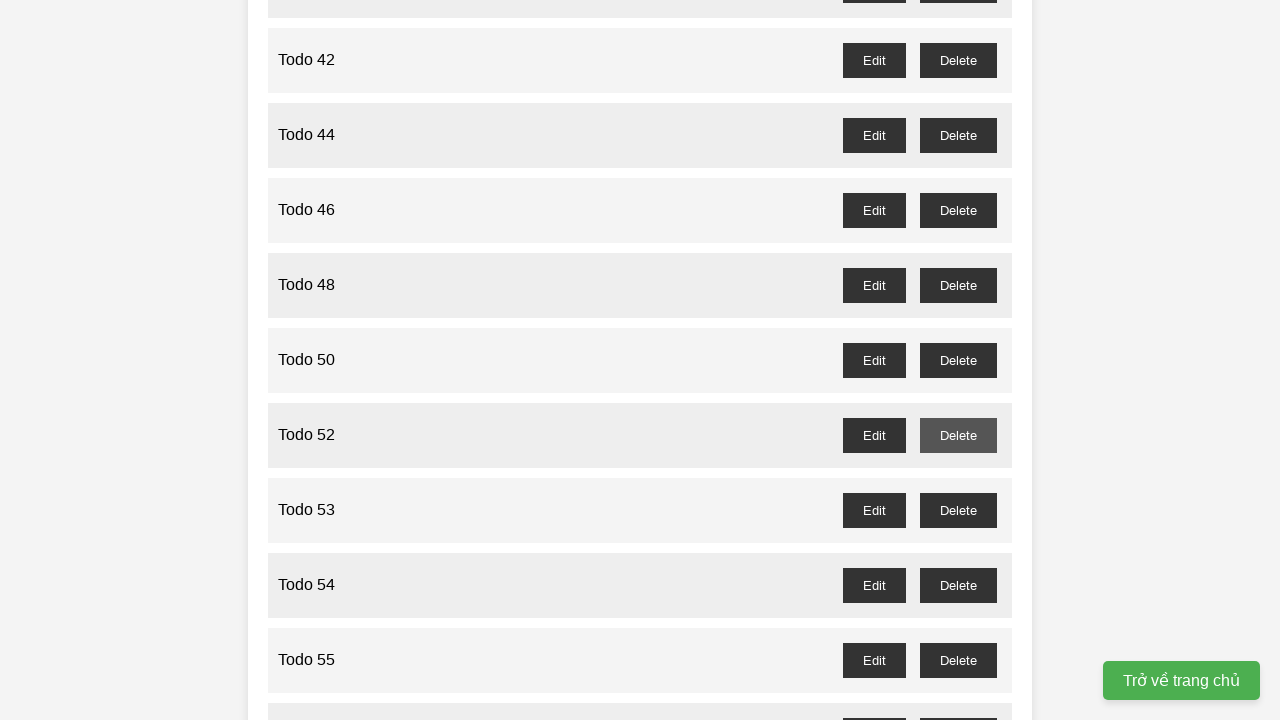

Clicked delete button for odd-numbered todo item 53 at (958, 510) on //button[@id="todo-53-delete"]
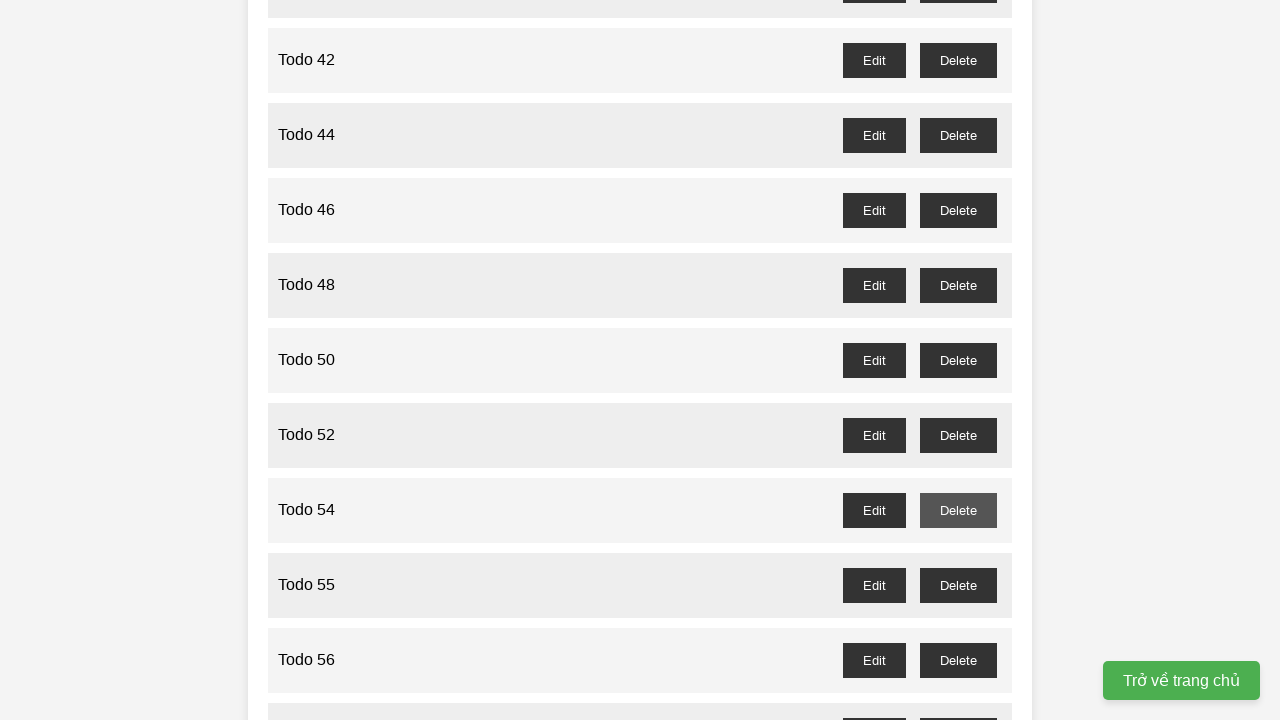

Clicked delete button for odd-numbered todo item 55 at (958, 585) on //button[@id="todo-55-delete"]
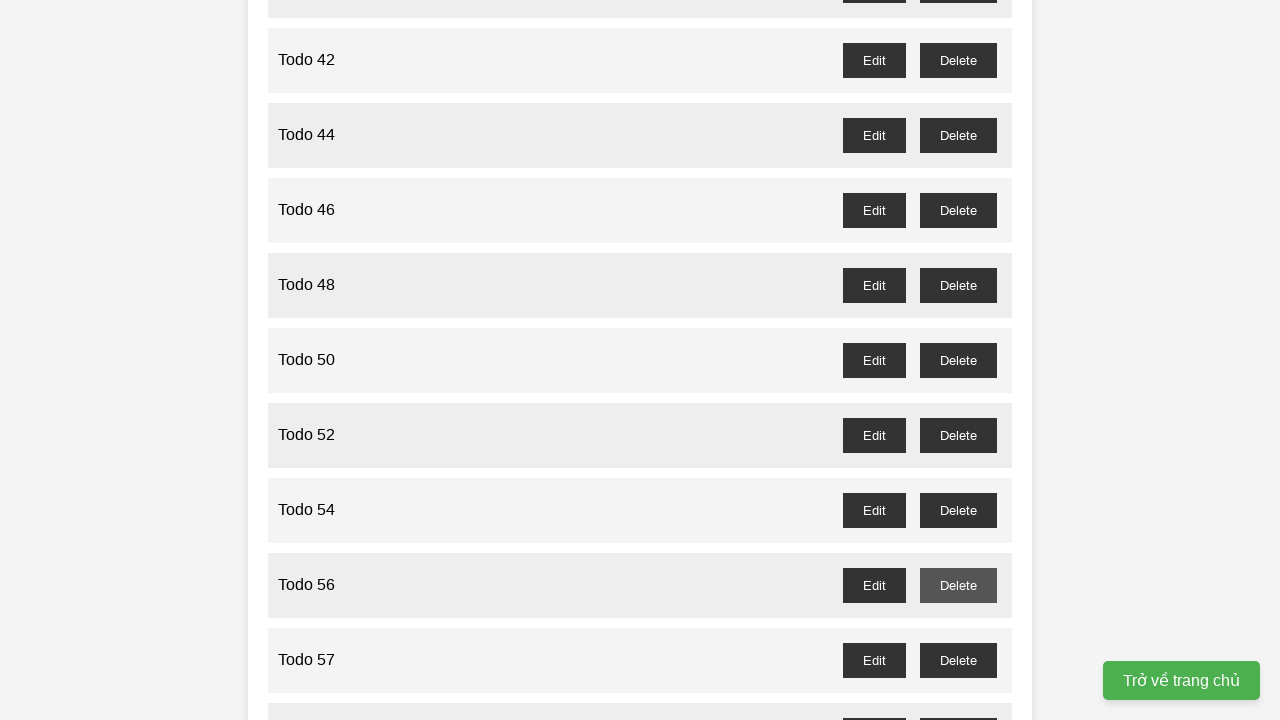

Clicked delete button for odd-numbered todo item 57 at (958, 660) on //button[@id="todo-57-delete"]
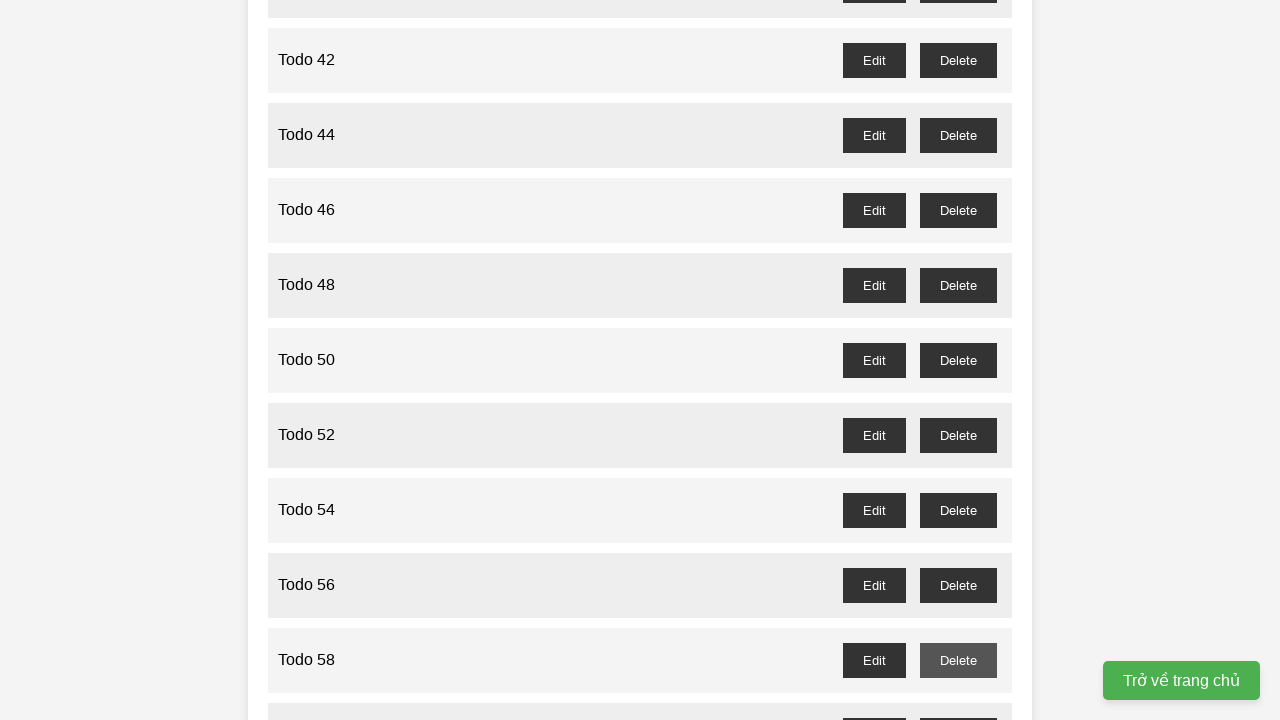

Clicked delete button for odd-numbered todo item 59 at (958, 703) on //button[@id="todo-59-delete"]
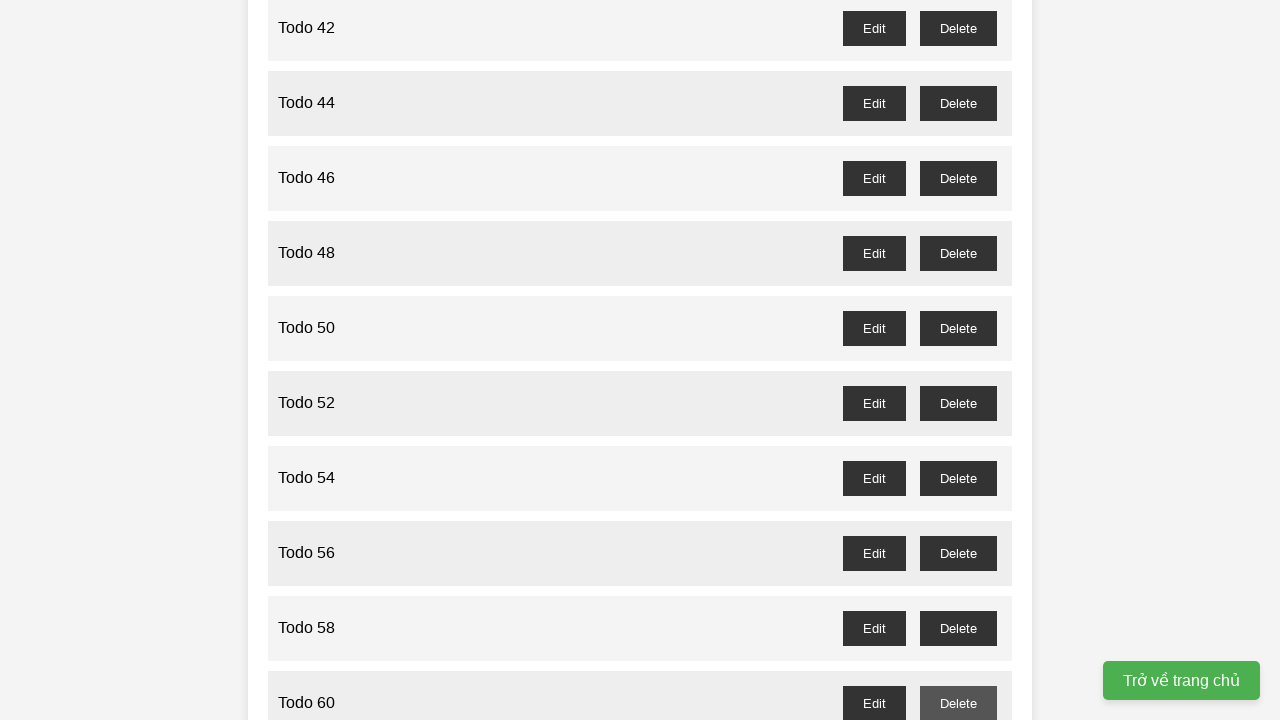

Clicked delete button for odd-numbered todo item 61 at (958, 360) on //button[@id="todo-61-delete"]
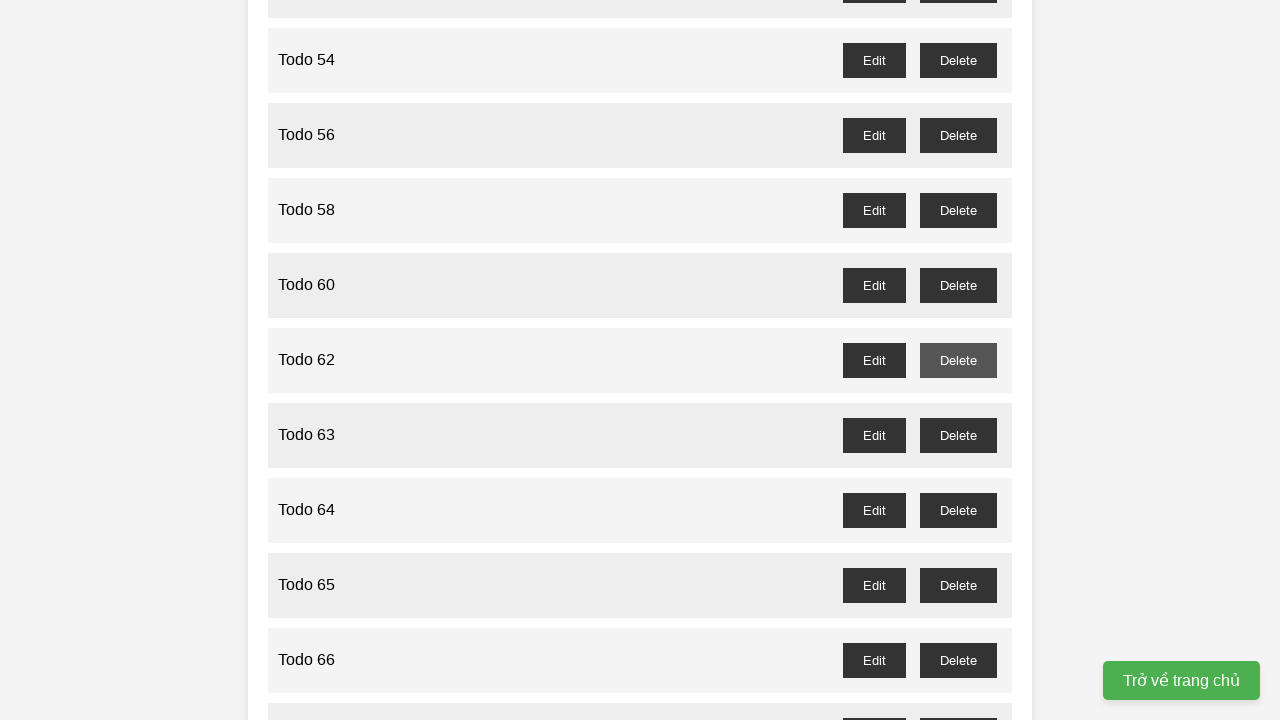

Clicked delete button for odd-numbered todo item 63 at (958, 435) on //button[@id="todo-63-delete"]
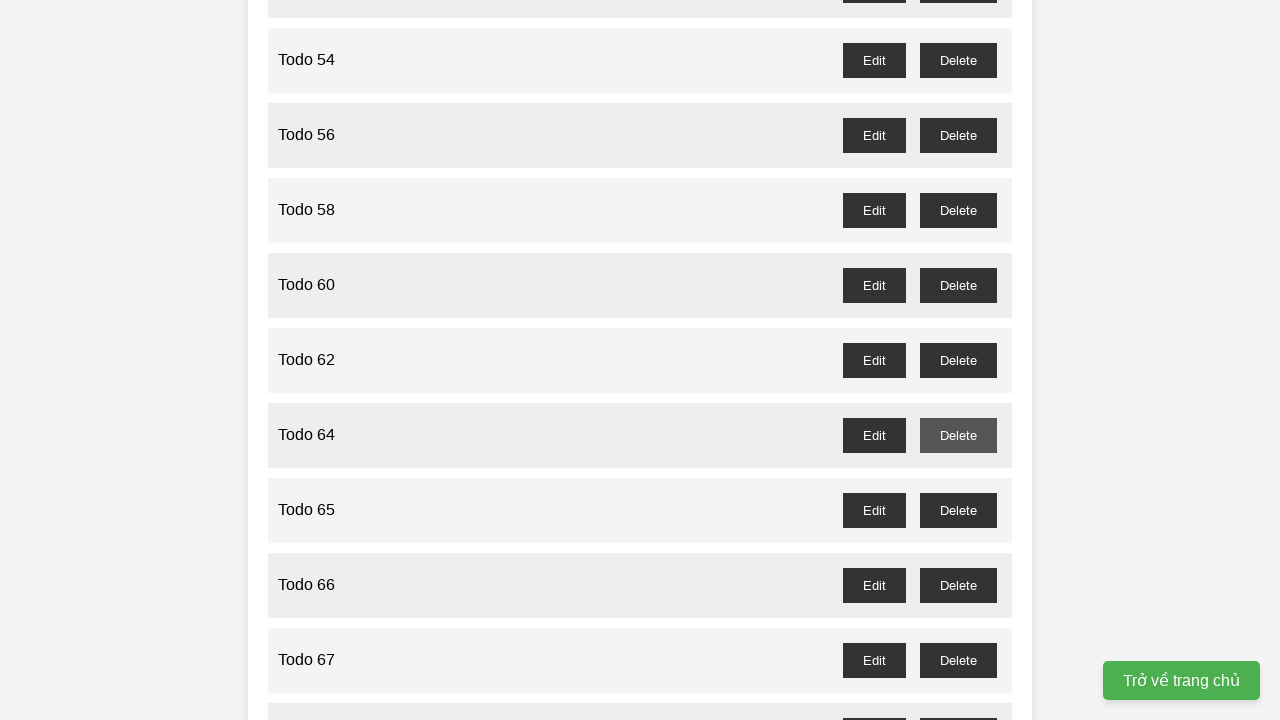

Clicked delete button for odd-numbered todo item 65 at (958, 510) on //button[@id="todo-65-delete"]
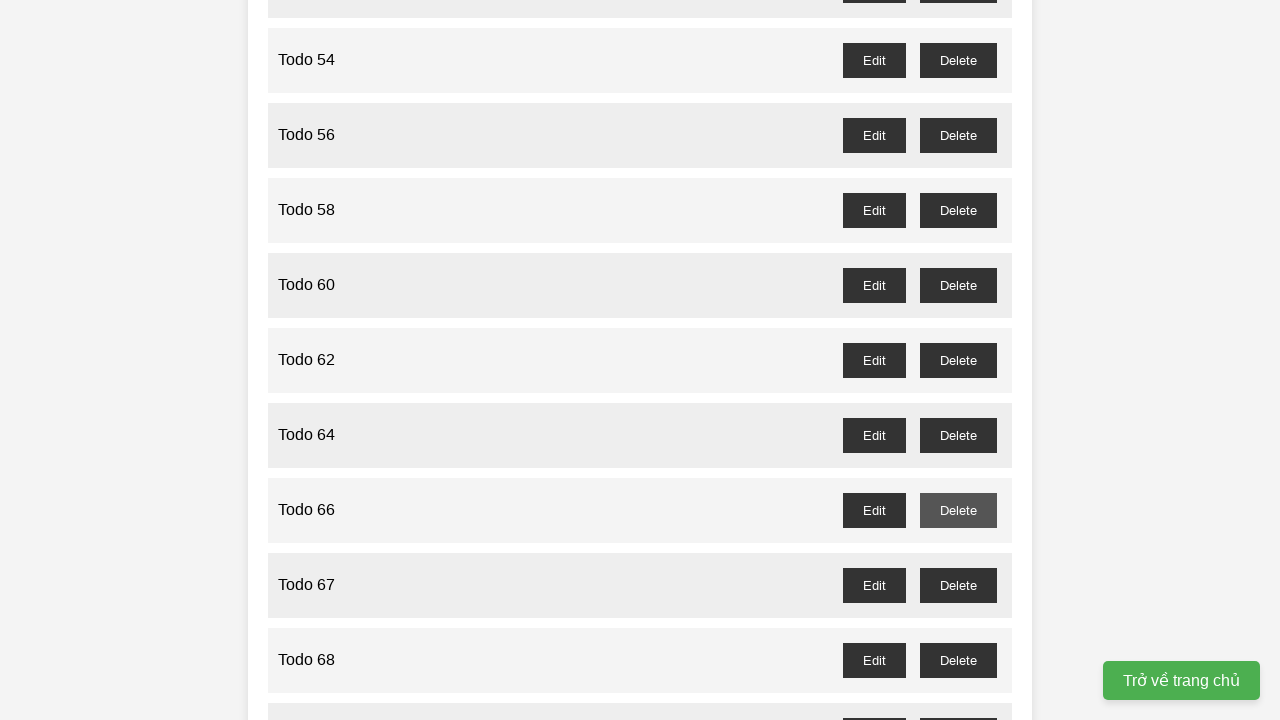

Clicked delete button for odd-numbered todo item 67 at (958, 585) on //button[@id="todo-67-delete"]
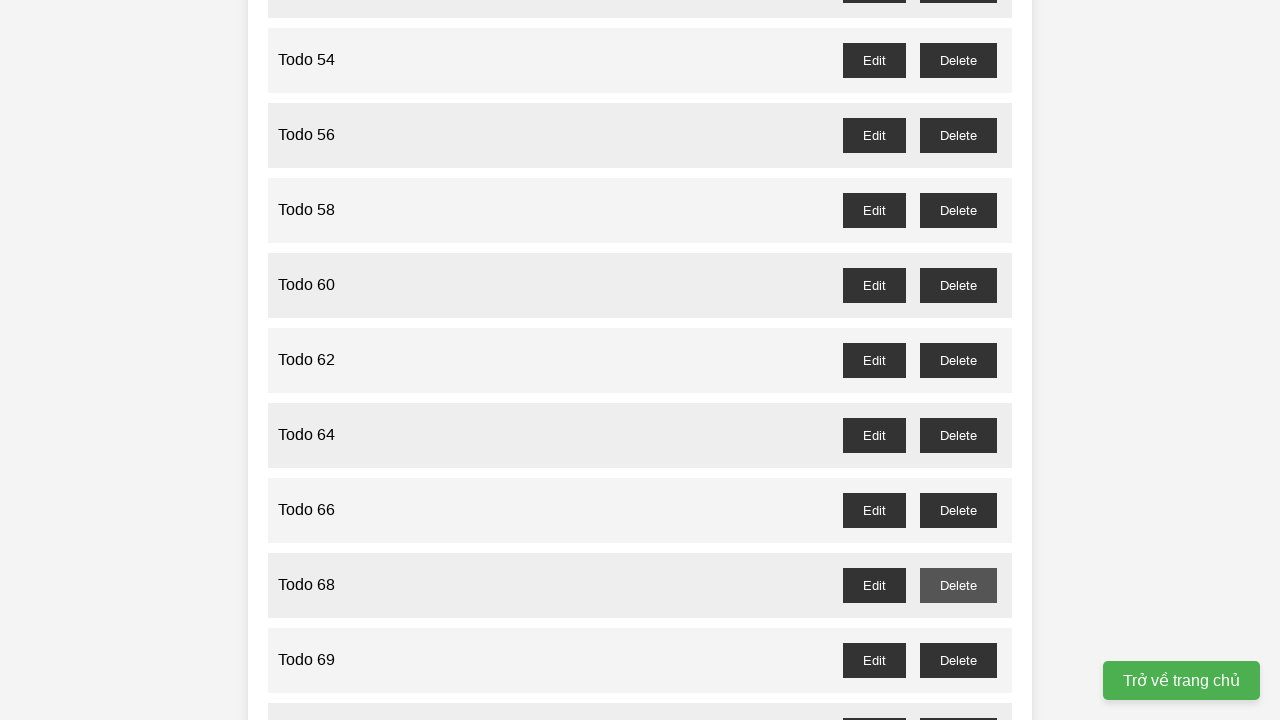

Clicked delete button for odd-numbered todo item 69 at (958, 660) on //button[@id="todo-69-delete"]
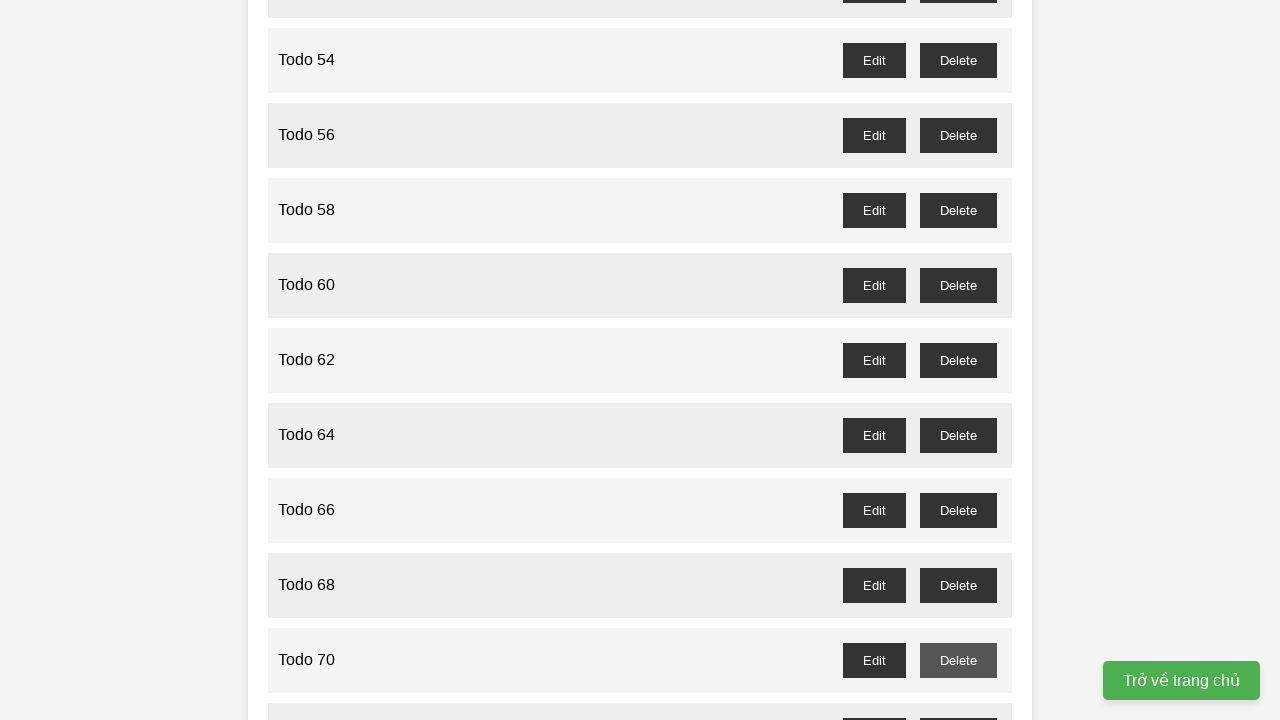

Clicked delete button for odd-numbered todo item 71 at (958, 703) on //button[@id="todo-71-delete"]
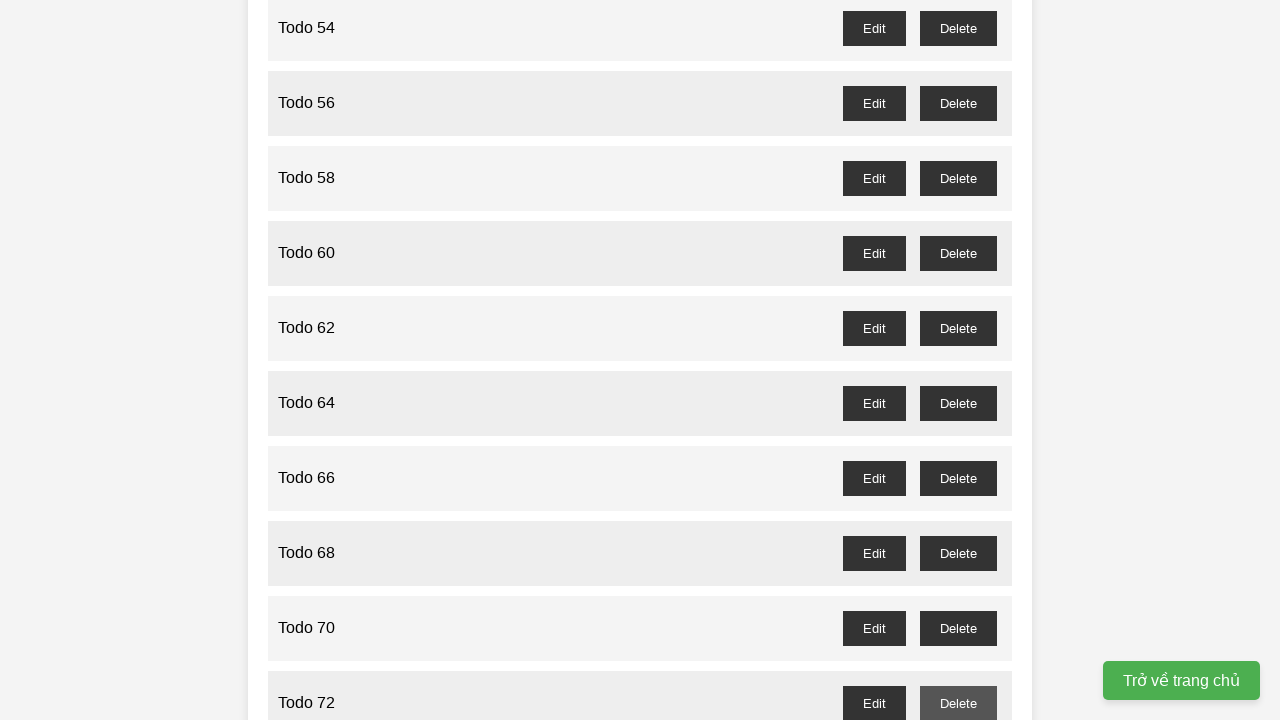

Clicked delete button for odd-numbered todo item 73 at (958, 360) on //button[@id="todo-73-delete"]
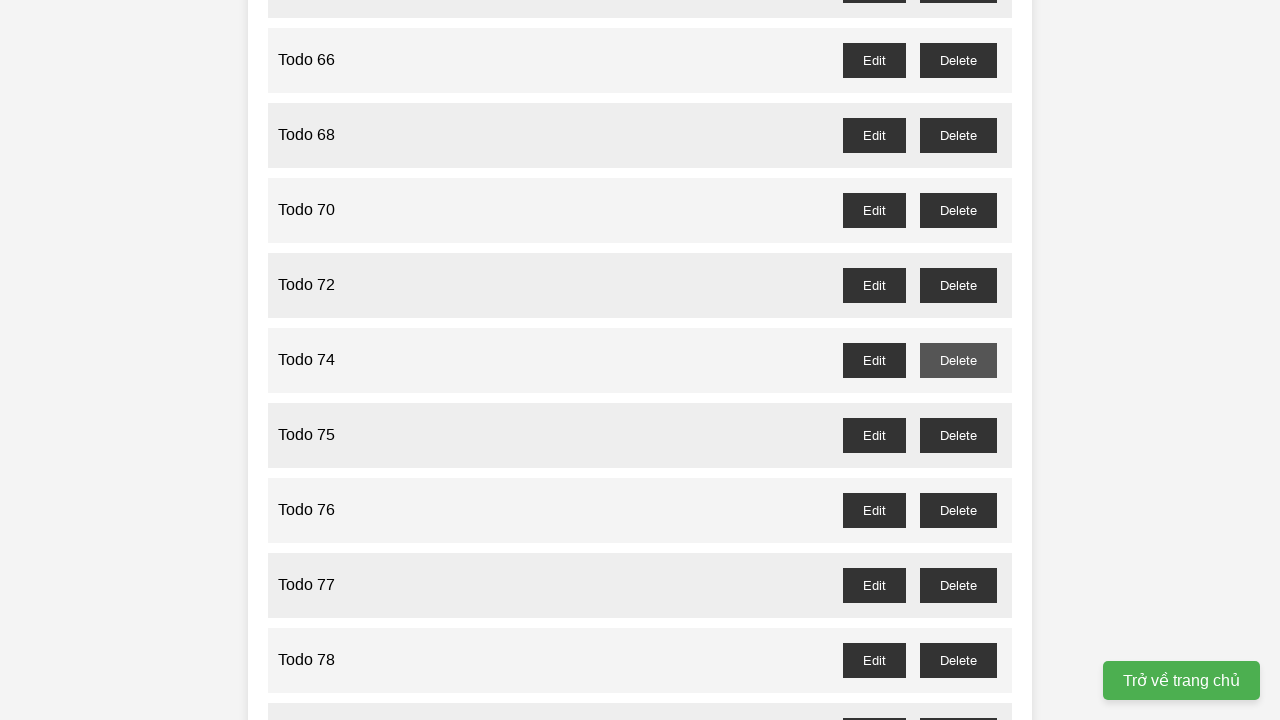

Clicked delete button for odd-numbered todo item 75 at (958, 435) on //button[@id="todo-75-delete"]
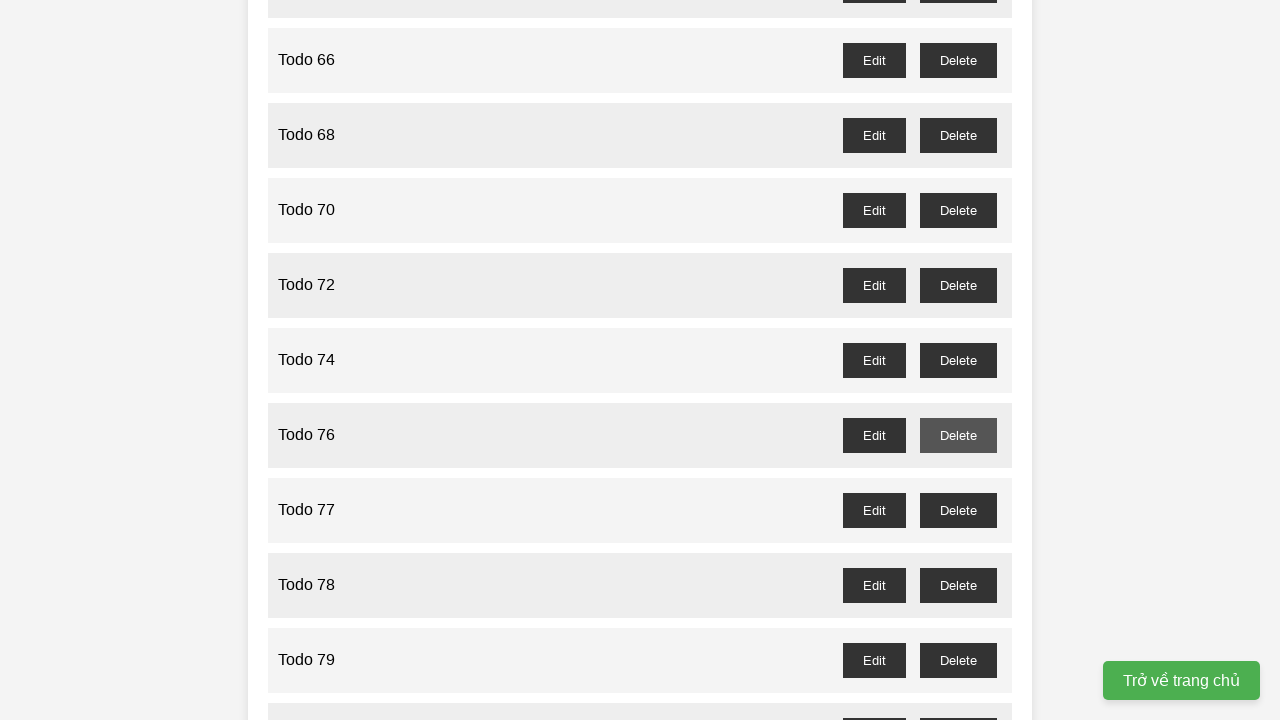

Clicked delete button for odd-numbered todo item 77 at (958, 510) on //button[@id="todo-77-delete"]
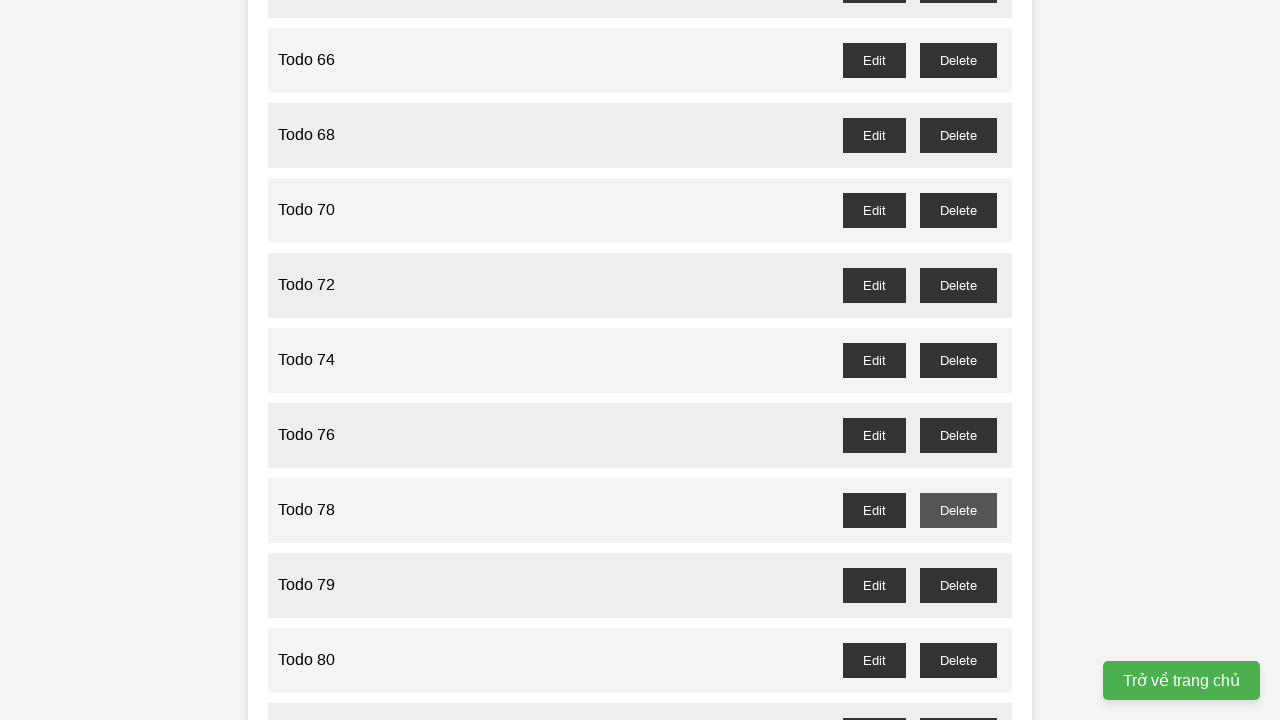

Clicked delete button for odd-numbered todo item 79 at (958, 585) on //button[@id="todo-79-delete"]
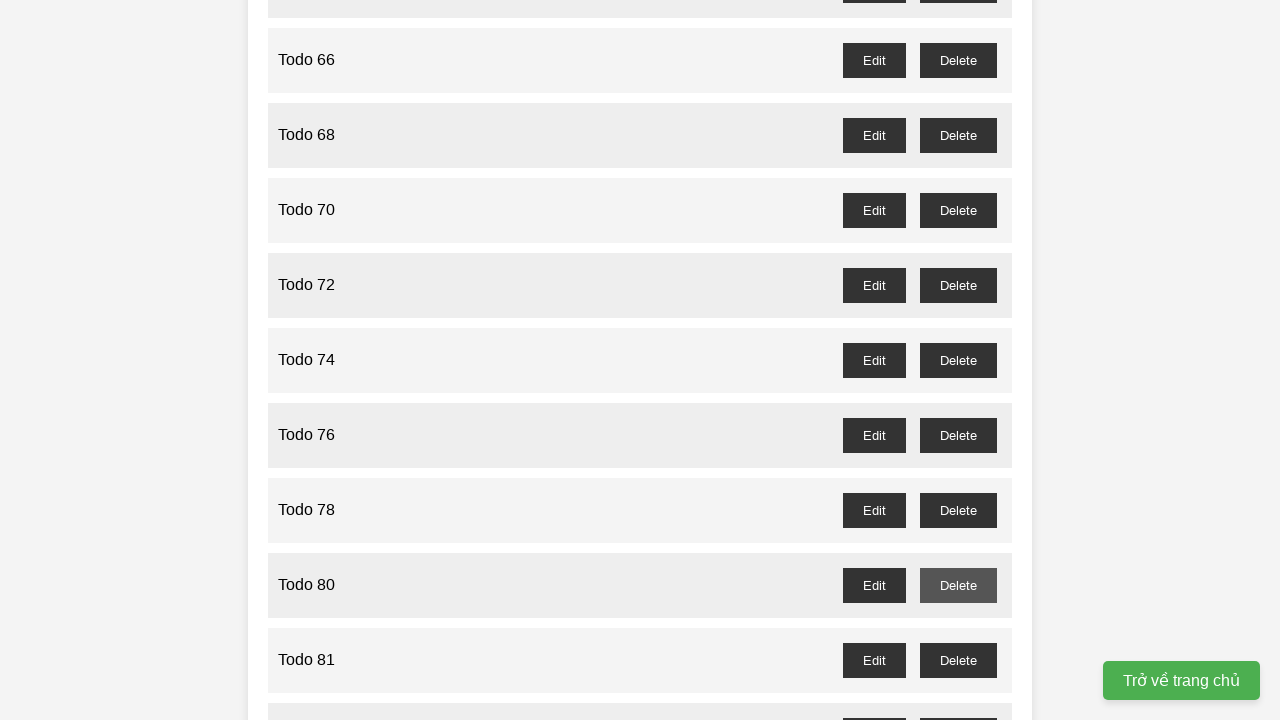

Clicked delete button for odd-numbered todo item 81 at (958, 660) on //button[@id="todo-81-delete"]
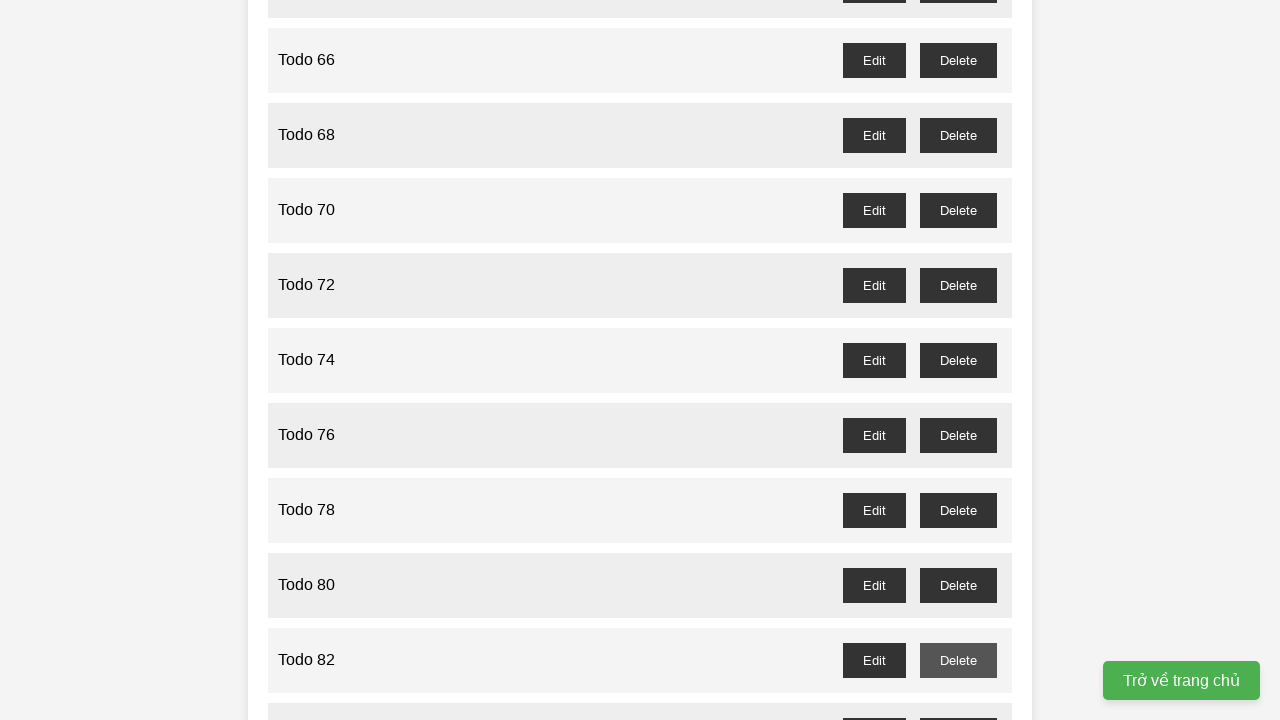

Clicked delete button for odd-numbered todo item 83 at (958, 703) on //button[@id="todo-83-delete"]
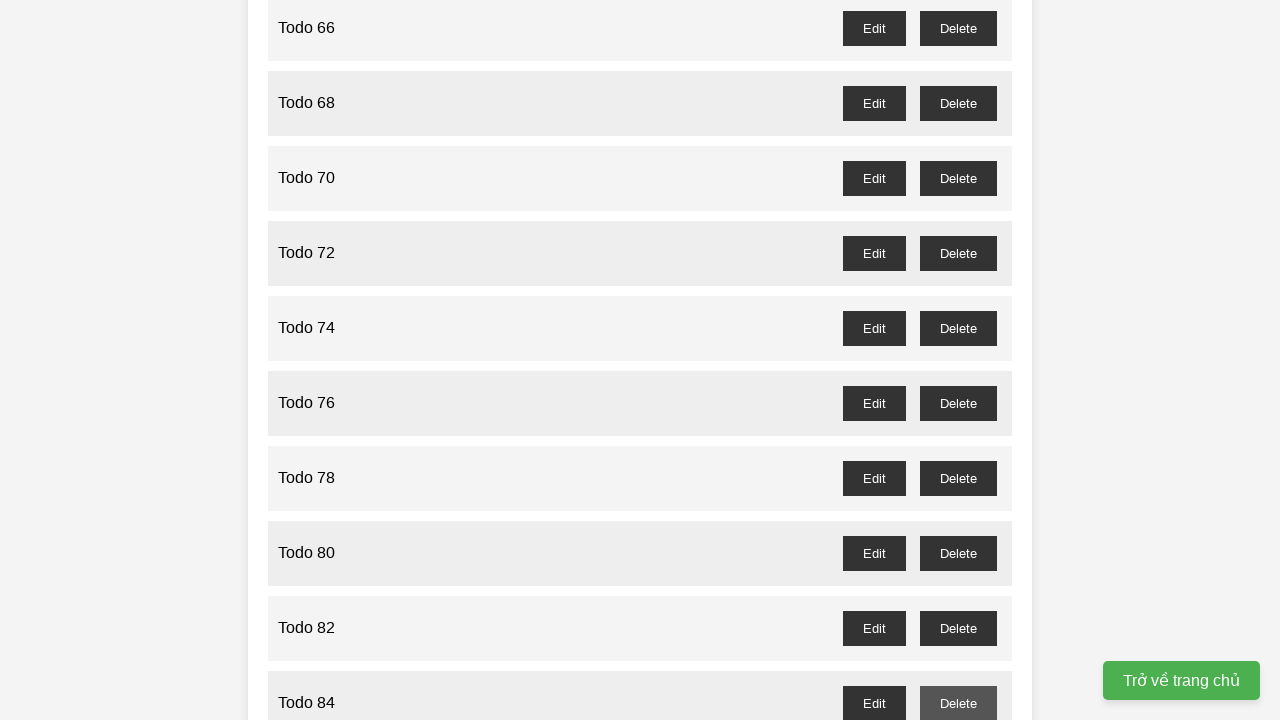

Clicked delete button for odd-numbered todo item 85 at (958, 360) on //button[@id="todo-85-delete"]
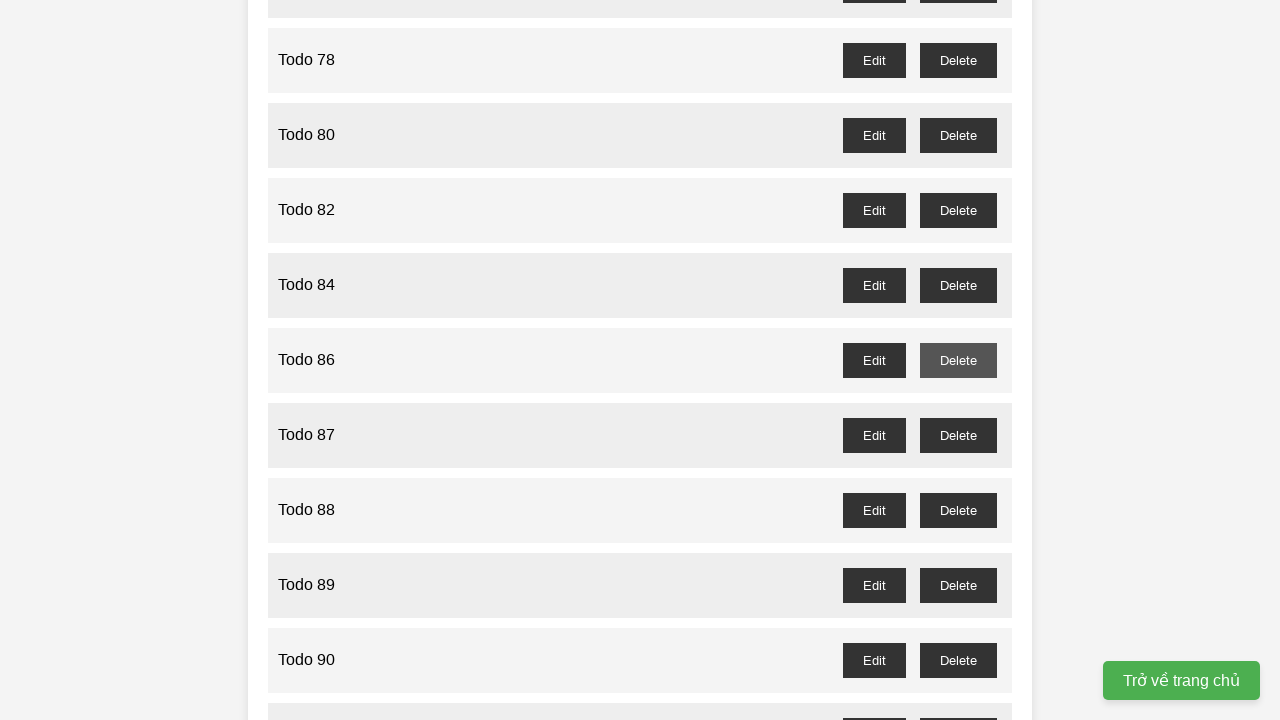

Clicked delete button for odd-numbered todo item 87 at (958, 435) on //button[@id="todo-87-delete"]
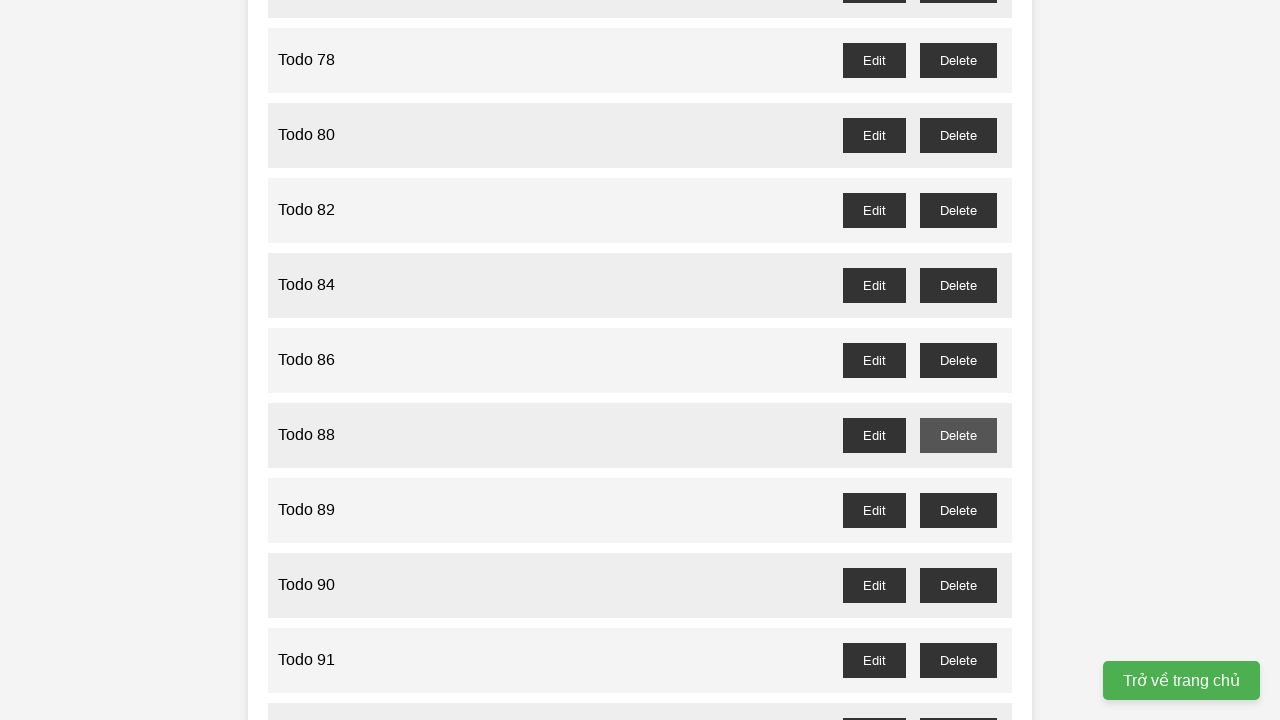

Clicked delete button for odd-numbered todo item 89 at (958, 510) on //button[@id="todo-89-delete"]
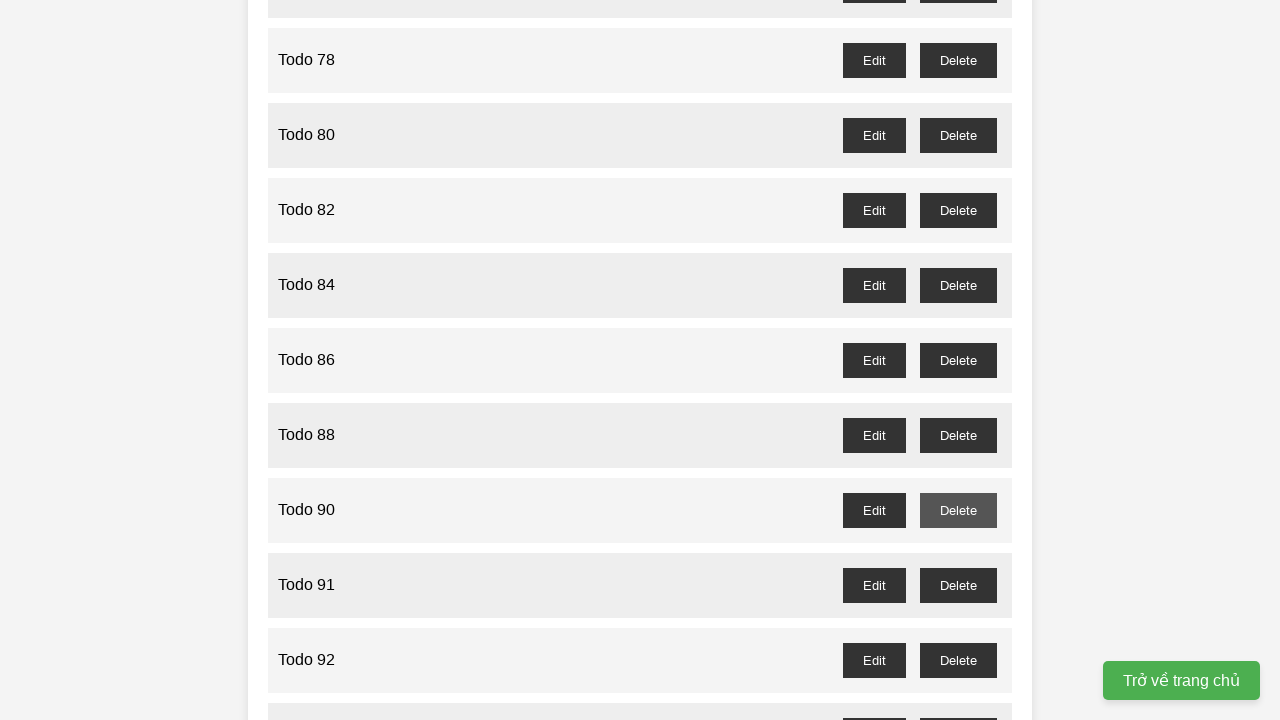

Clicked delete button for odd-numbered todo item 91 at (958, 585) on //button[@id="todo-91-delete"]
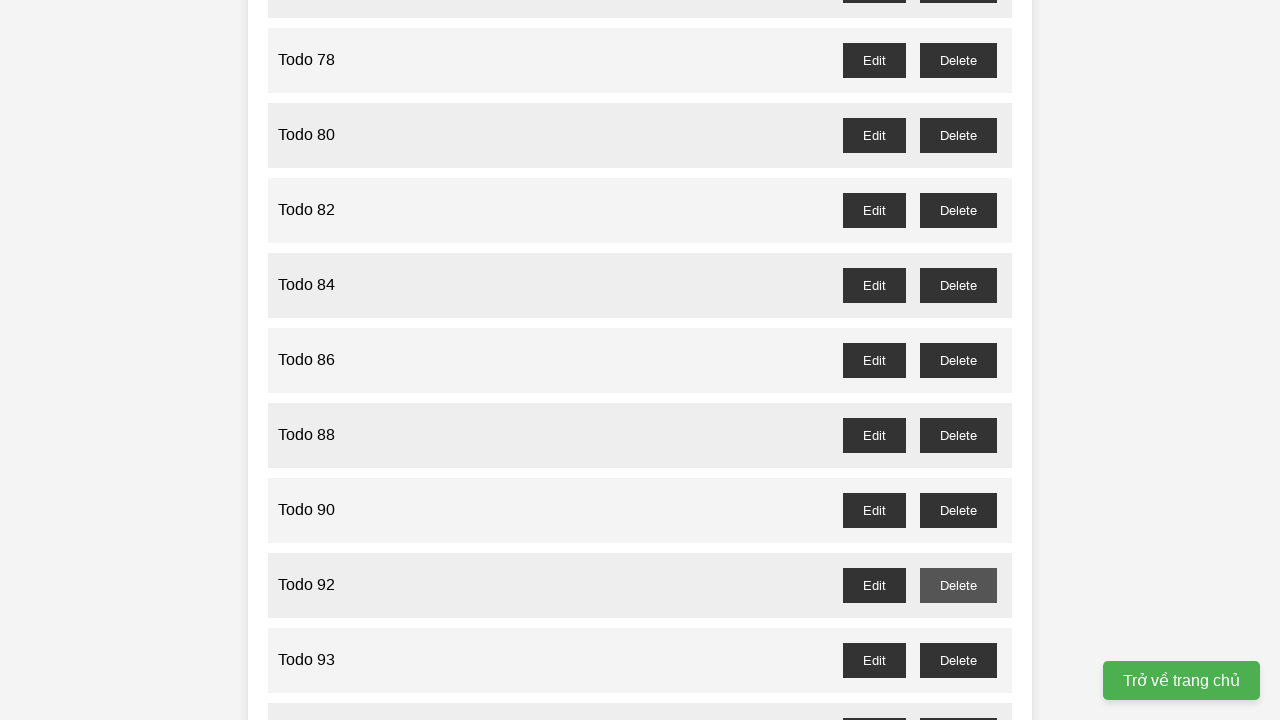

Clicked delete button for odd-numbered todo item 93 at (958, 660) on //button[@id="todo-93-delete"]
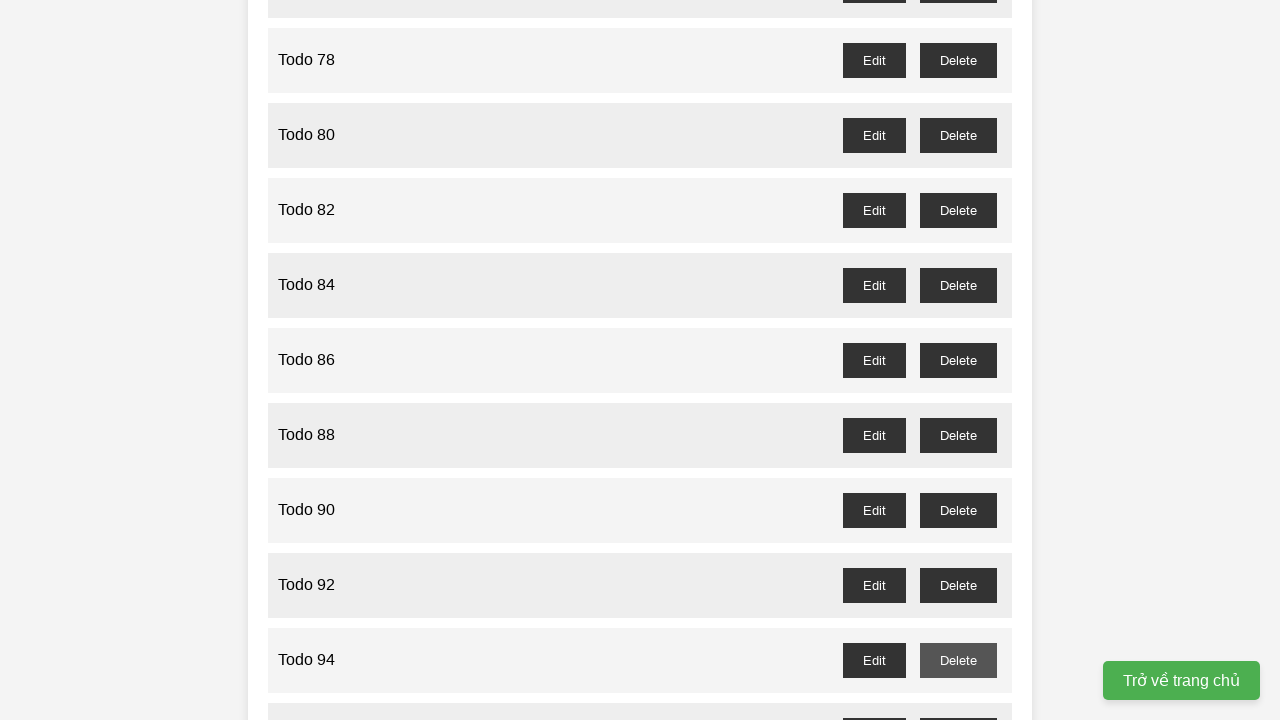

Clicked delete button for odd-numbered todo item 95 at (958, 703) on //button[@id="todo-95-delete"]
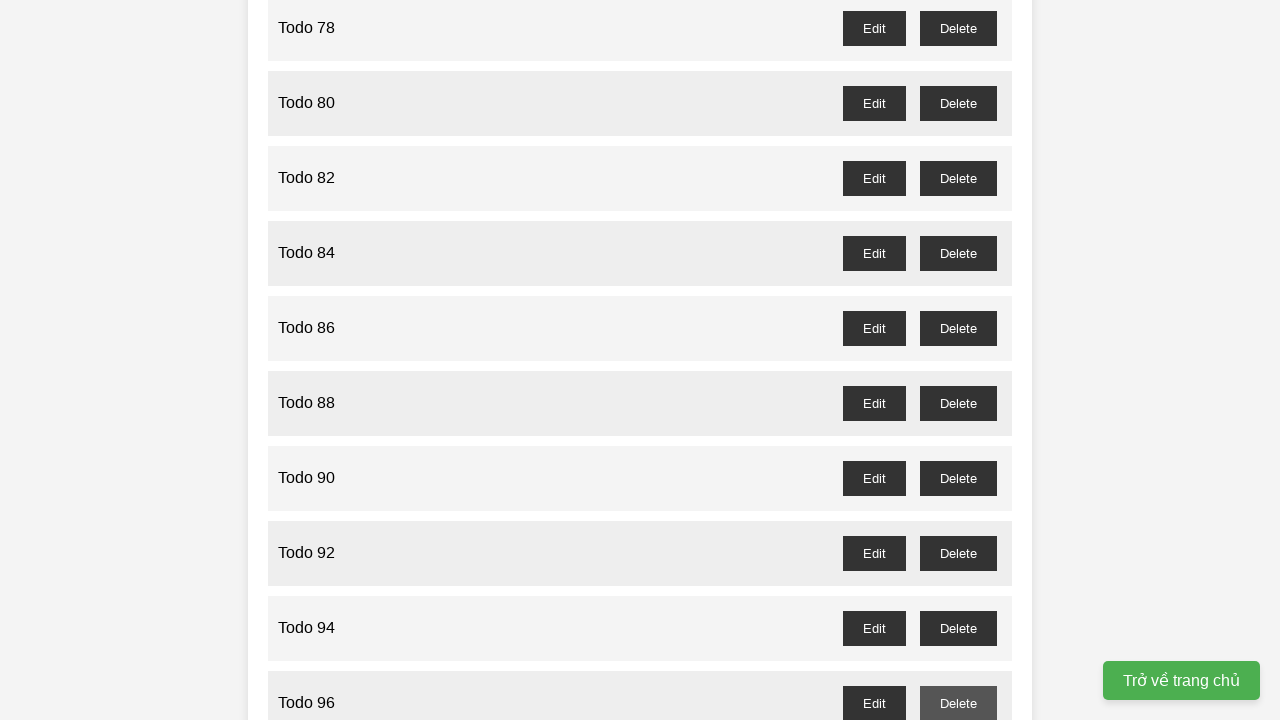

Clicked delete button for odd-numbered todo item 97 at (958, 406) on //button[@id="todo-97-delete"]
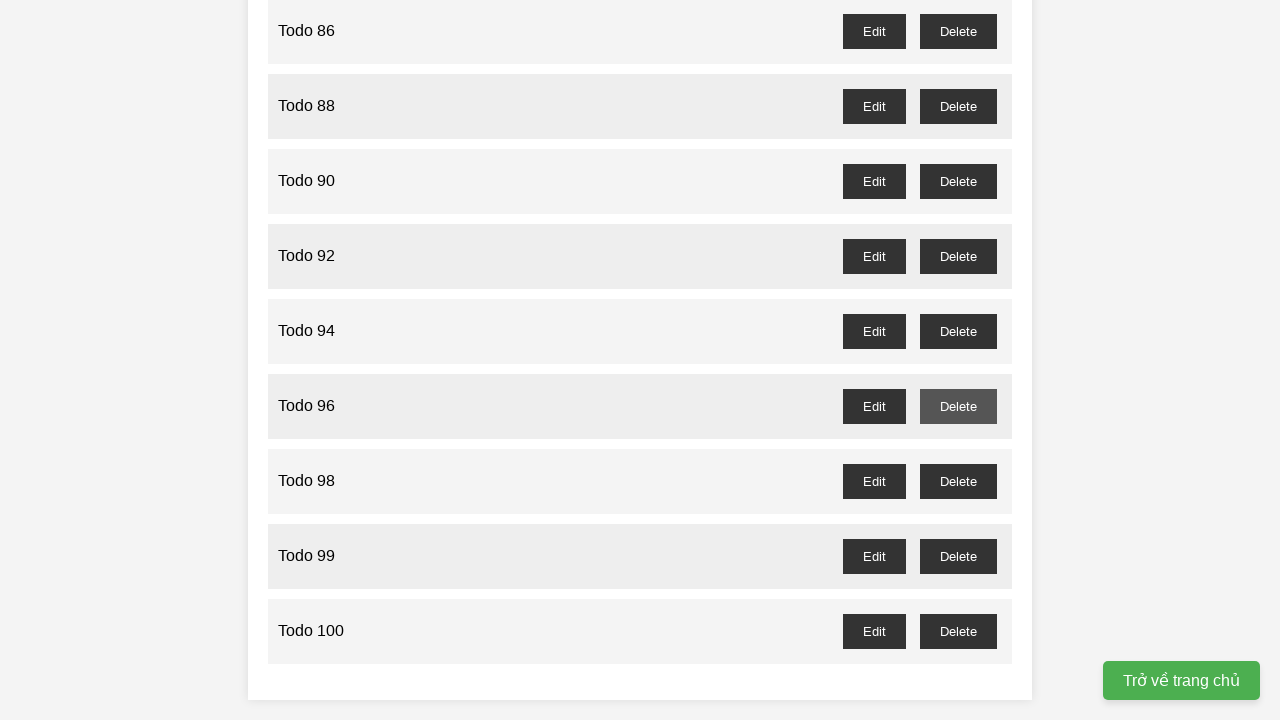

Clicked delete button for odd-numbered todo item 99 at (958, 556) on //button[@id="todo-99-delete"]
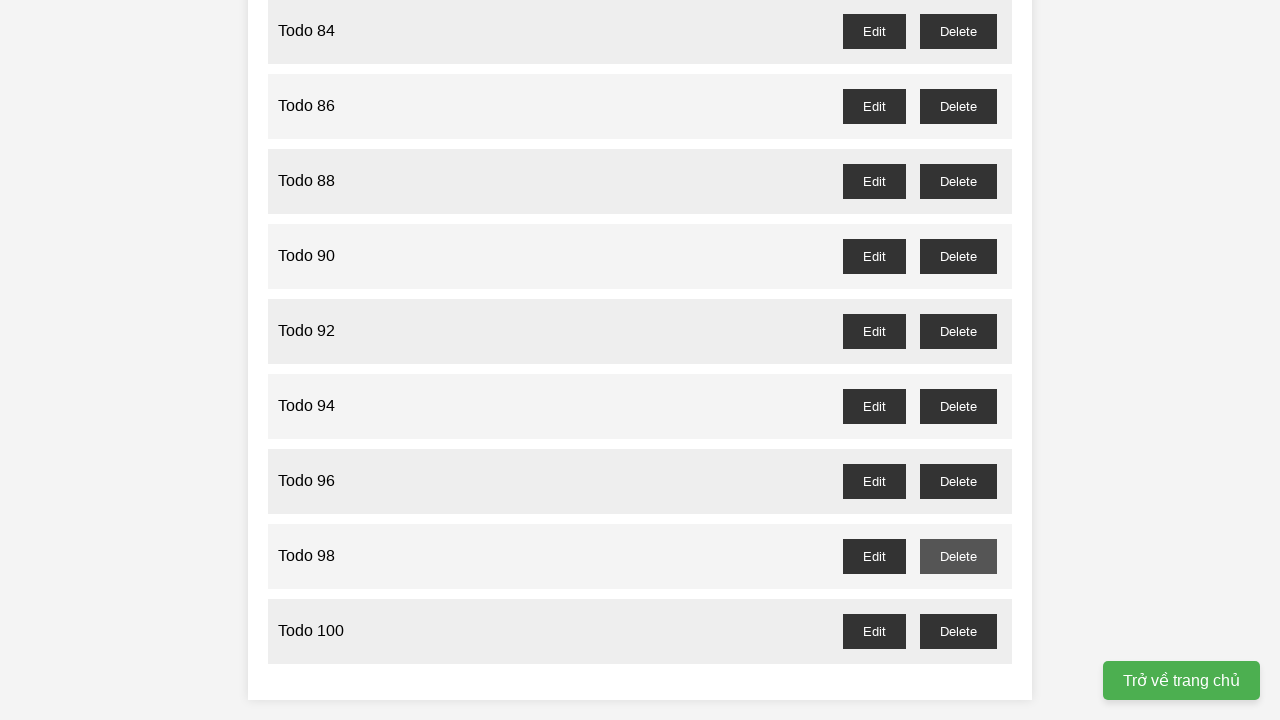

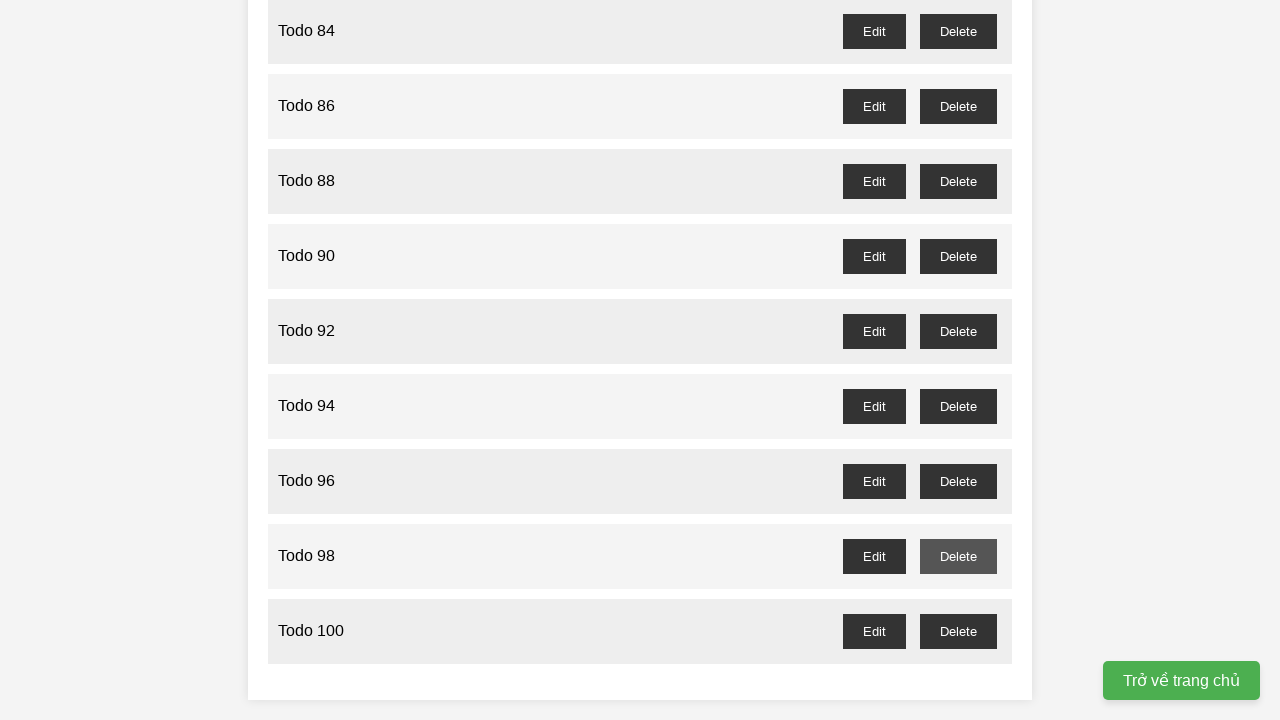